Tests dropdown menu functionality by iterating through all available options in a select dropdown and selecting each one sequentially.

Starting URL: https://www.globalsqa.com/demo-site/select-dropdown-menu/

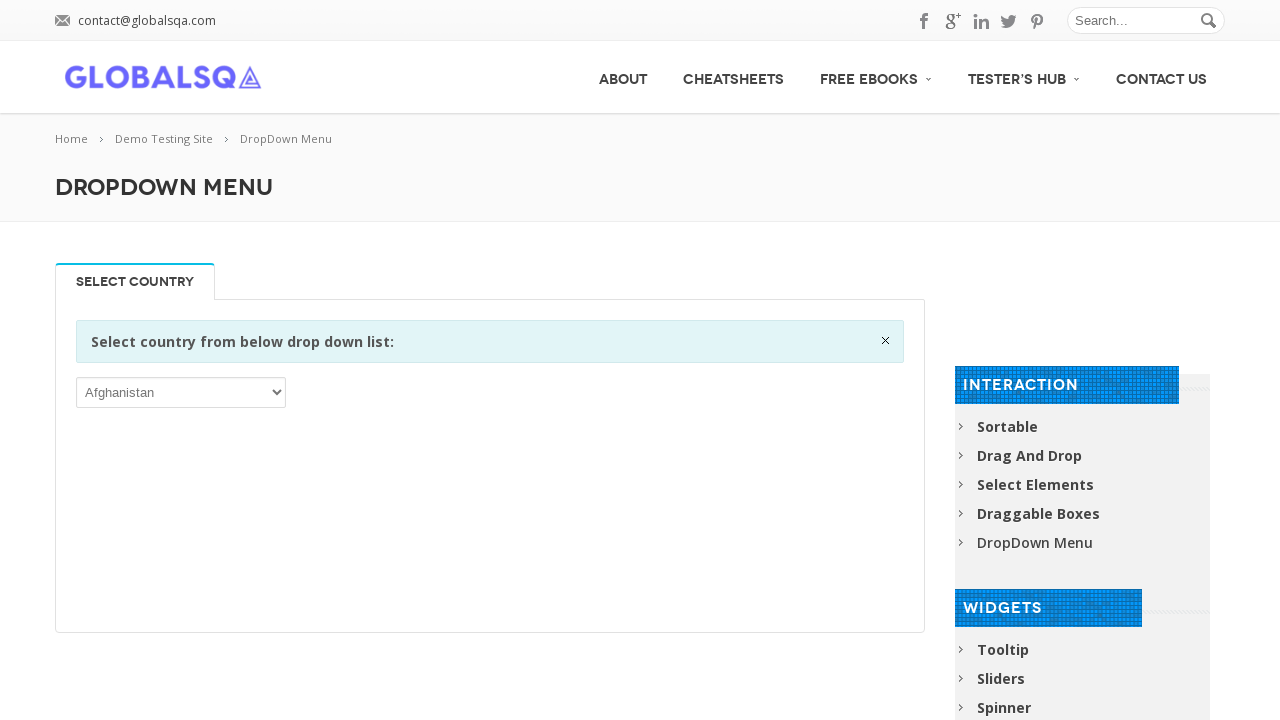

Waited for dropdown selector to be visible
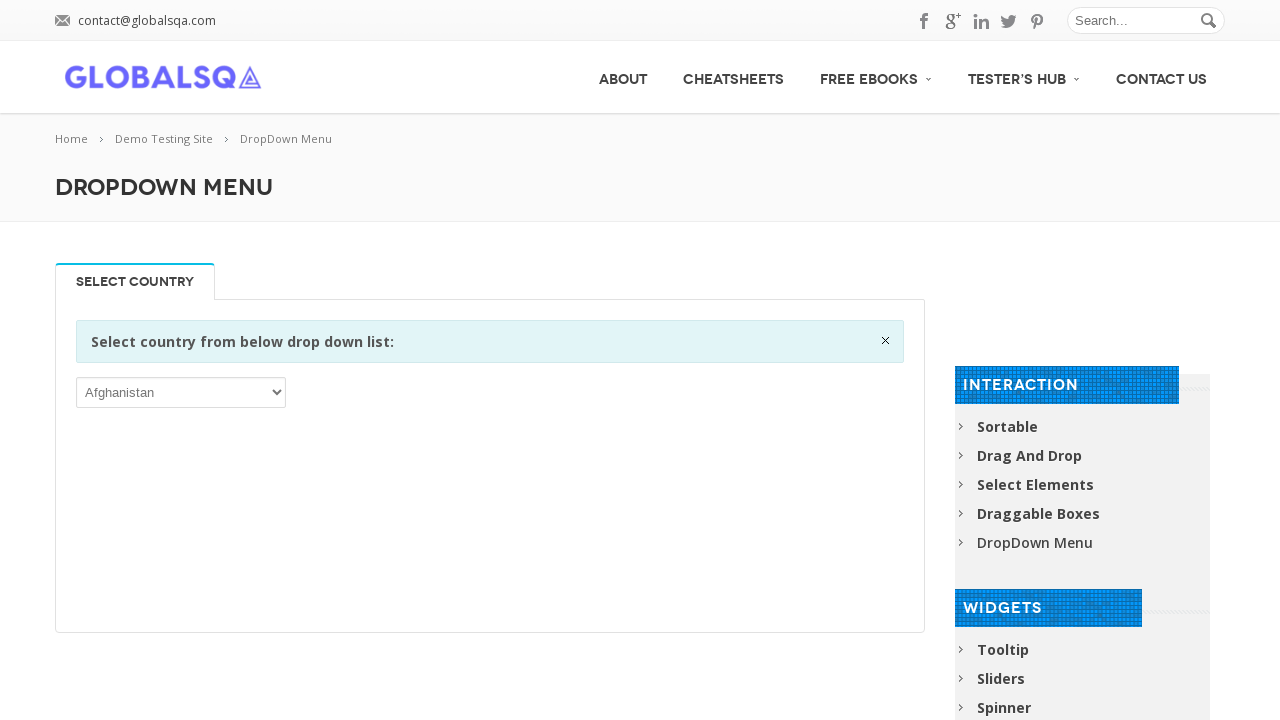

Located dropdown element
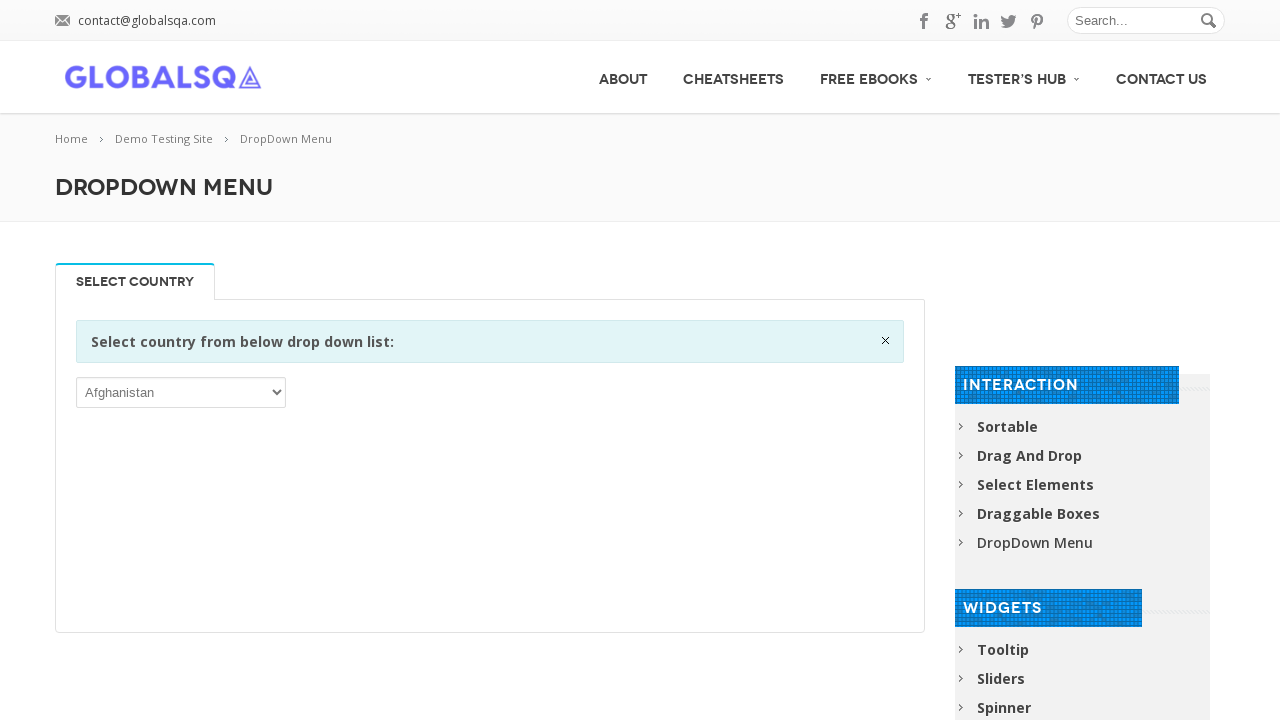

Retrieved all dropdown options
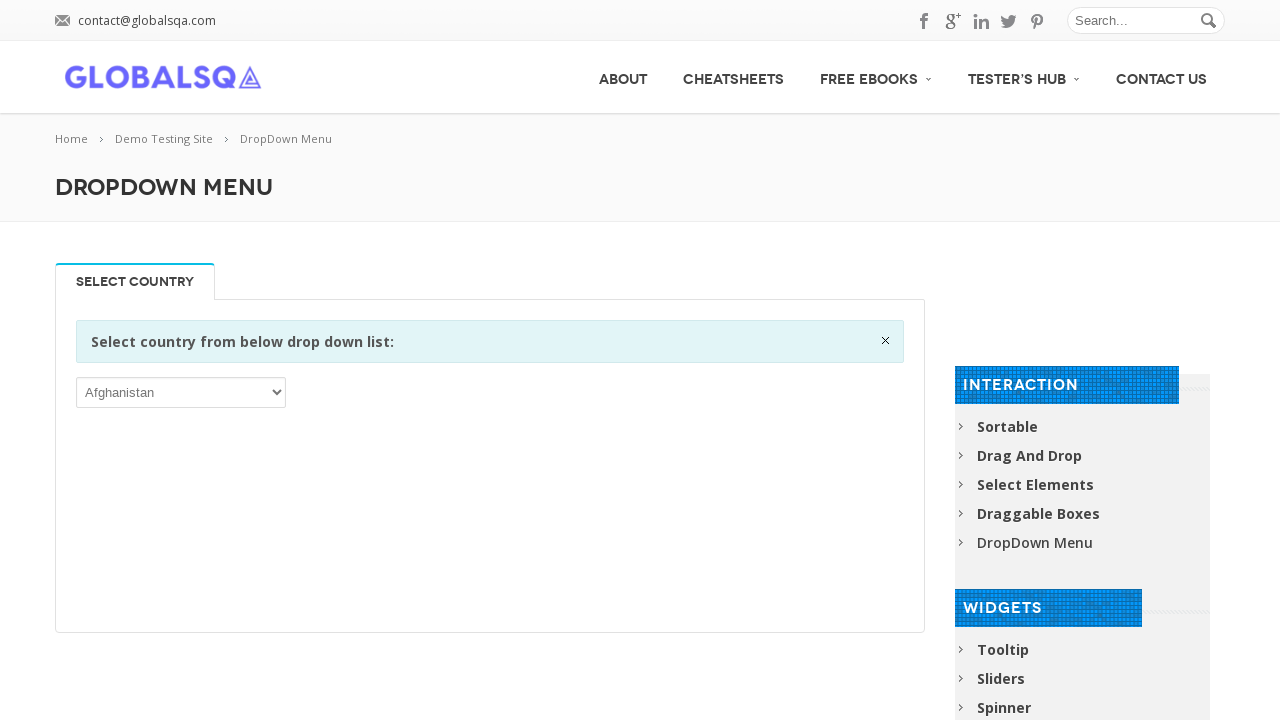

Selected dropdown option: Afghanistan on xpath=//div[@class='single_tab_div resp-tab-content resp-tab-content-active']//p
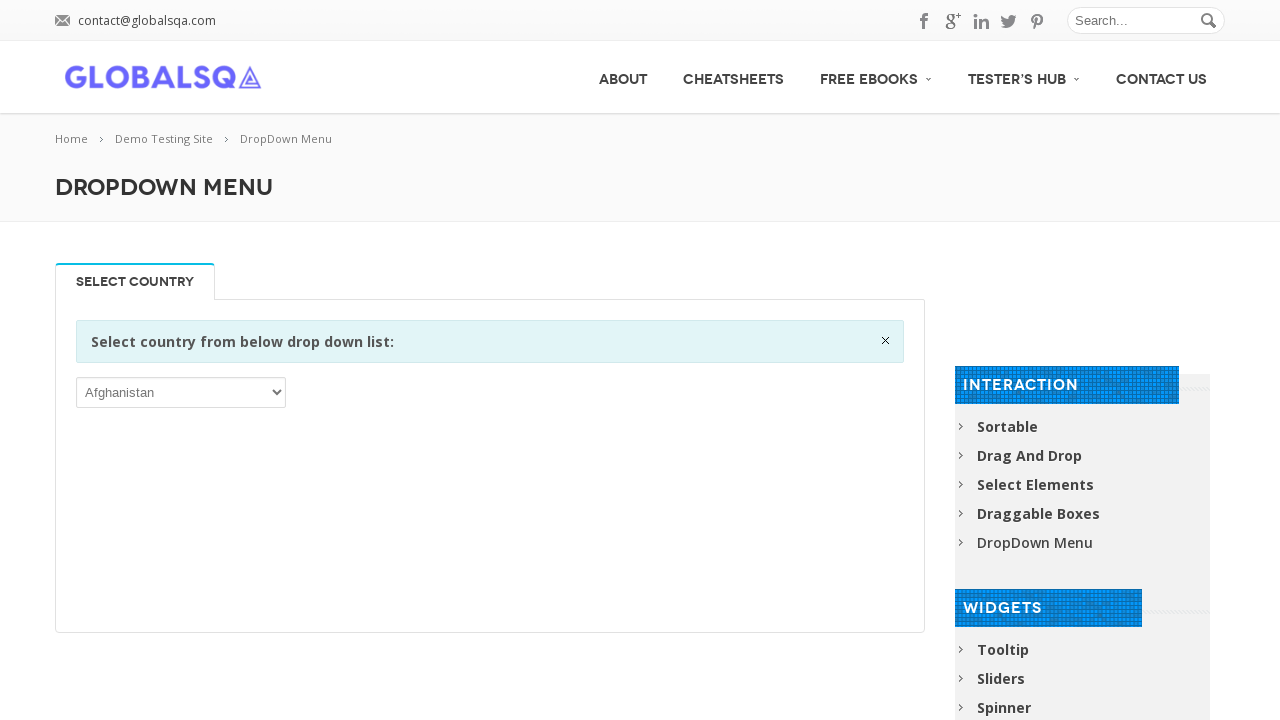

Selected dropdown option: Åland Islands on xpath=//div[@class='single_tab_div resp-tab-content resp-tab-content-active']//p
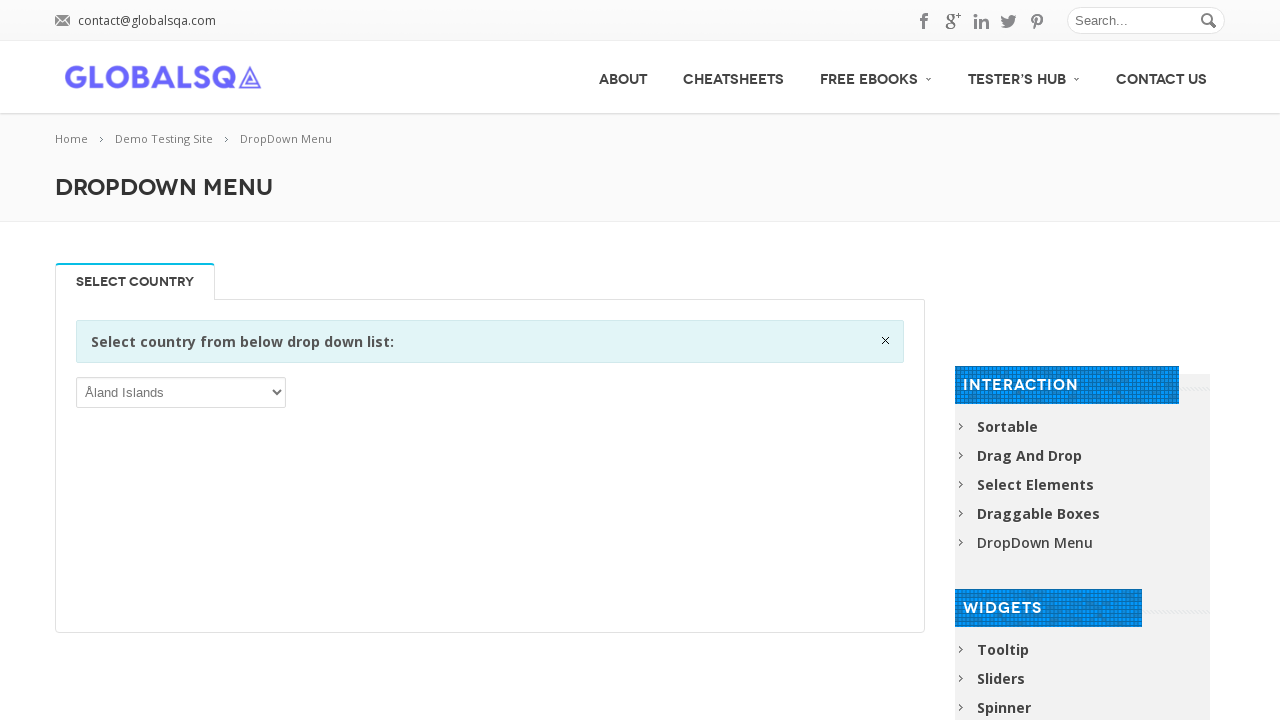

Selected dropdown option: Albania on xpath=//div[@class='single_tab_div resp-tab-content resp-tab-content-active']//p
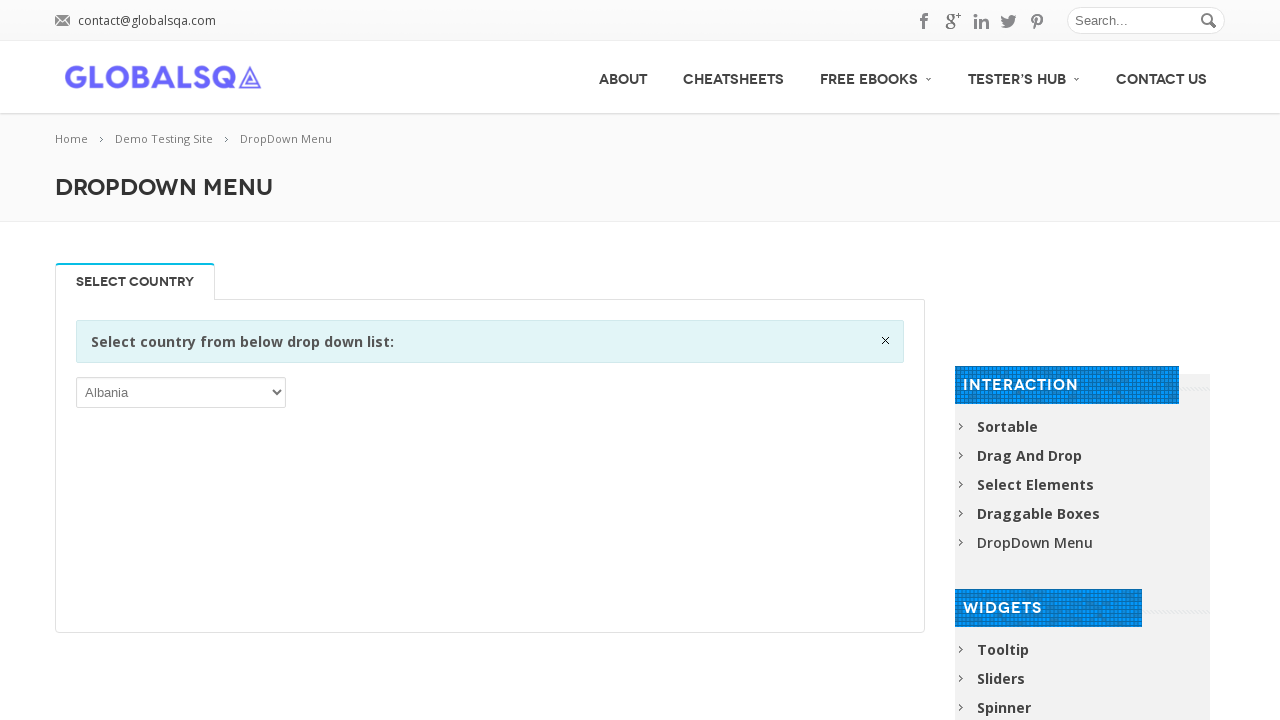

Selected dropdown option: Algeria on xpath=//div[@class='single_tab_div resp-tab-content resp-tab-content-active']//p
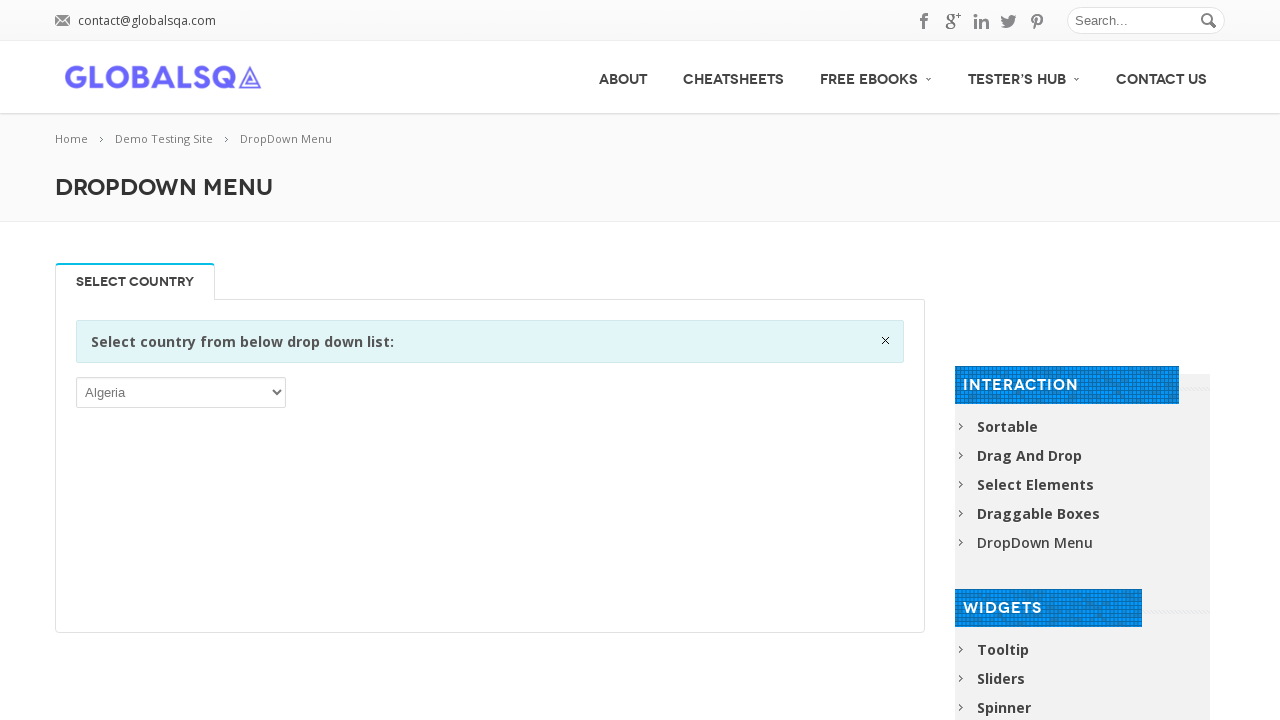

Selected dropdown option: American Samoa on xpath=//div[@class='single_tab_div resp-tab-content resp-tab-content-active']//p
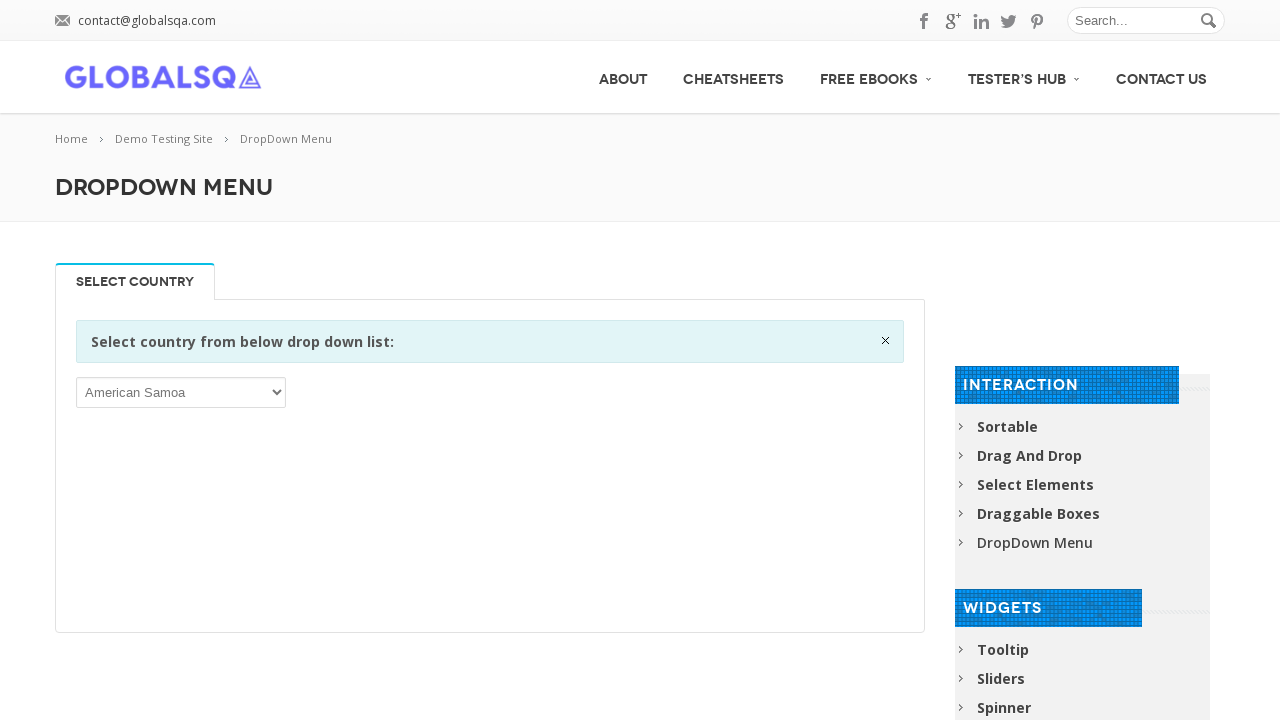

Selected dropdown option: Andorra on xpath=//div[@class='single_tab_div resp-tab-content resp-tab-content-active']//p
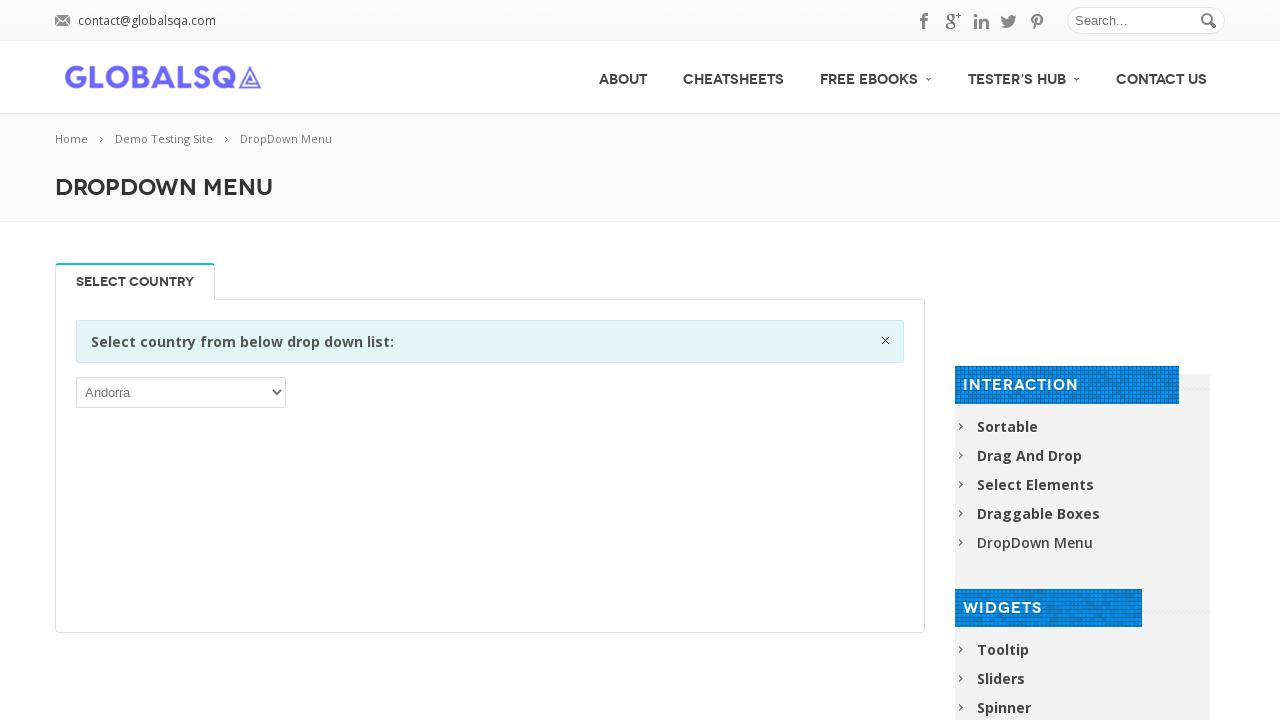

Selected dropdown option: Angola on xpath=//div[@class='single_tab_div resp-tab-content resp-tab-content-active']//p
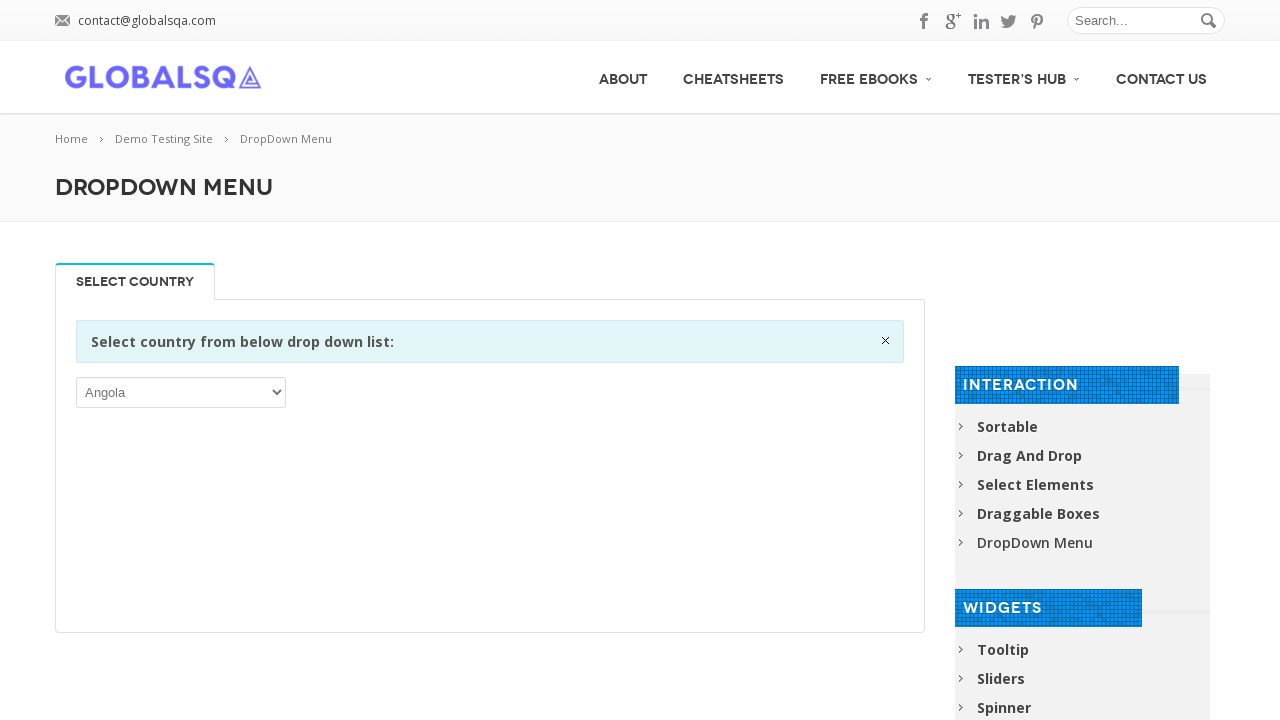

Selected dropdown option: Anguilla on xpath=//div[@class='single_tab_div resp-tab-content resp-tab-content-active']//p
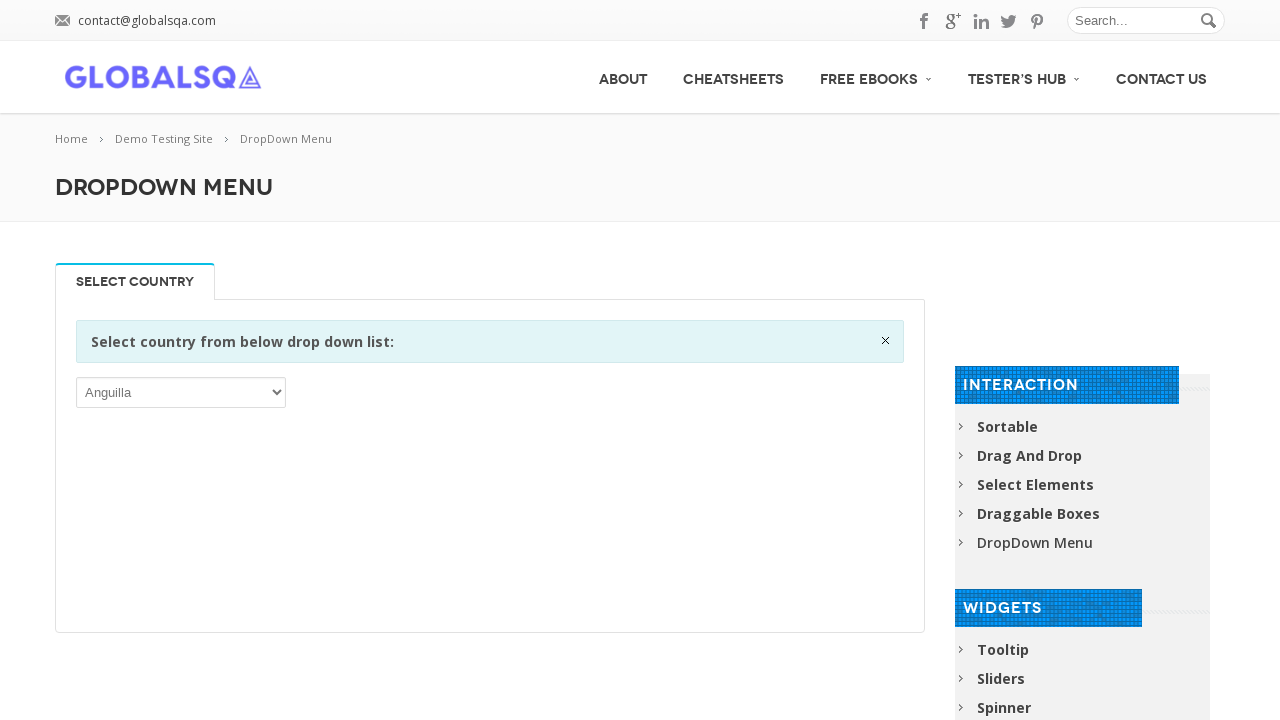

Selected dropdown option: Antarctica on xpath=//div[@class='single_tab_div resp-tab-content resp-tab-content-active']//p
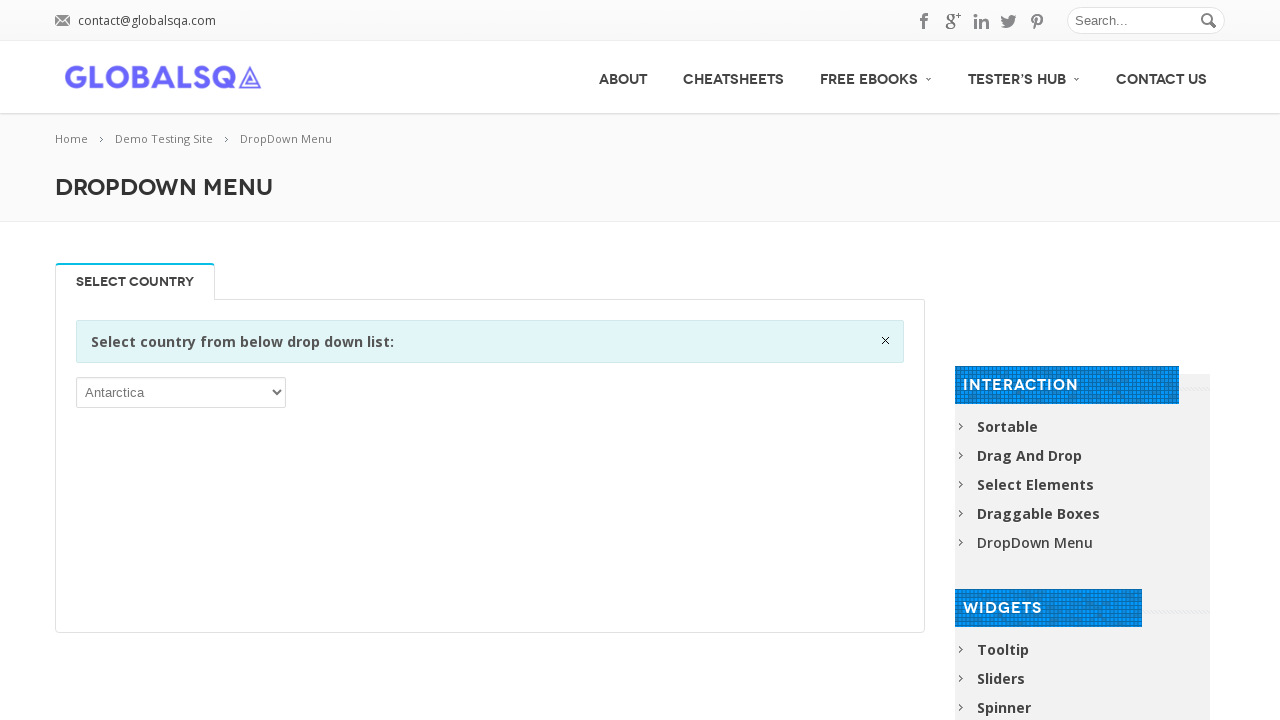

Selected dropdown option: Antigua and Barbuda on xpath=//div[@class='single_tab_div resp-tab-content resp-tab-content-active']//p
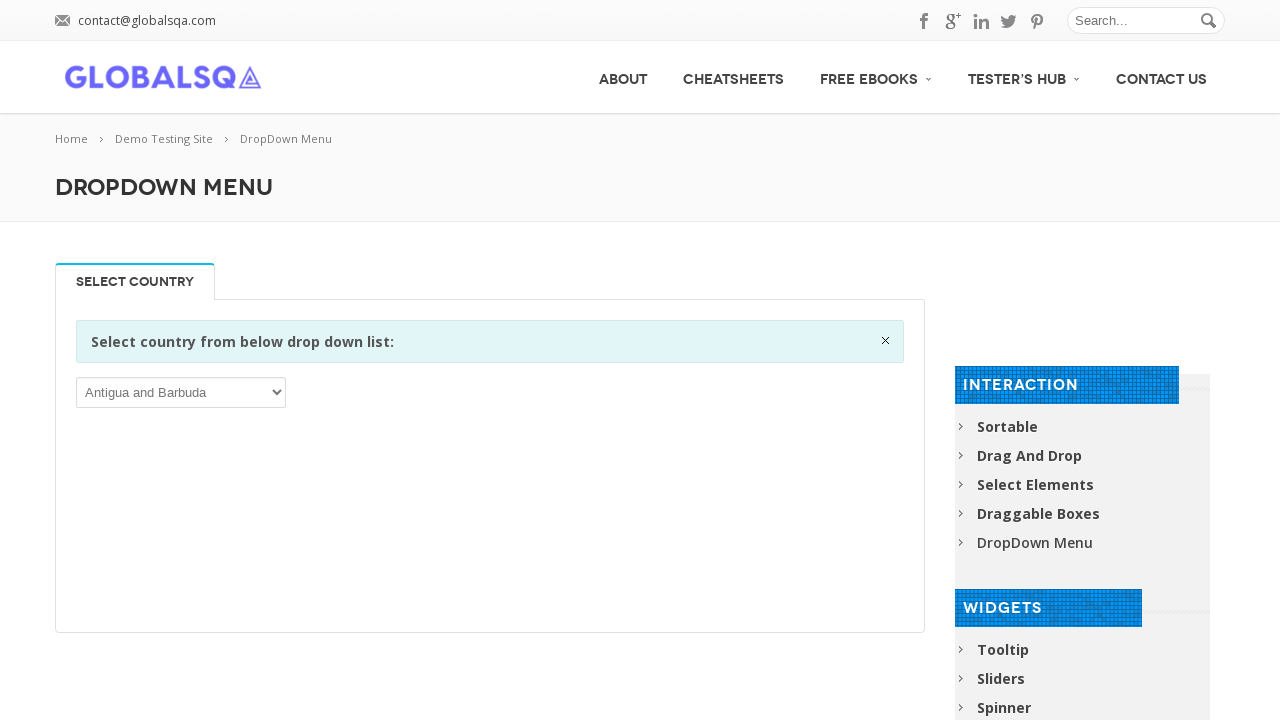

Selected dropdown option: Argentina on xpath=//div[@class='single_tab_div resp-tab-content resp-tab-content-active']//p
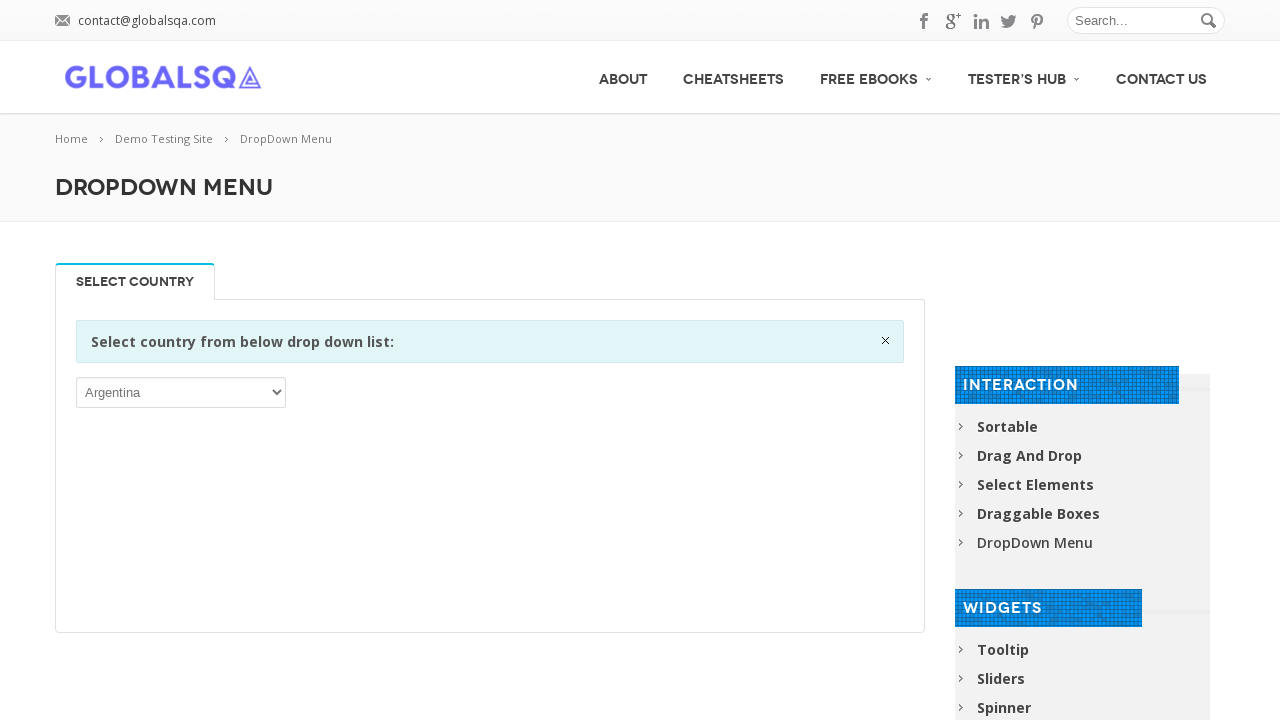

Selected dropdown option: Armenia on xpath=//div[@class='single_tab_div resp-tab-content resp-tab-content-active']//p
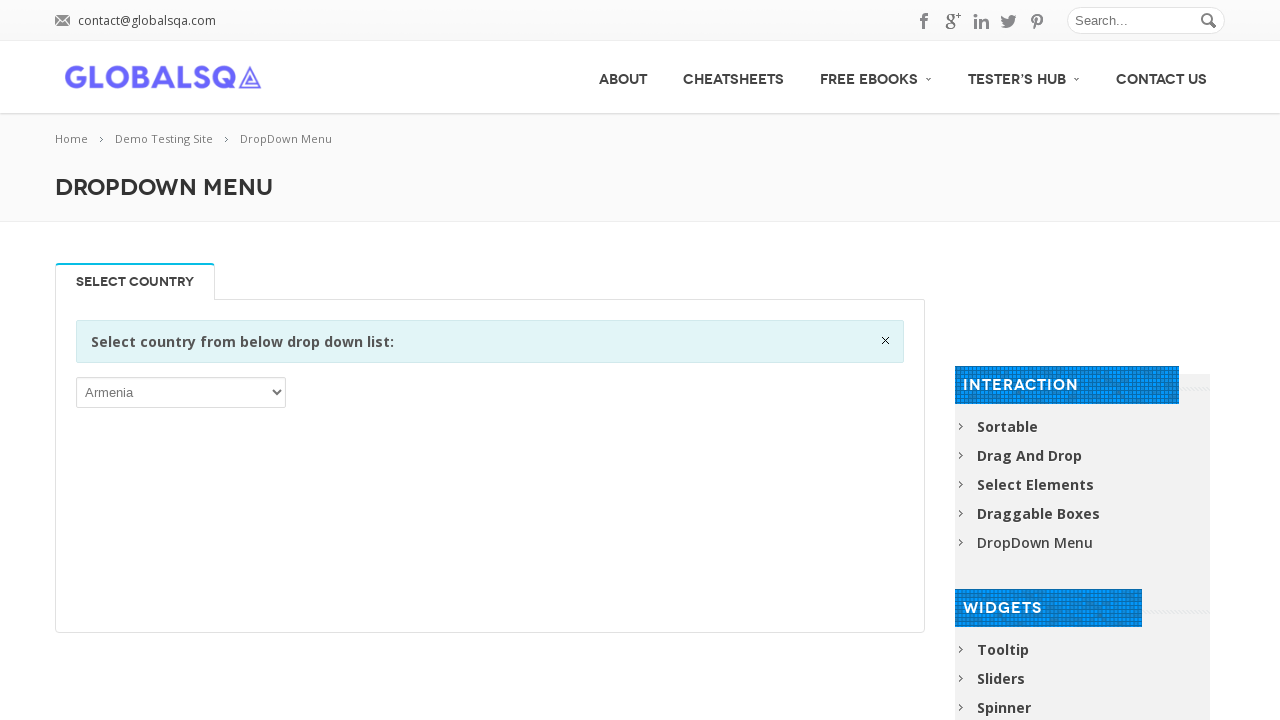

Selected dropdown option: Aruba on xpath=//div[@class='single_tab_div resp-tab-content resp-tab-content-active']//p
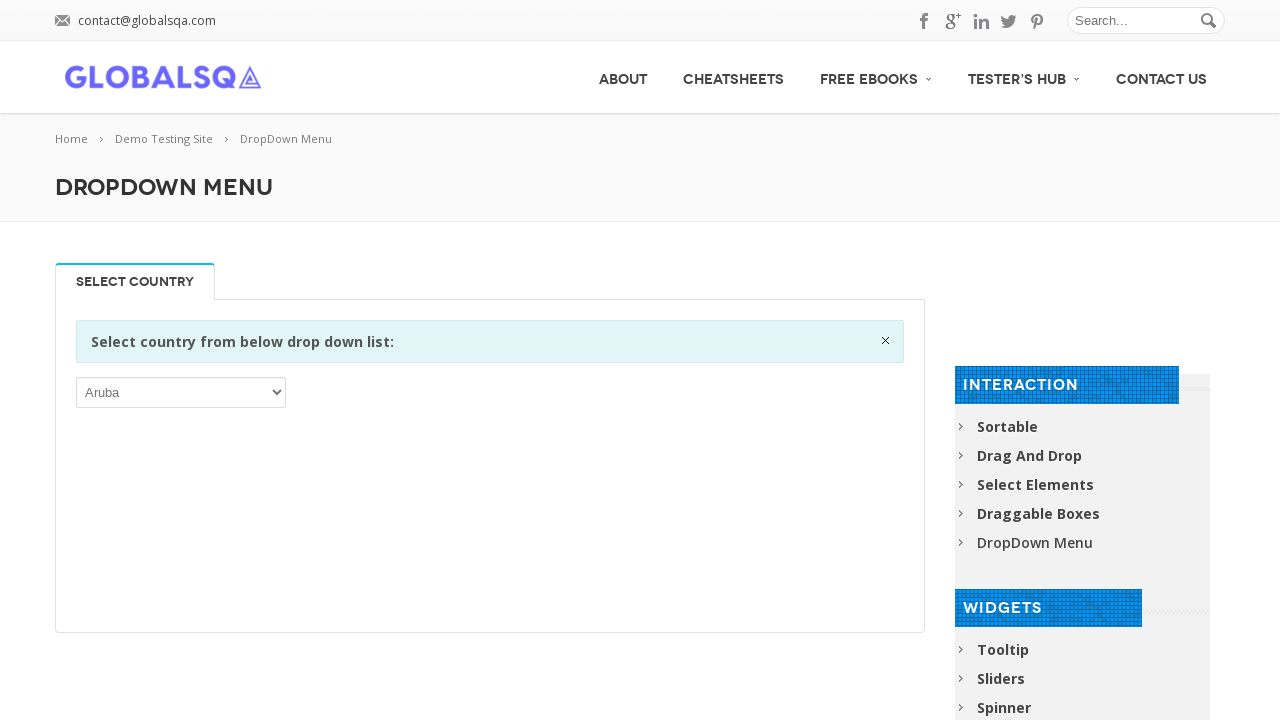

Selected dropdown option: Australia on xpath=//div[@class='single_tab_div resp-tab-content resp-tab-content-active']//p
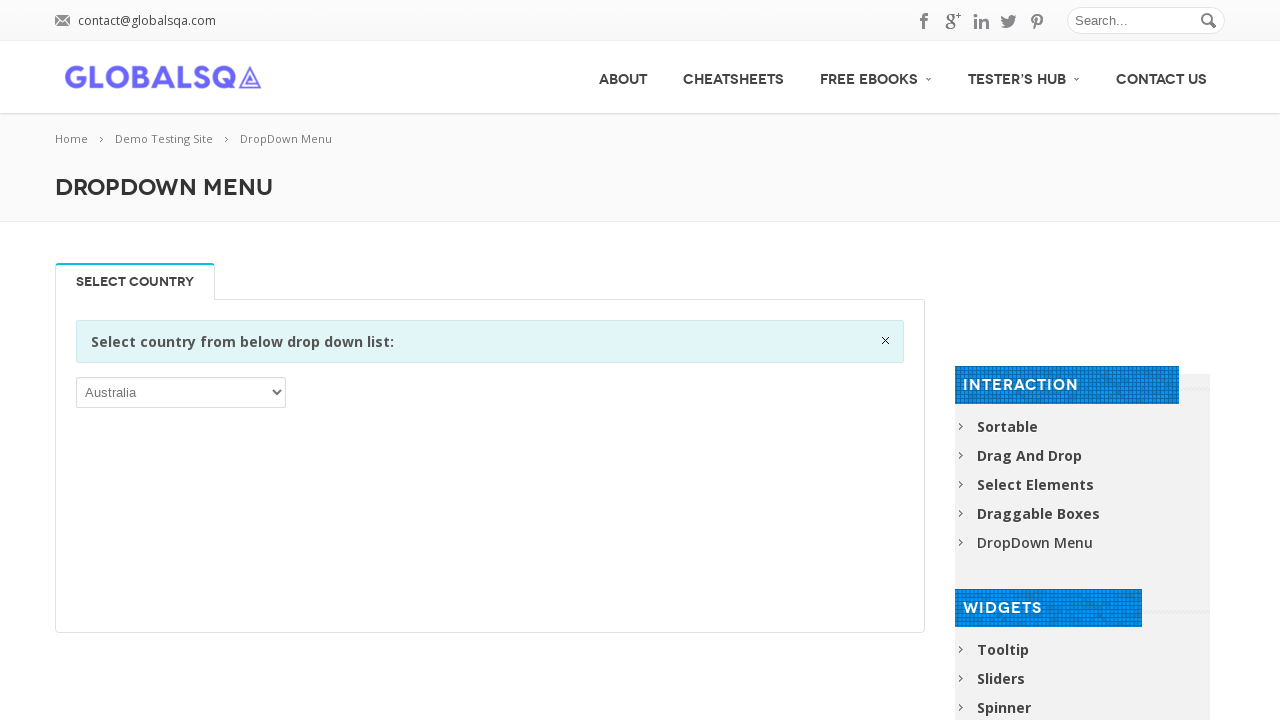

Selected dropdown option: Austria on xpath=//div[@class='single_tab_div resp-tab-content resp-tab-content-active']//p
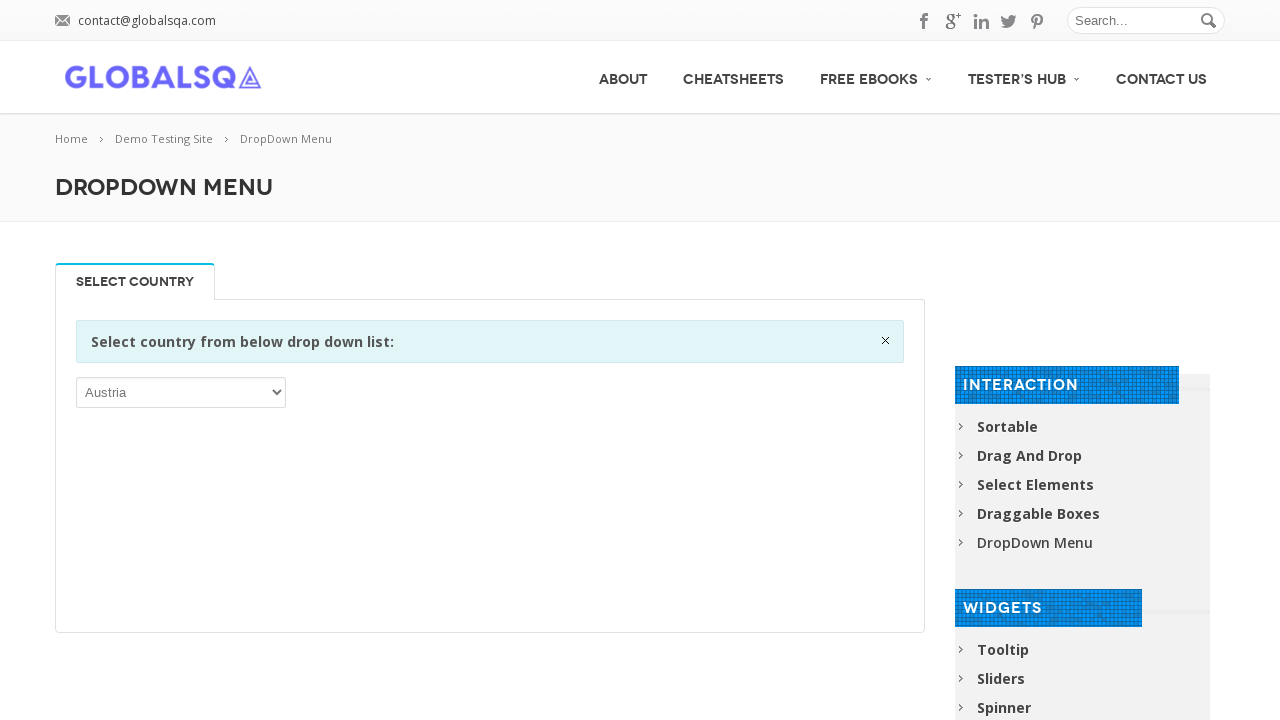

Selected dropdown option: Azerbaijan on xpath=//div[@class='single_tab_div resp-tab-content resp-tab-content-active']//p
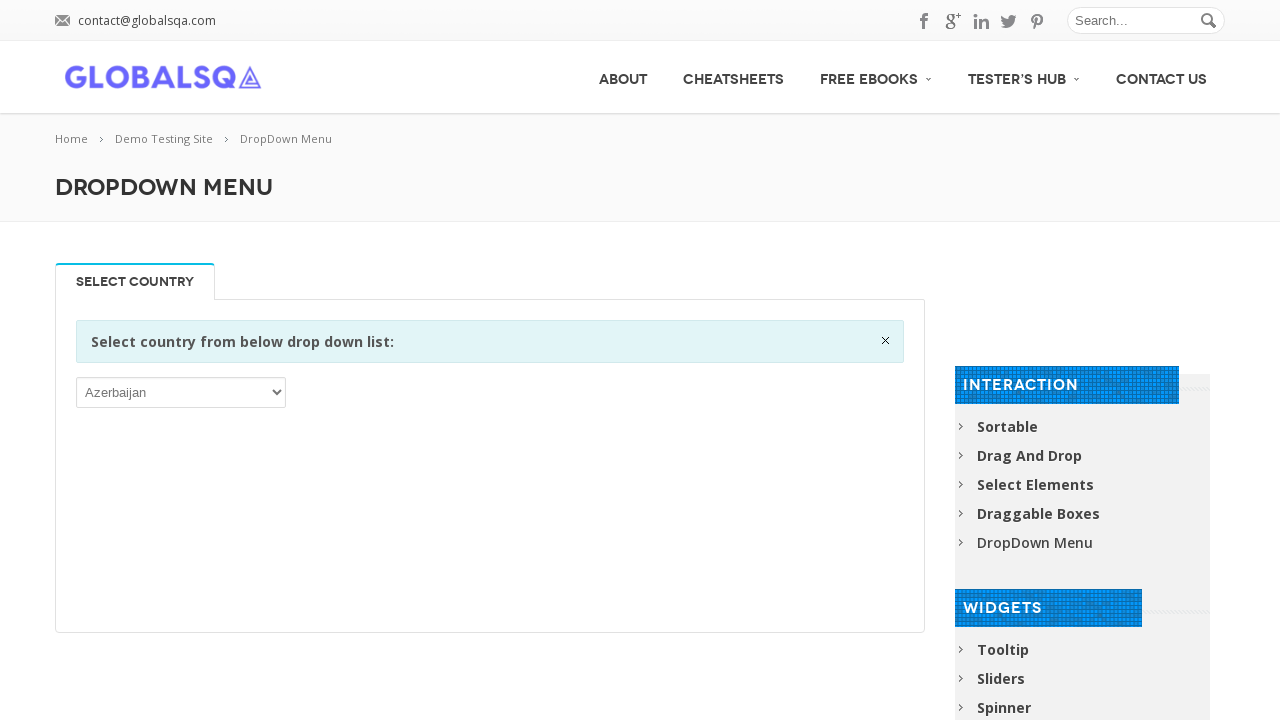

Selected dropdown option: Bahamas on xpath=//div[@class='single_tab_div resp-tab-content resp-tab-content-active']//p
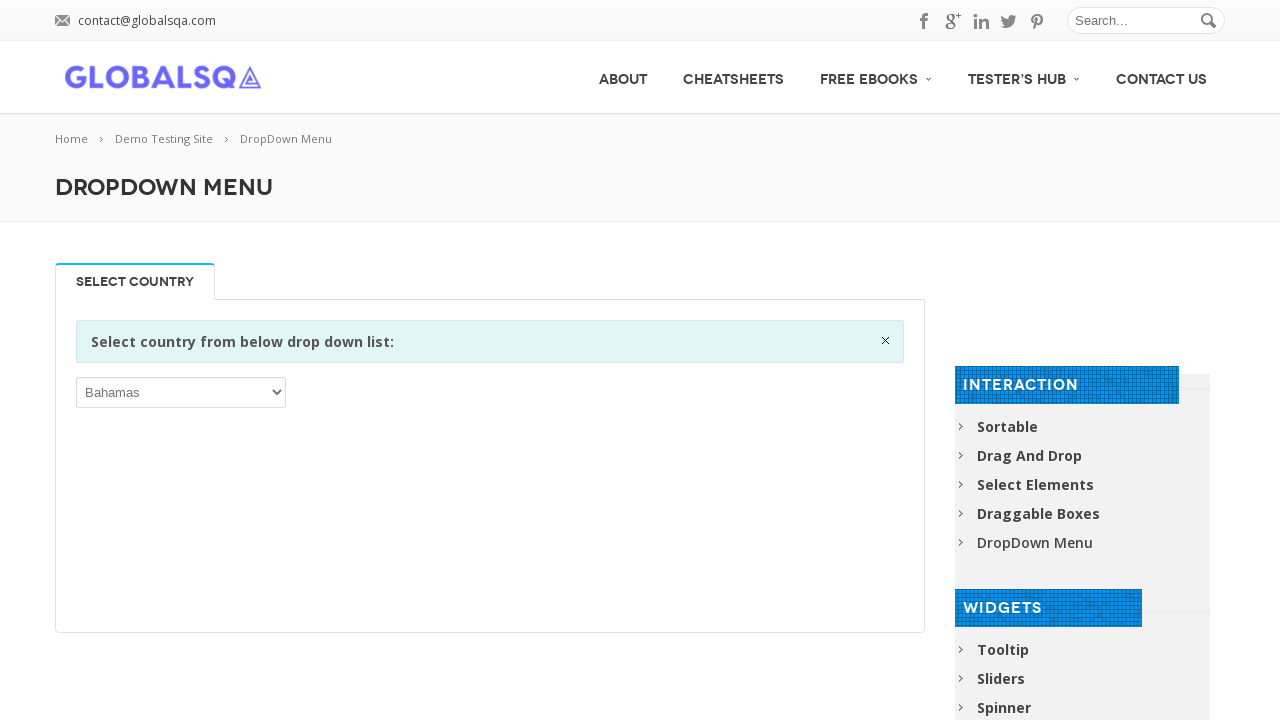

Selected dropdown option: Bahrain on xpath=//div[@class='single_tab_div resp-tab-content resp-tab-content-active']//p
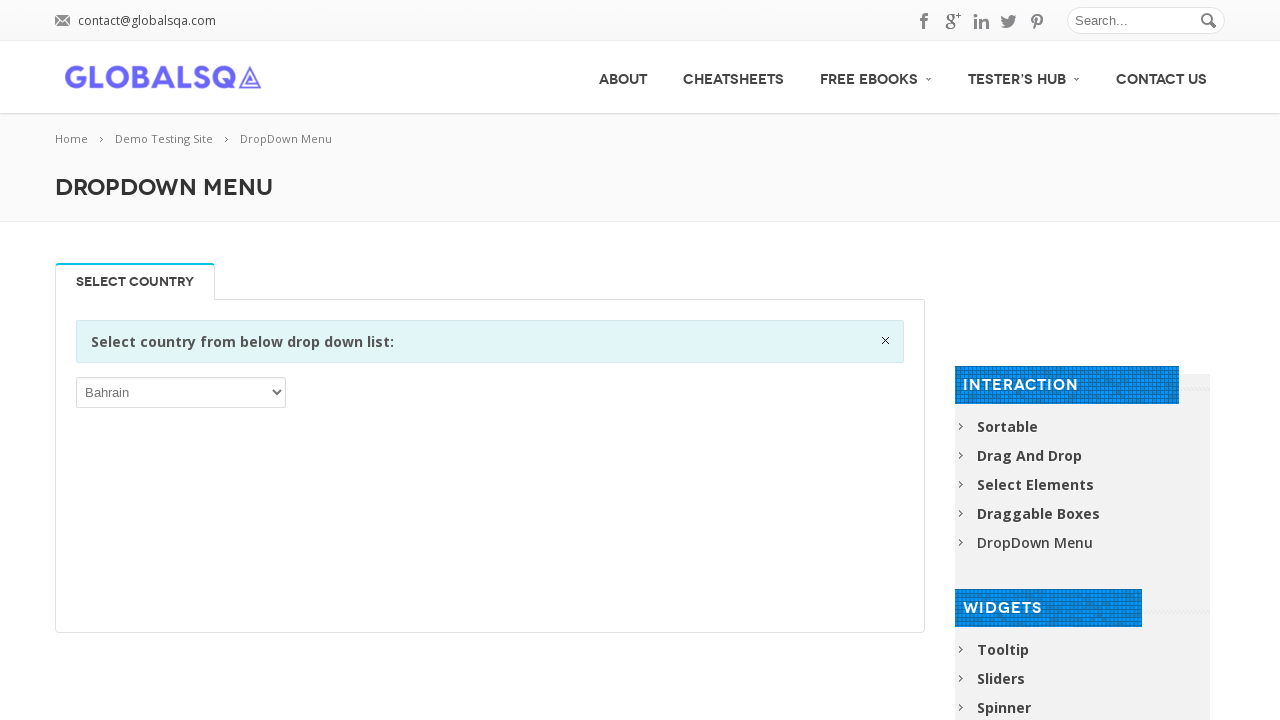

Selected dropdown option: Bangladesh on xpath=//div[@class='single_tab_div resp-tab-content resp-tab-content-active']//p
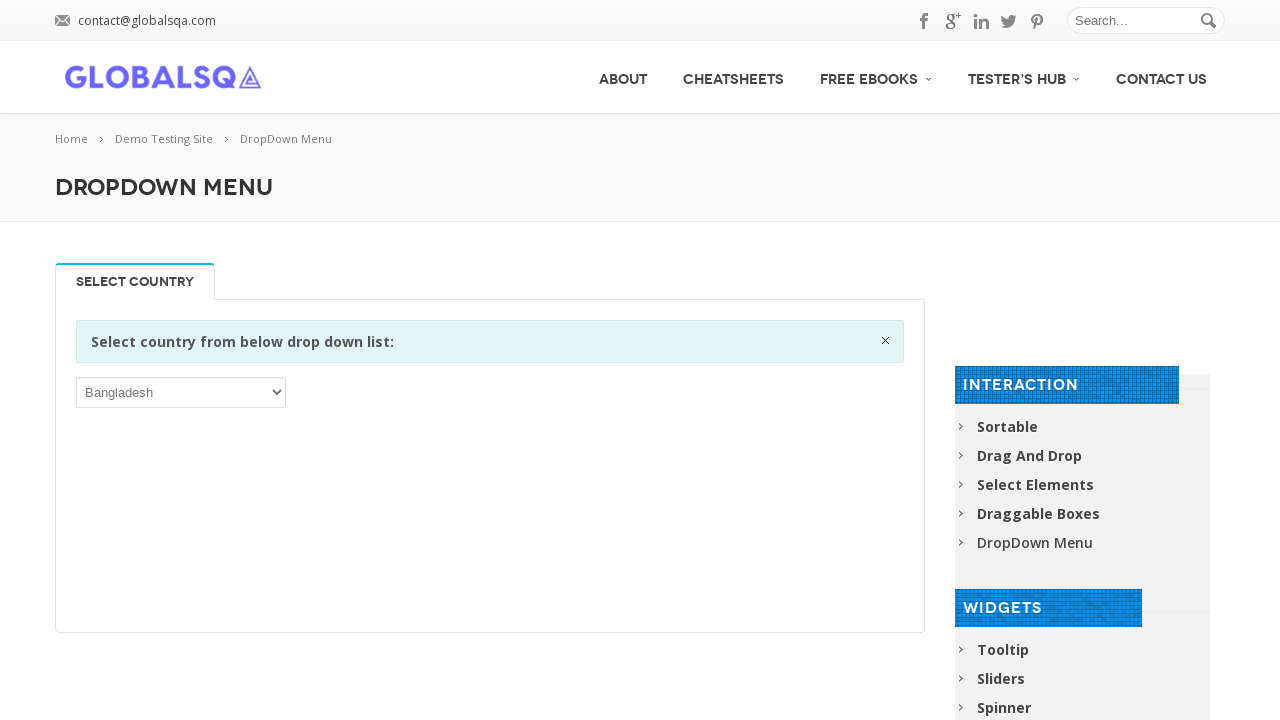

Selected dropdown option: Barbados on xpath=//div[@class='single_tab_div resp-tab-content resp-tab-content-active']//p
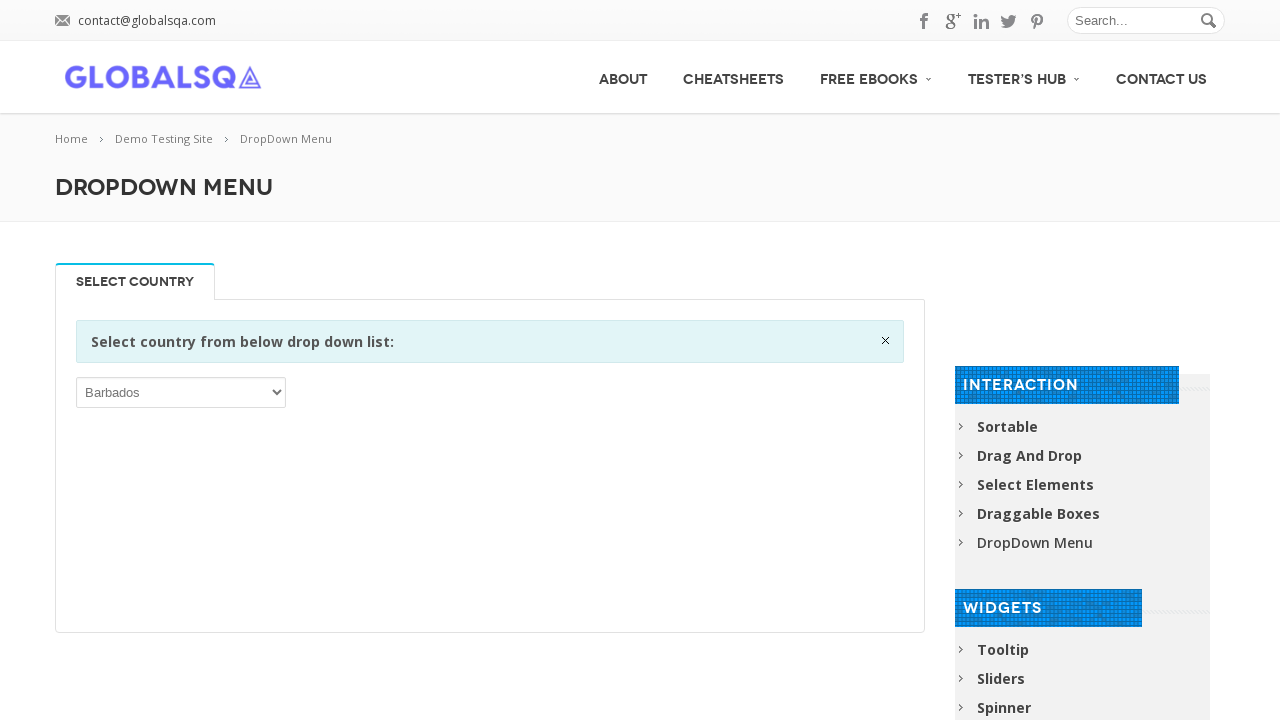

Selected dropdown option: Belarus on xpath=//div[@class='single_tab_div resp-tab-content resp-tab-content-active']//p
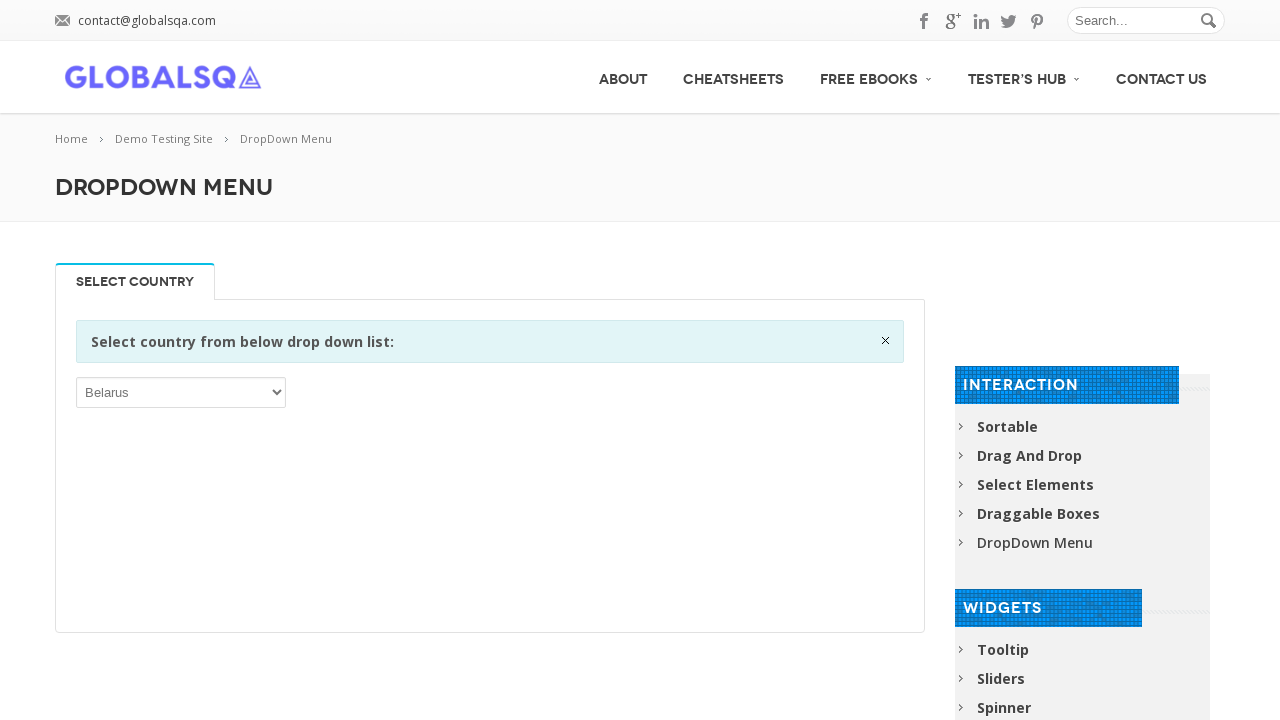

Selected dropdown option: Belgium on xpath=//div[@class='single_tab_div resp-tab-content resp-tab-content-active']//p
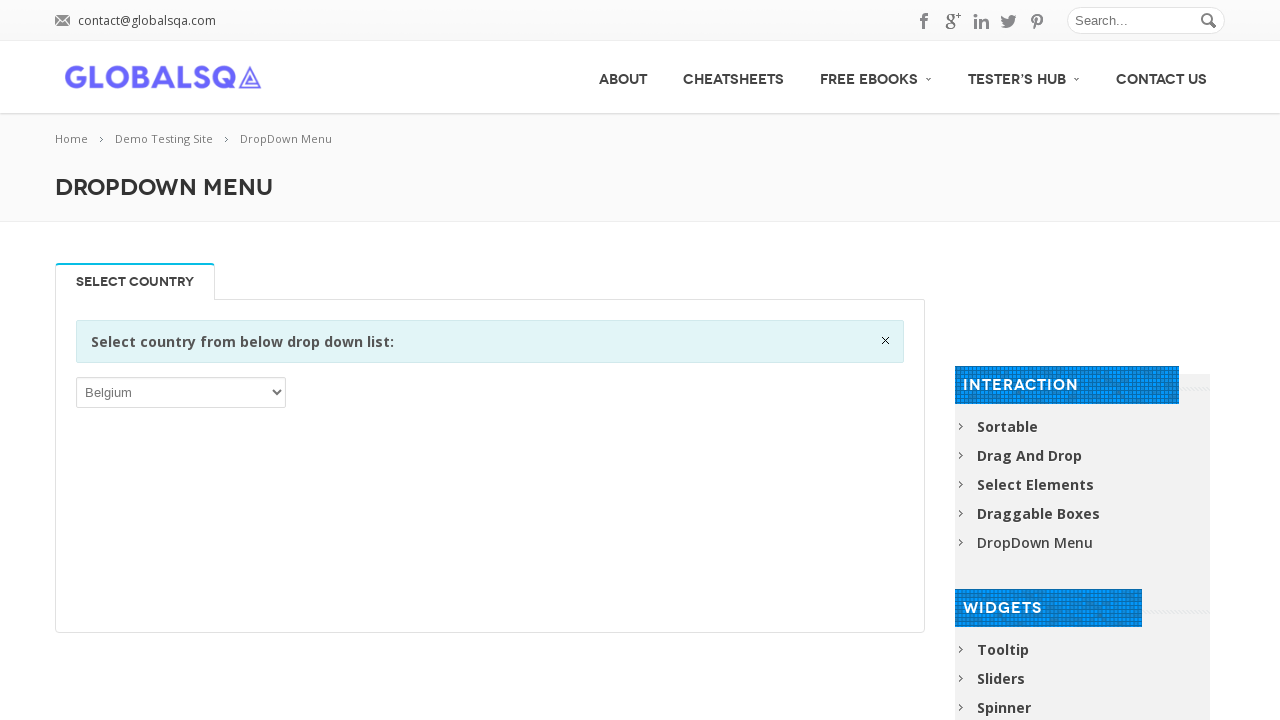

Selected dropdown option: Belize on xpath=//div[@class='single_tab_div resp-tab-content resp-tab-content-active']//p
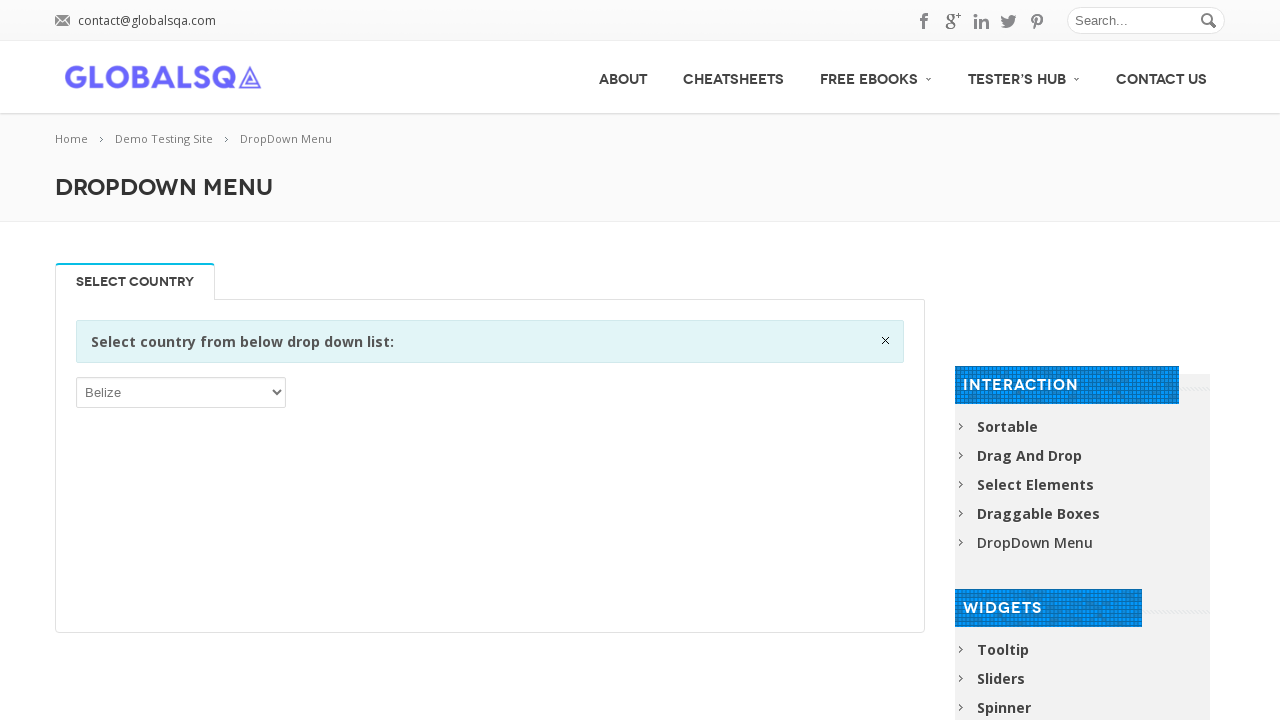

Selected dropdown option: Benin on xpath=//div[@class='single_tab_div resp-tab-content resp-tab-content-active']//p
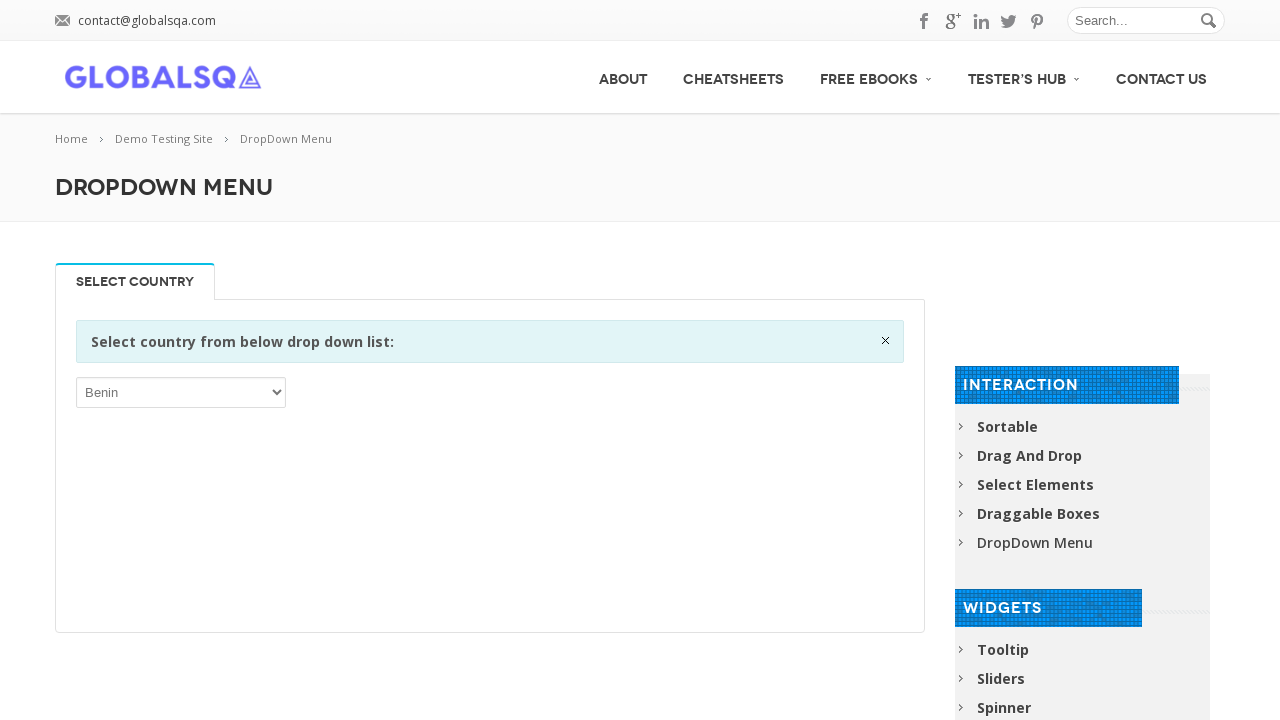

Selected dropdown option: Bermuda on xpath=//div[@class='single_tab_div resp-tab-content resp-tab-content-active']//p
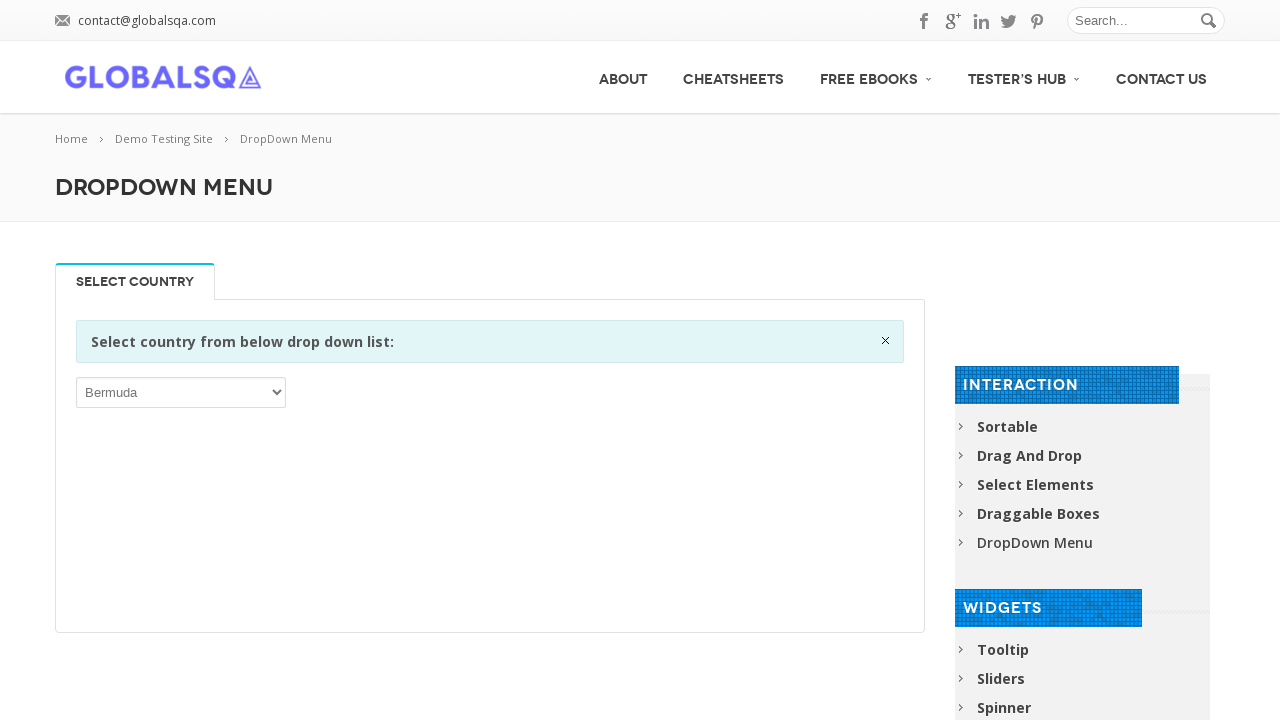

Selected dropdown option: Bhutan on xpath=//div[@class='single_tab_div resp-tab-content resp-tab-content-active']//p
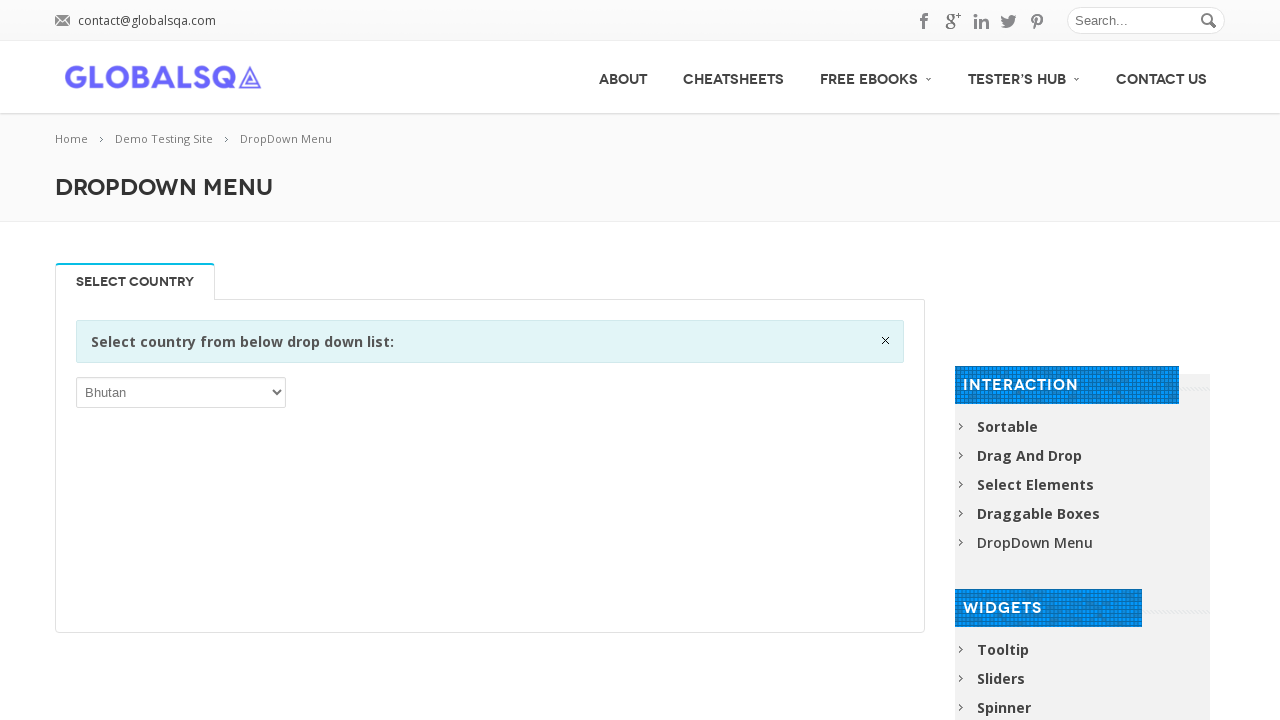

Selected dropdown option: Bolivia, Plurinational State of on xpath=//div[@class='single_tab_div resp-tab-content resp-tab-content-active']//p
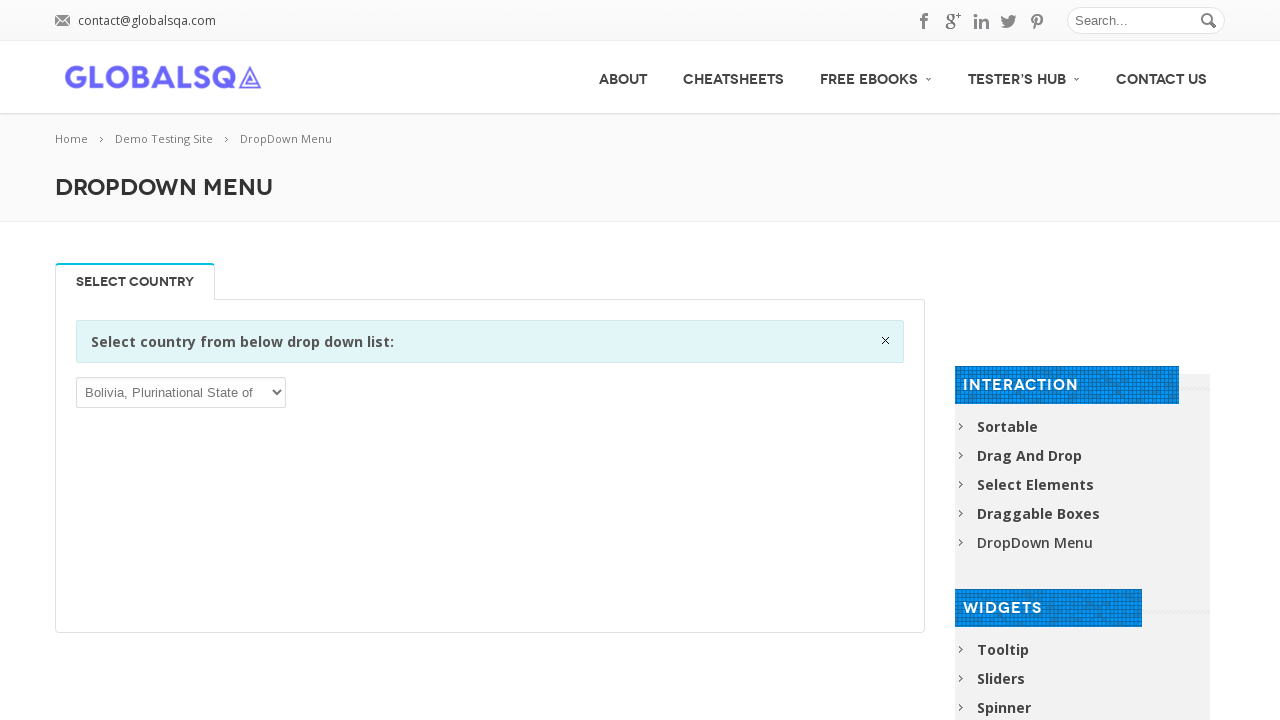

Selected dropdown option: Bonaire, Sint Eustatius and Saba on xpath=//div[@class='single_tab_div resp-tab-content resp-tab-content-active']//p
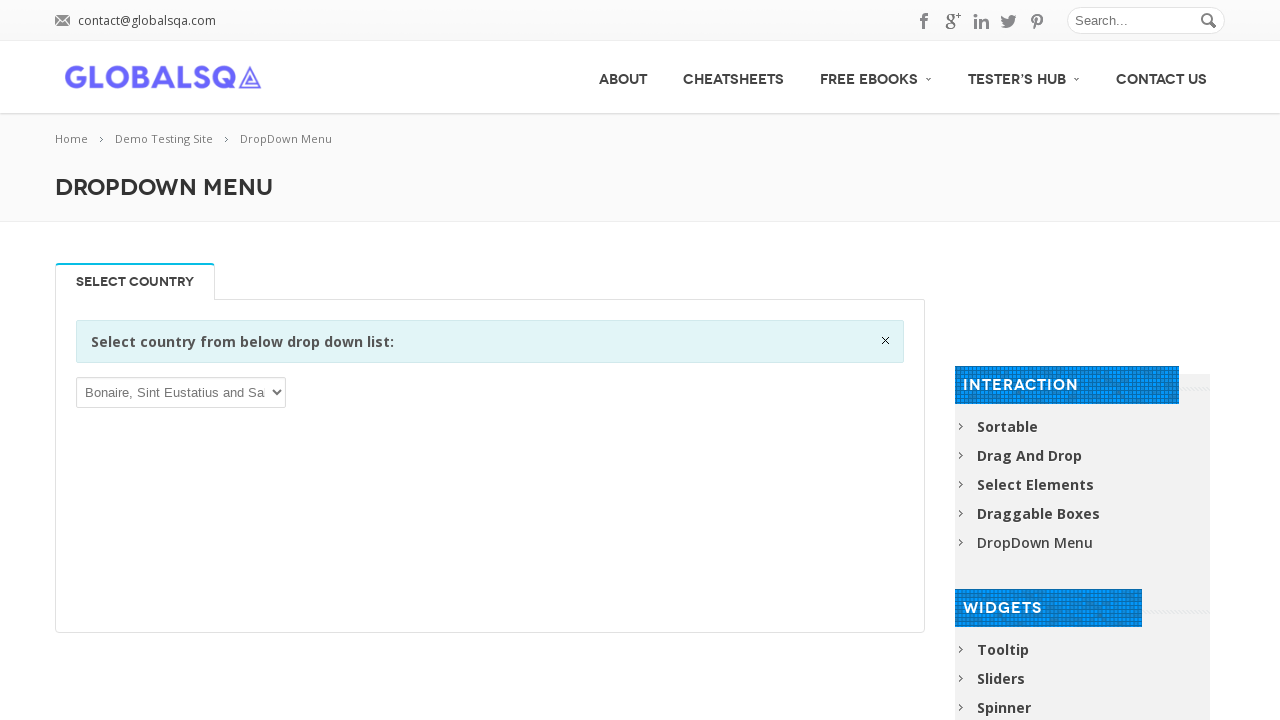

Selected dropdown option: Bosnia and Herzegovina on xpath=//div[@class='single_tab_div resp-tab-content resp-tab-content-active']//p
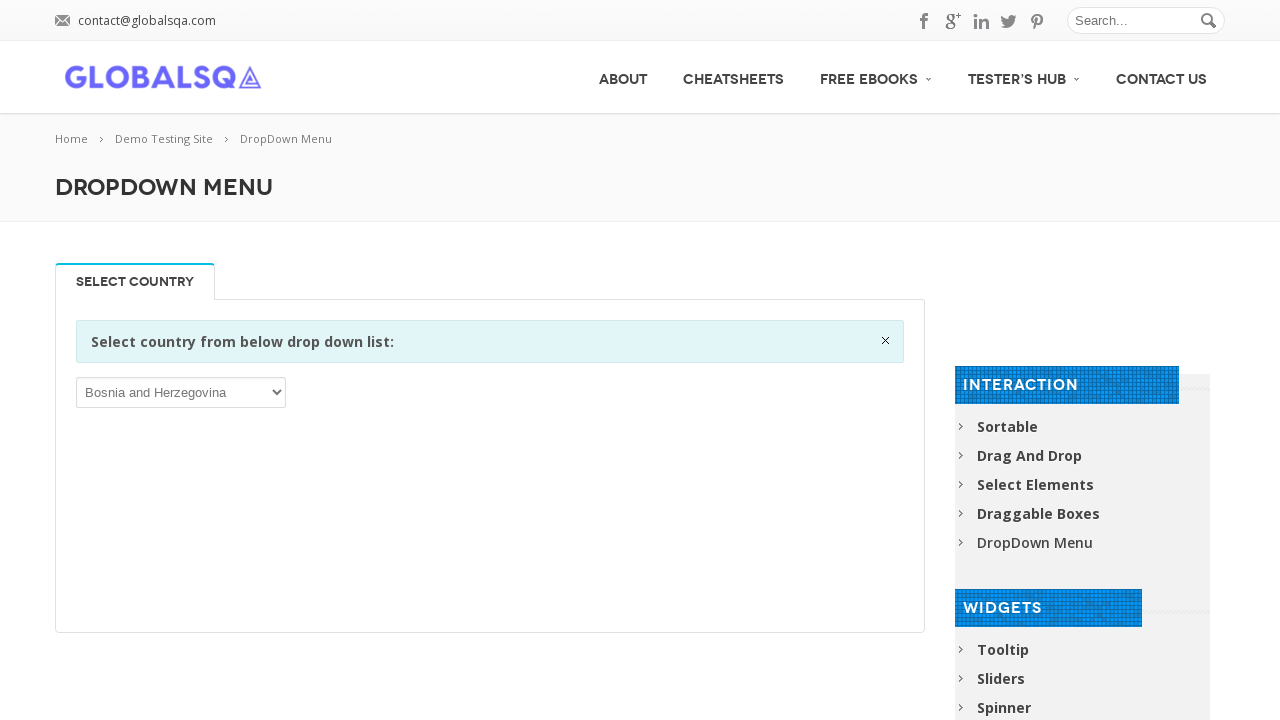

Selected dropdown option: Botswana on xpath=//div[@class='single_tab_div resp-tab-content resp-tab-content-active']//p
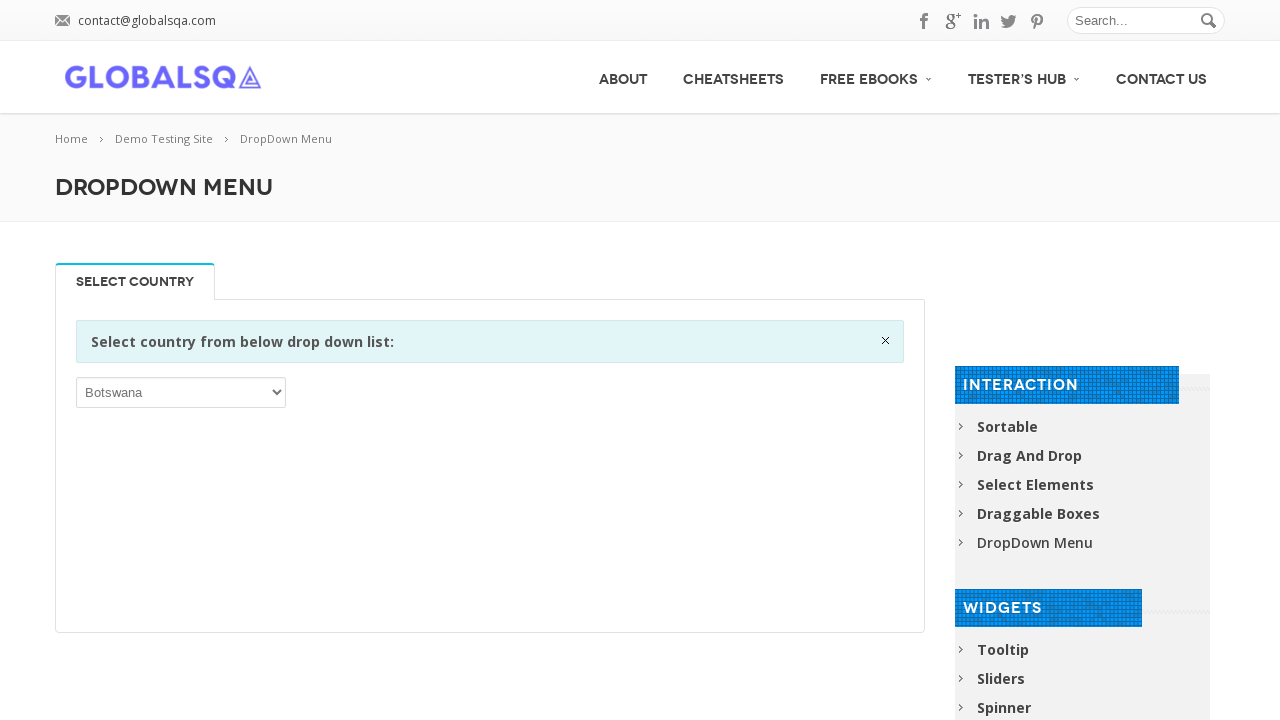

Selected dropdown option: Bouvet Island on xpath=//div[@class='single_tab_div resp-tab-content resp-tab-content-active']//p
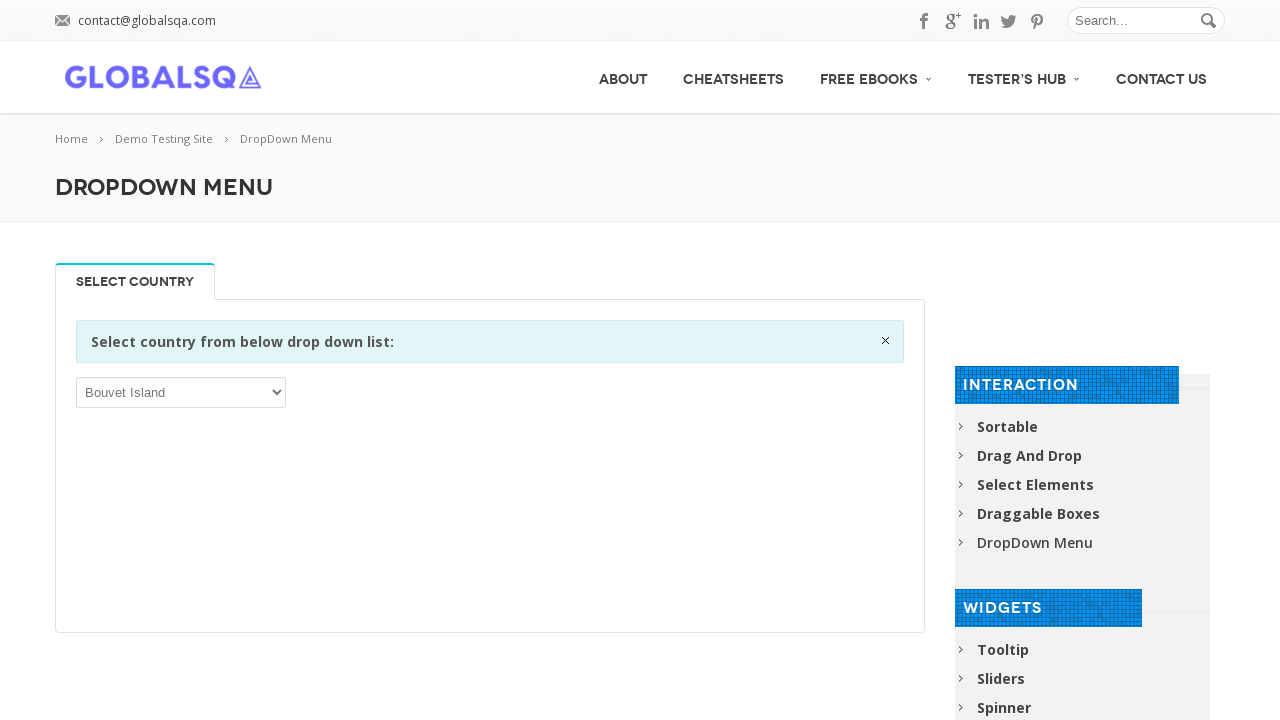

Selected dropdown option: Brazil on xpath=//div[@class='single_tab_div resp-tab-content resp-tab-content-active']//p
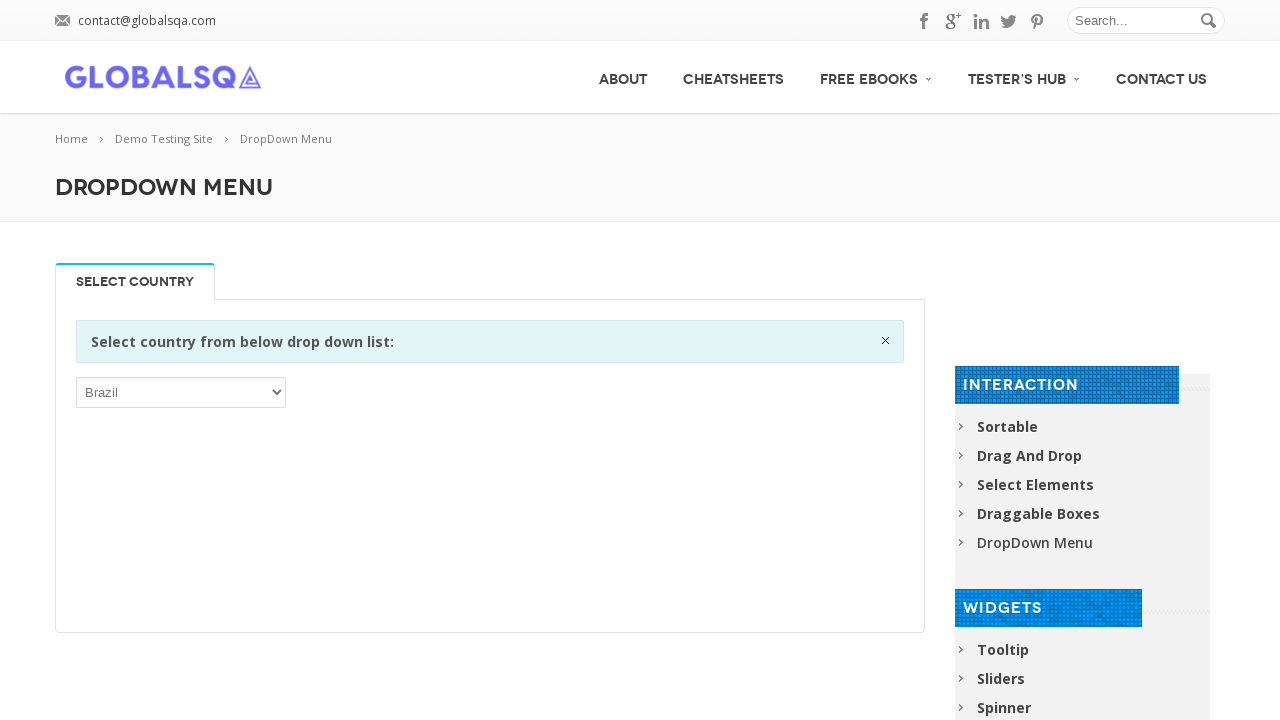

Selected dropdown option: British Indian Ocean Territory on xpath=//div[@class='single_tab_div resp-tab-content resp-tab-content-active']//p
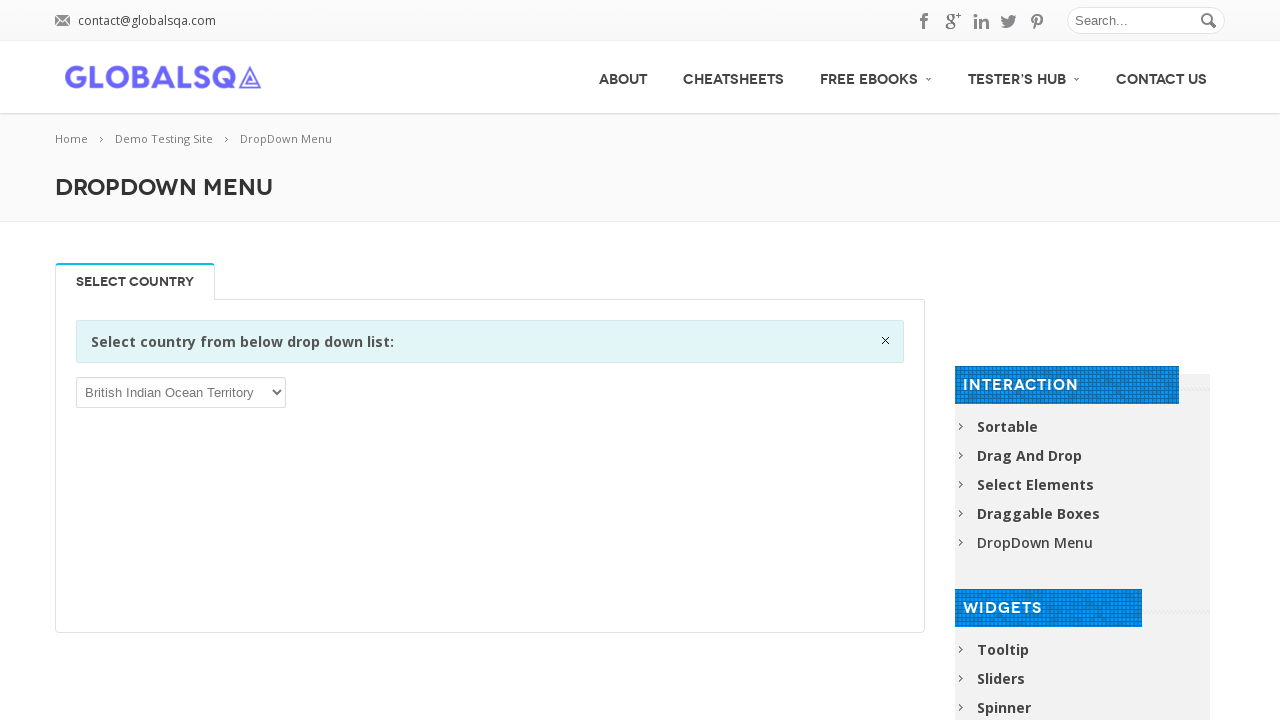

Selected dropdown option: Brunei Darussalam on xpath=//div[@class='single_tab_div resp-tab-content resp-tab-content-active']//p
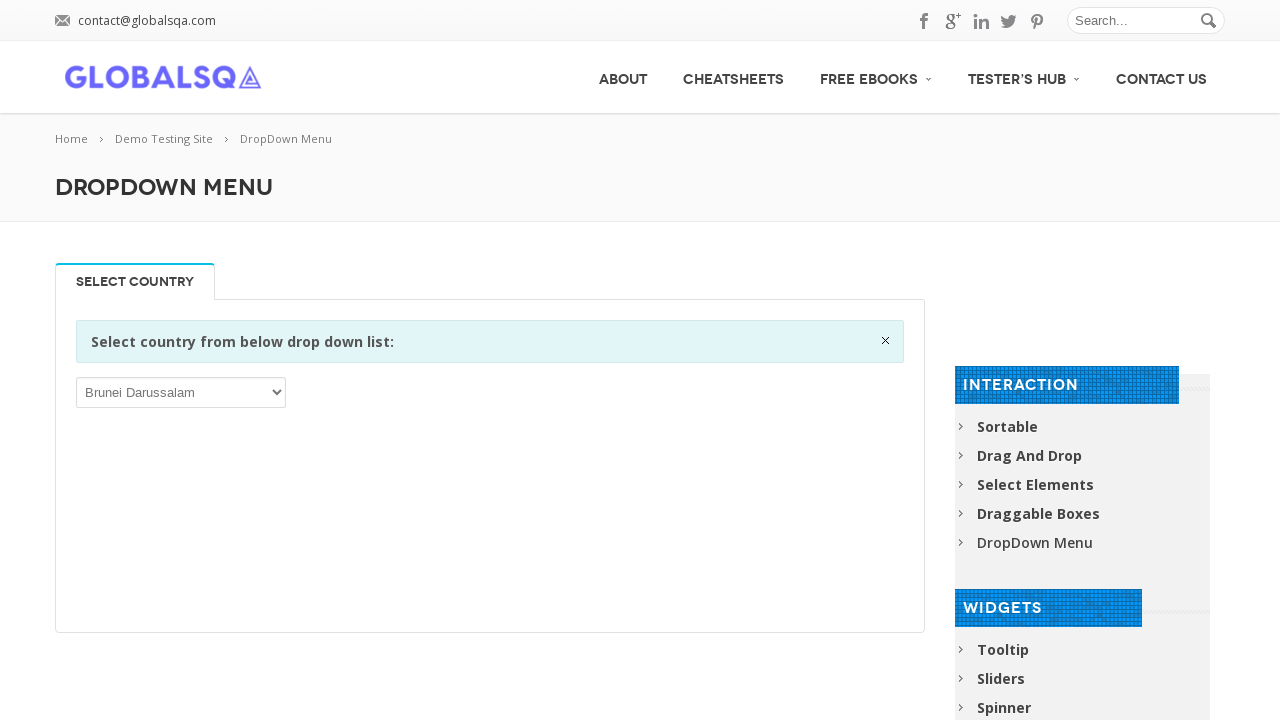

Selected dropdown option: Bulgaria on xpath=//div[@class='single_tab_div resp-tab-content resp-tab-content-active']//p
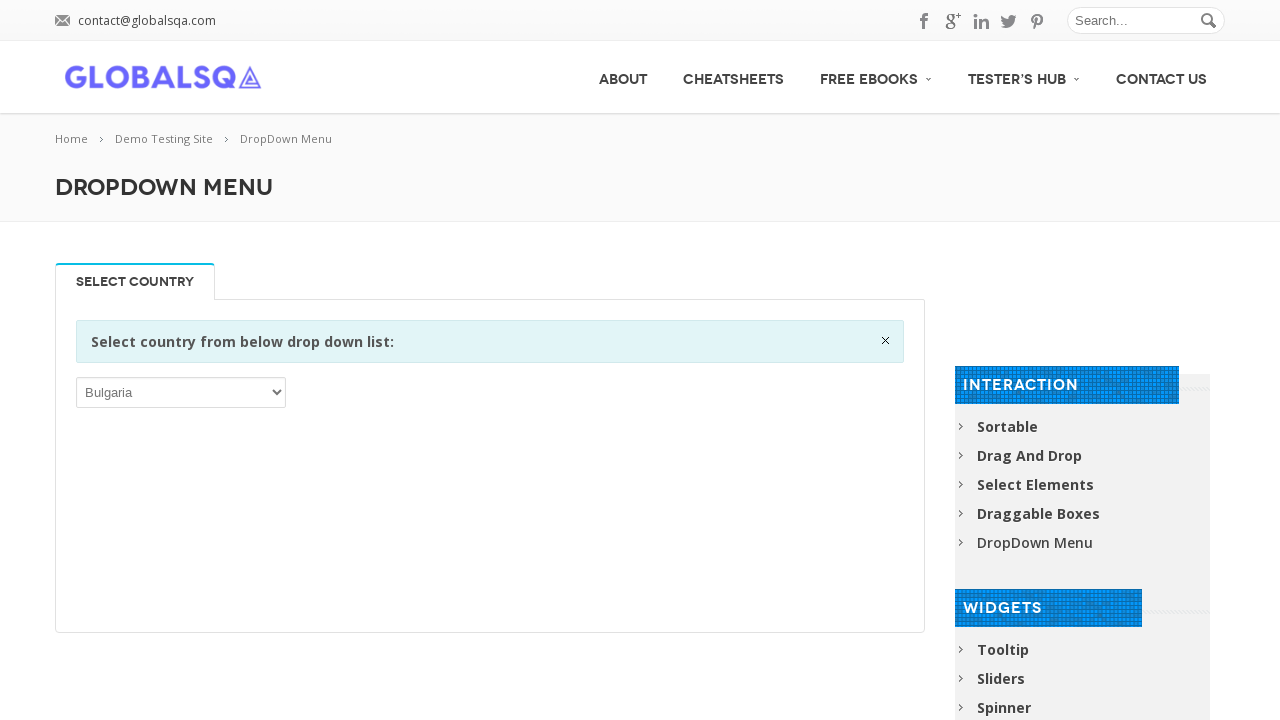

Selected dropdown option: Burkina Faso on xpath=//div[@class='single_tab_div resp-tab-content resp-tab-content-active']//p
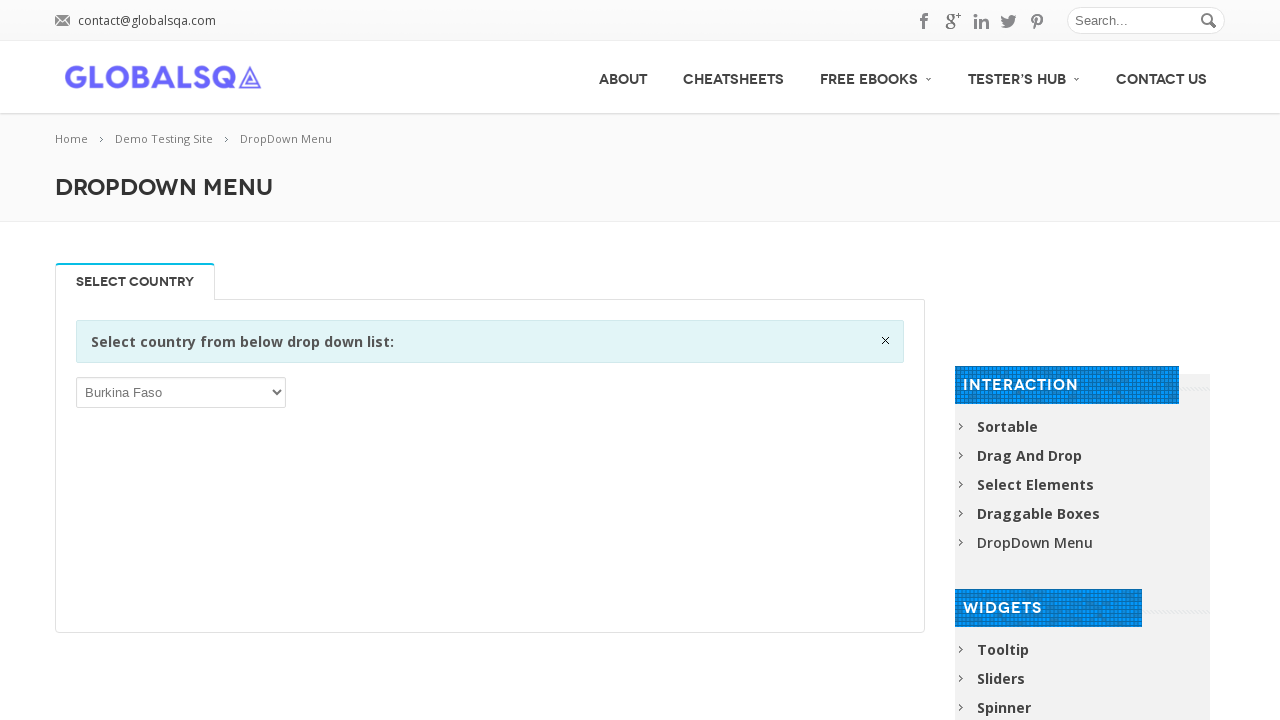

Selected dropdown option: Burundi on xpath=//div[@class='single_tab_div resp-tab-content resp-tab-content-active']//p
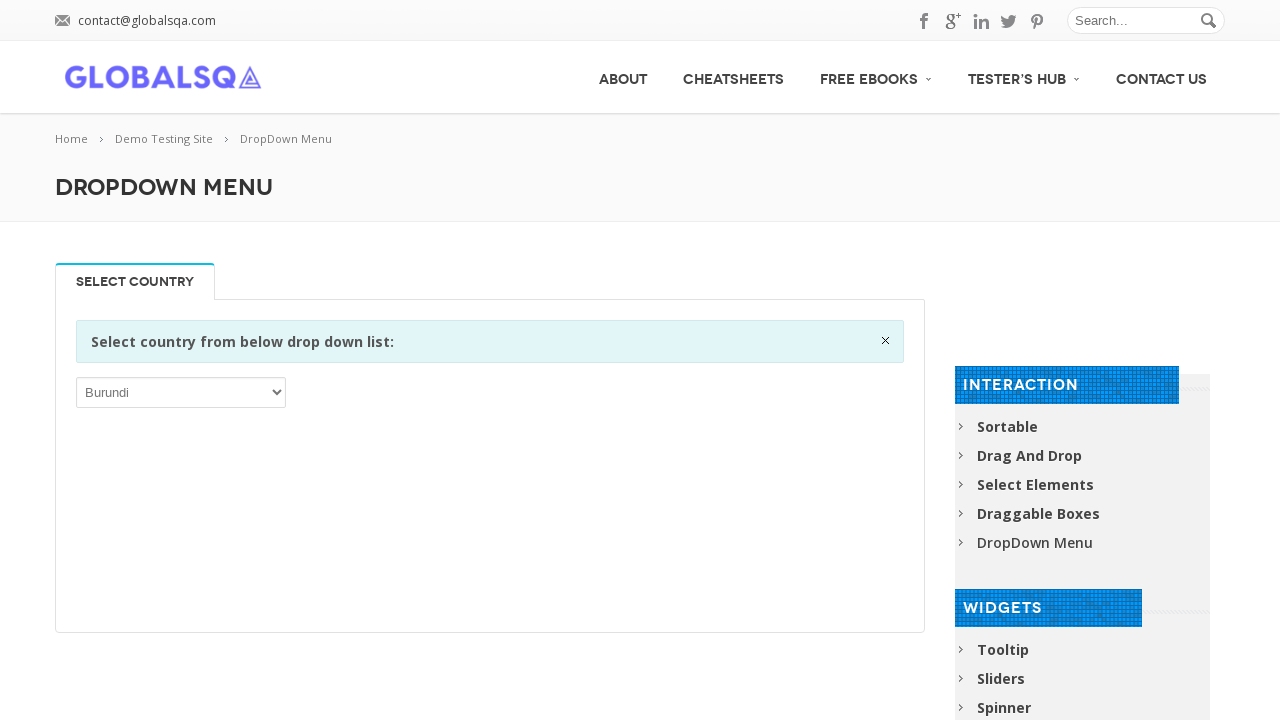

Selected dropdown option: Cambodia on xpath=//div[@class='single_tab_div resp-tab-content resp-tab-content-active']//p
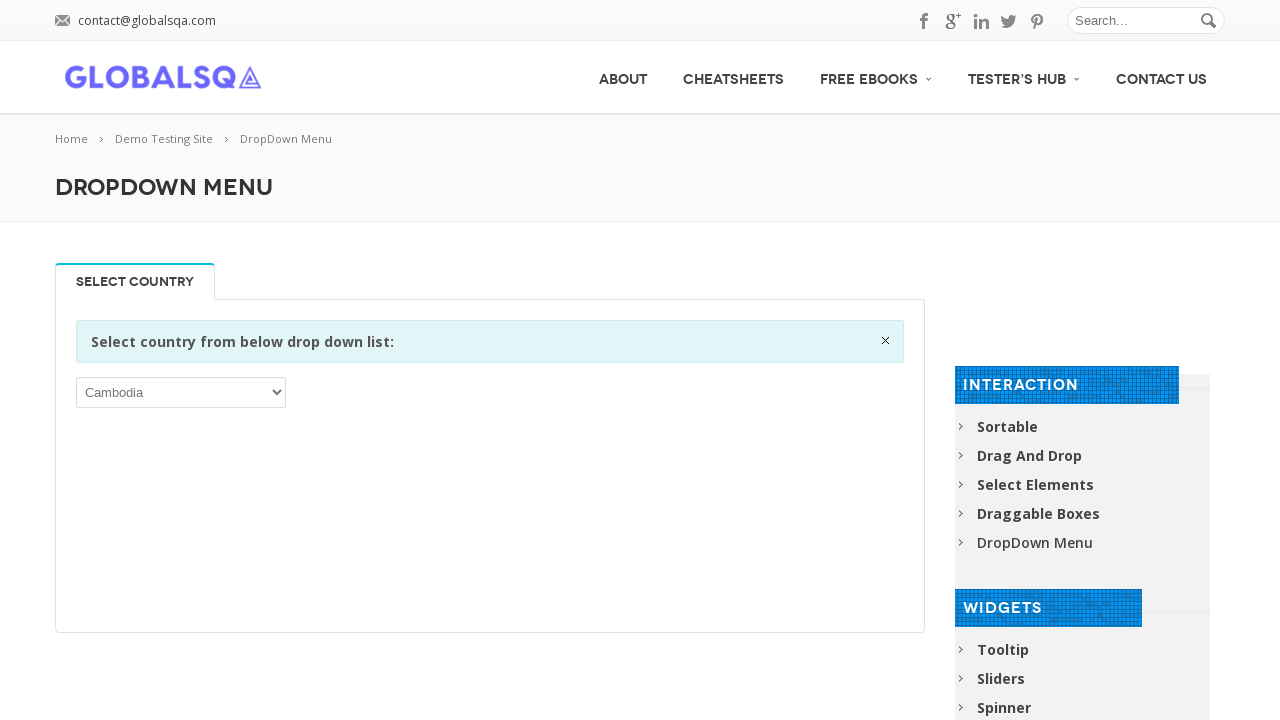

Selected dropdown option: Cameroon on xpath=//div[@class='single_tab_div resp-tab-content resp-tab-content-active']//p
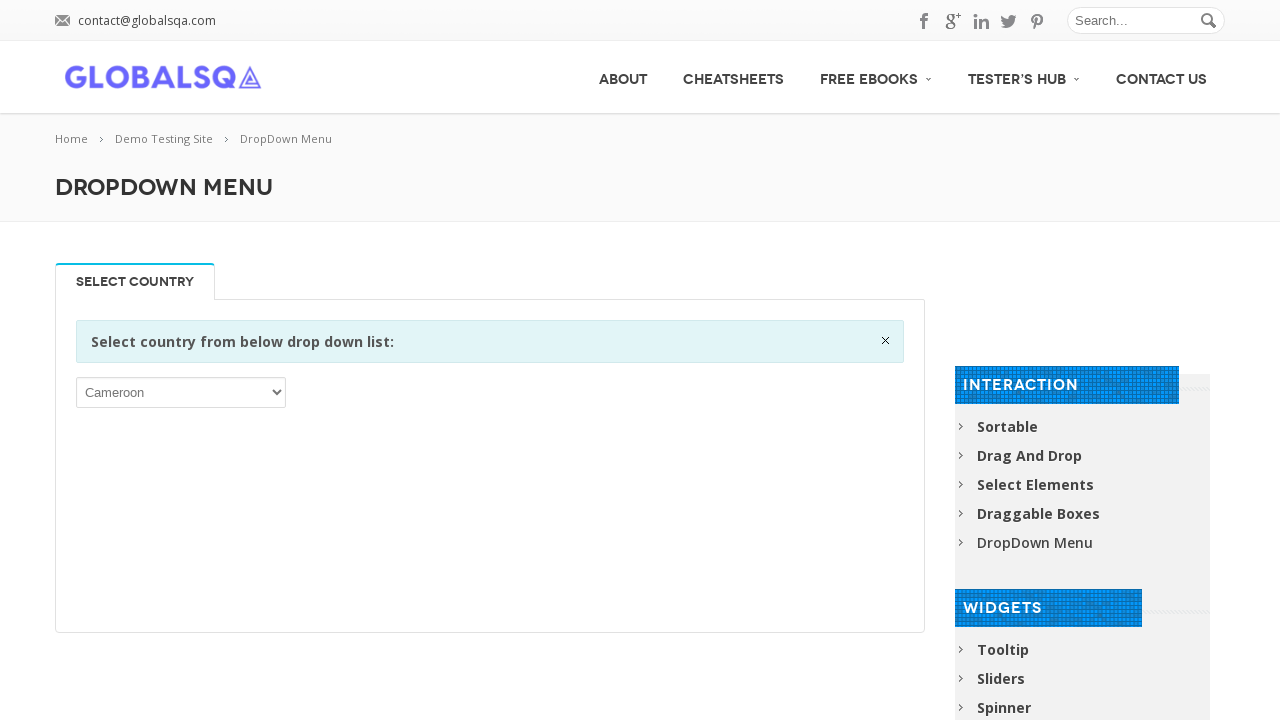

Selected dropdown option: Canada on xpath=//div[@class='single_tab_div resp-tab-content resp-tab-content-active']//p
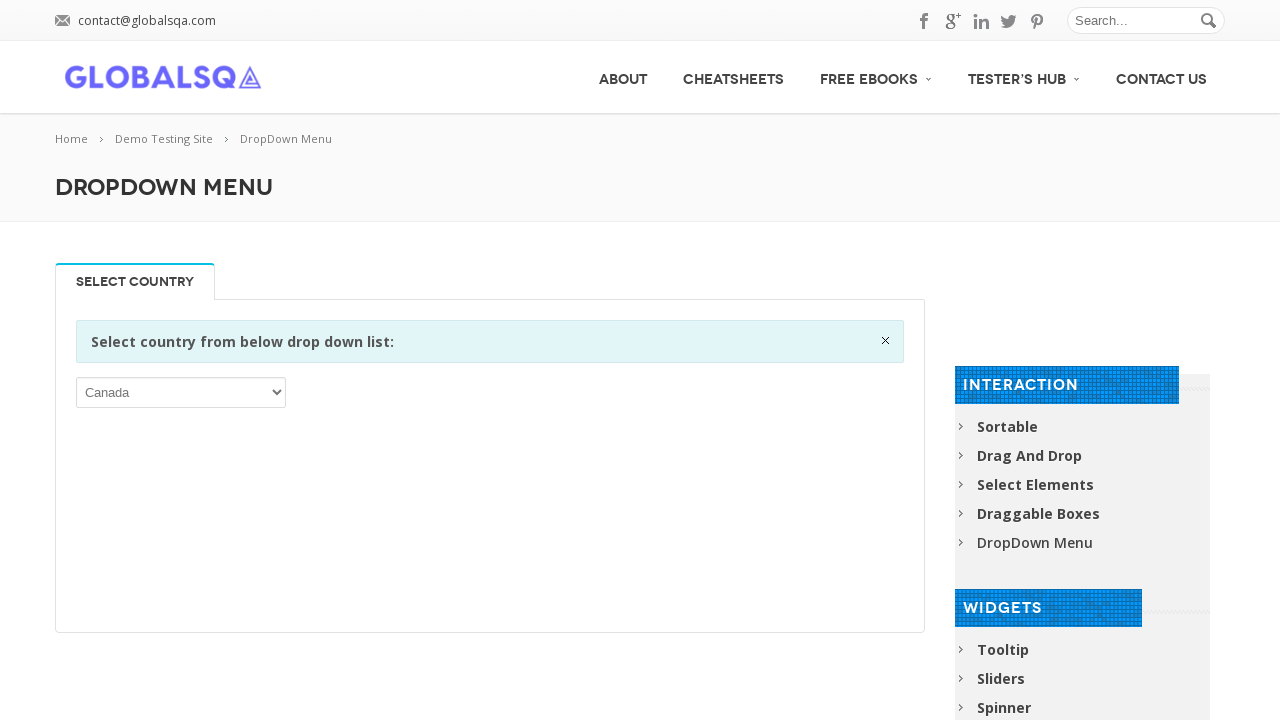

Selected dropdown option: Cape Verde on xpath=//div[@class='single_tab_div resp-tab-content resp-tab-content-active']//p
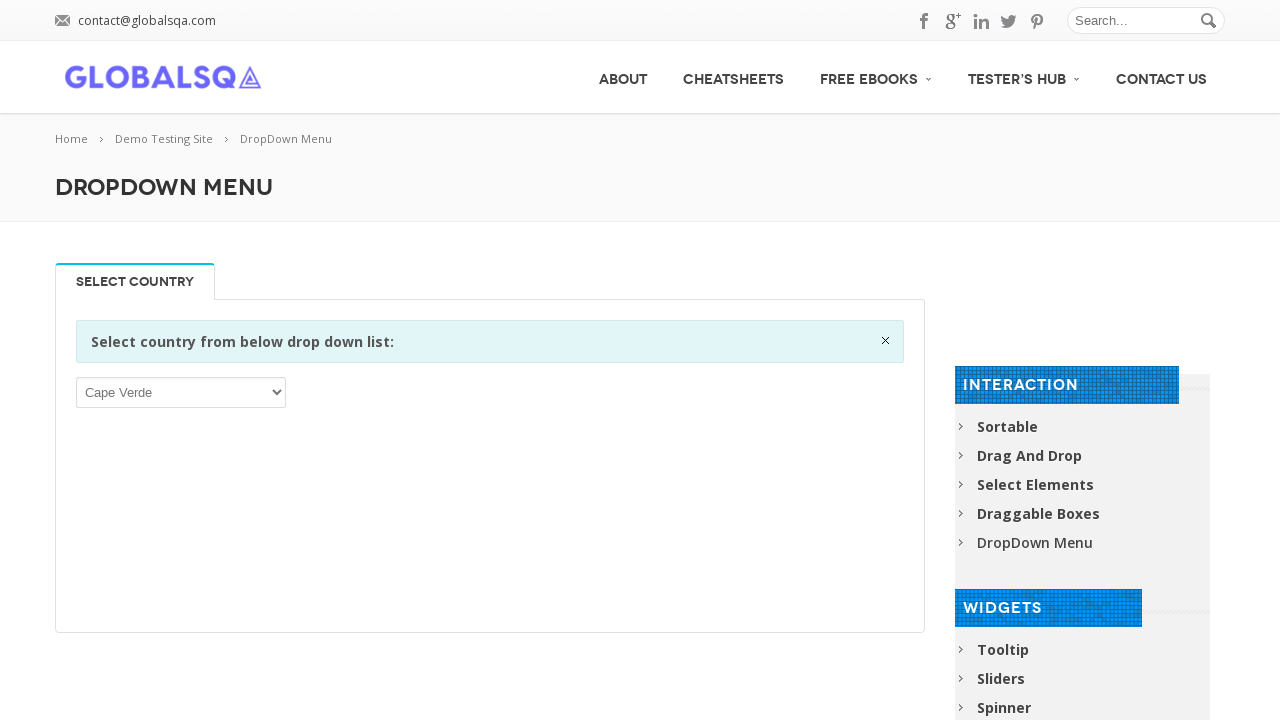

Selected dropdown option: Cayman Islands on xpath=//div[@class='single_tab_div resp-tab-content resp-tab-content-active']//p
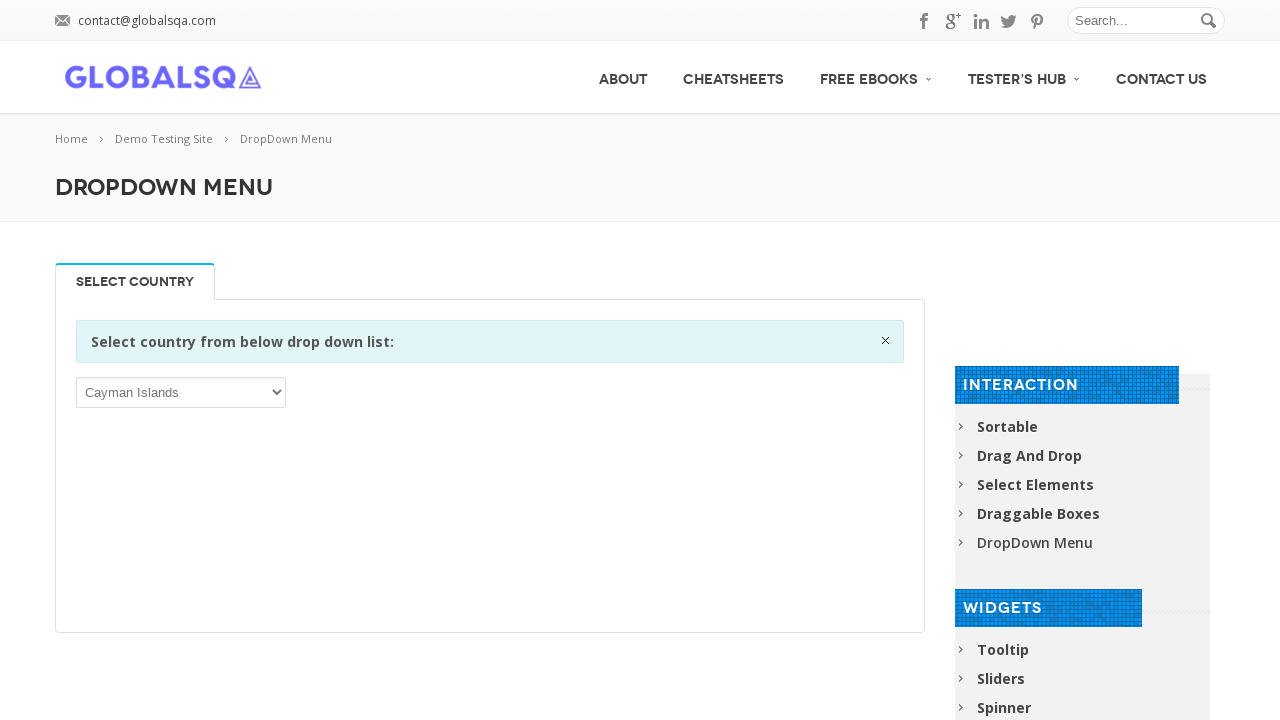

Selected dropdown option: Central African Republic on xpath=//div[@class='single_tab_div resp-tab-content resp-tab-content-active']//p
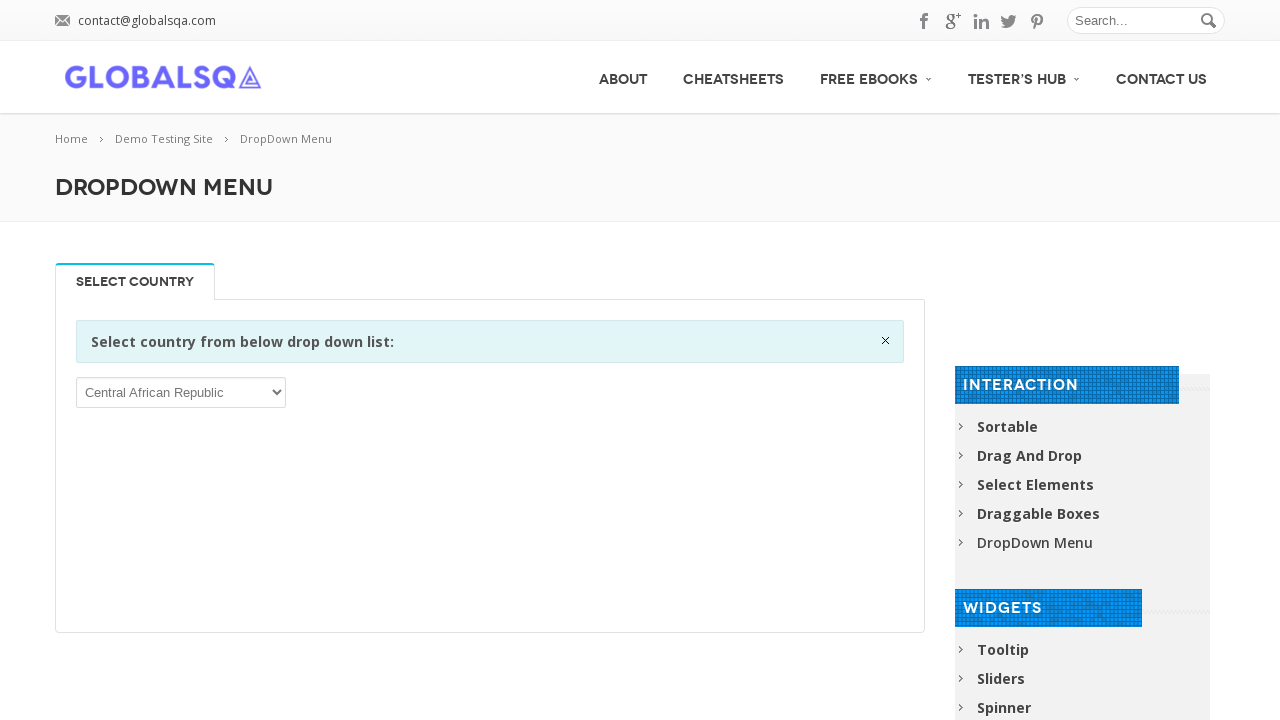

Selected dropdown option: Chad on xpath=//div[@class='single_tab_div resp-tab-content resp-tab-content-active']//p
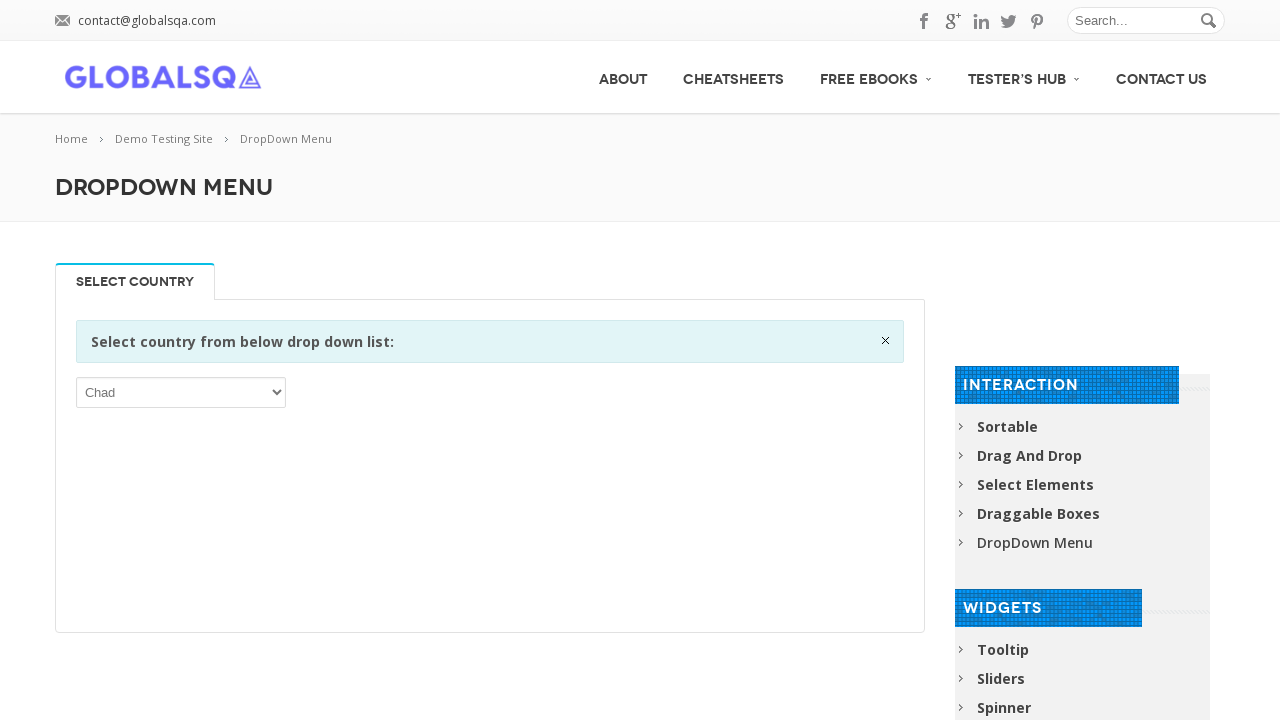

Selected dropdown option: Chile on xpath=//div[@class='single_tab_div resp-tab-content resp-tab-content-active']//p
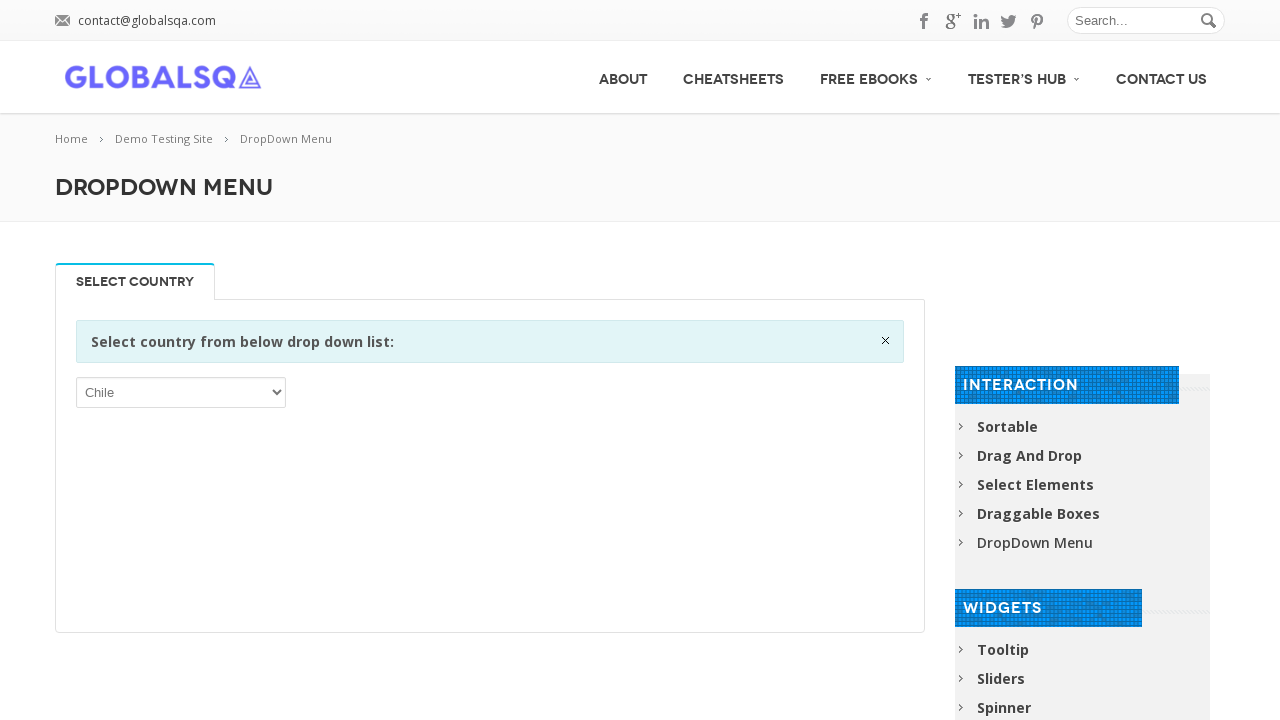

Selected dropdown option: China on xpath=//div[@class='single_tab_div resp-tab-content resp-tab-content-active']//p
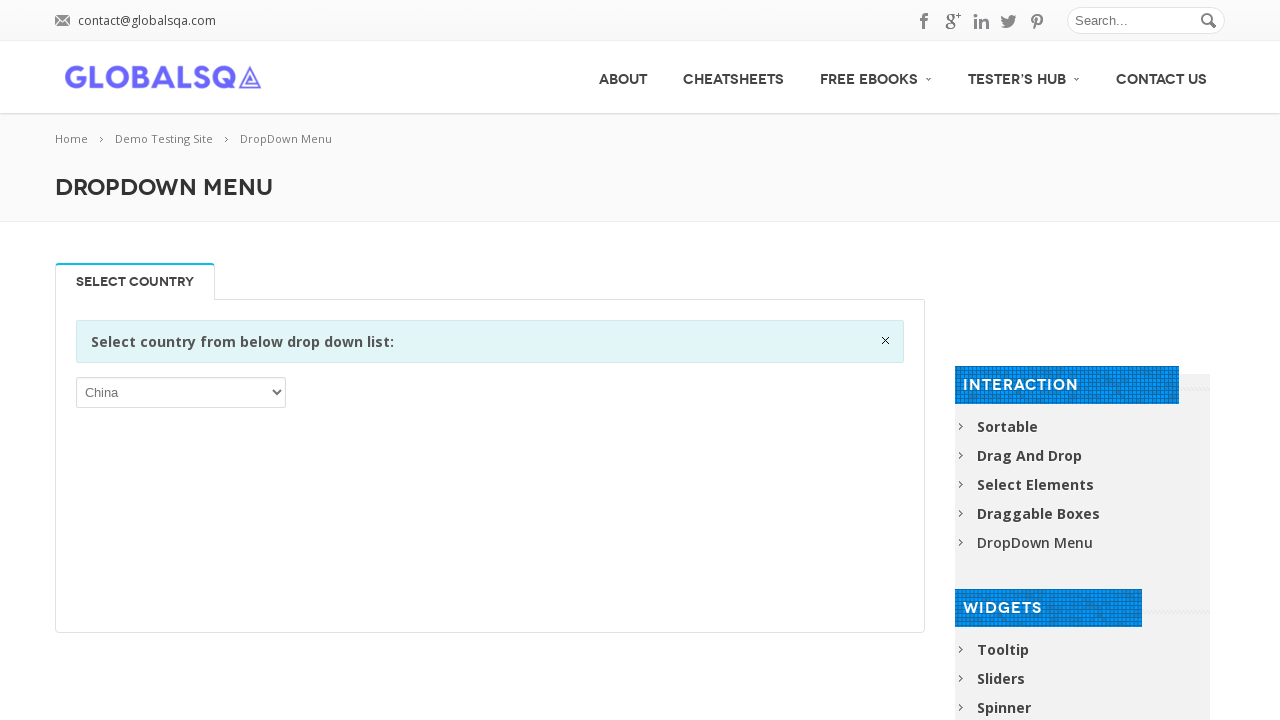

Selected dropdown option: Christmas Island on xpath=//div[@class='single_tab_div resp-tab-content resp-tab-content-active']//p
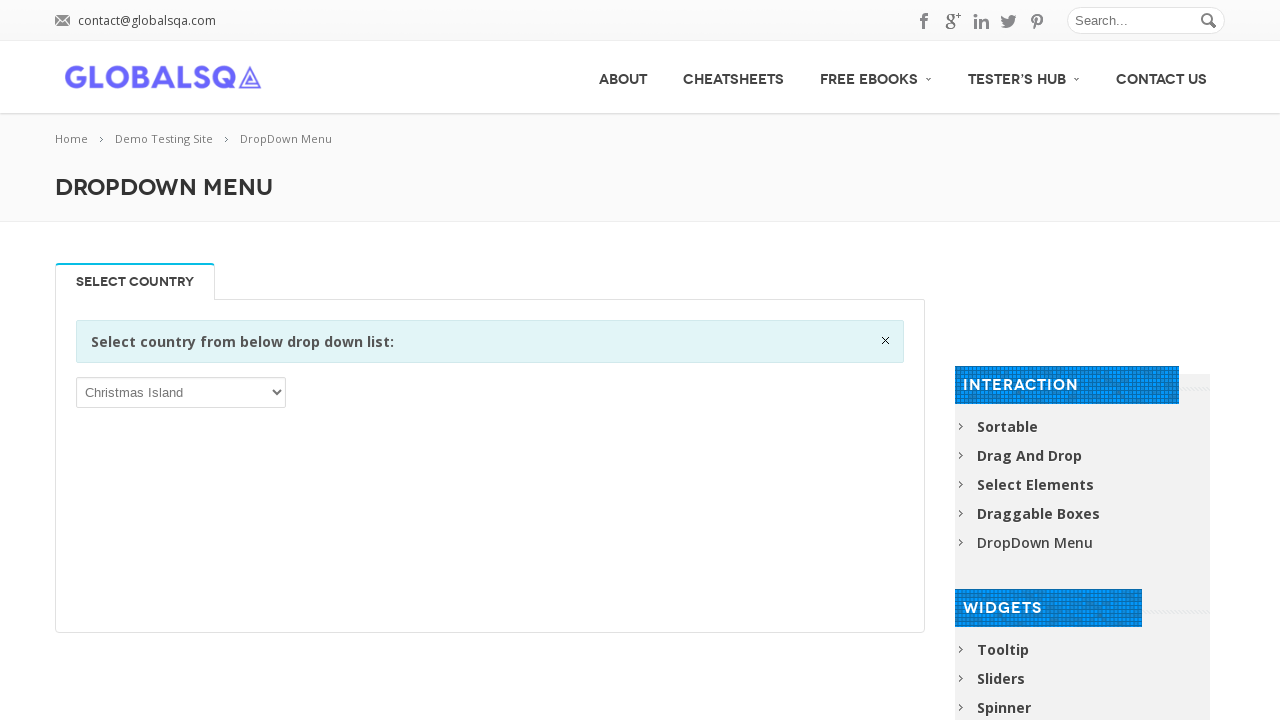

Selected dropdown option: Cocos (Keeling) Islands on xpath=//div[@class='single_tab_div resp-tab-content resp-tab-content-active']//p
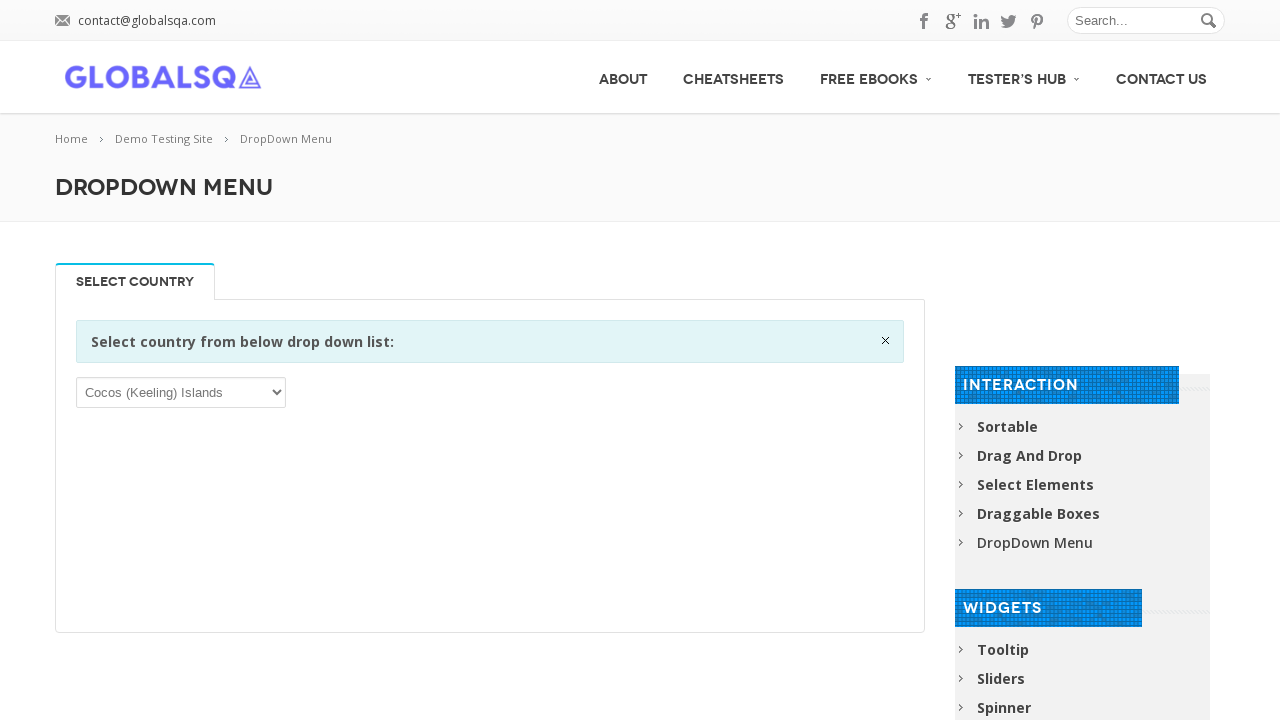

Selected dropdown option: Colombia on xpath=//div[@class='single_tab_div resp-tab-content resp-tab-content-active']//p
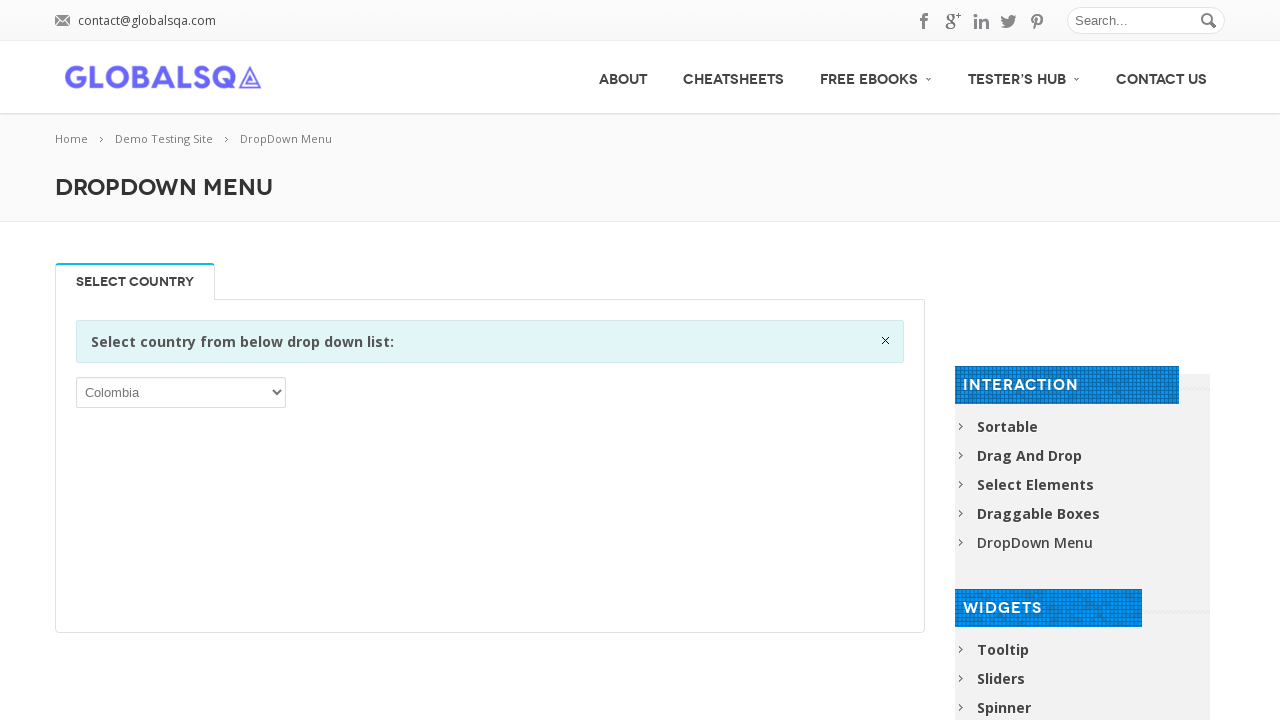

Selected dropdown option: Comoros on xpath=//div[@class='single_tab_div resp-tab-content resp-tab-content-active']//p
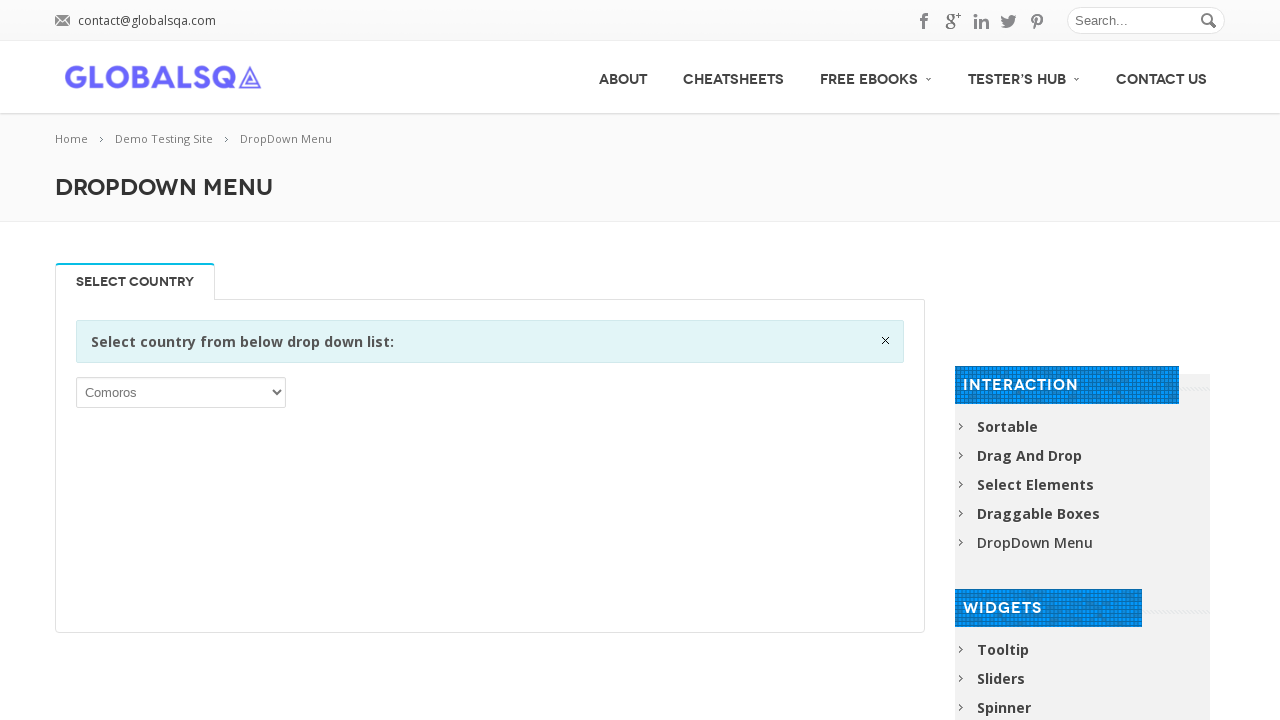

Selected dropdown option: Congo on xpath=//div[@class='single_tab_div resp-tab-content resp-tab-content-active']//p
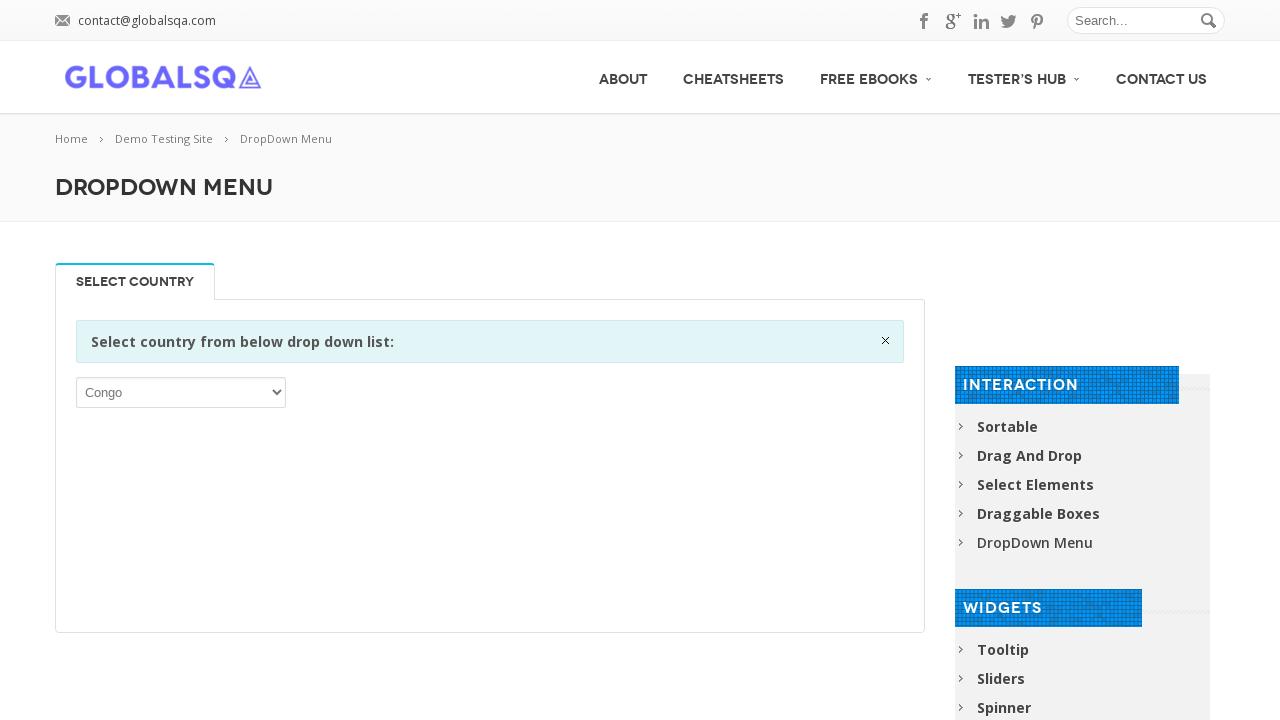

Selected dropdown option: Congo, the Democratic Republic of the on xpath=//div[@class='single_tab_div resp-tab-content resp-tab-content-active']//p
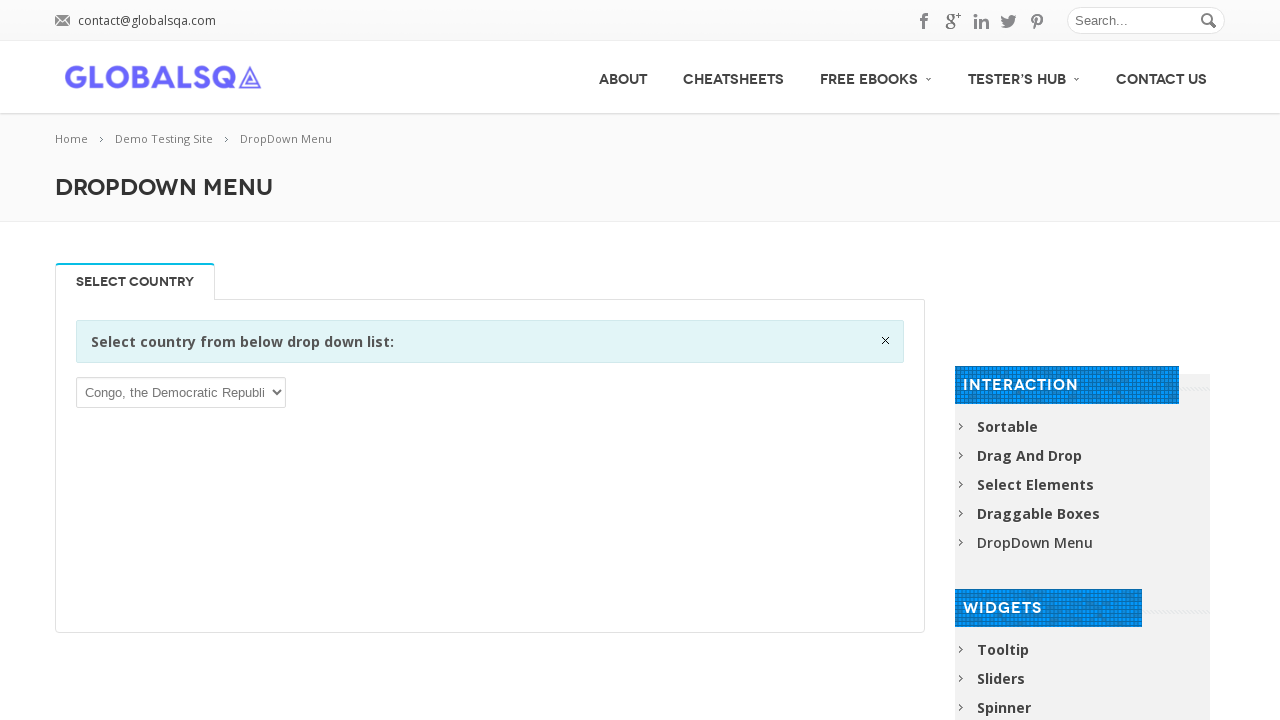

Selected dropdown option: Cook Islands on xpath=//div[@class='single_tab_div resp-tab-content resp-tab-content-active']//p
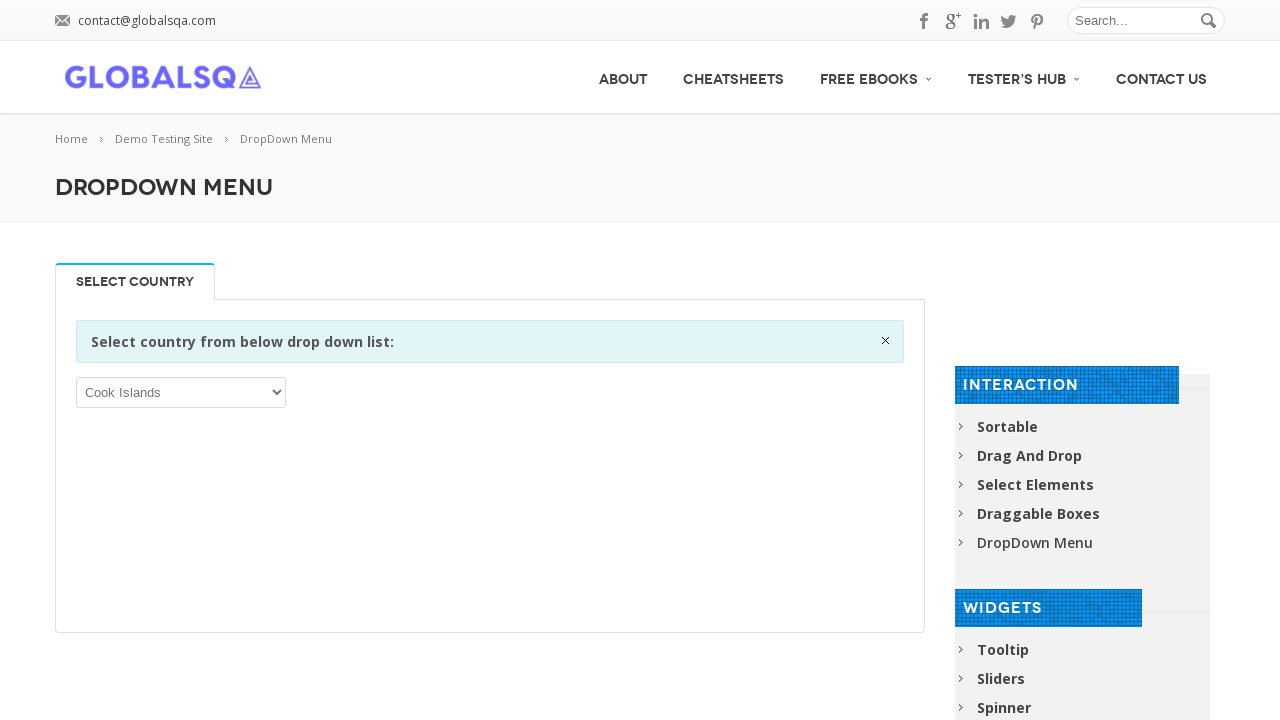

Selected dropdown option: Costa Rica on xpath=//div[@class='single_tab_div resp-tab-content resp-tab-content-active']//p
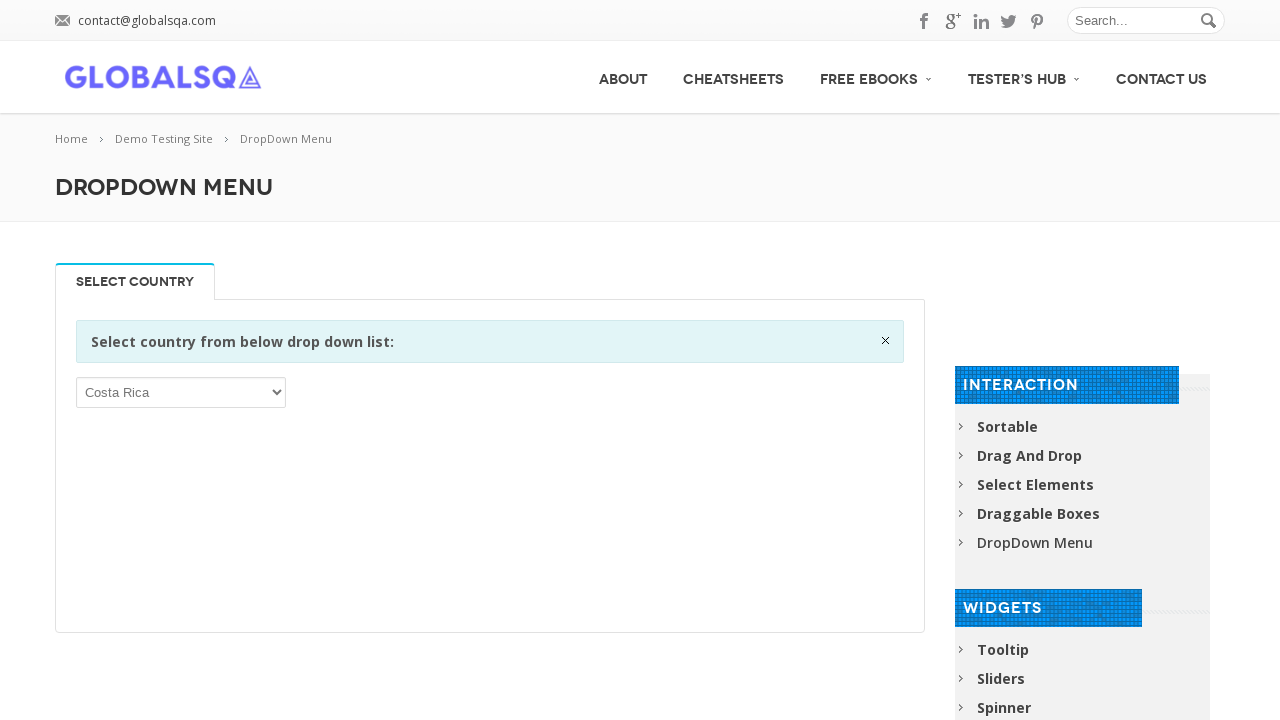

Selected dropdown option: Côte d’Ivoire on xpath=//div[@class='single_tab_div resp-tab-content resp-tab-content-active']//p
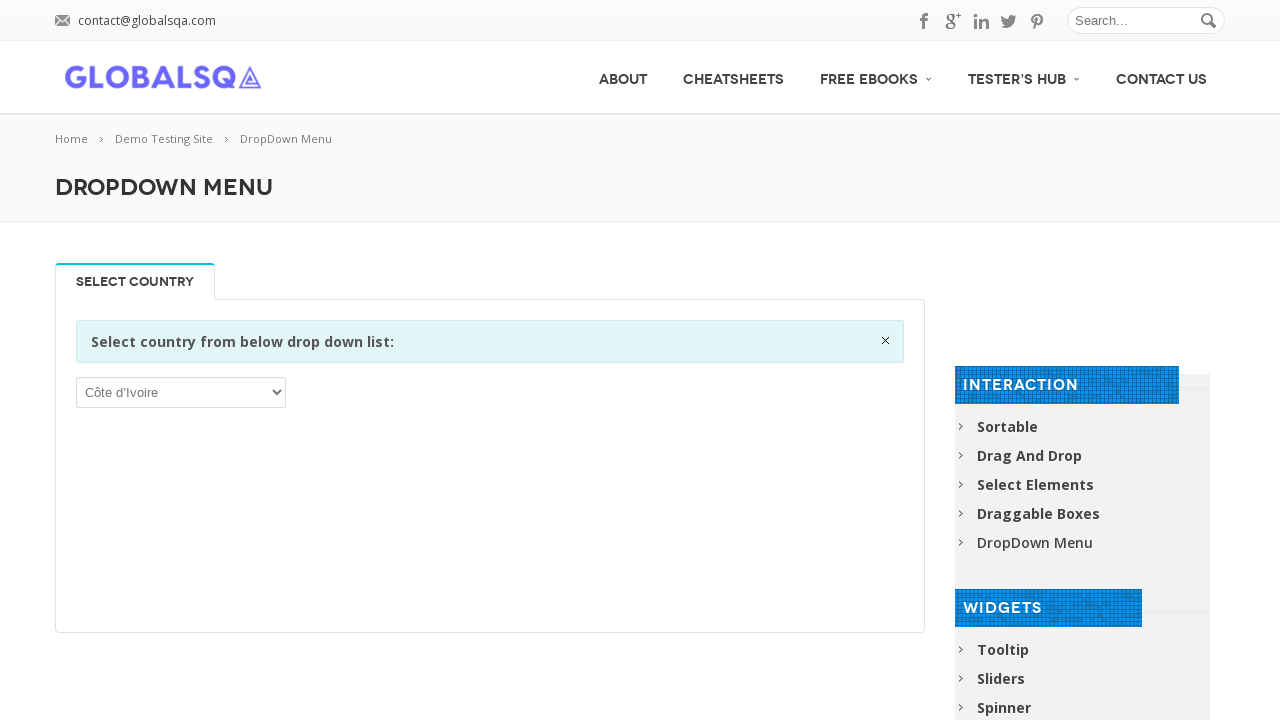

Selected dropdown option: Croatia on xpath=//div[@class='single_tab_div resp-tab-content resp-tab-content-active']//p
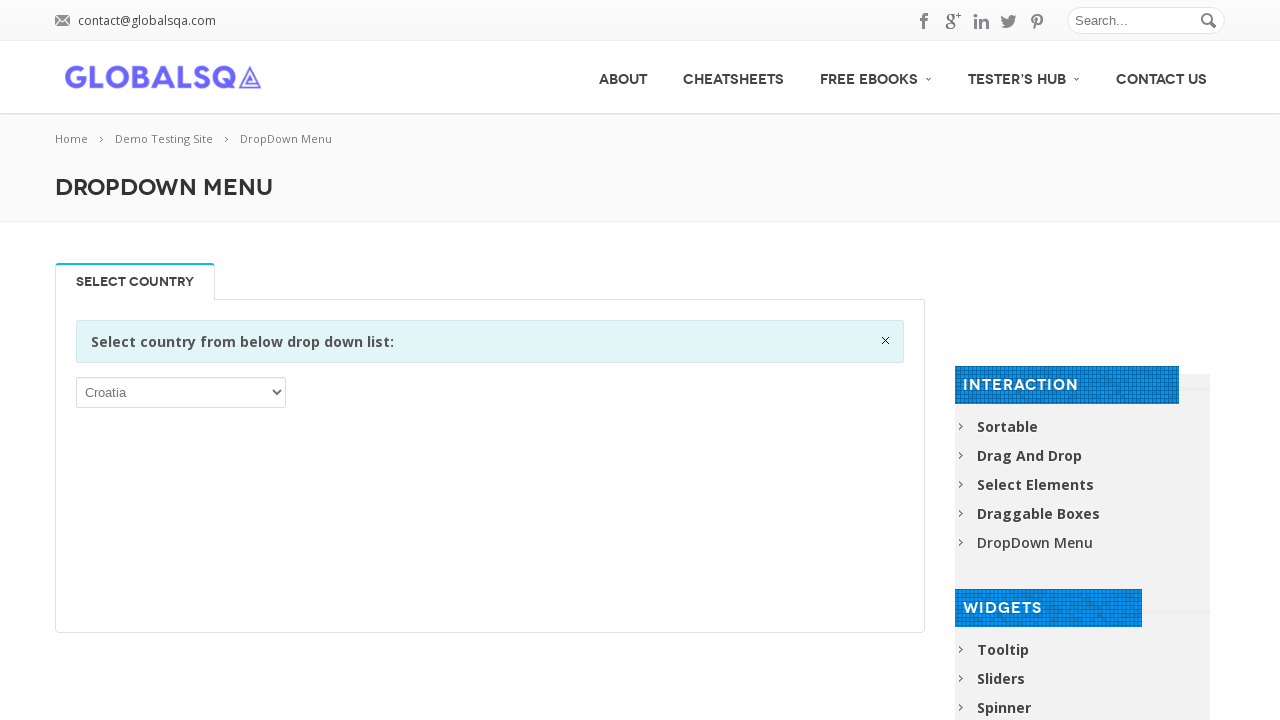

Selected dropdown option: Cuba on xpath=//div[@class='single_tab_div resp-tab-content resp-tab-content-active']//p
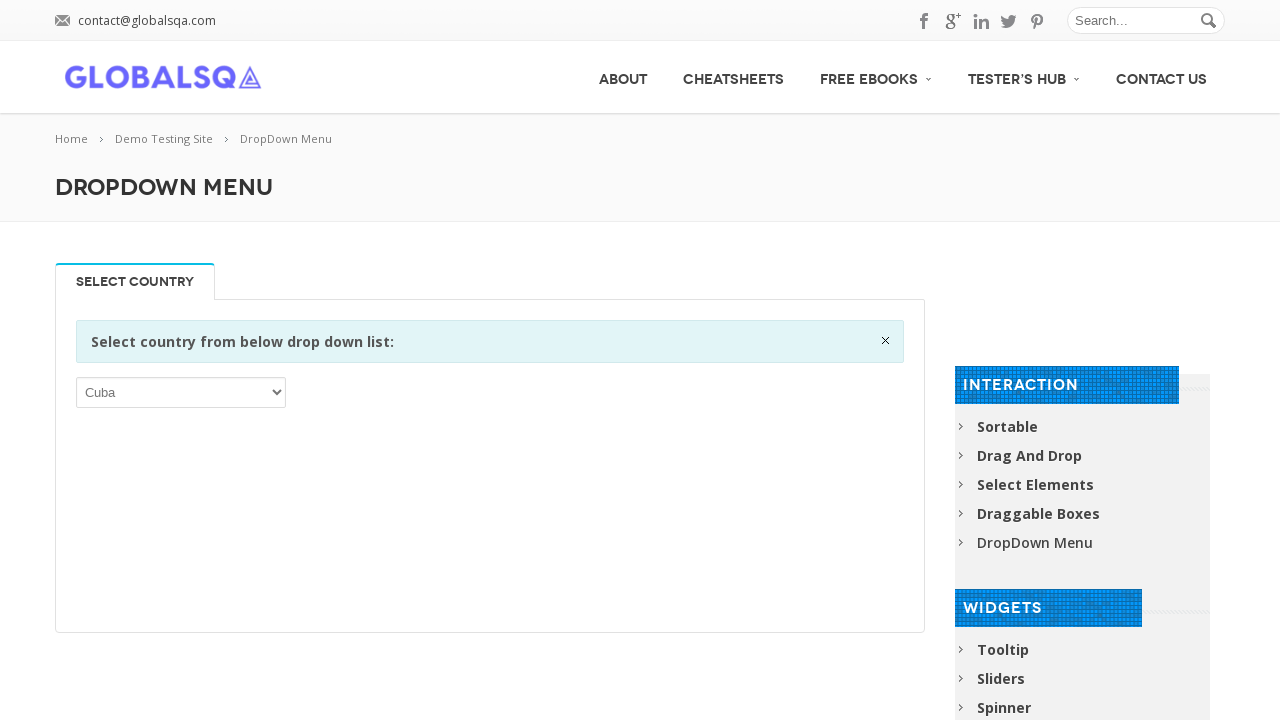

Selected dropdown option: Curaçao on xpath=//div[@class='single_tab_div resp-tab-content resp-tab-content-active']//p
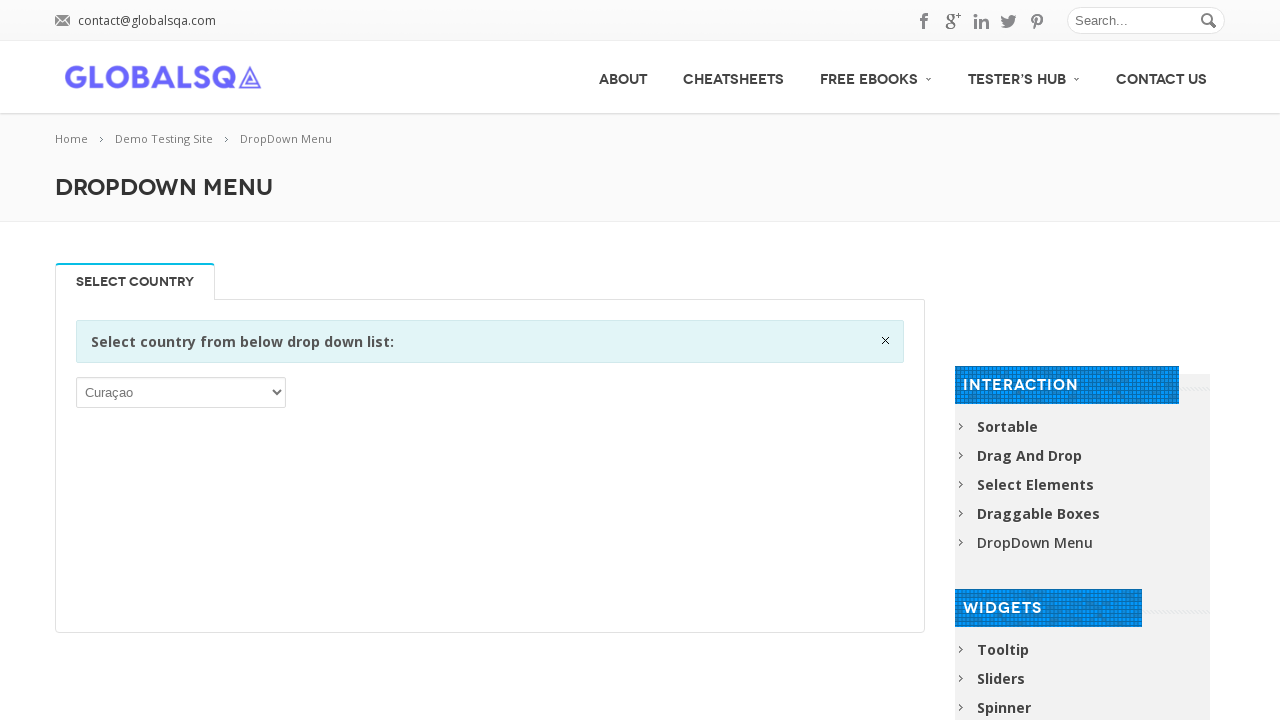

Selected dropdown option: Cyprus on xpath=//div[@class='single_tab_div resp-tab-content resp-tab-content-active']//p
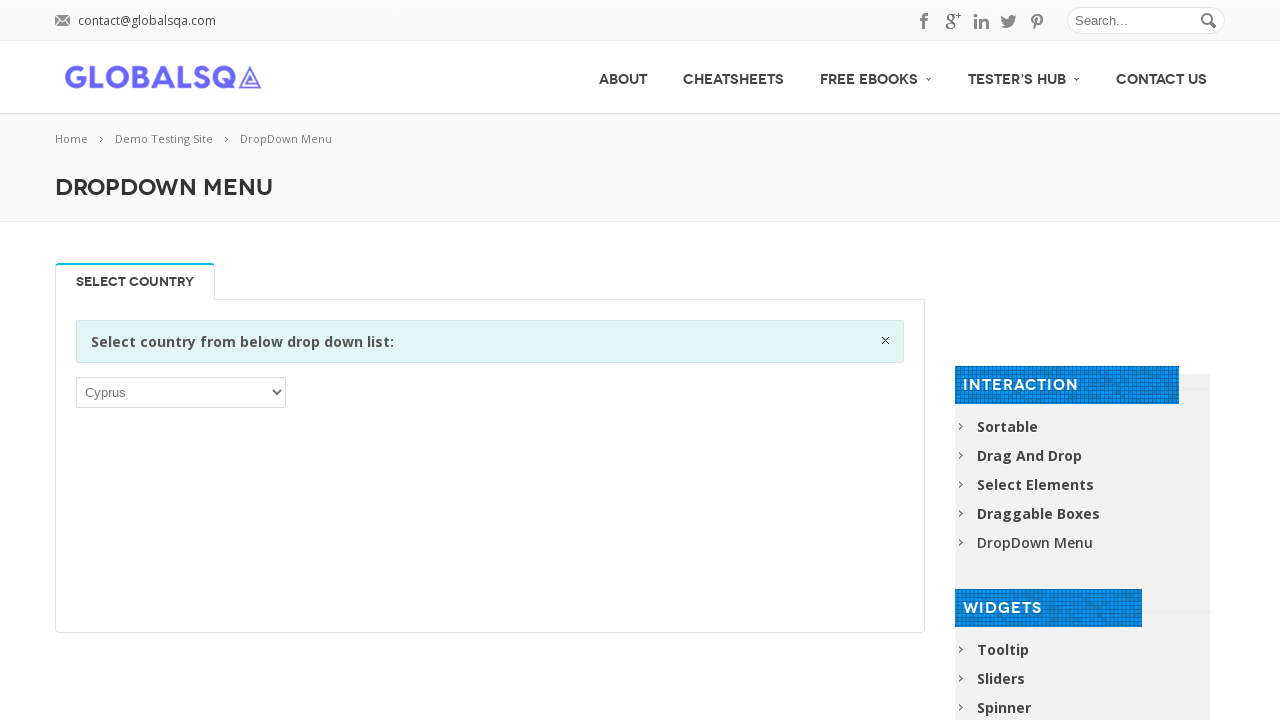

Selected dropdown option: Czech Republic on xpath=//div[@class='single_tab_div resp-tab-content resp-tab-content-active']//p
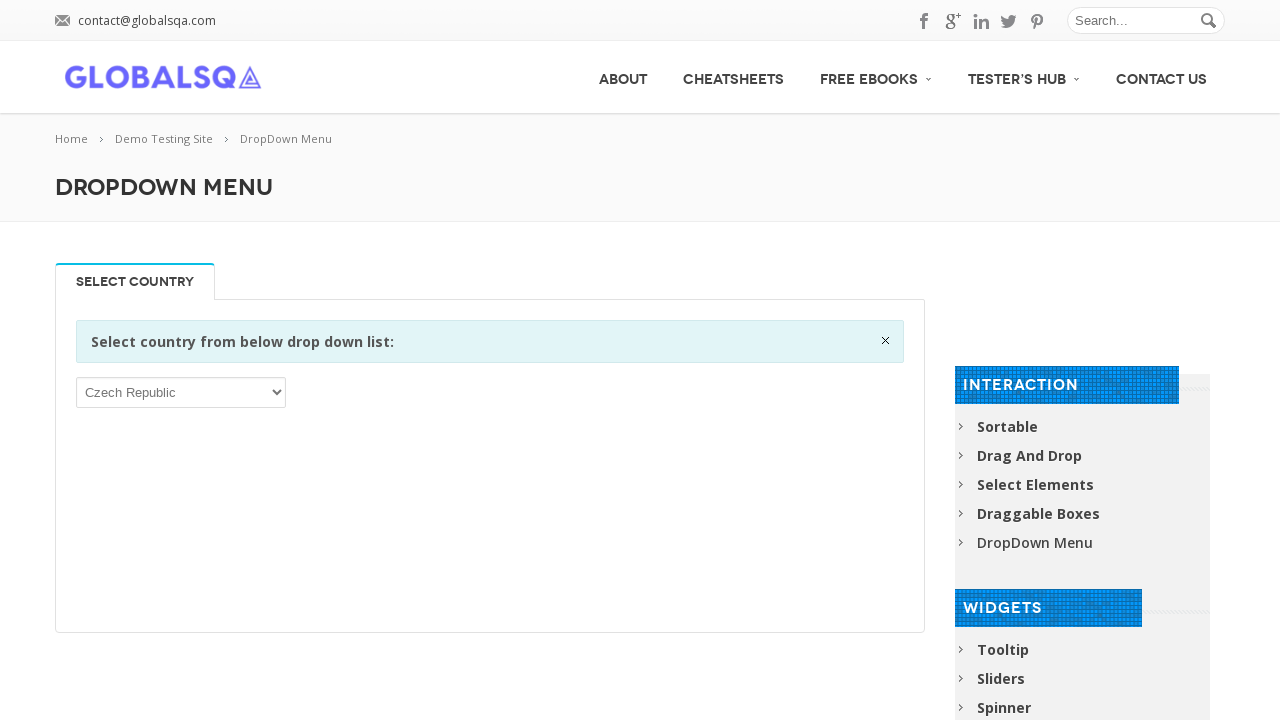

Selected dropdown option: Denmark on xpath=//div[@class='single_tab_div resp-tab-content resp-tab-content-active']//p
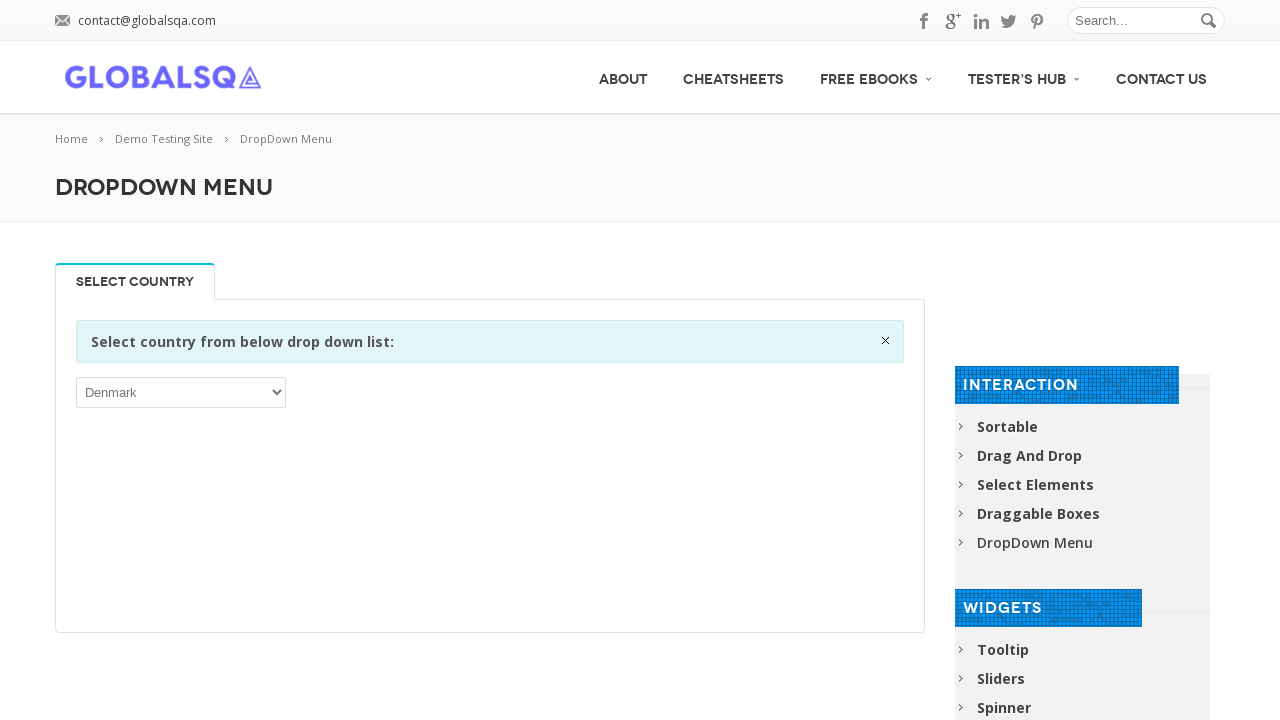

Selected dropdown option: Djibouti on xpath=//div[@class='single_tab_div resp-tab-content resp-tab-content-active']//p
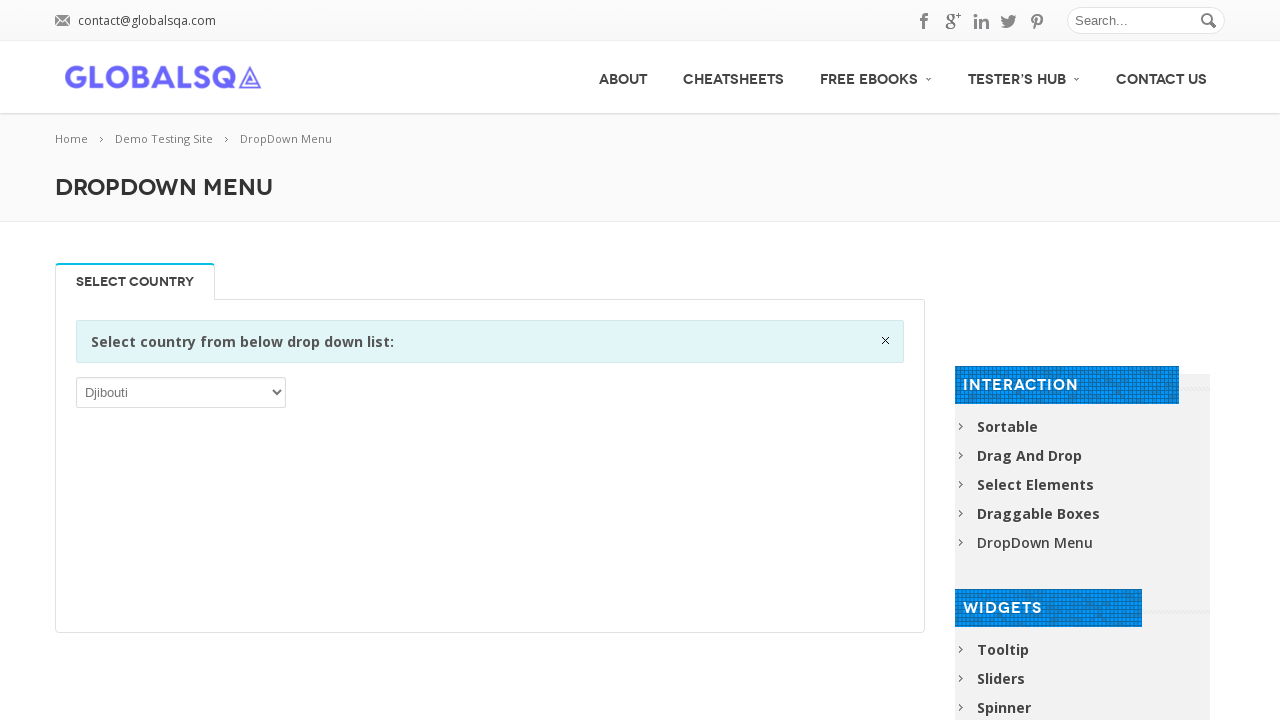

Selected dropdown option: Dominica on xpath=//div[@class='single_tab_div resp-tab-content resp-tab-content-active']//p
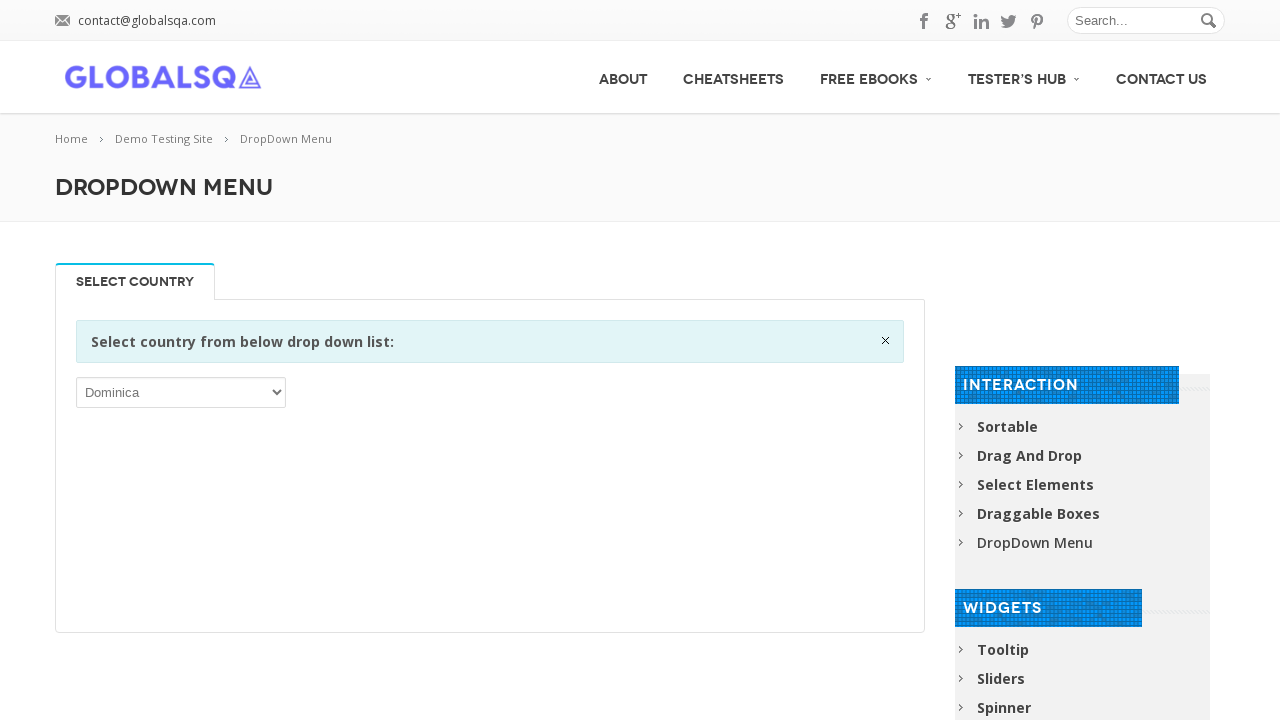

Selected dropdown option: Dominican Republic on xpath=//div[@class='single_tab_div resp-tab-content resp-tab-content-active']//p
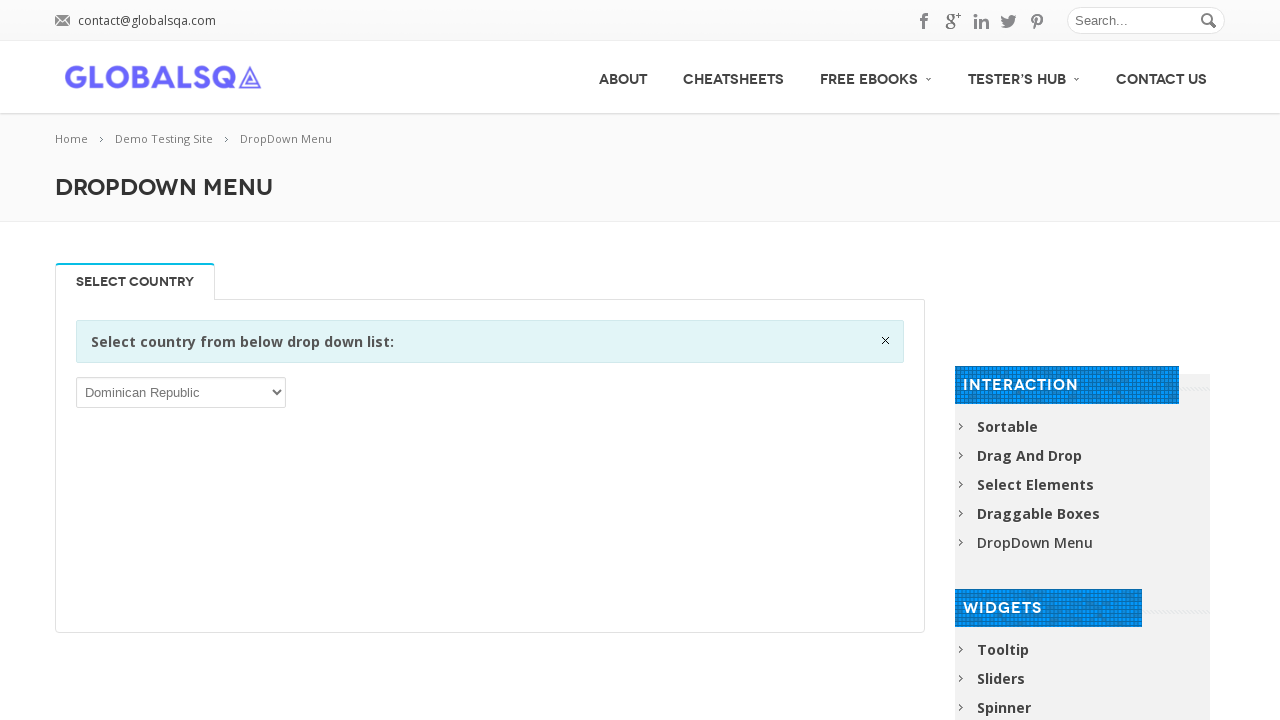

Selected dropdown option: Ecuador on xpath=//div[@class='single_tab_div resp-tab-content resp-tab-content-active']//p
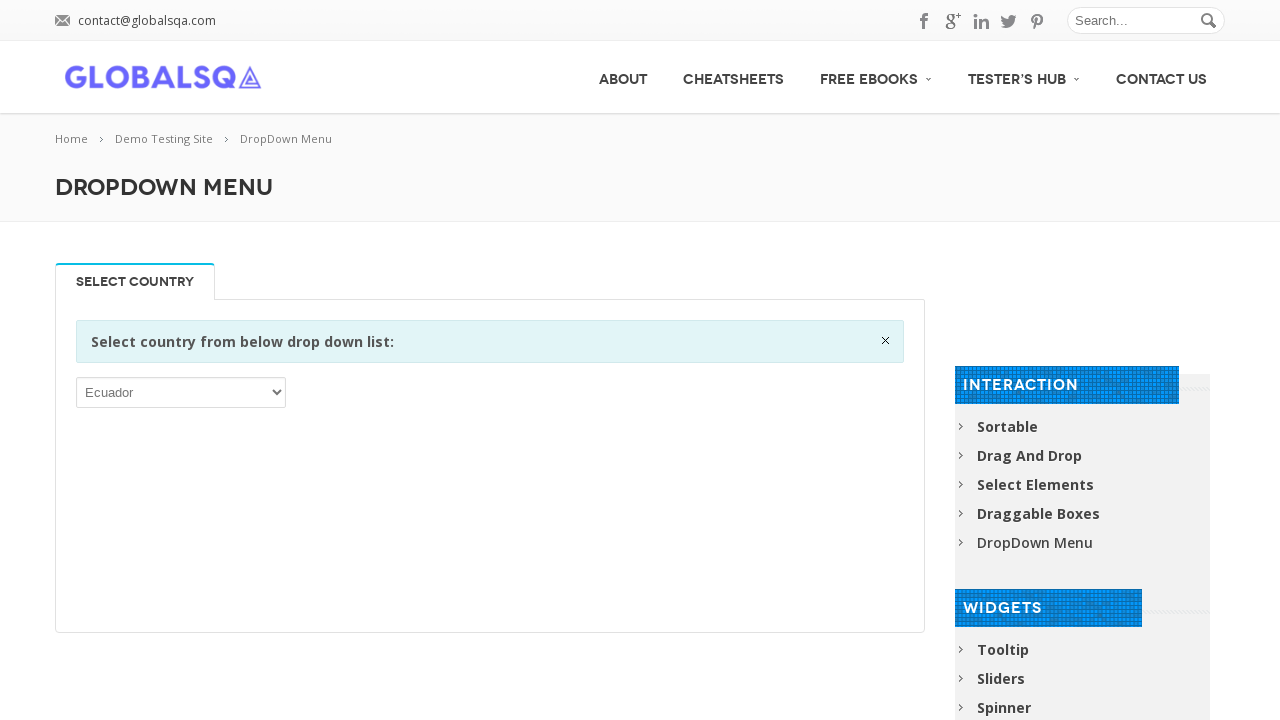

Selected dropdown option: Egypt on xpath=//div[@class='single_tab_div resp-tab-content resp-tab-content-active']//p
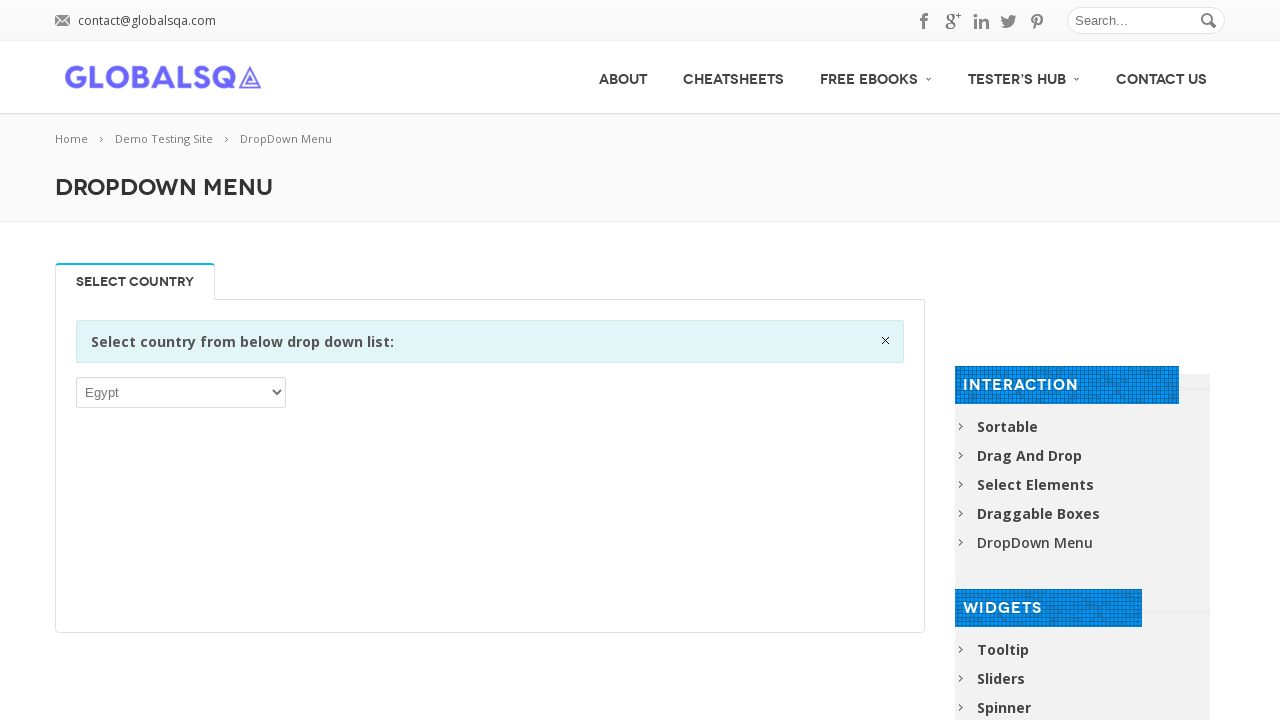

Selected dropdown option: El Salvador on xpath=//div[@class='single_tab_div resp-tab-content resp-tab-content-active']//p
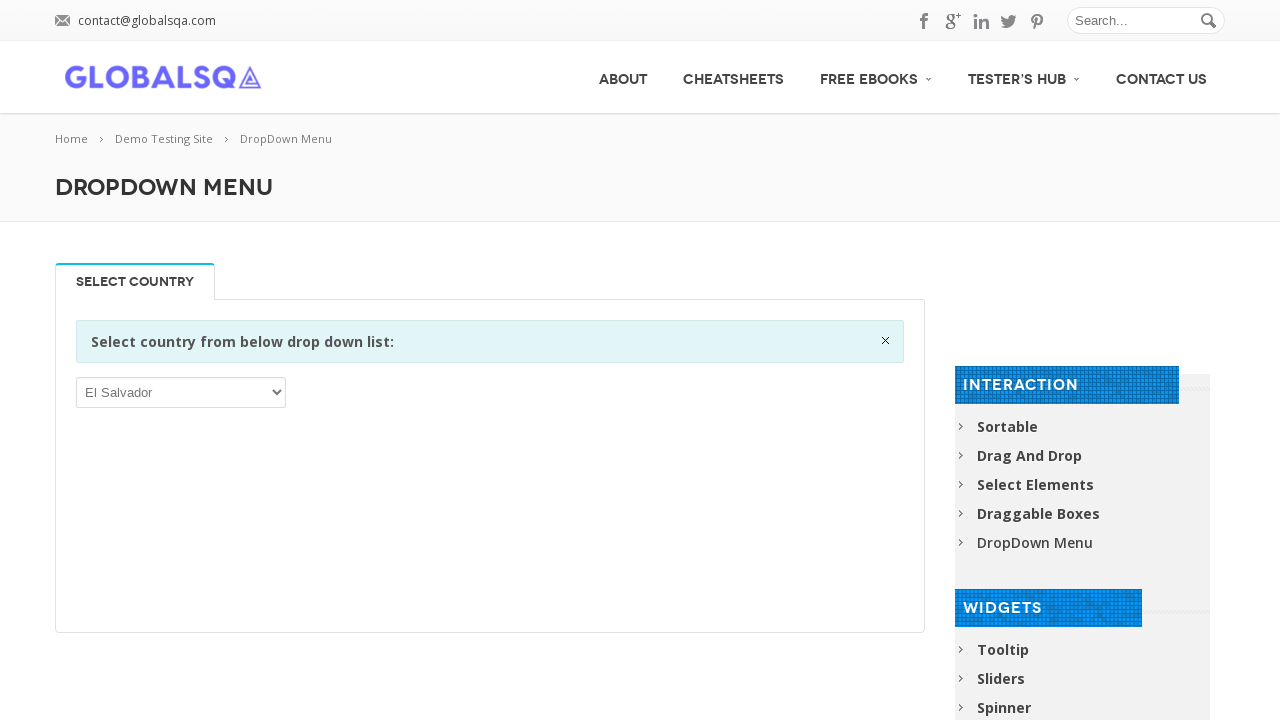

Selected dropdown option: Equatorial Guinea on xpath=//div[@class='single_tab_div resp-tab-content resp-tab-content-active']//p
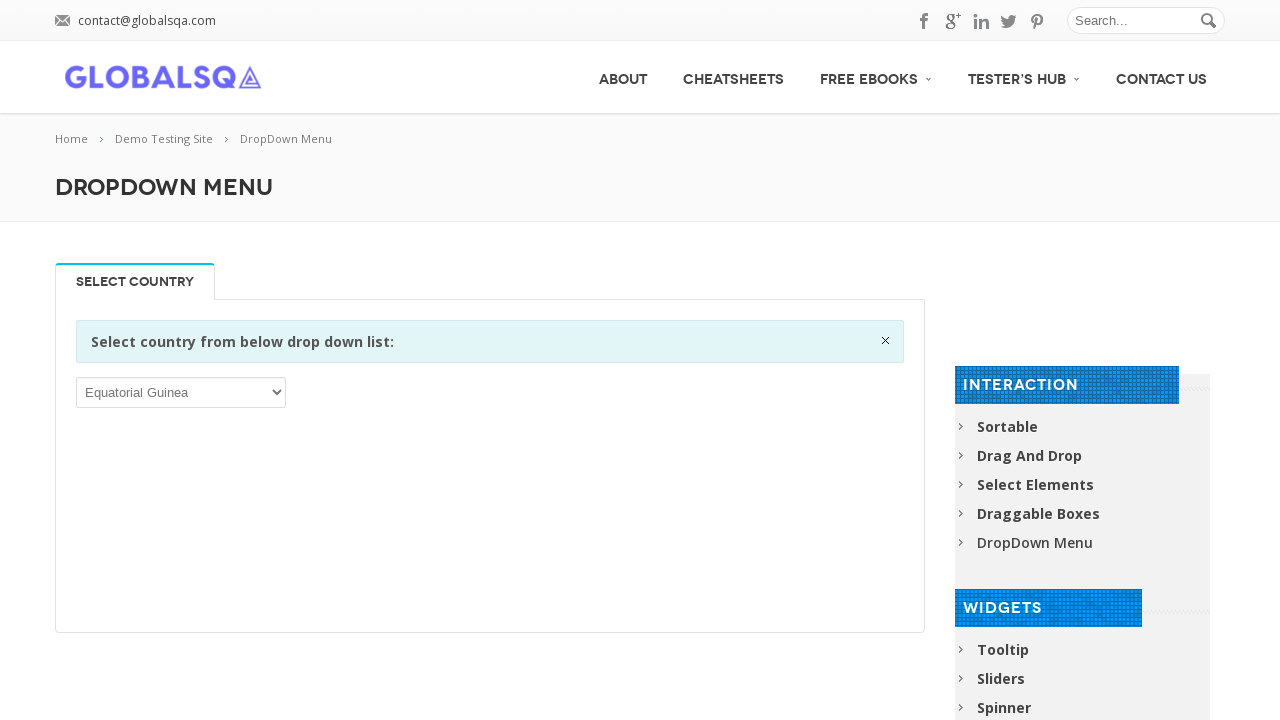

Selected dropdown option: Eritrea on xpath=//div[@class='single_tab_div resp-tab-content resp-tab-content-active']//p
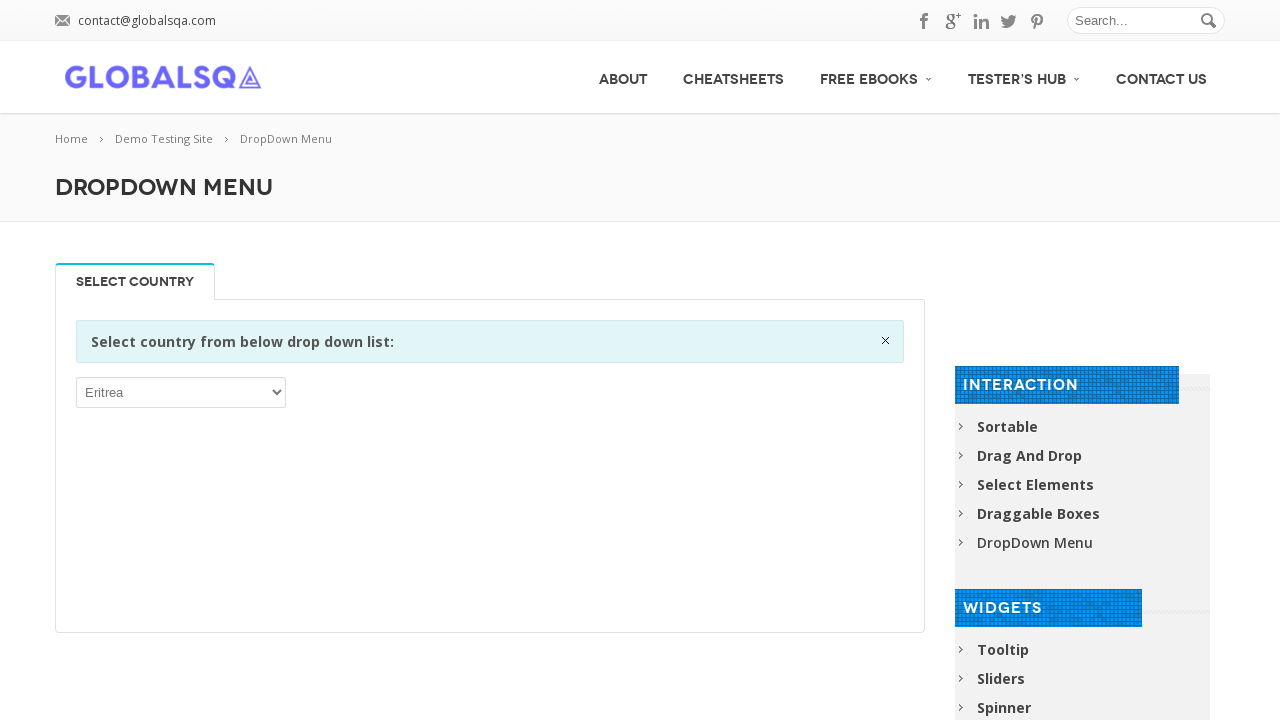

Selected dropdown option: Estonia on xpath=//div[@class='single_tab_div resp-tab-content resp-tab-content-active']//p
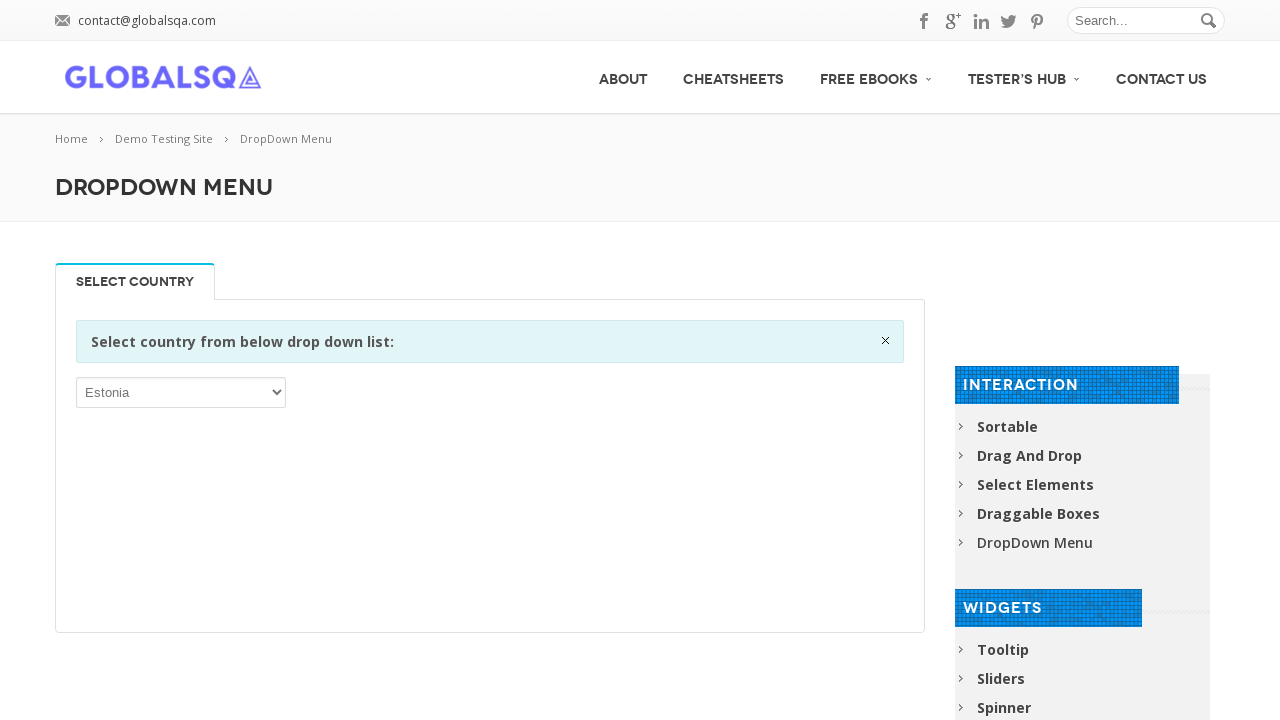

Selected dropdown option: Ethiopia on xpath=//div[@class='single_tab_div resp-tab-content resp-tab-content-active']//p
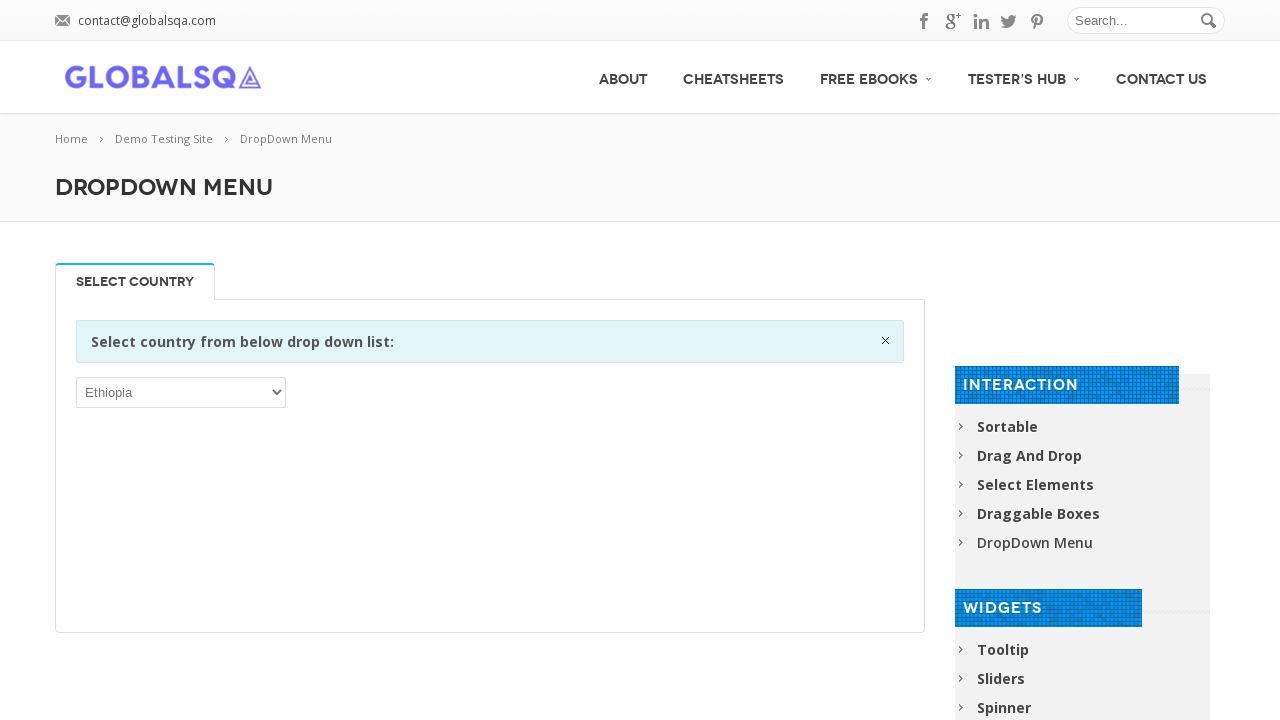

Selected dropdown option: Falkland Islands (Malvinas) on xpath=//div[@class='single_tab_div resp-tab-content resp-tab-content-active']//p
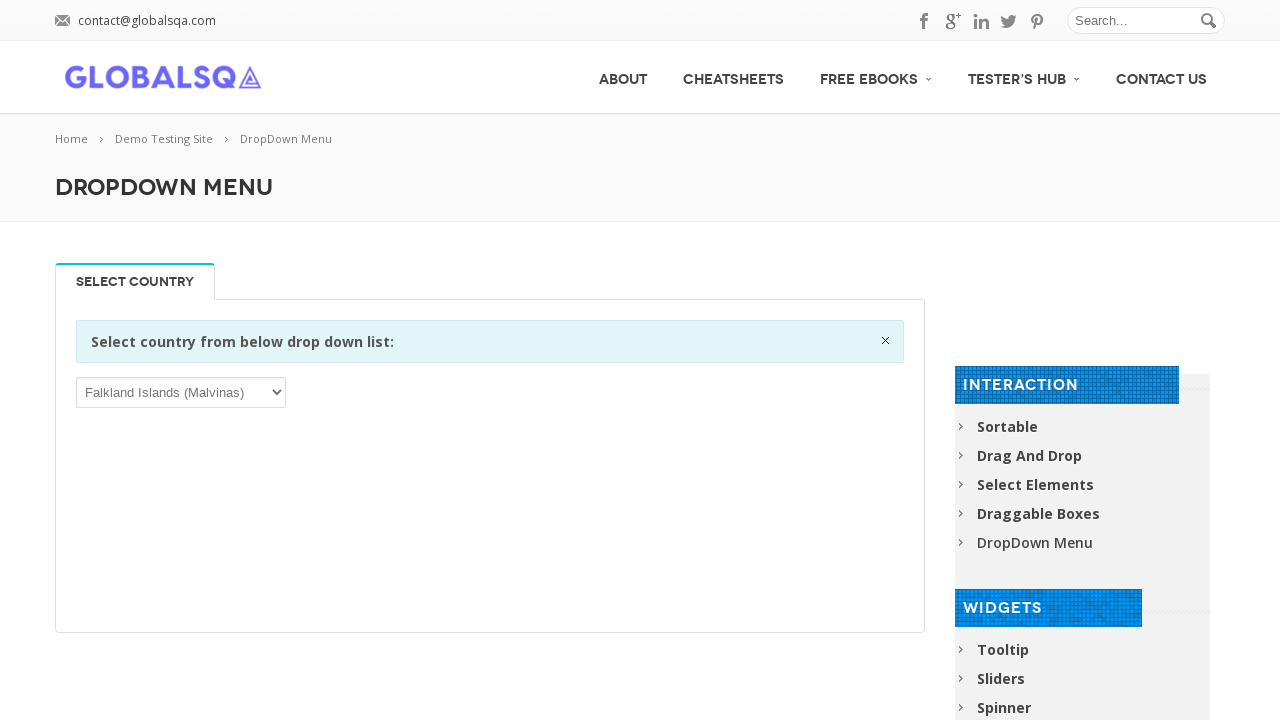

Selected dropdown option: Faroe Islands on xpath=//div[@class='single_tab_div resp-tab-content resp-tab-content-active']//p
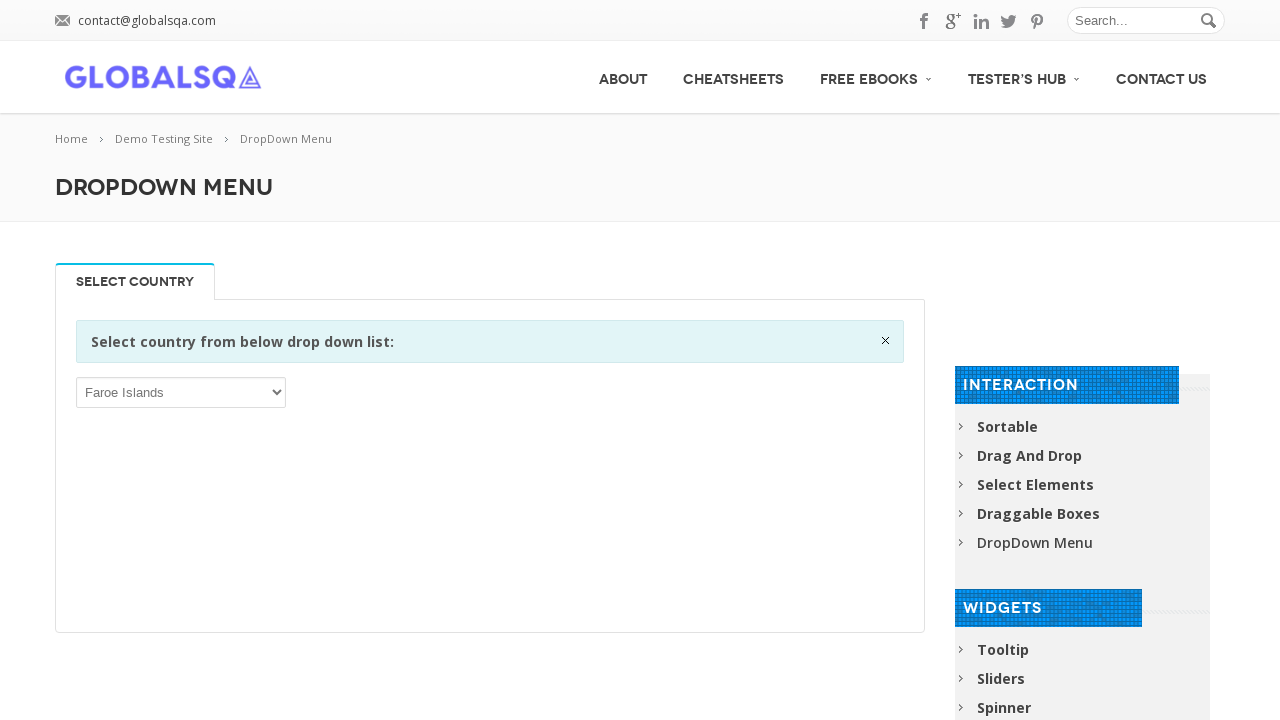

Selected dropdown option: Fiji on xpath=//div[@class='single_tab_div resp-tab-content resp-tab-content-active']//p
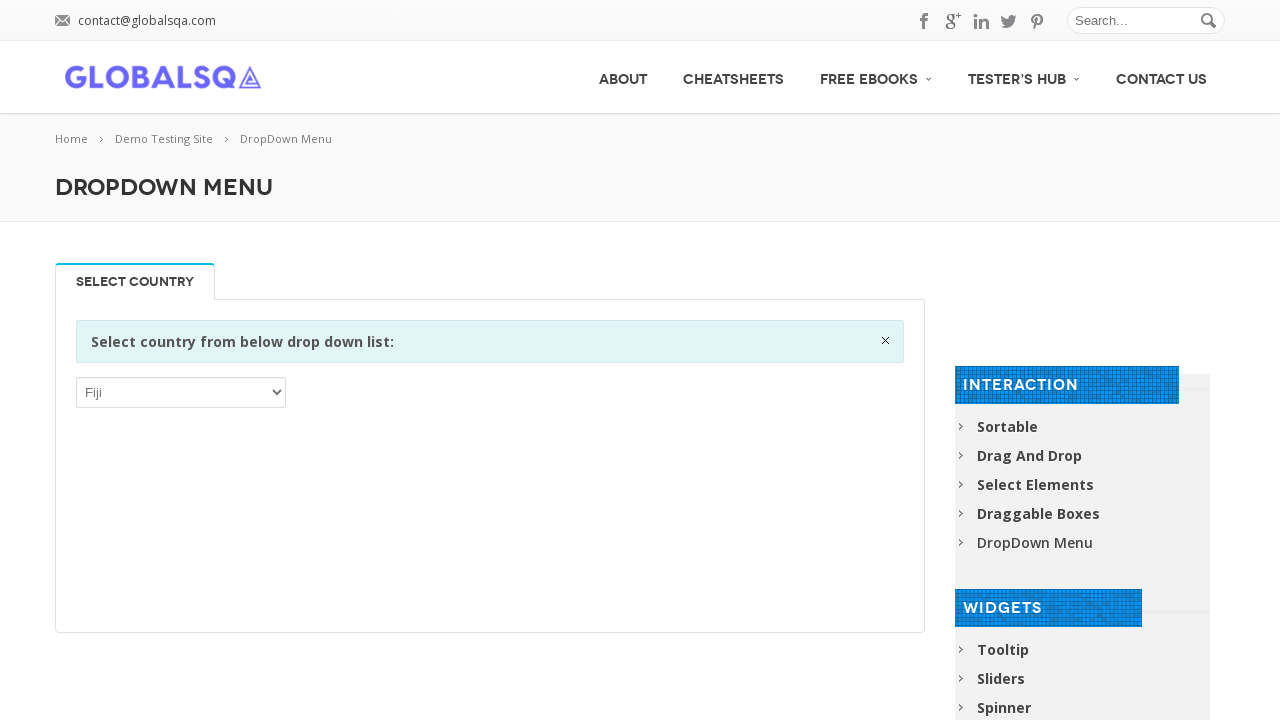

Selected dropdown option: Finland on xpath=//div[@class='single_tab_div resp-tab-content resp-tab-content-active']//p
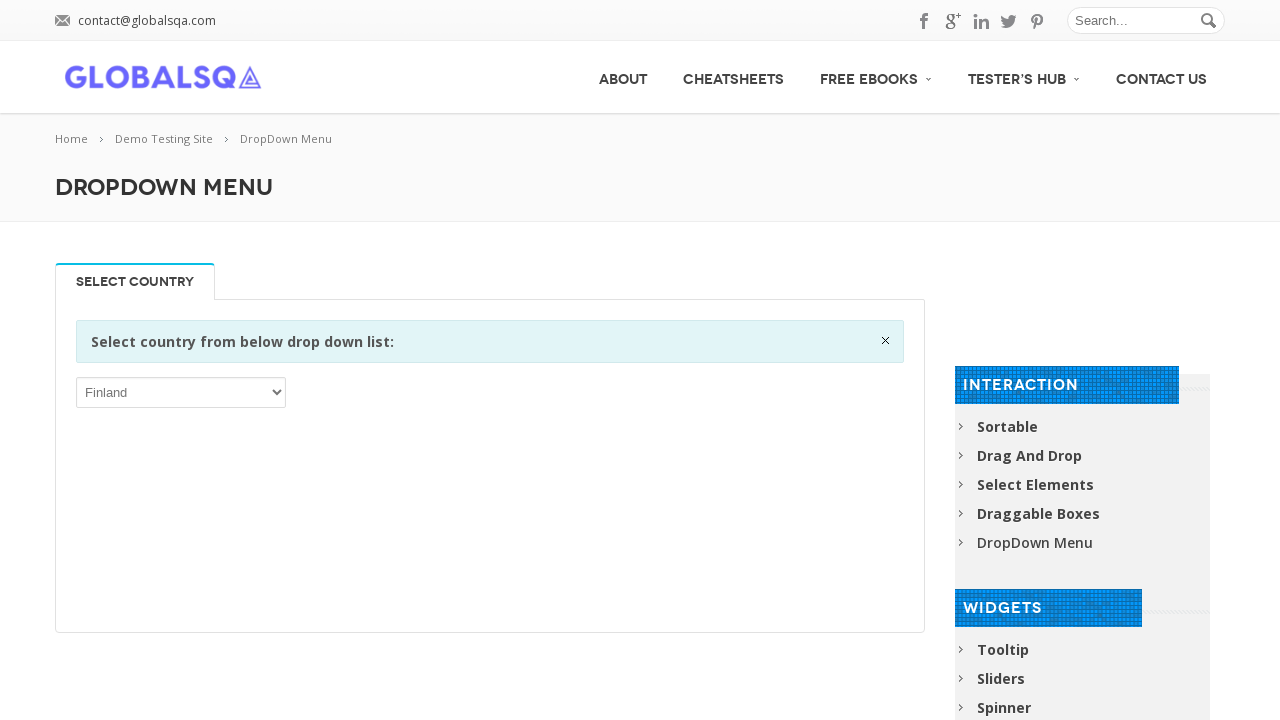

Selected dropdown option: France on xpath=//div[@class='single_tab_div resp-tab-content resp-tab-content-active']//p
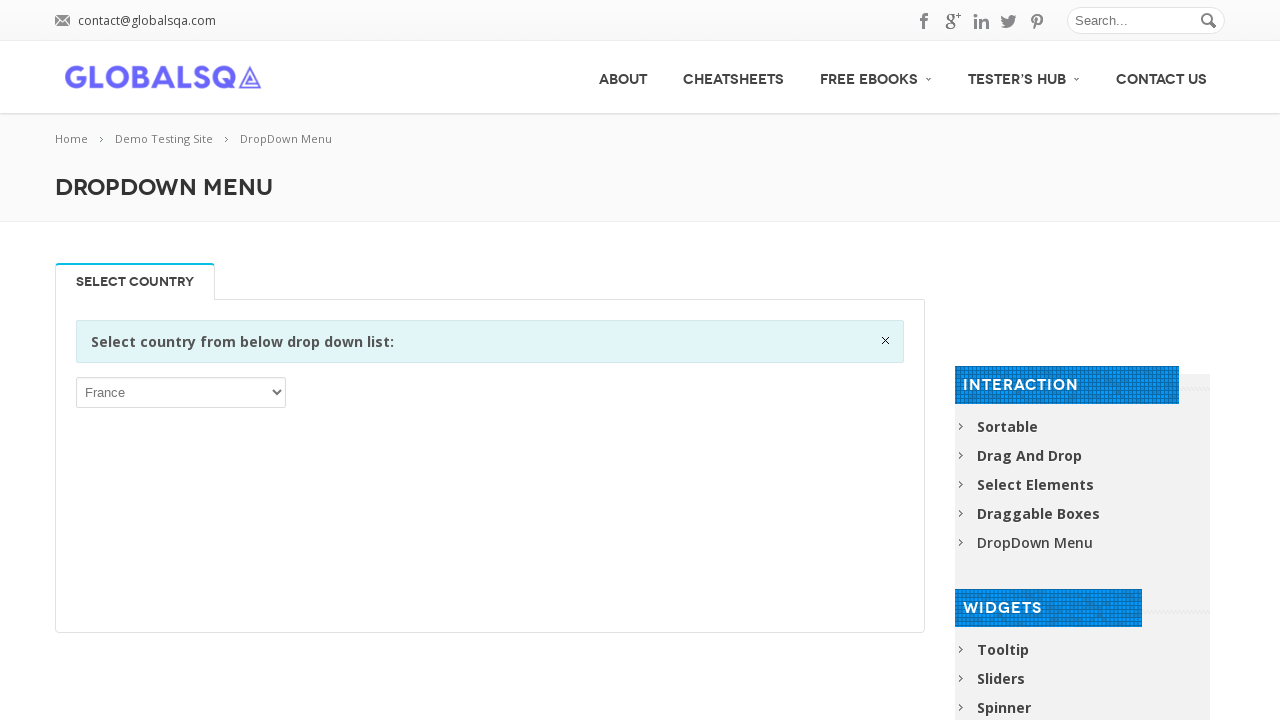

Selected dropdown option: French Guiana on xpath=//div[@class='single_tab_div resp-tab-content resp-tab-content-active']//p
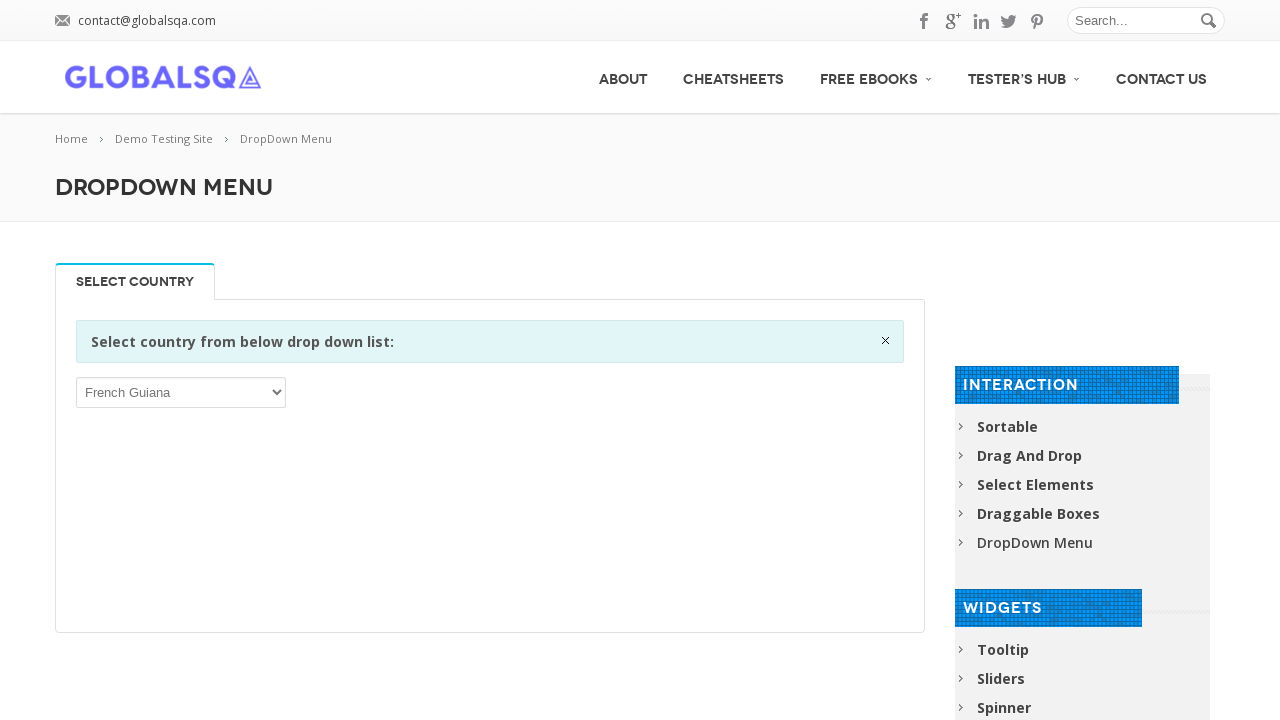

Selected dropdown option: French Polynesia on xpath=//div[@class='single_tab_div resp-tab-content resp-tab-content-active']//p
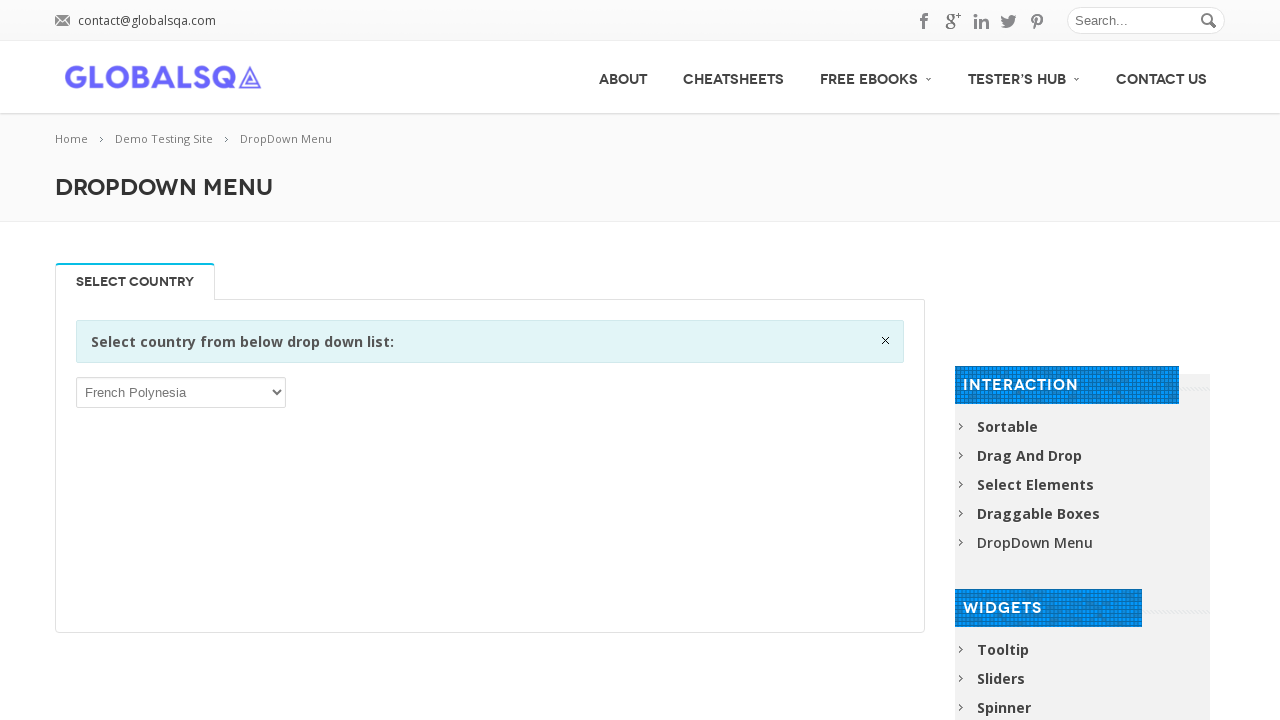

Selected dropdown option: French Southern Territories on xpath=//div[@class='single_tab_div resp-tab-content resp-tab-content-active']//p
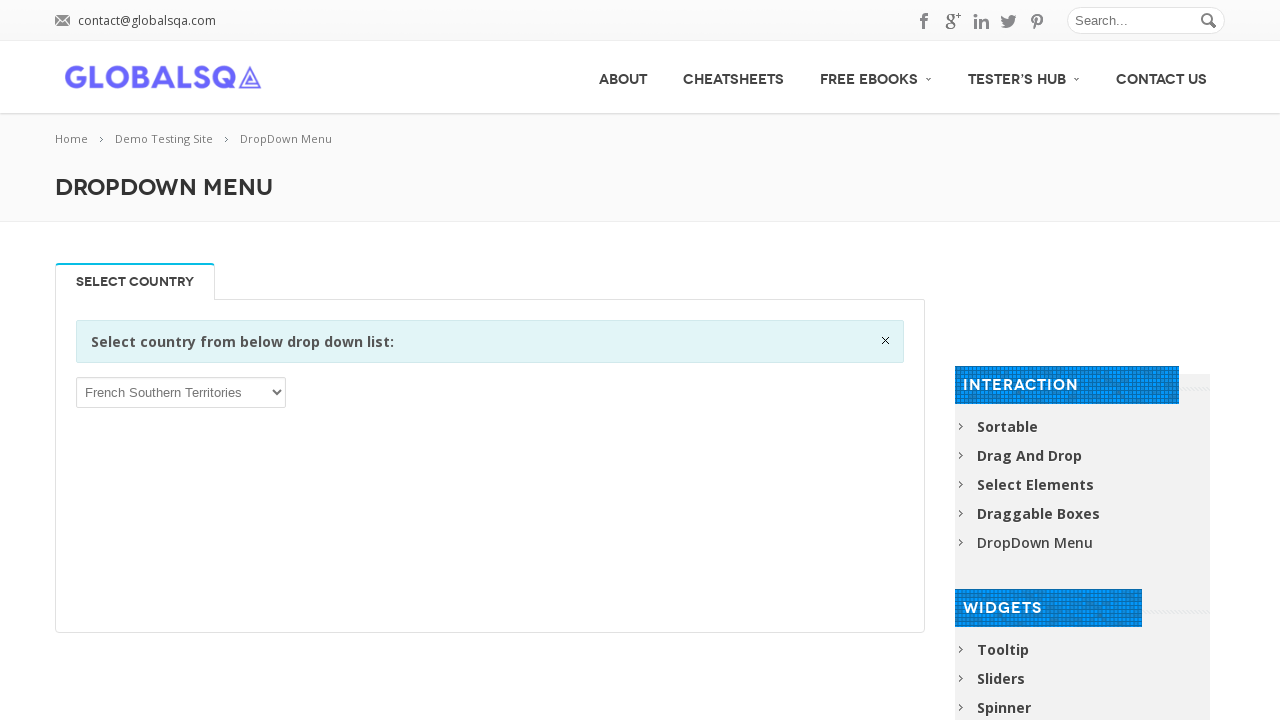

Selected dropdown option: Gabon on xpath=//div[@class='single_tab_div resp-tab-content resp-tab-content-active']//p
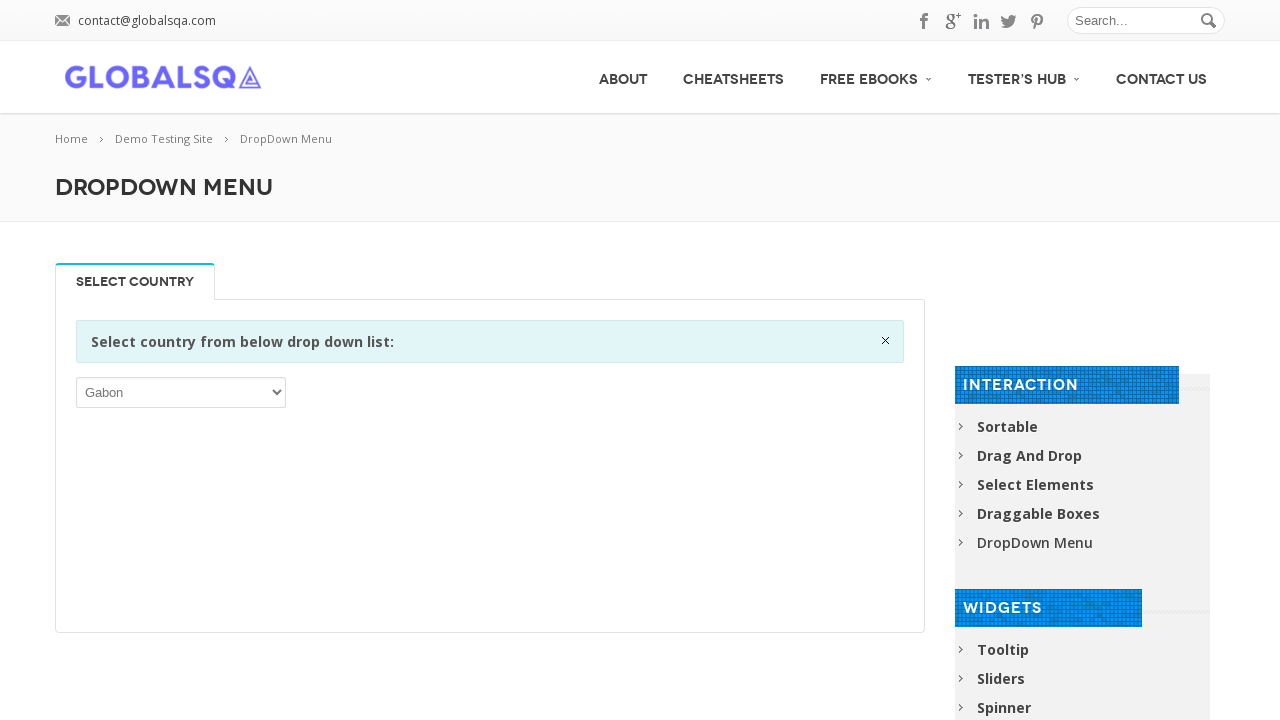

Selected dropdown option: Gambia on xpath=//div[@class='single_tab_div resp-tab-content resp-tab-content-active']//p
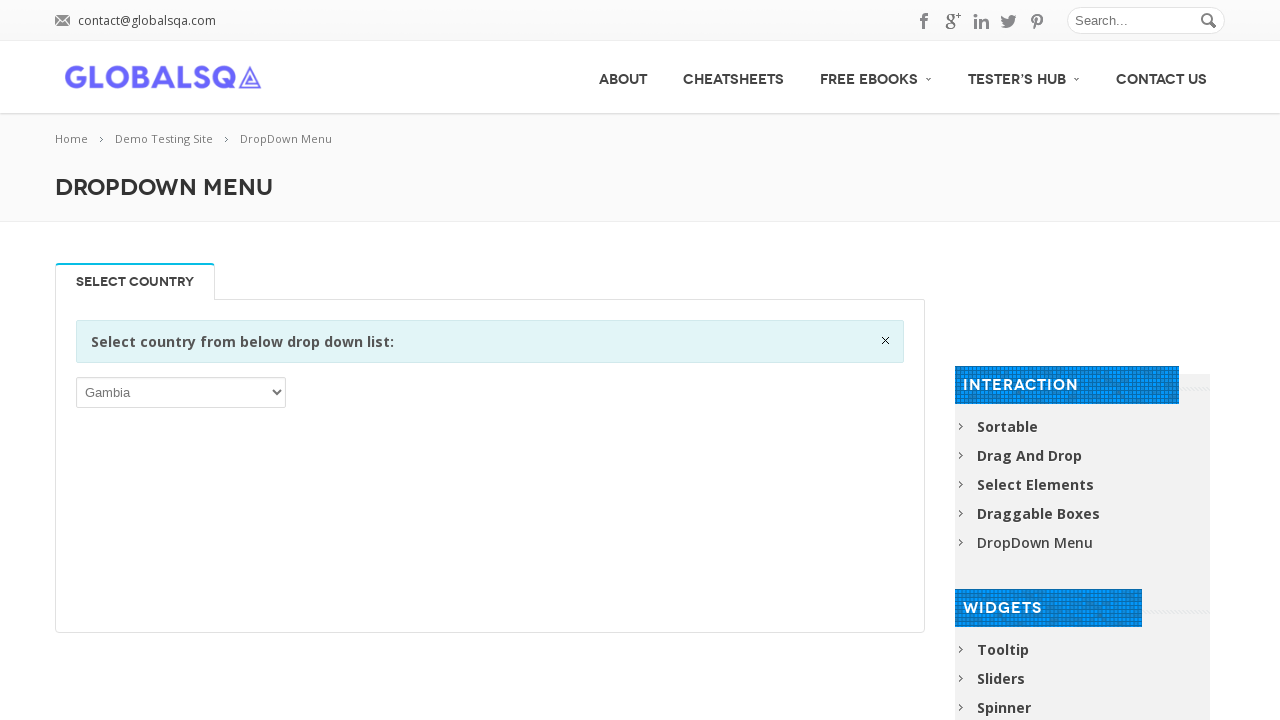

Selected dropdown option: Georgia on xpath=//div[@class='single_tab_div resp-tab-content resp-tab-content-active']//p
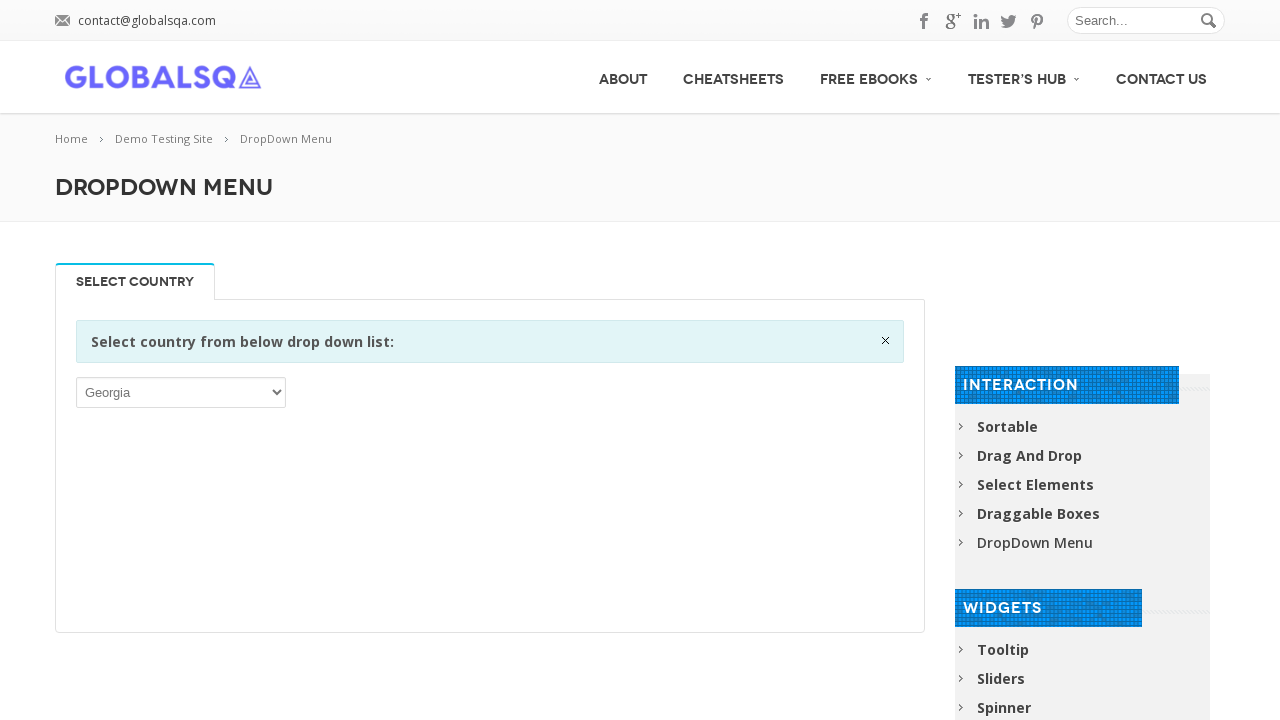

Selected dropdown option: Germany on xpath=//div[@class='single_tab_div resp-tab-content resp-tab-content-active']//p
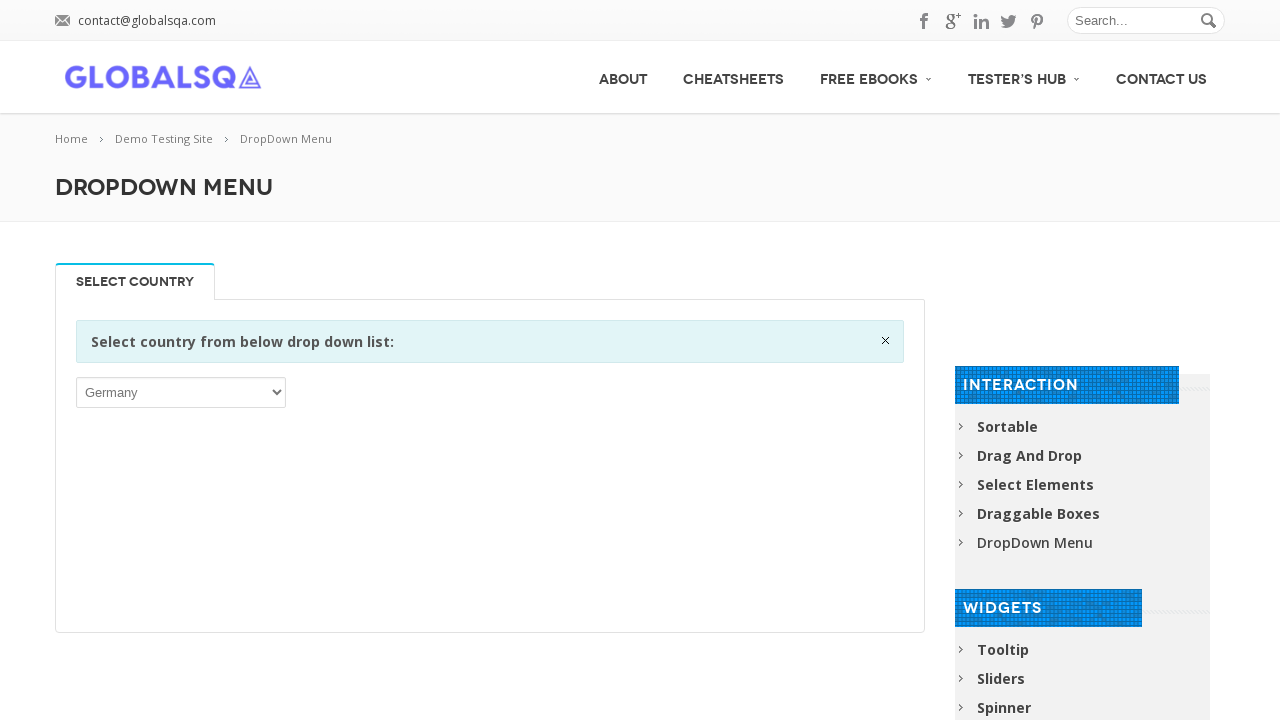

Selected dropdown option: Ghana on xpath=//div[@class='single_tab_div resp-tab-content resp-tab-content-active']//p
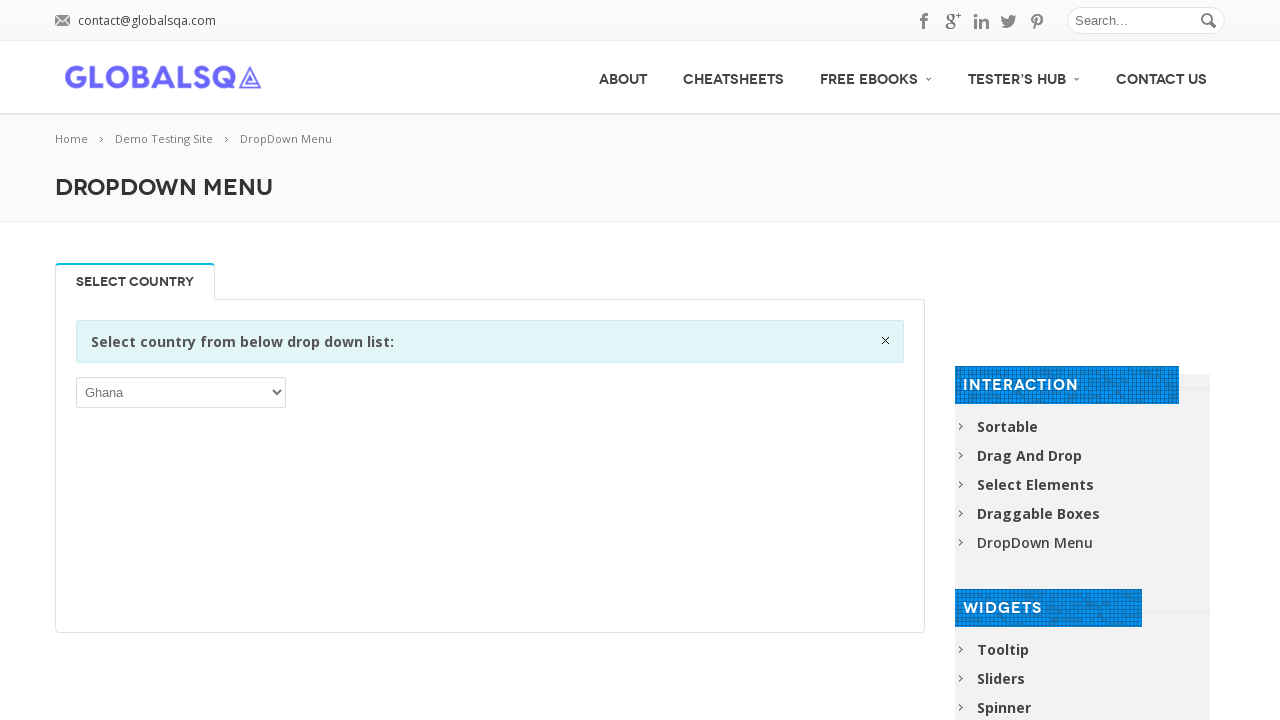

Selected dropdown option: Gibraltar on xpath=//div[@class='single_tab_div resp-tab-content resp-tab-content-active']//p
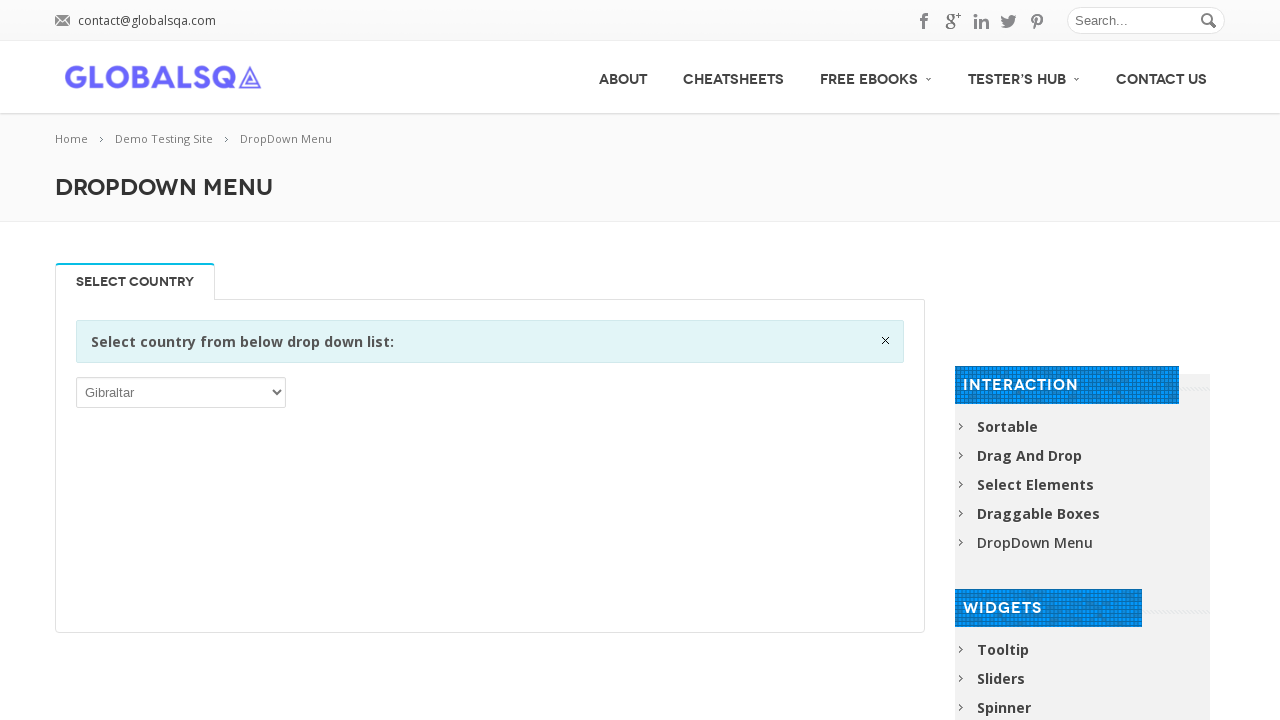

Selected dropdown option: Greece on xpath=//div[@class='single_tab_div resp-tab-content resp-tab-content-active']//p
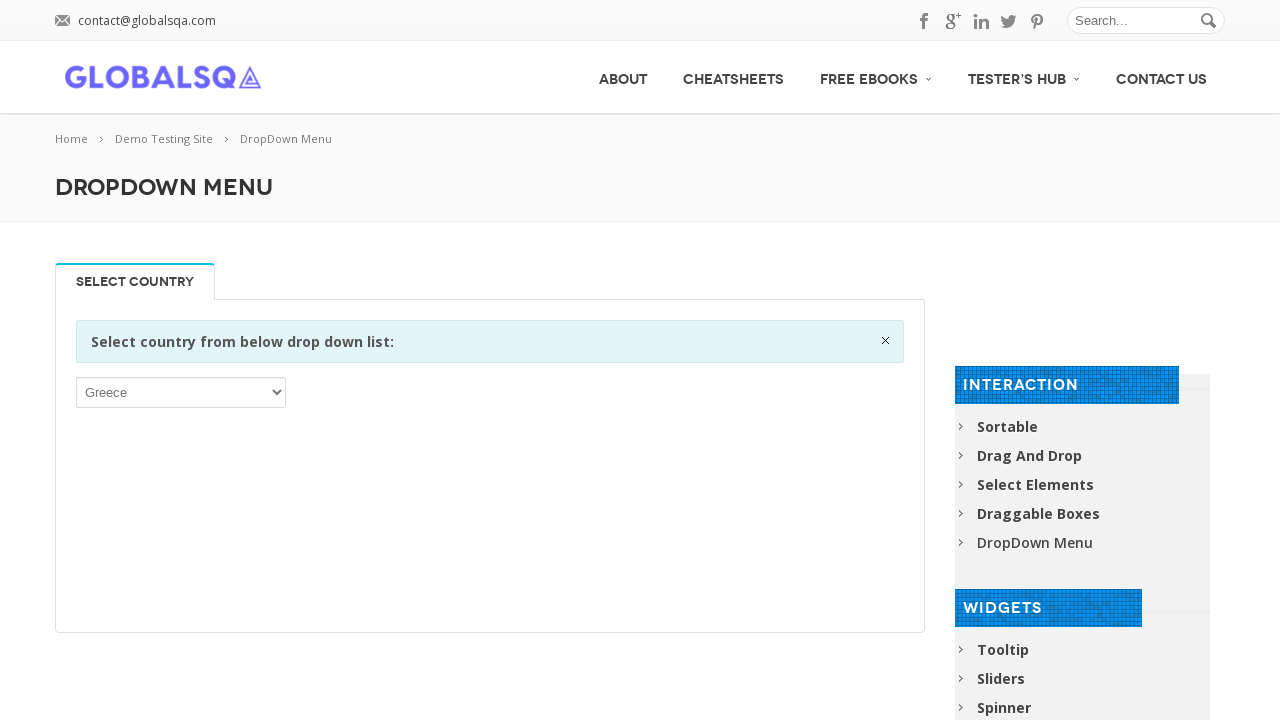

Selected dropdown option: Greenland on xpath=//div[@class='single_tab_div resp-tab-content resp-tab-content-active']//p
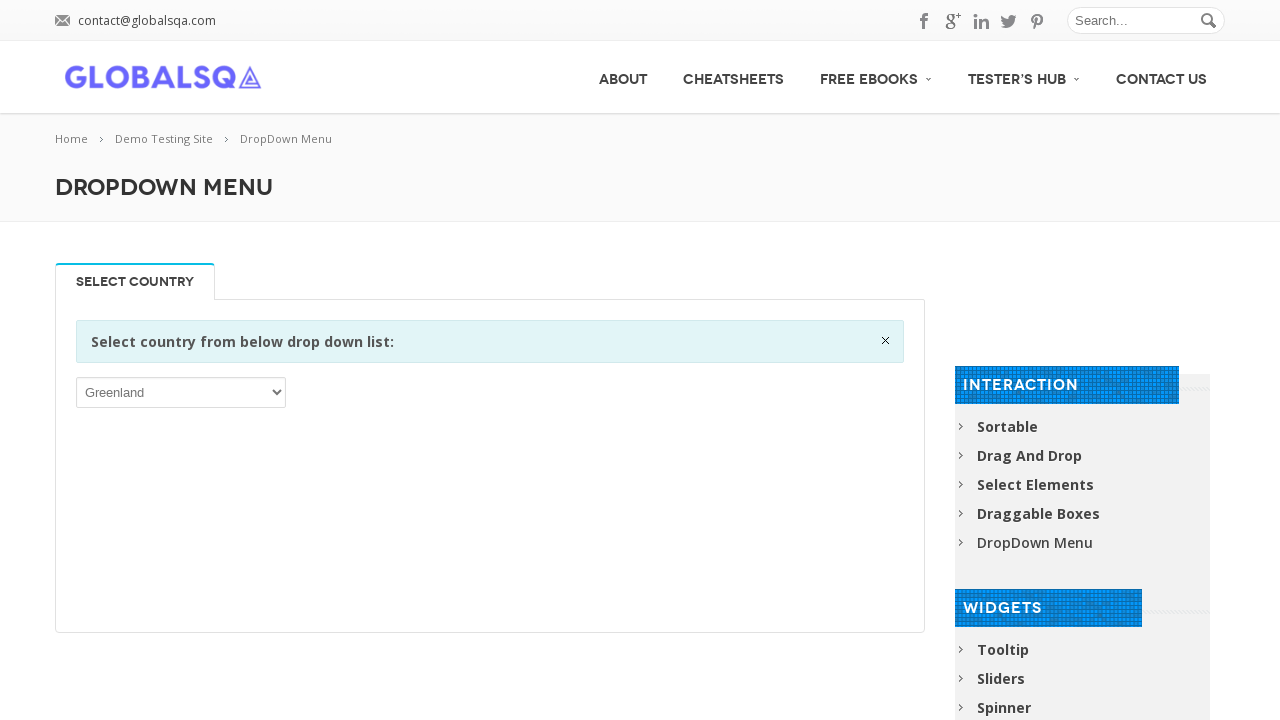

Selected dropdown option: Grenada on xpath=//div[@class='single_tab_div resp-tab-content resp-tab-content-active']//p
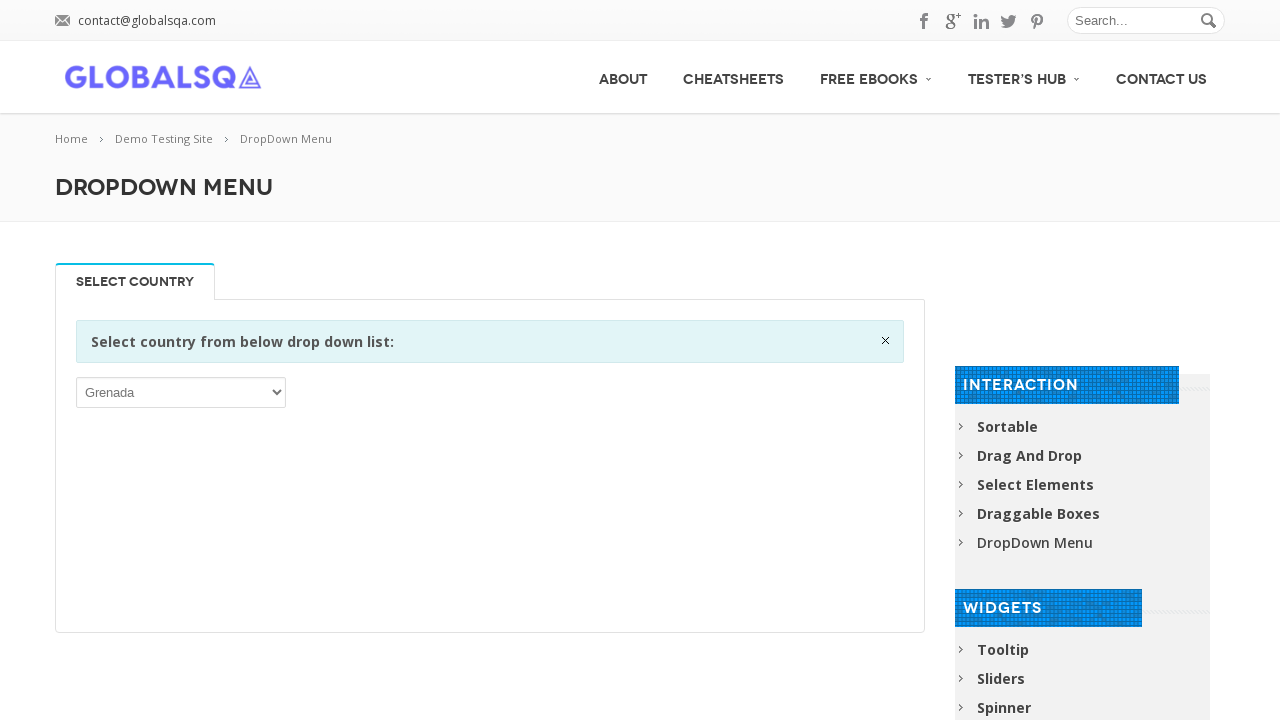

Selected dropdown option: Guadeloupe on xpath=//div[@class='single_tab_div resp-tab-content resp-tab-content-active']//p
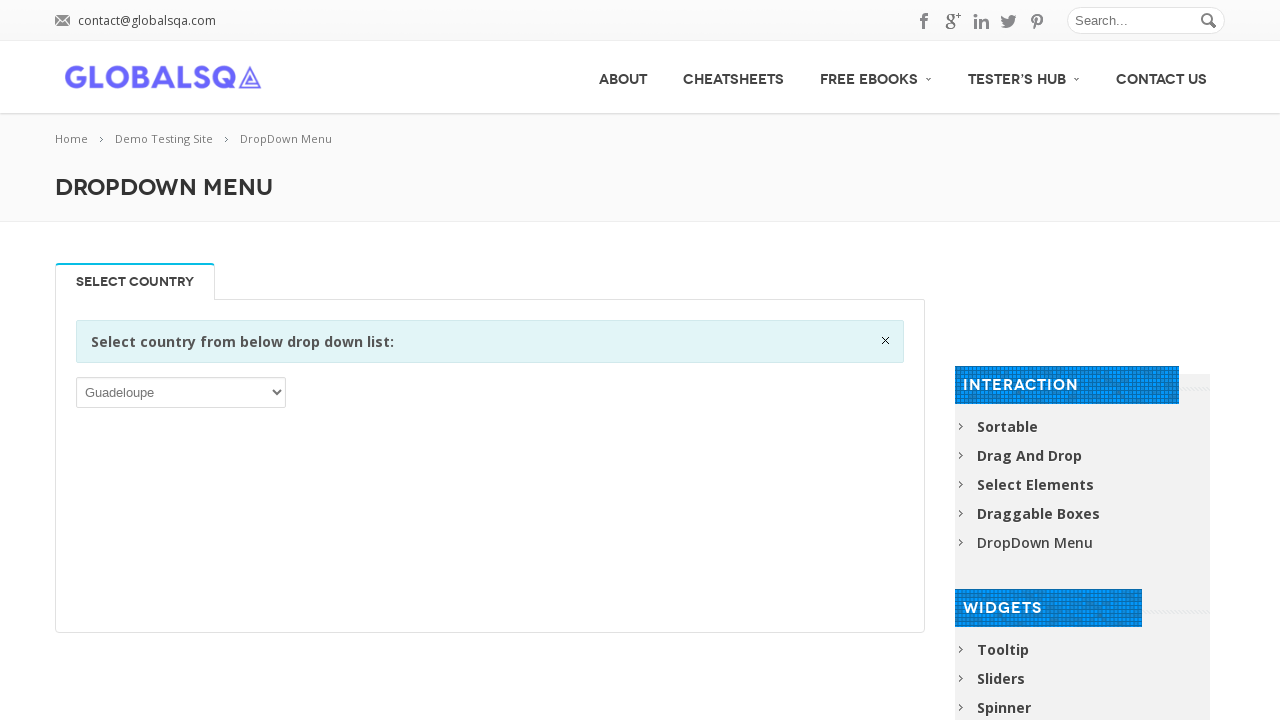

Selected dropdown option: Guam on xpath=//div[@class='single_tab_div resp-tab-content resp-tab-content-active']//p
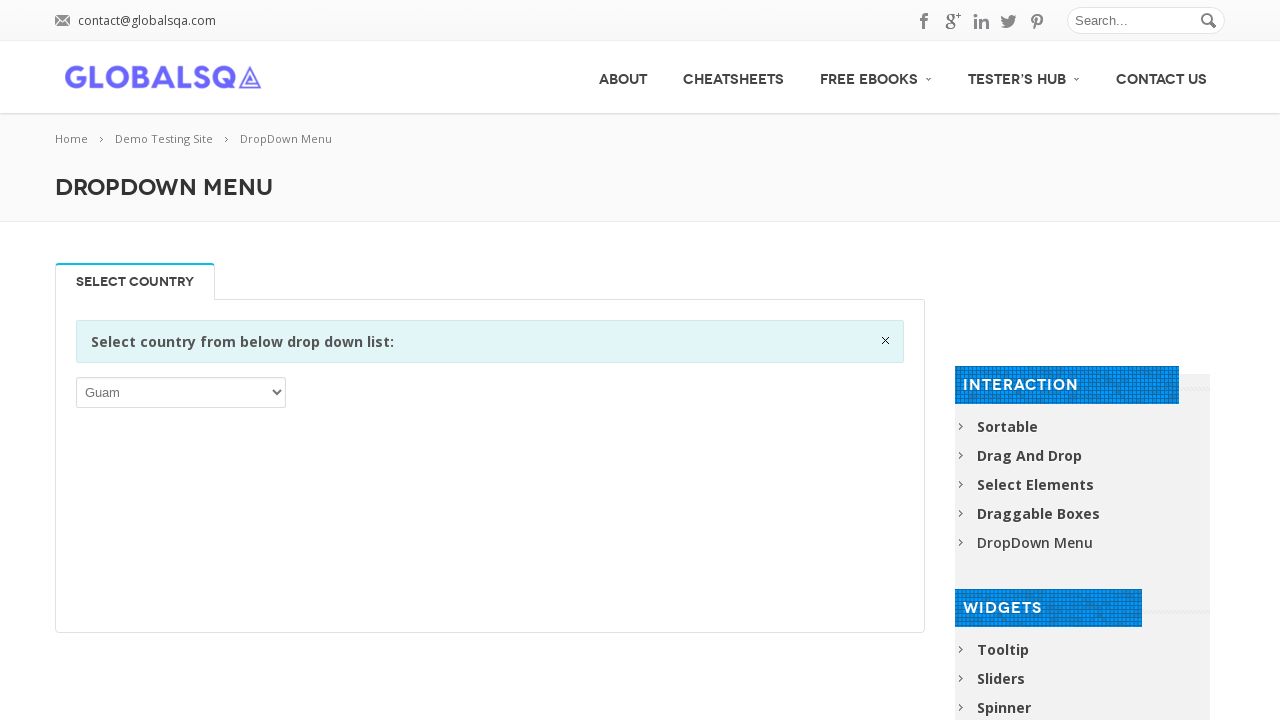

Selected dropdown option: Guatemala on xpath=//div[@class='single_tab_div resp-tab-content resp-tab-content-active']//p
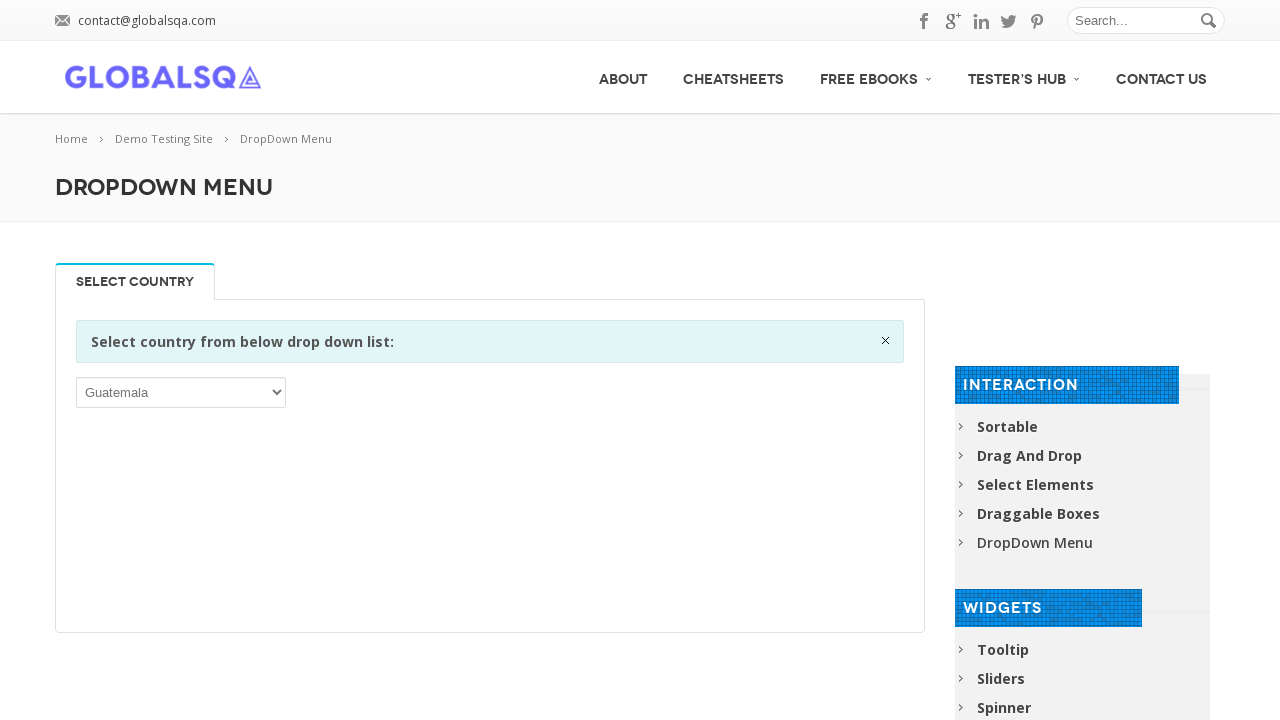

Selected dropdown option: Guernsey on xpath=//div[@class='single_tab_div resp-tab-content resp-tab-content-active']//p
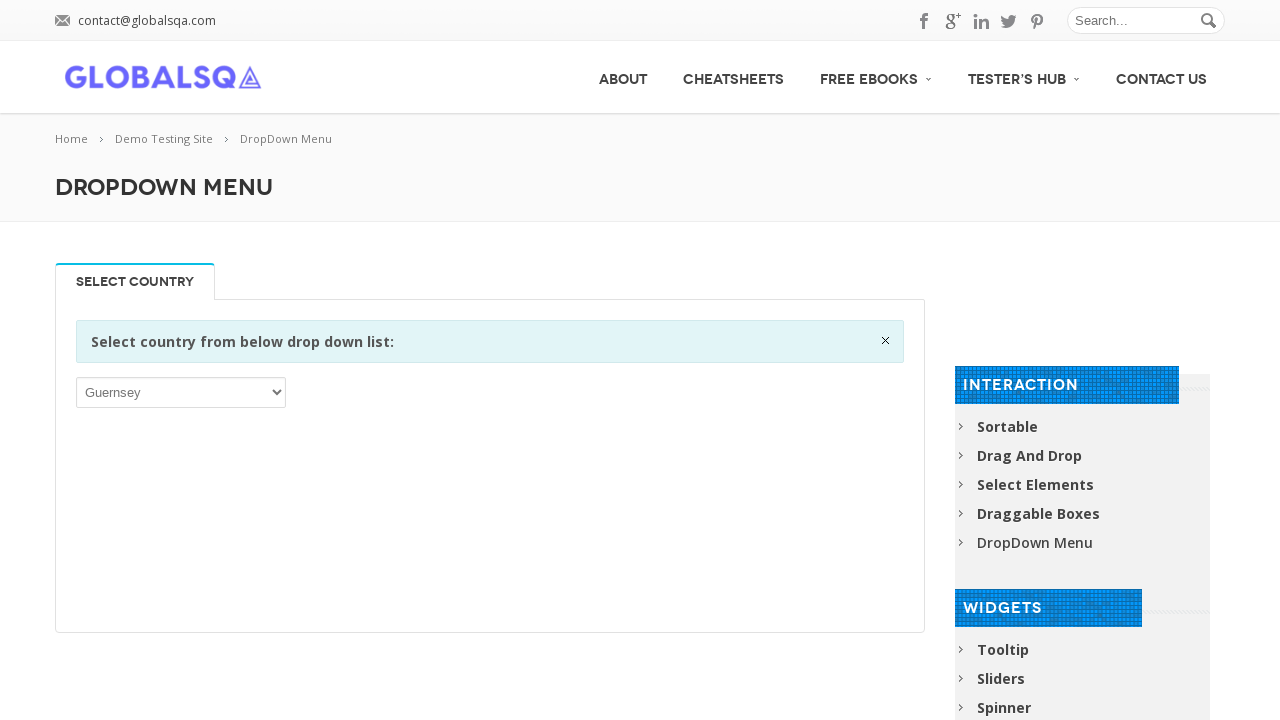

Selected dropdown option: Guinea on xpath=//div[@class='single_tab_div resp-tab-content resp-tab-content-active']//p
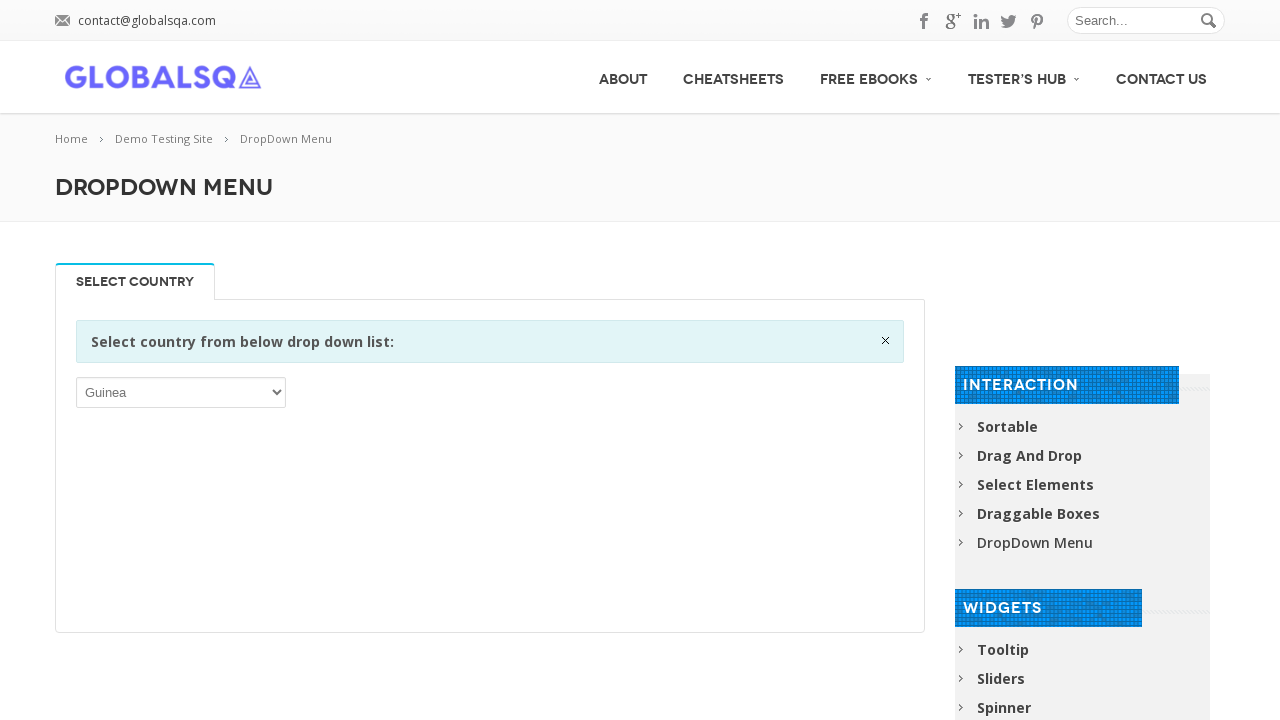

Selected dropdown option: Guinea-Bissau on xpath=//div[@class='single_tab_div resp-tab-content resp-tab-content-active']//p
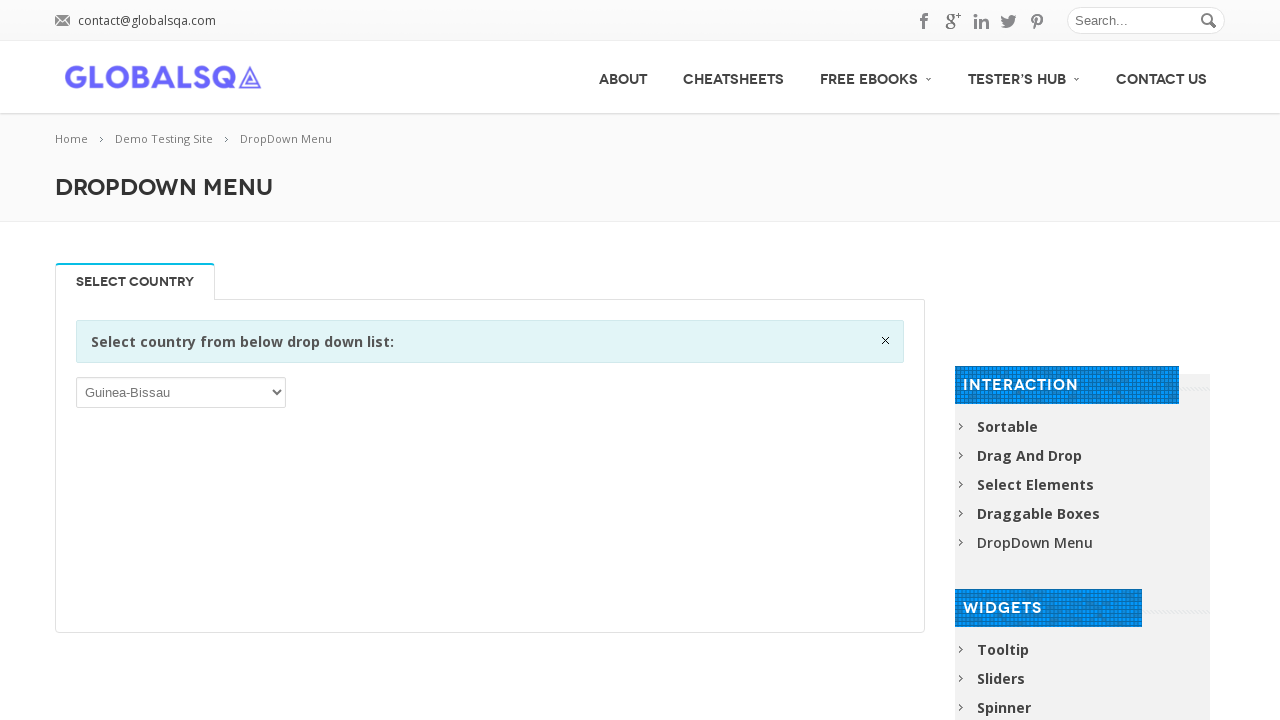

Selected dropdown option: Guyana on xpath=//div[@class='single_tab_div resp-tab-content resp-tab-content-active']//p
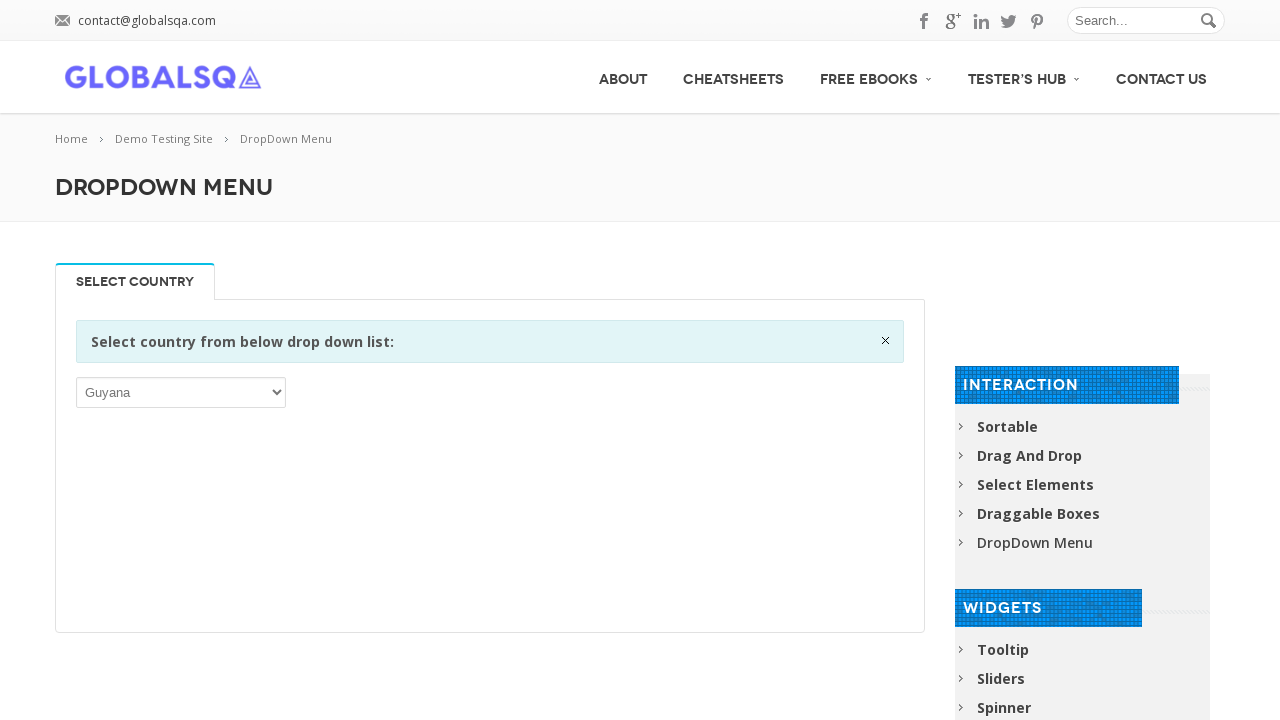

Selected dropdown option: Haiti on xpath=//div[@class='single_tab_div resp-tab-content resp-tab-content-active']//p
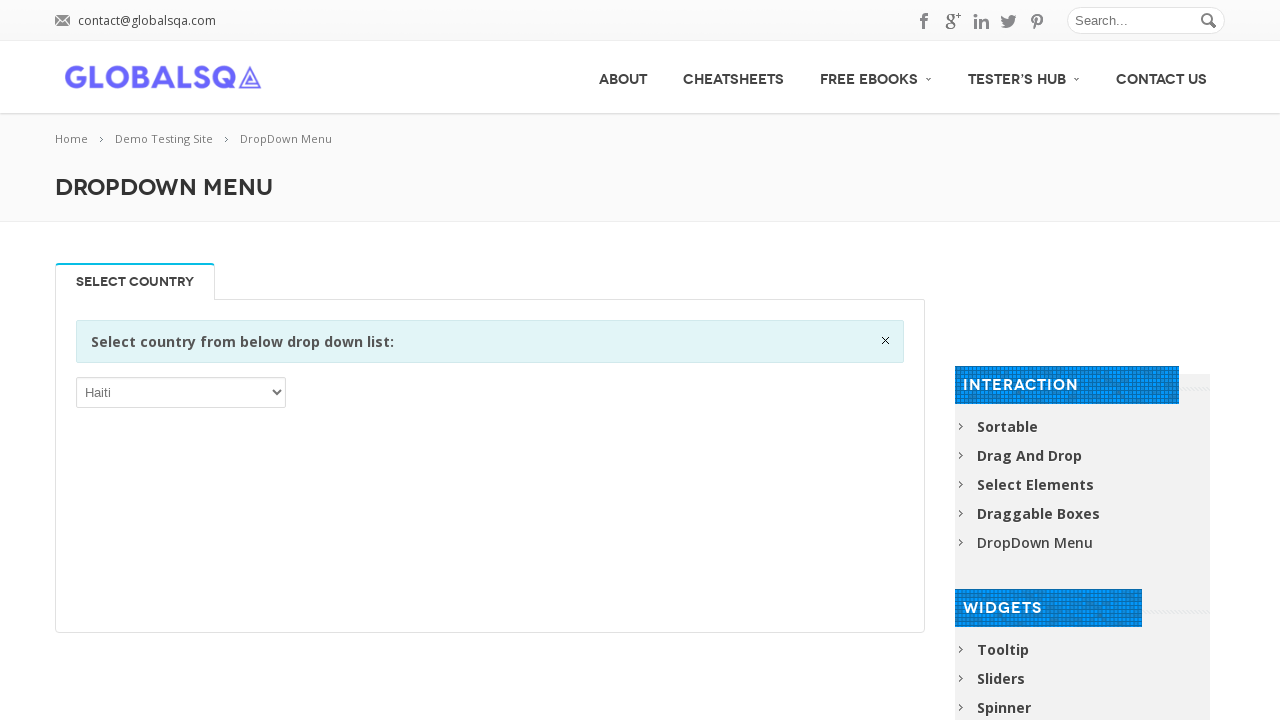

Selected dropdown option: Heard Island and McDonald Islands on xpath=//div[@class='single_tab_div resp-tab-content resp-tab-content-active']//p
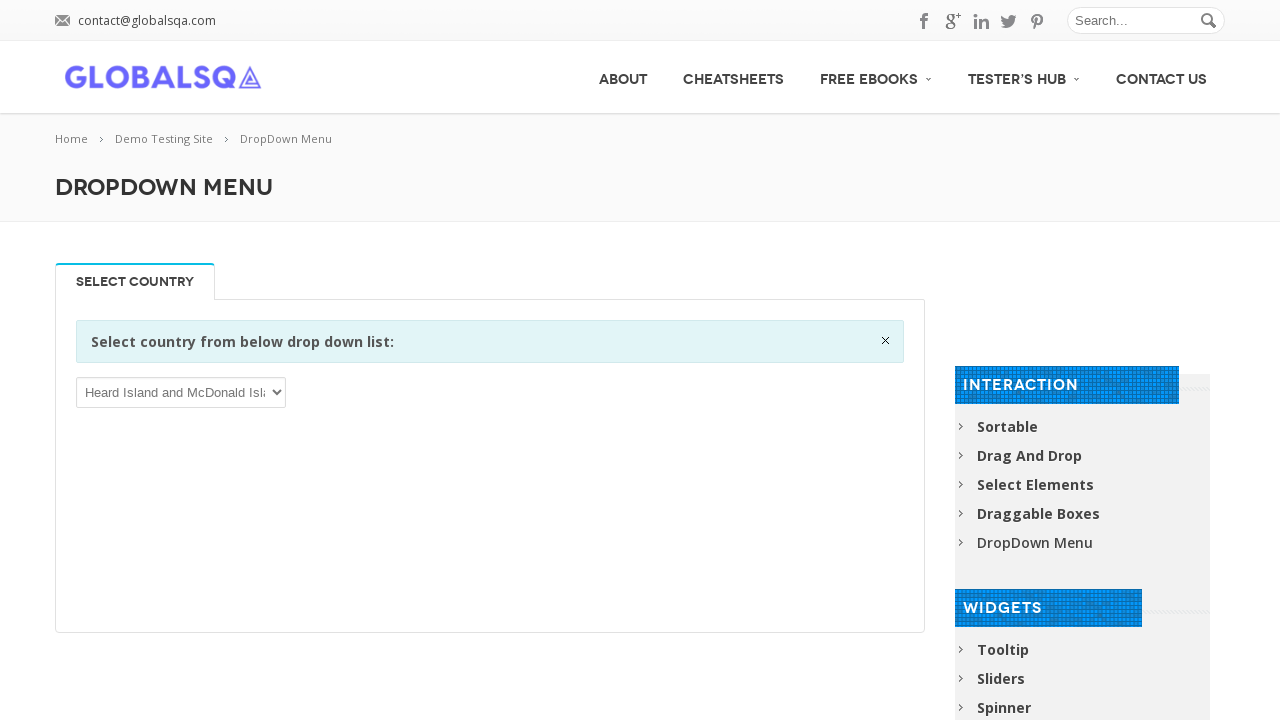

Selected dropdown option: Holy See (Vatican City State) on xpath=//div[@class='single_tab_div resp-tab-content resp-tab-content-active']//p
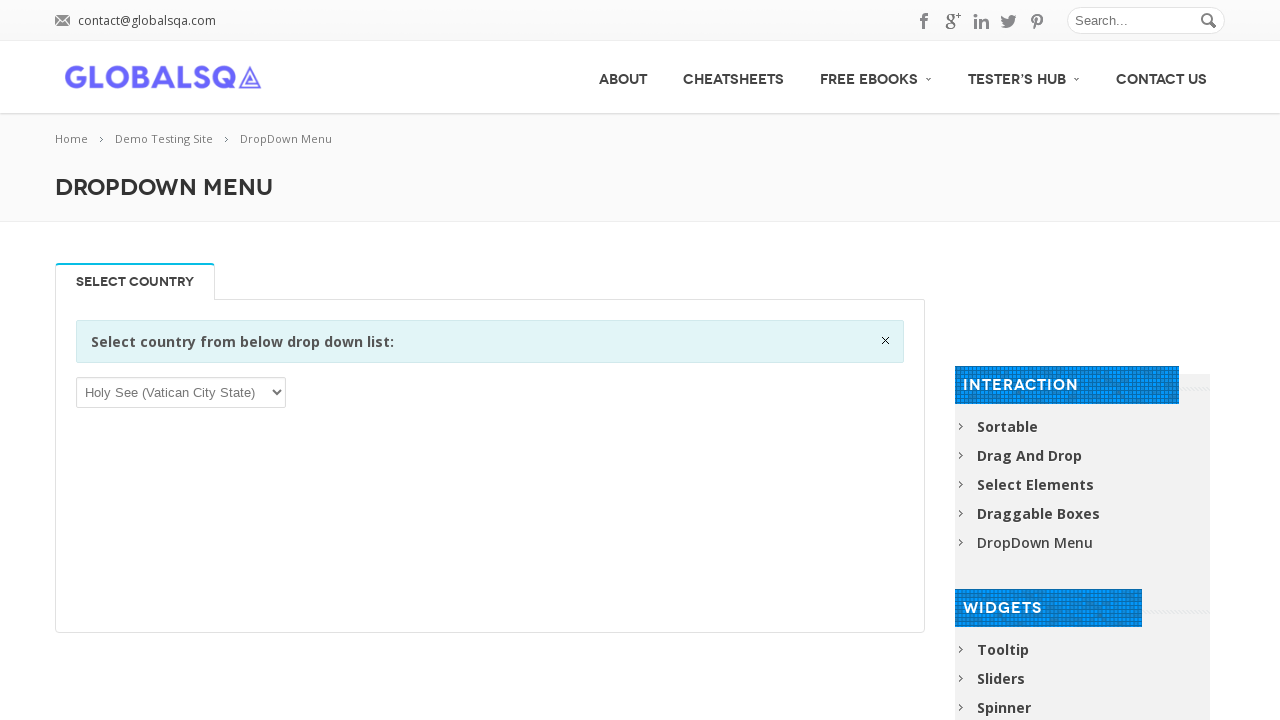

Selected dropdown option: Honduras on xpath=//div[@class='single_tab_div resp-tab-content resp-tab-content-active']//p
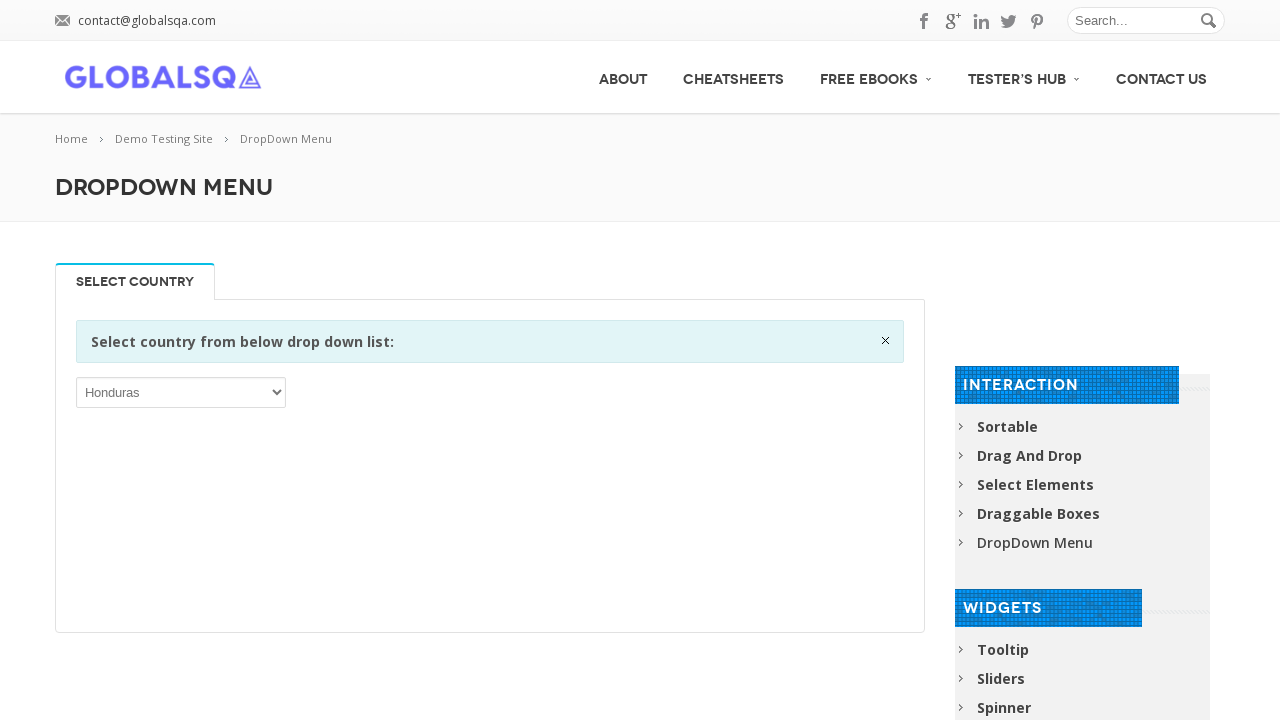

Selected dropdown option: Hong Kong on xpath=//div[@class='single_tab_div resp-tab-content resp-tab-content-active']//p
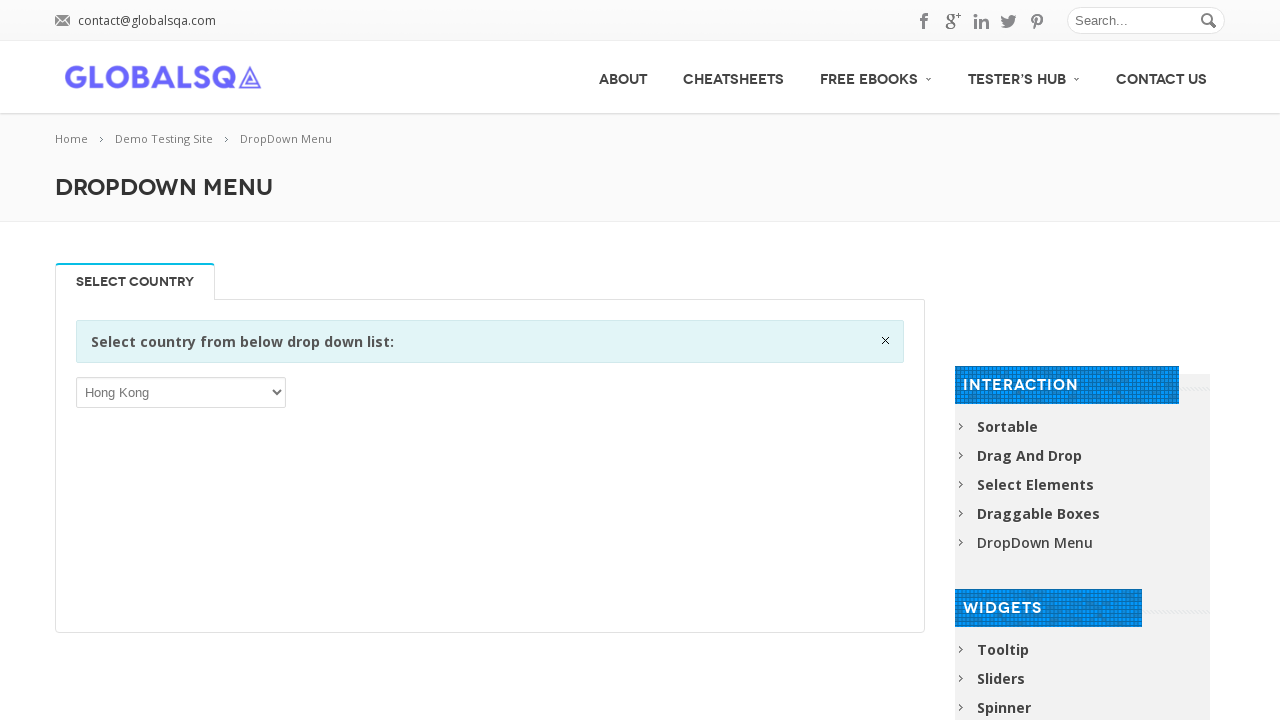

Selected dropdown option: Hungary on xpath=//div[@class='single_tab_div resp-tab-content resp-tab-content-active']//p
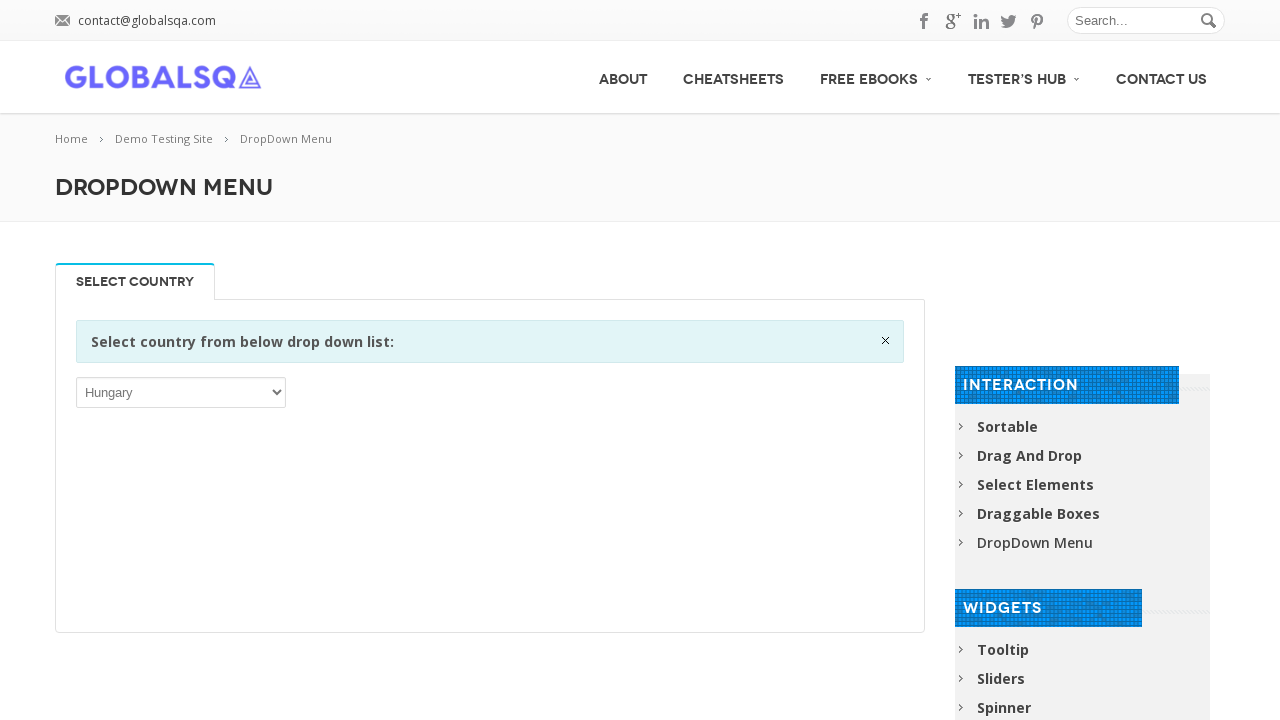

Selected dropdown option: Iceland on xpath=//div[@class='single_tab_div resp-tab-content resp-tab-content-active']//p
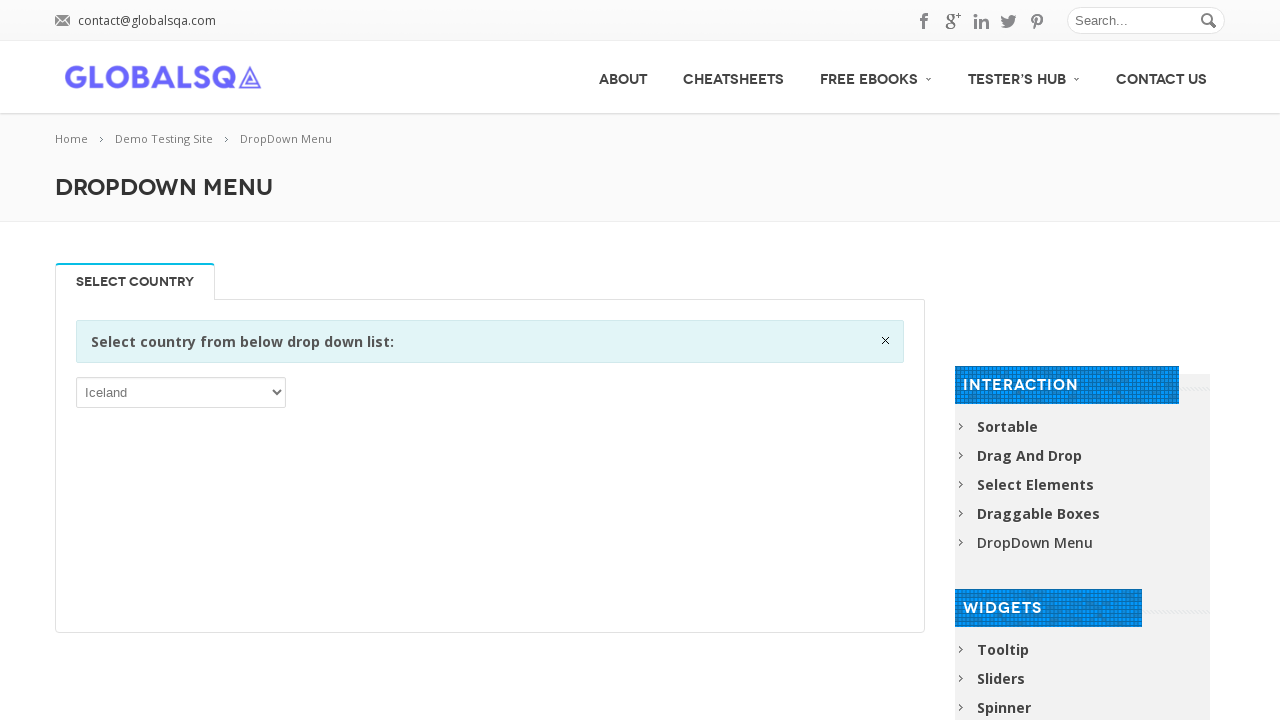

Selected dropdown option: India on xpath=//div[@class='single_tab_div resp-tab-content resp-tab-content-active']//p
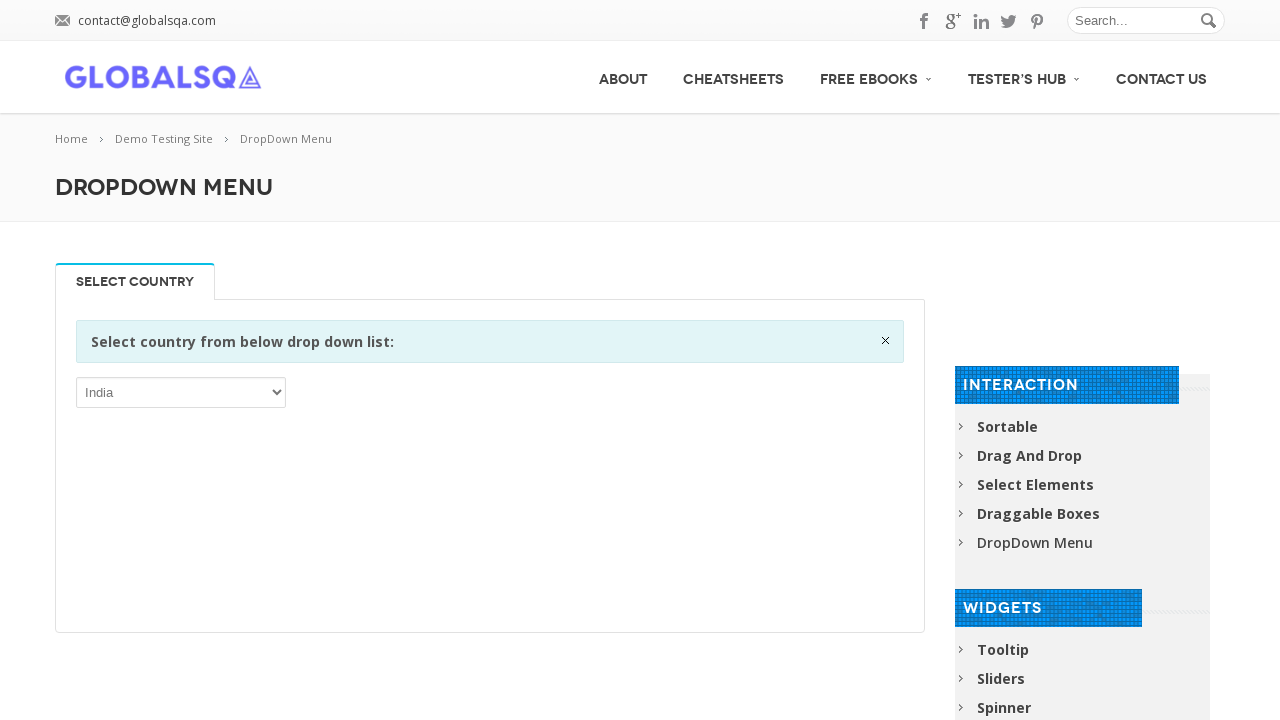

Selected dropdown option: Indonesia on xpath=//div[@class='single_tab_div resp-tab-content resp-tab-content-active']//p
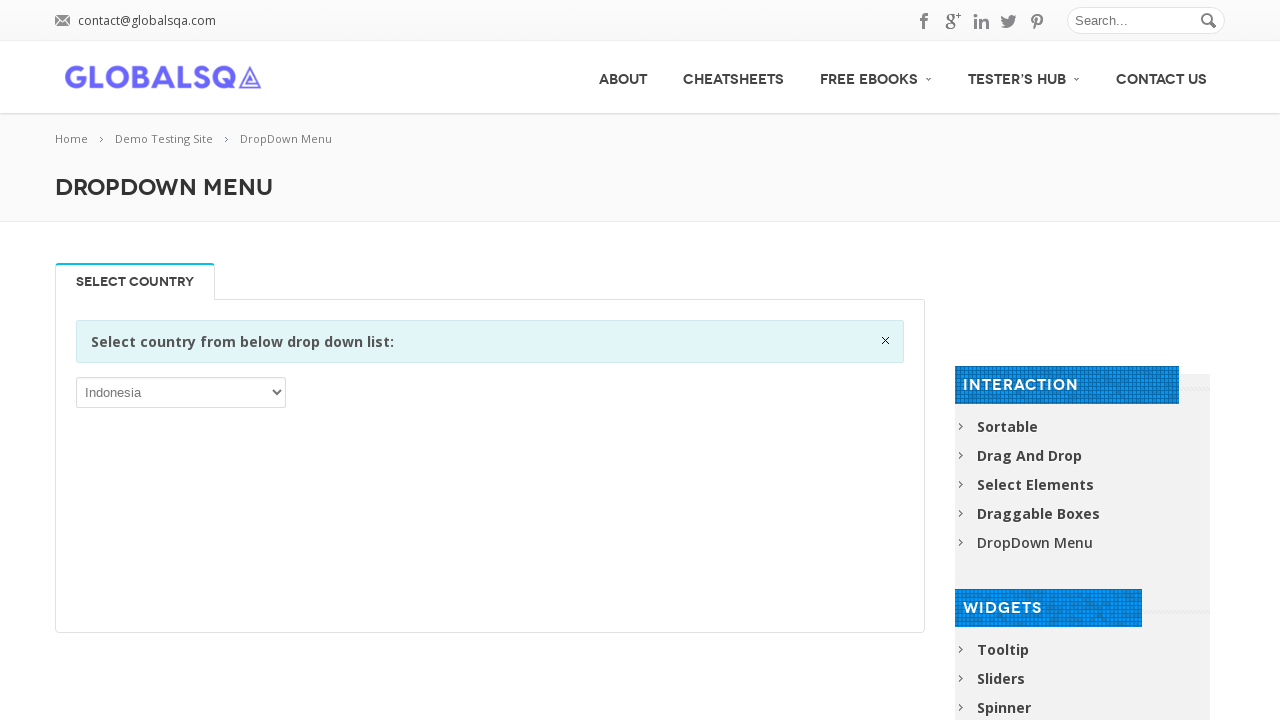

Selected dropdown option: Iran, Islamic Republic of on xpath=//div[@class='single_tab_div resp-tab-content resp-tab-content-active']//p
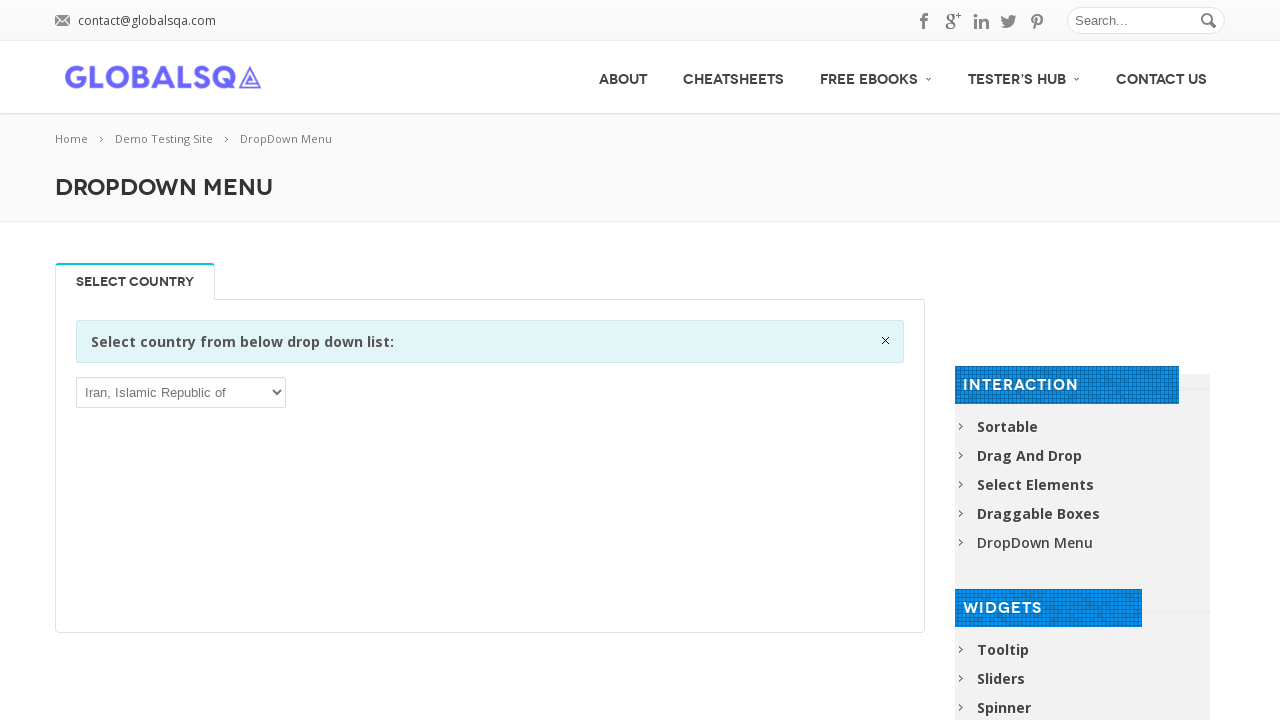

Selected dropdown option: Iraq on xpath=//div[@class='single_tab_div resp-tab-content resp-tab-content-active']//p
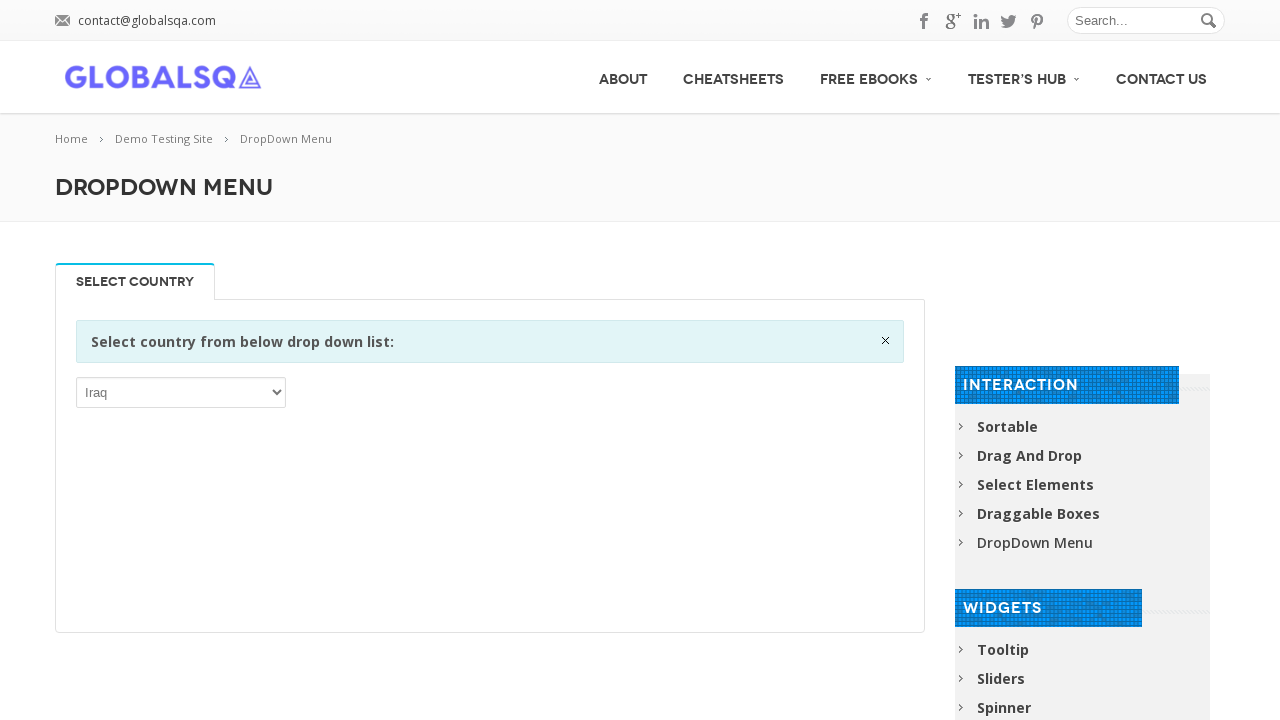

Selected dropdown option: Ireland on xpath=//div[@class='single_tab_div resp-tab-content resp-tab-content-active']//p
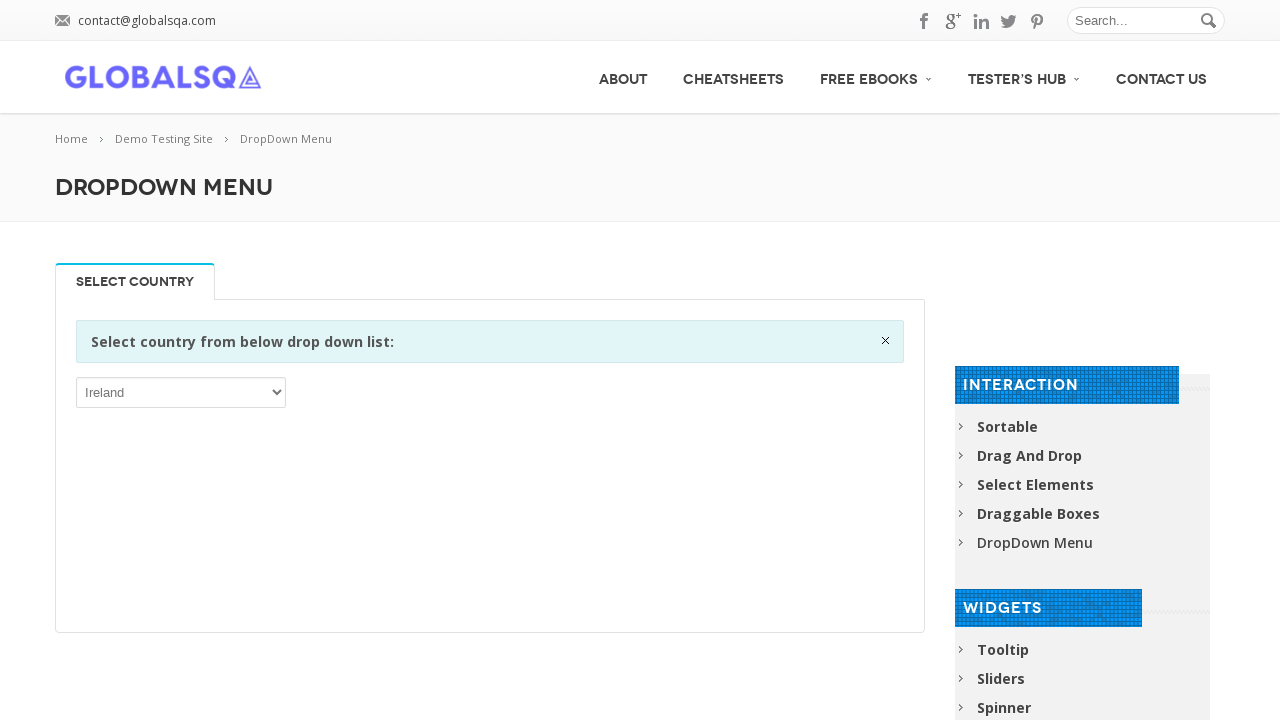

Selected dropdown option: Isle of Man on xpath=//div[@class='single_tab_div resp-tab-content resp-tab-content-active']//p
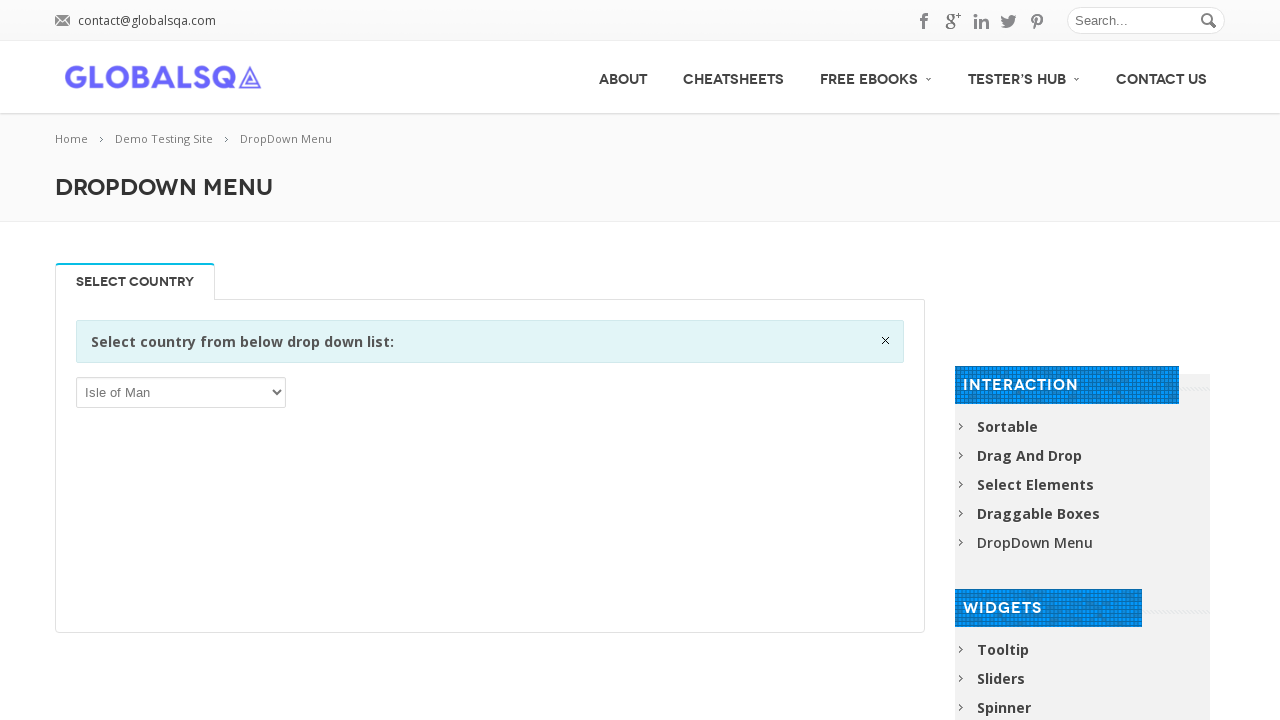

Selected dropdown option: Israel on xpath=//div[@class='single_tab_div resp-tab-content resp-tab-content-active']//p
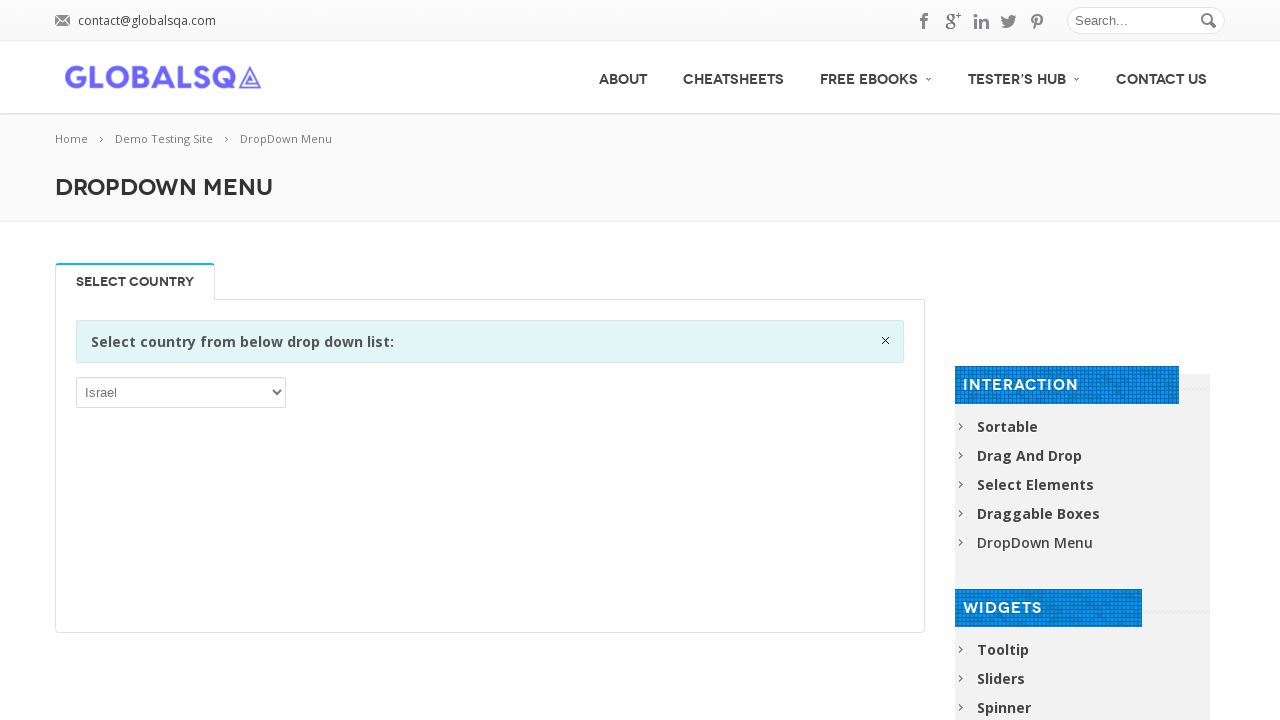

Selected dropdown option: Italy on xpath=//div[@class='single_tab_div resp-tab-content resp-tab-content-active']//p
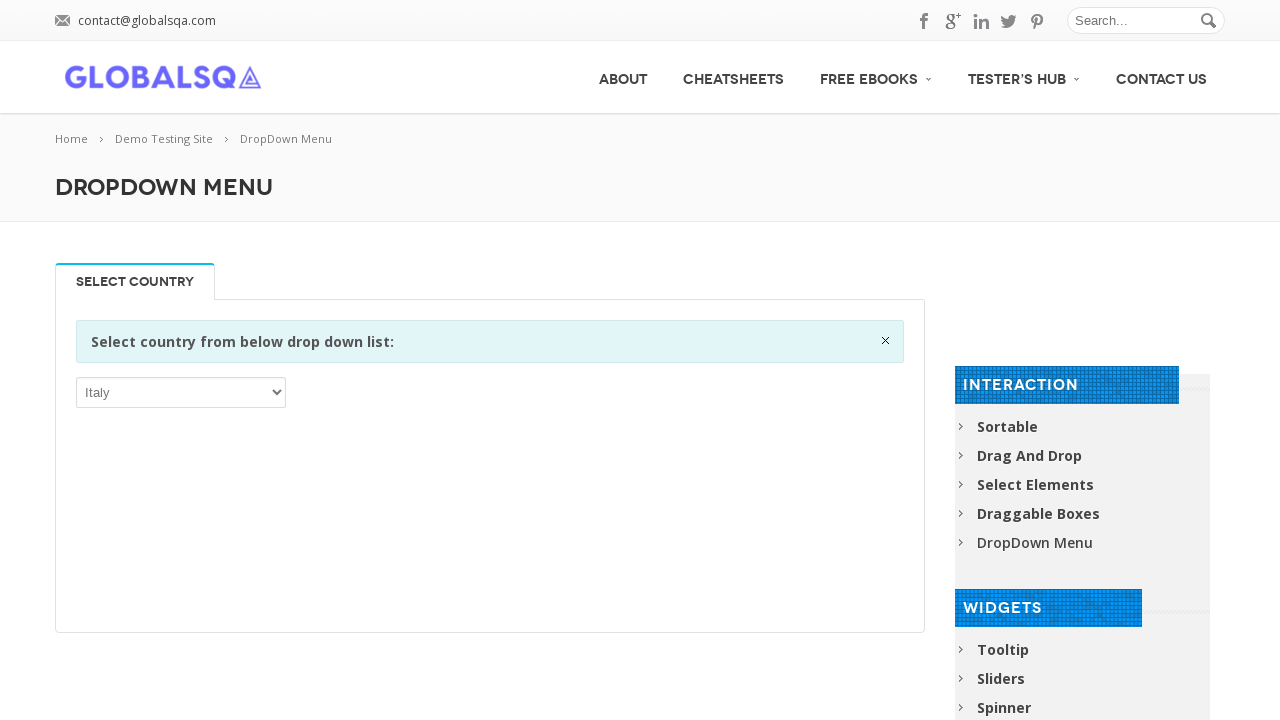

Selected dropdown option: Jamaica on xpath=//div[@class='single_tab_div resp-tab-content resp-tab-content-active']//p
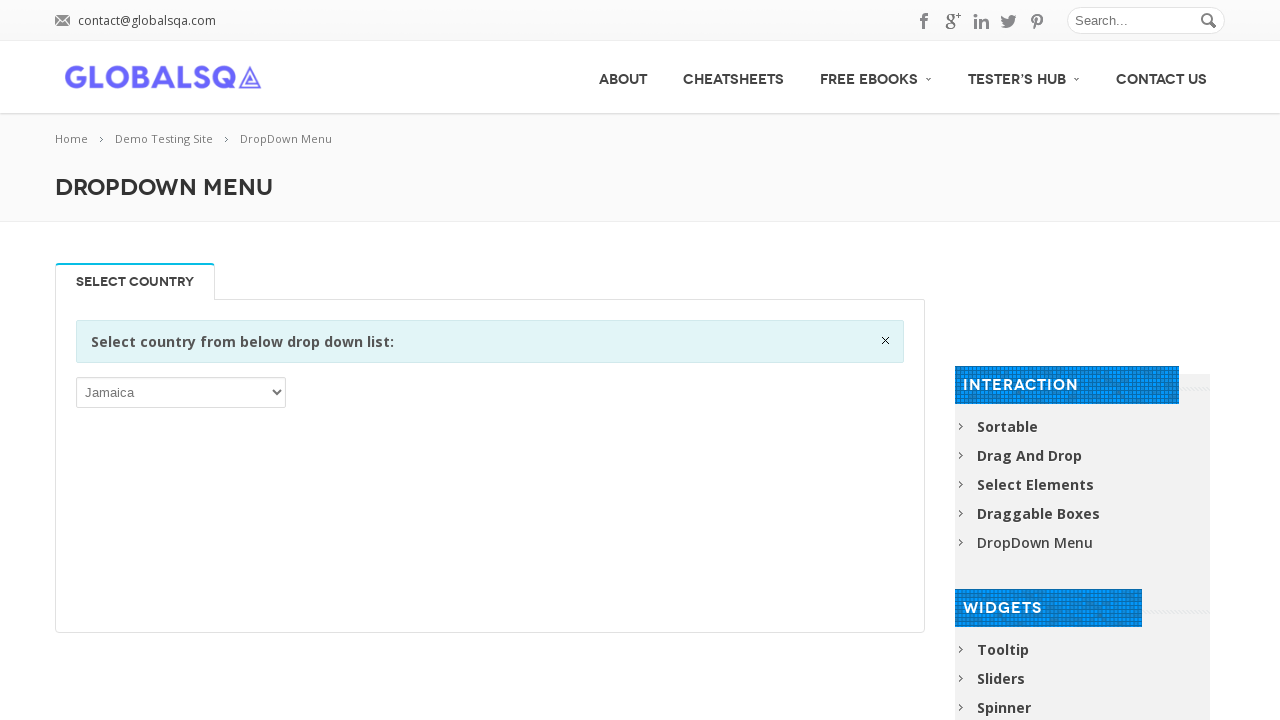

Selected dropdown option: Japan on xpath=//div[@class='single_tab_div resp-tab-content resp-tab-content-active']//p
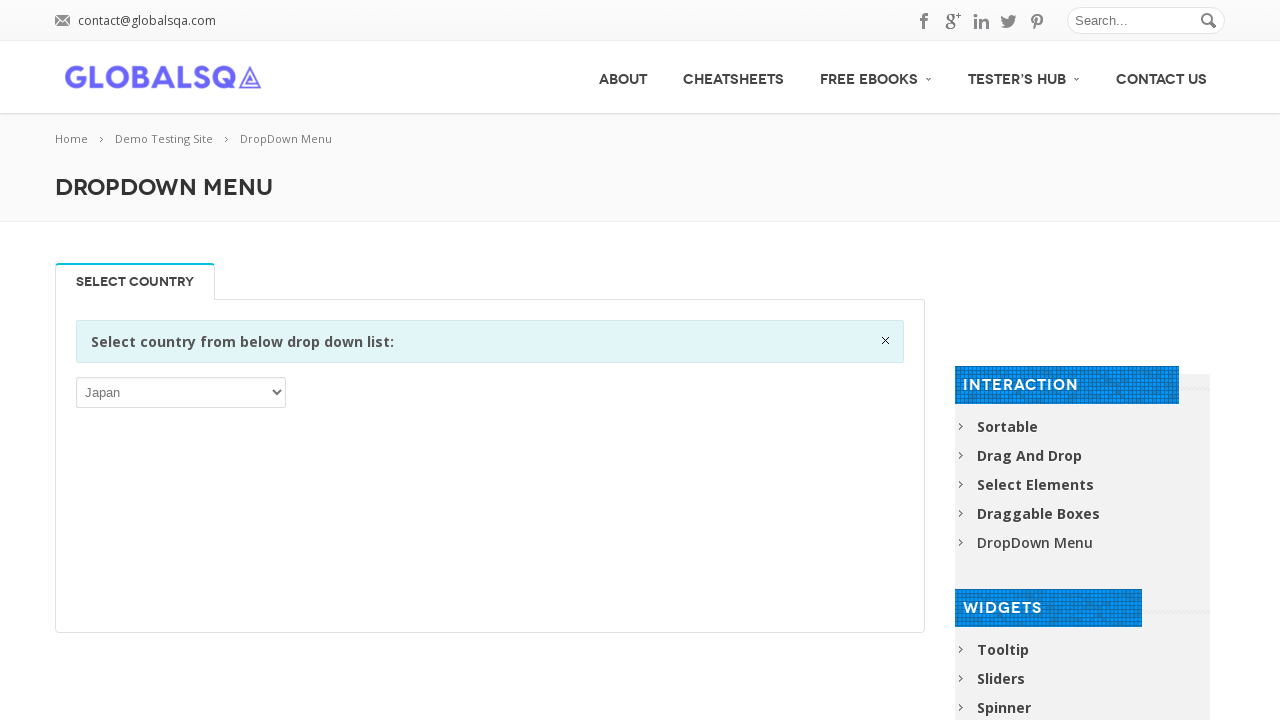

Selected dropdown option: Jersey on xpath=//div[@class='single_tab_div resp-tab-content resp-tab-content-active']//p
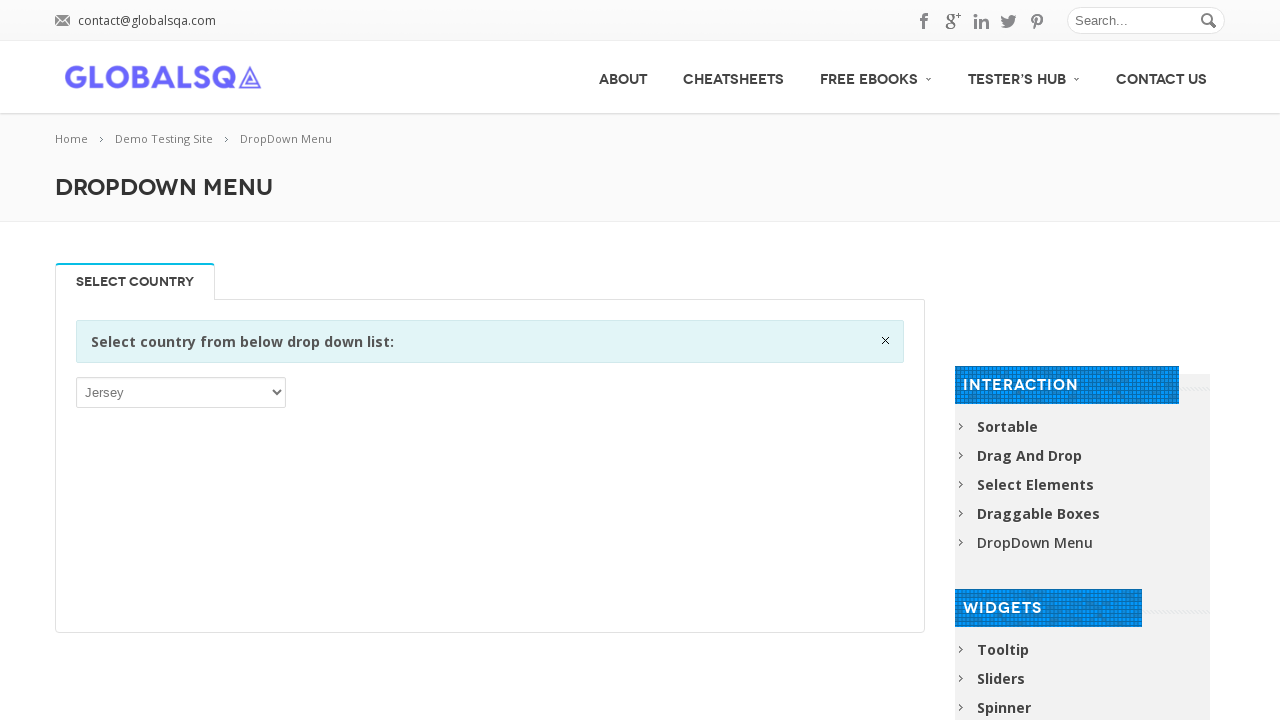

Selected dropdown option: Jordan on xpath=//div[@class='single_tab_div resp-tab-content resp-tab-content-active']//p
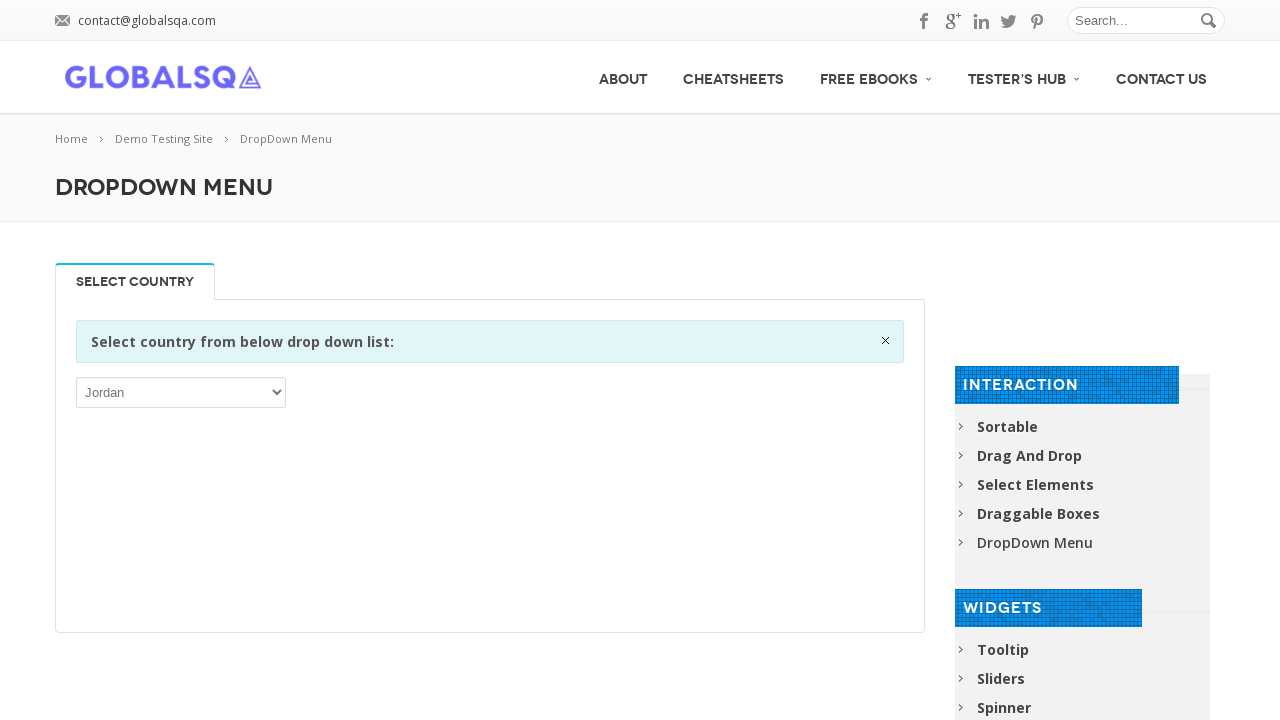

Selected dropdown option: Kazakhstan on xpath=//div[@class='single_tab_div resp-tab-content resp-tab-content-active']//p
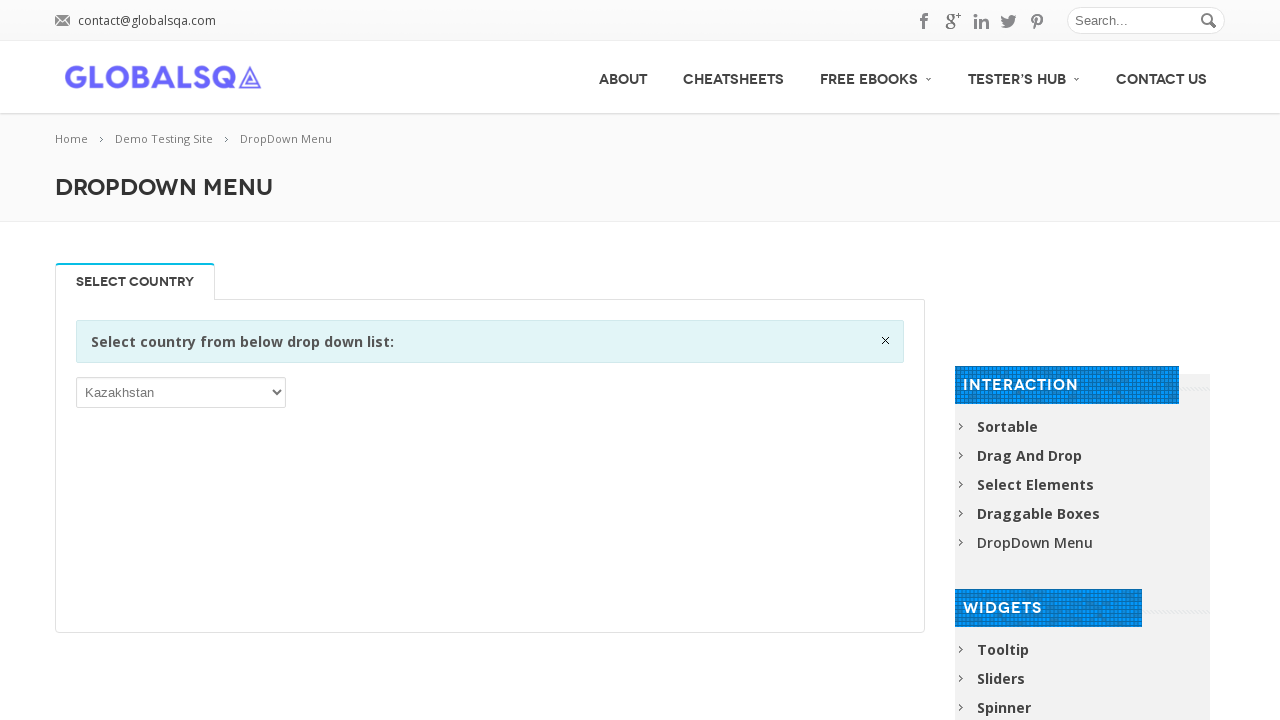

Selected dropdown option: Kenya on xpath=//div[@class='single_tab_div resp-tab-content resp-tab-content-active']//p
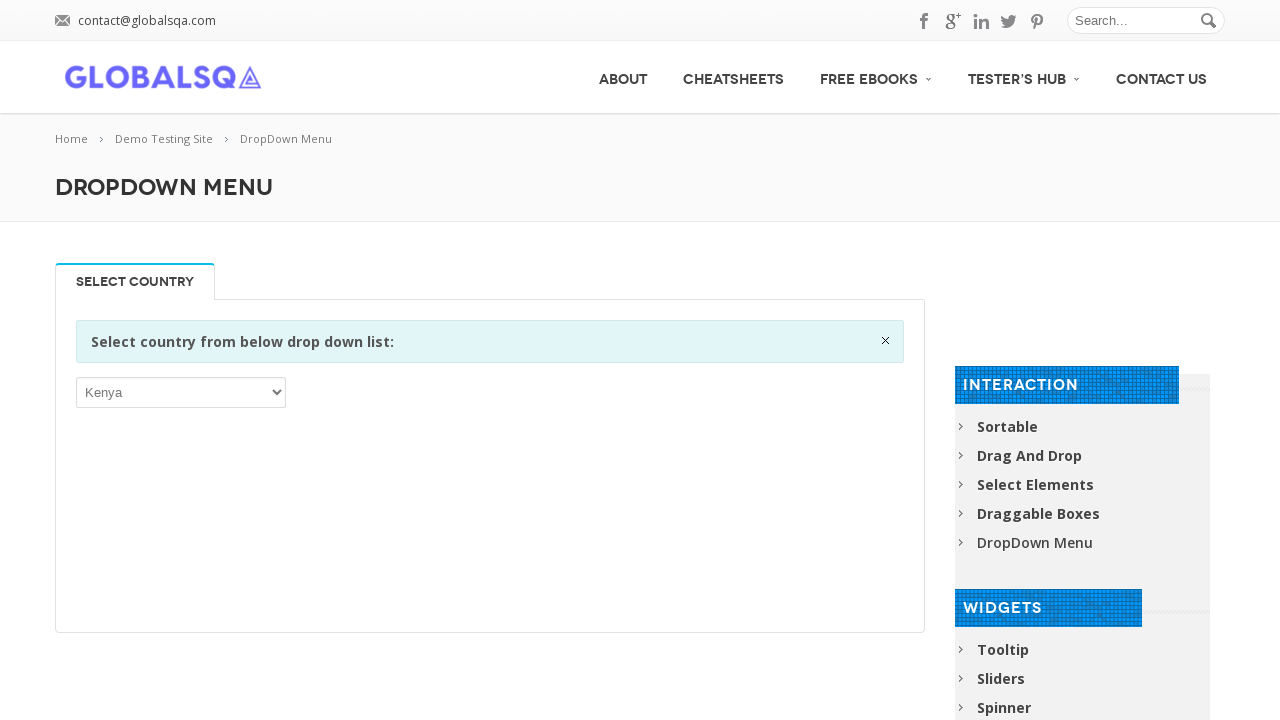

Selected dropdown option: Kiribati on xpath=//div[@class='single_tab_div resp-tab-content resp-tab-content-active']//p
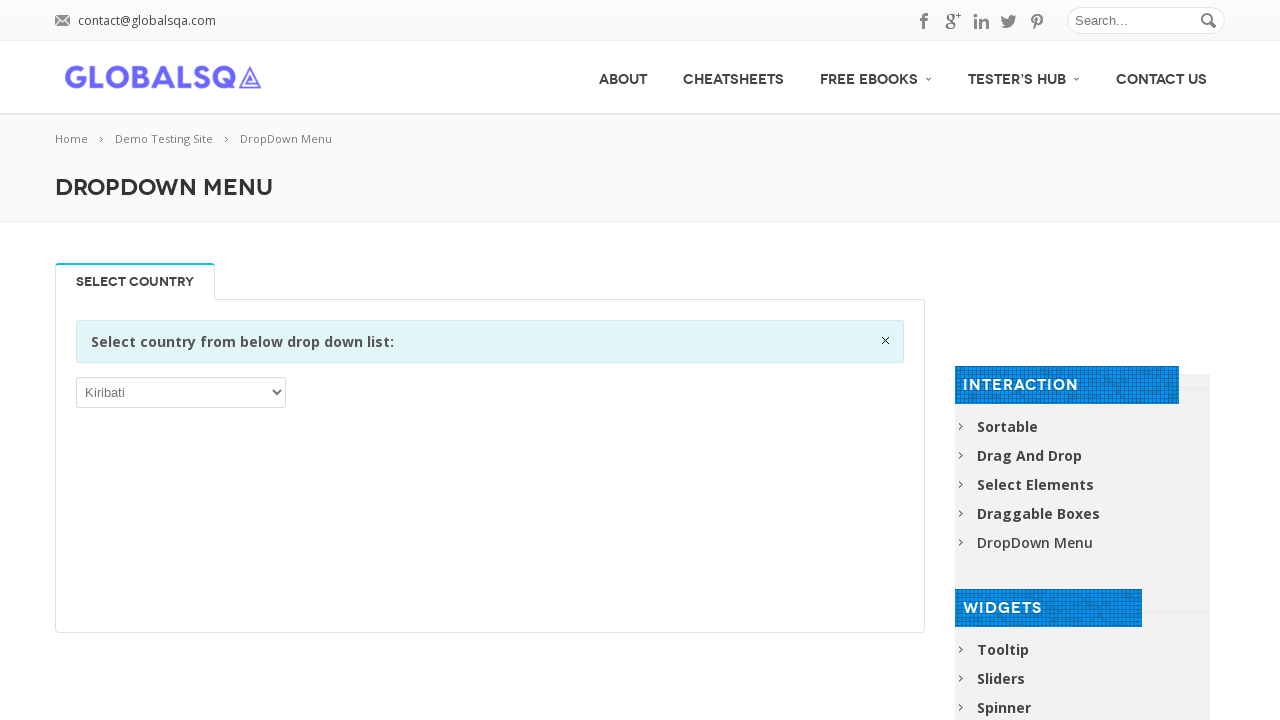

Selected dropdown option: Korea, Democratic People’s Republic of on xpath=//div[@class='single_tab_div resp-tab-content resp-tab-content-active']//p
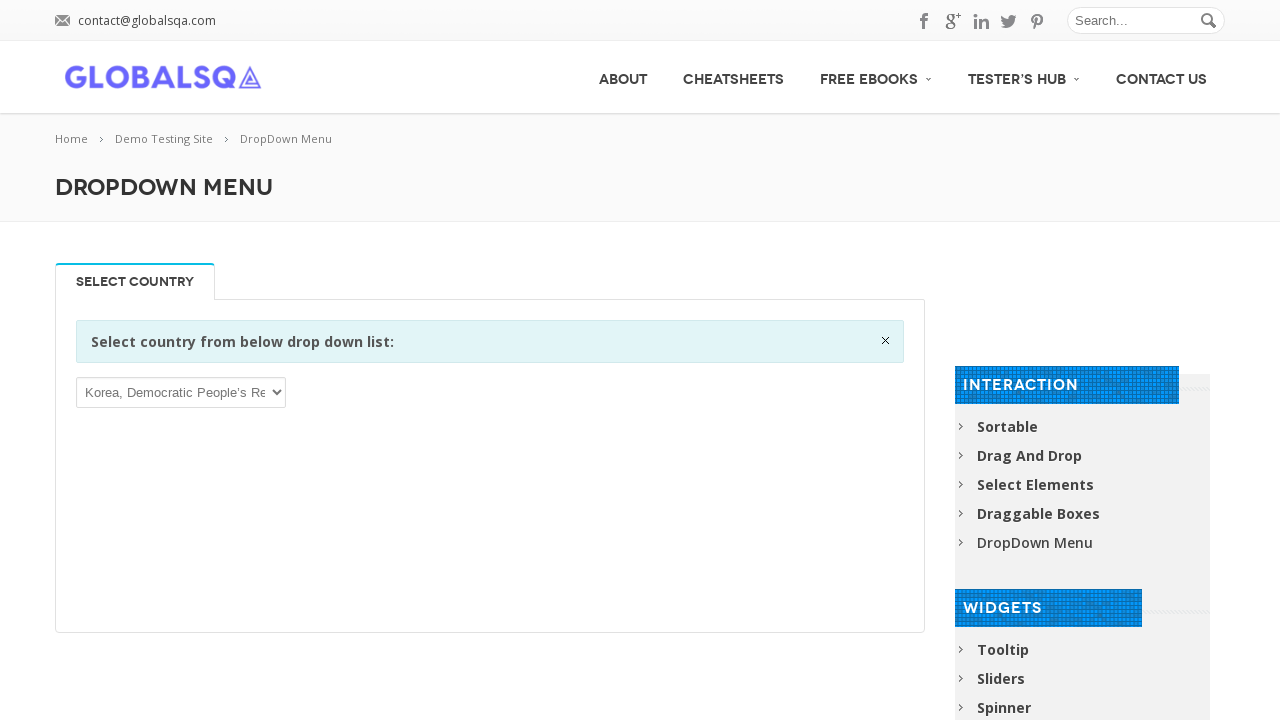

Selected dropdown option: Korea, Republic of on xpath=//div[@class='single_tab_div resp-tab-content resp-tab-content-active']//p
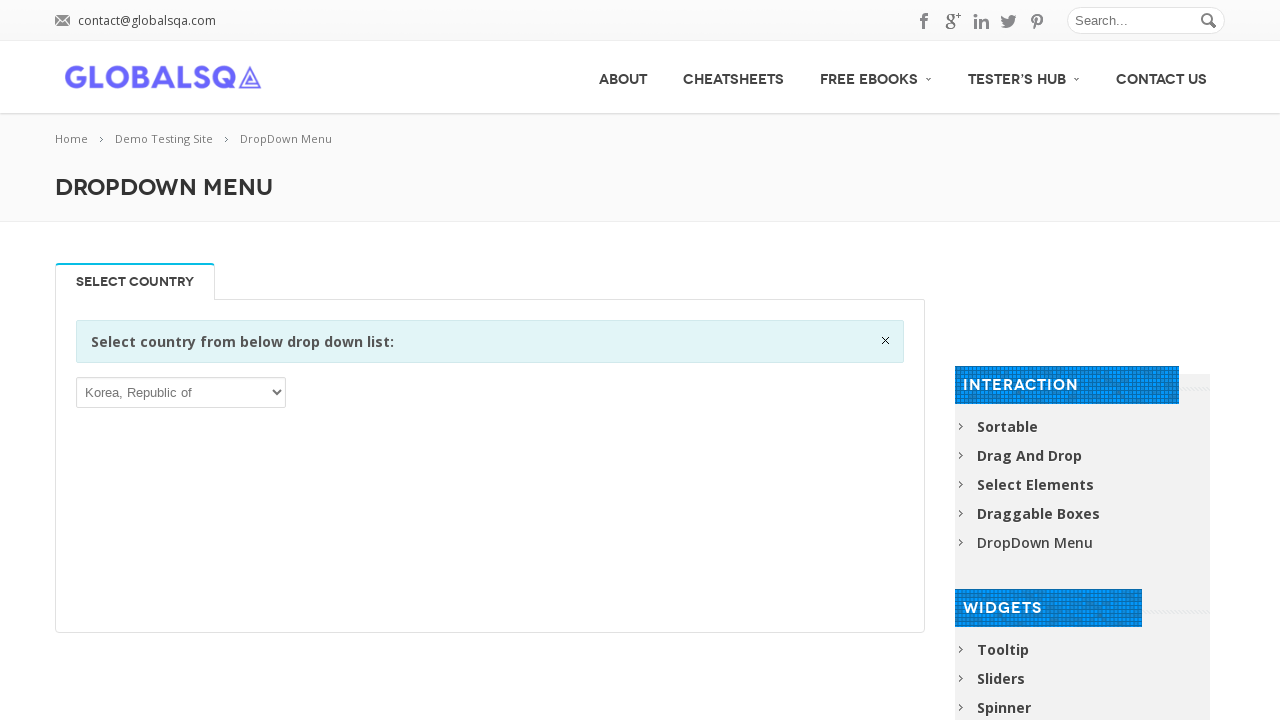

Selected dropdown option: Kuwait on xpath=//div[@class='single_tab_div resp-tab-content resp-tab-content-active']//p
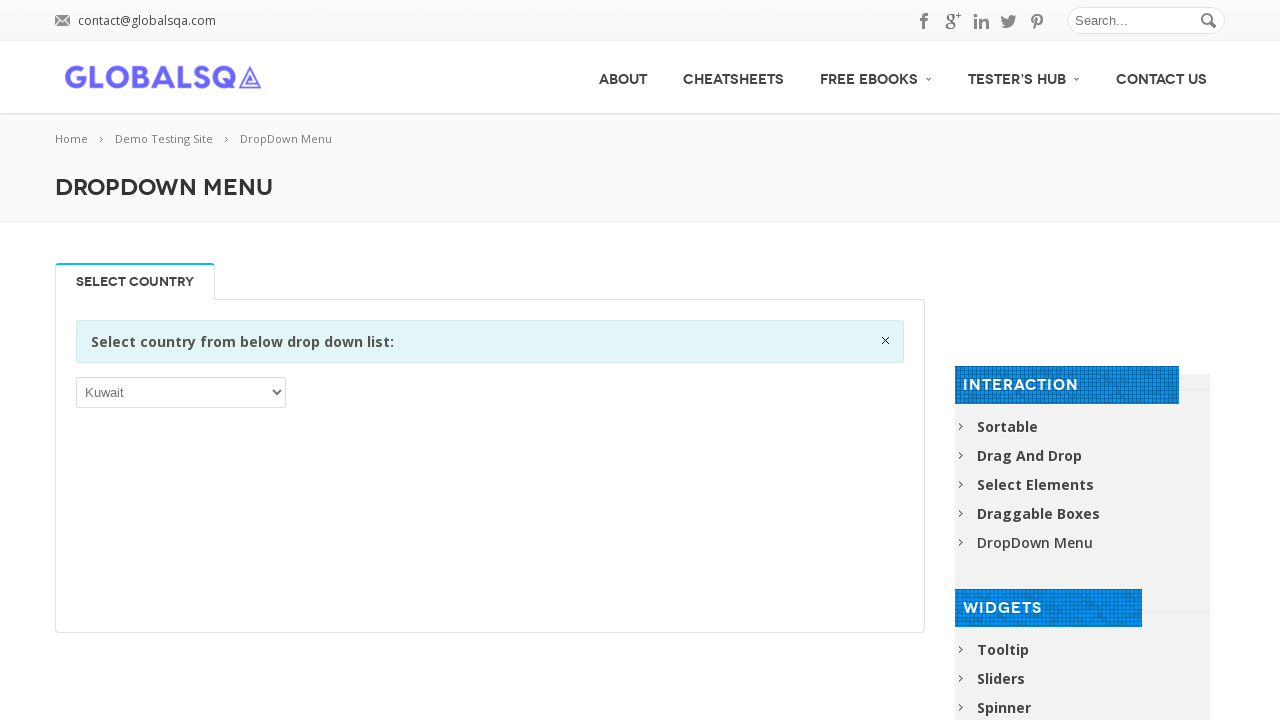

Selected dropdown option: Kyrgyzstan on xpath=//div[@class='single_tab_div resp-tab-content resp-tab-content-active']//p
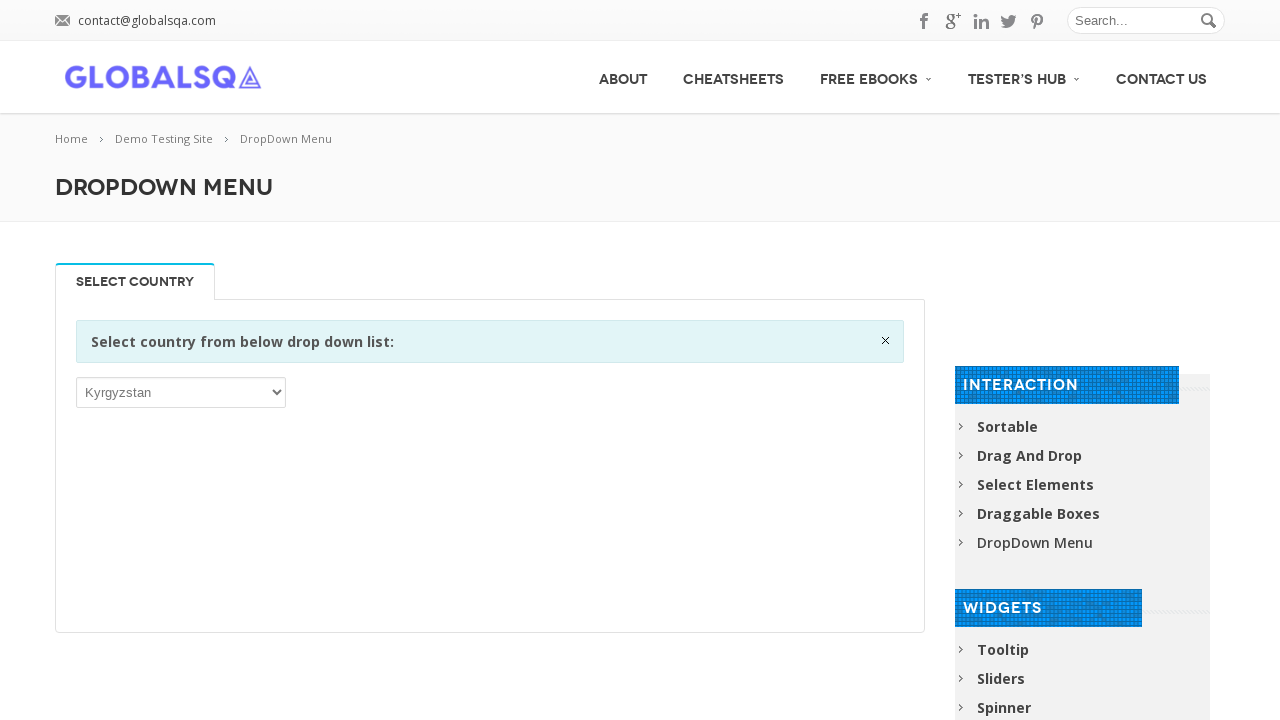

Selected dropdown option: Lao People’s Democratic Republic on xpath=//div[@class='single_tab_div resp-tab-content resp-tab-content-active']//p
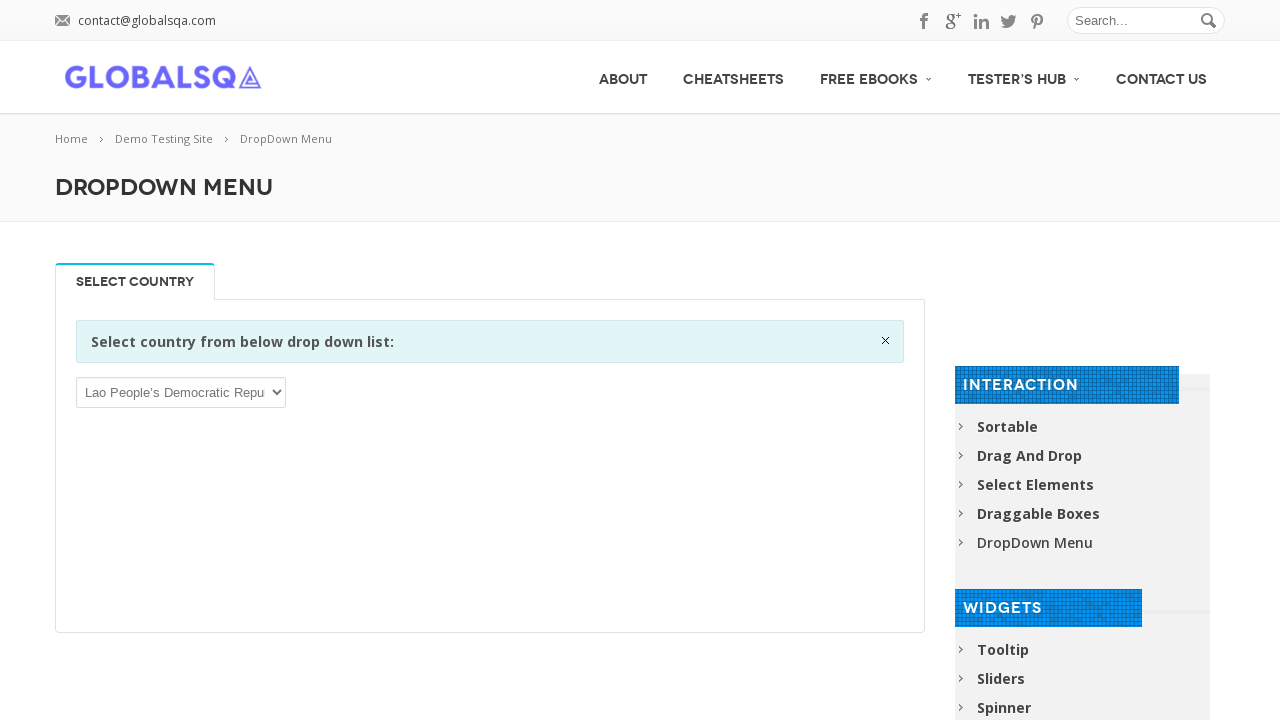

Selected dropdown option: Latvia on xpath=//div[@class='single_tab_div resp-tab-content resp-tab-content-active']//p
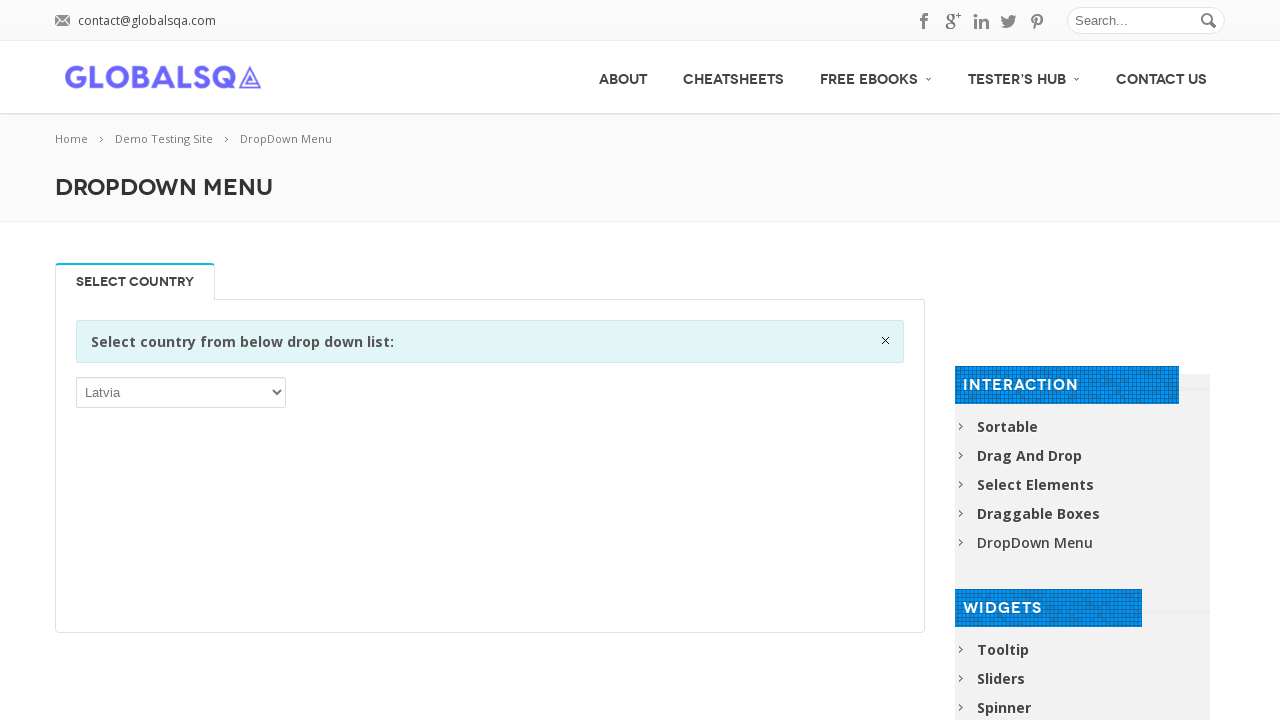

Selected dropdown option: Lebanon on xpath=//div[@class='single_tab_div resp-tab-content resp-tab-content-active']//p
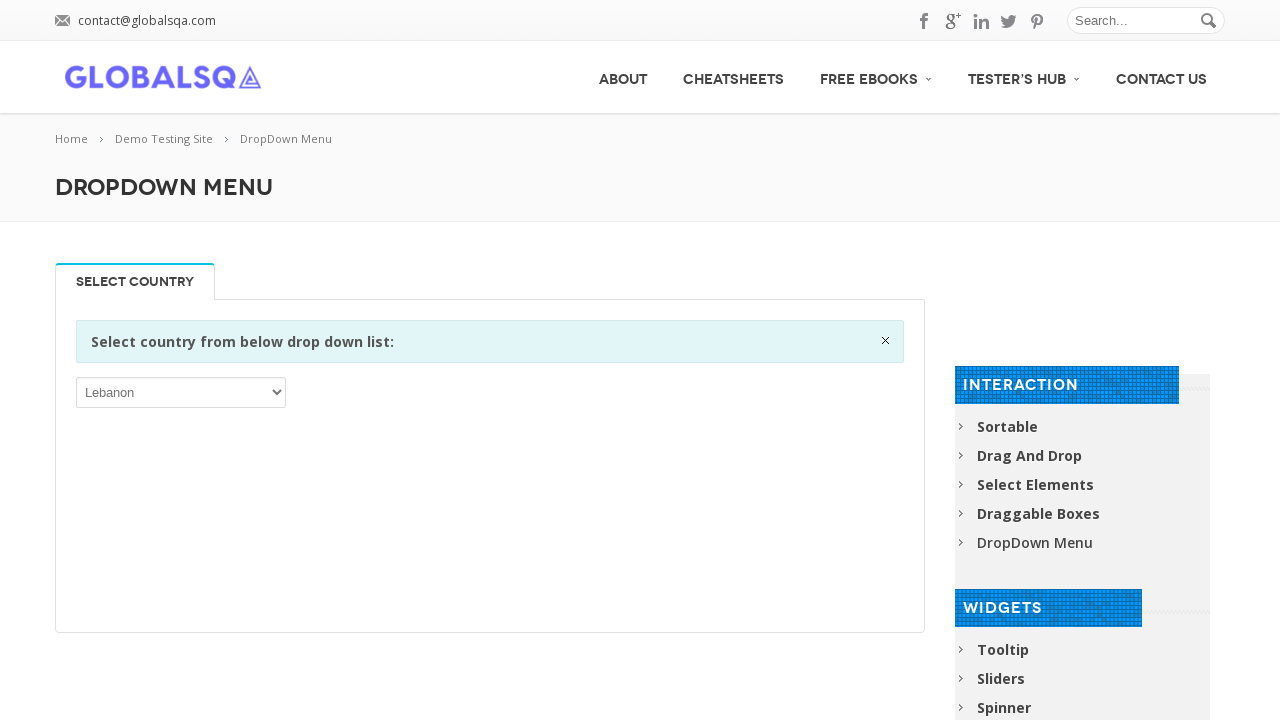

Selected dropdown option: Lesotho on xpath=//div[@class='single_tab_div resp-tab-content resp-tab-content-active']//p
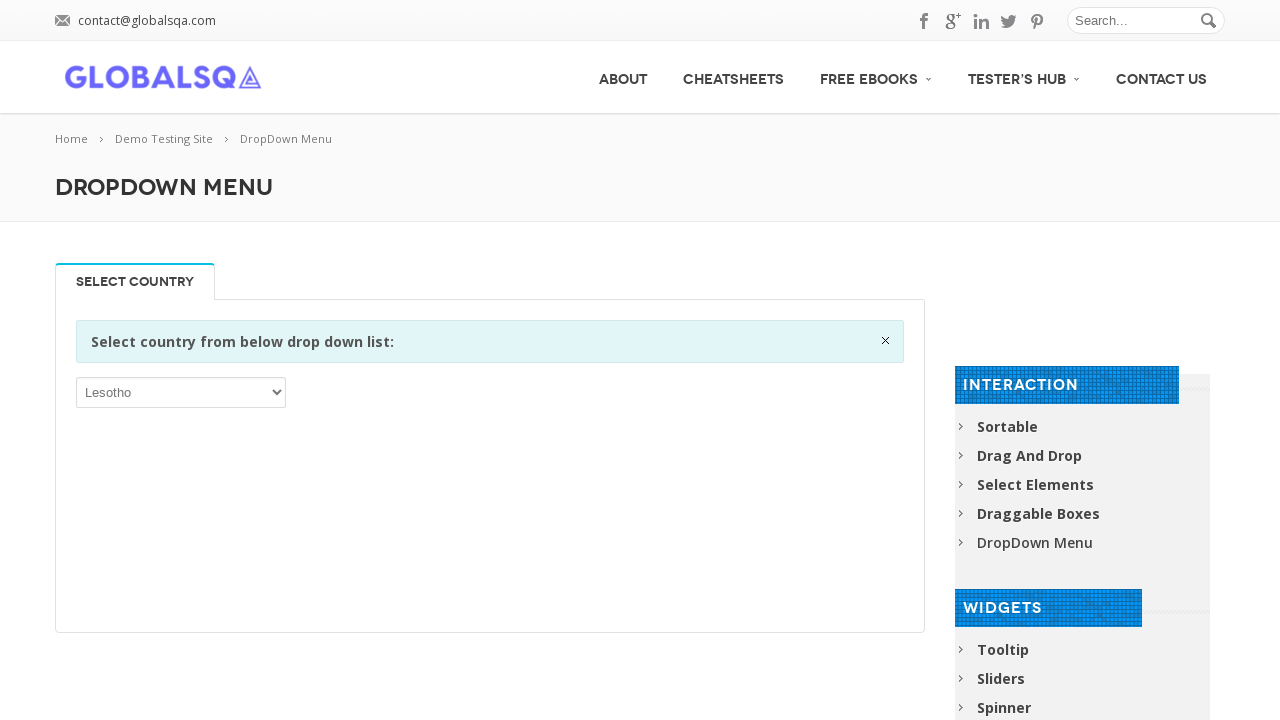

Selected dropdown option: Liberia on xpath=//div[@class='single_tab_div resp-tab-content resp-tab-content-active']//p
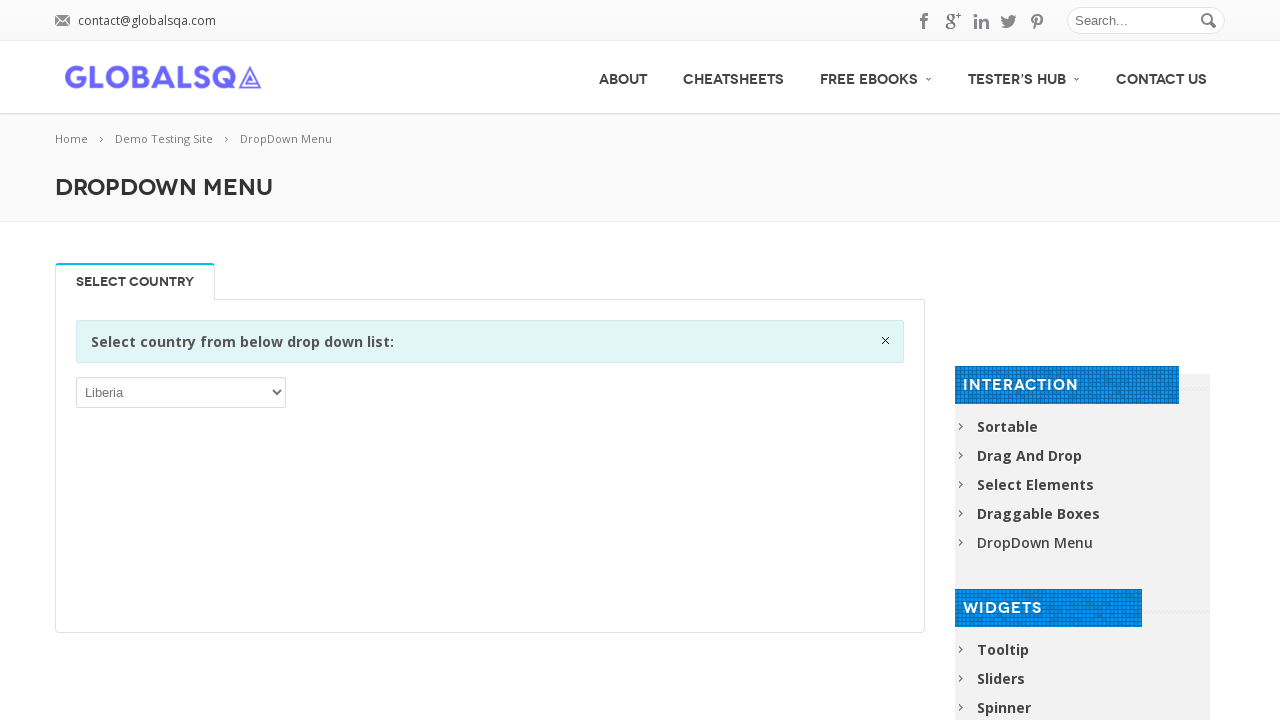

Selected dropdown option: Libya on xpath=//div[@class='single_tab_div resp-tab-content resp-tab-content-active']//p
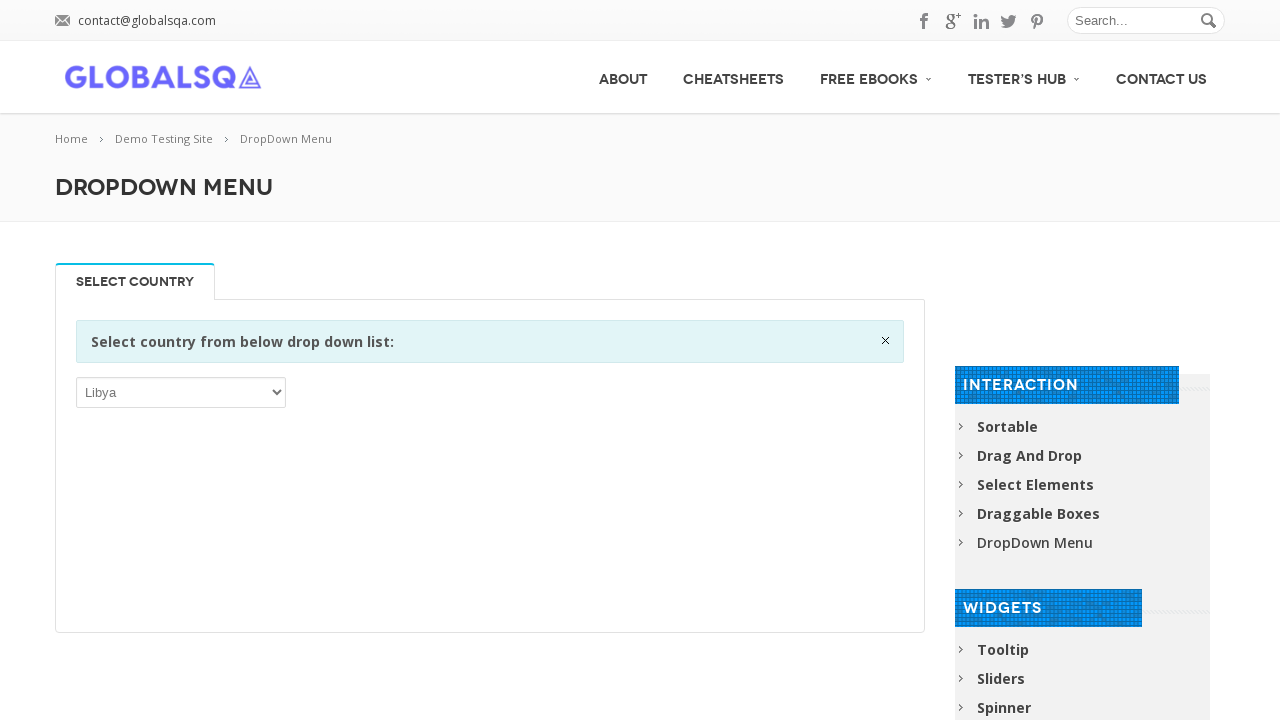

Selected dropdown option: Liechtenstein on xpath=//div[@class='single_tab_div resp-tab-content resp-tab-content-active']//p
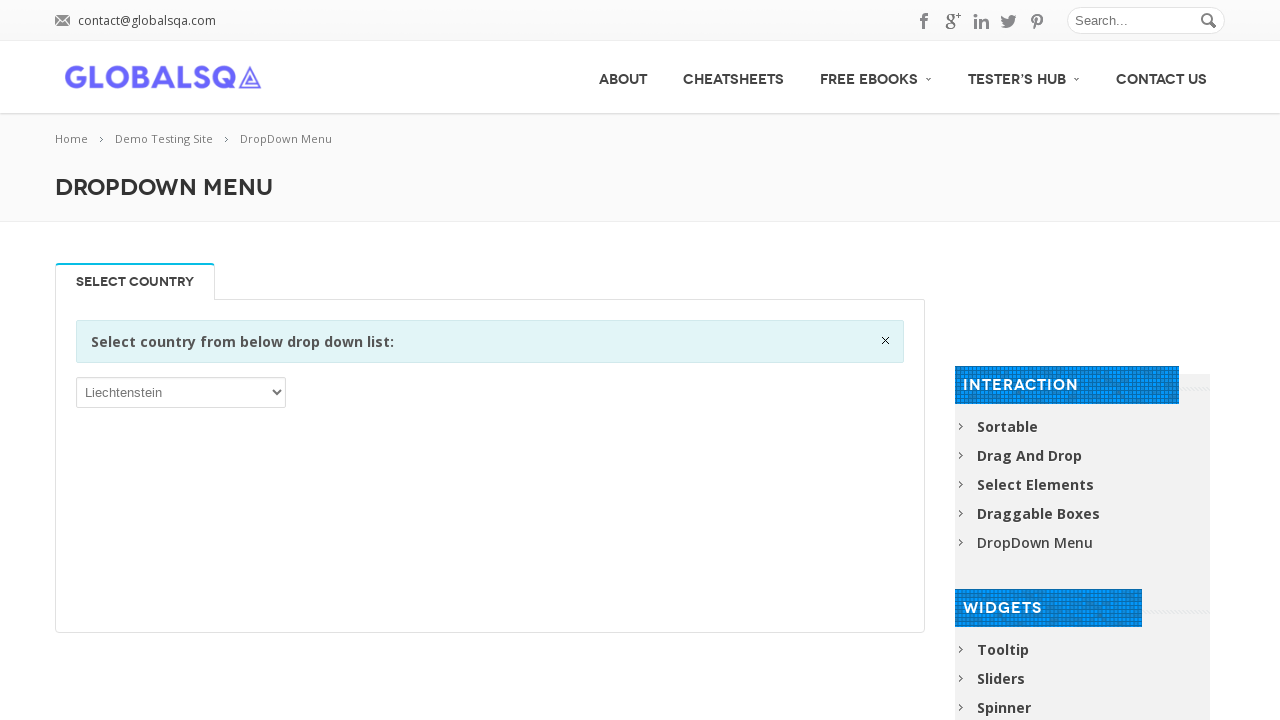

Selected dropdown option: Lithuania on xpath=//div[@class='single_tab_div resp-tab-content resp-tab-content-active']//p
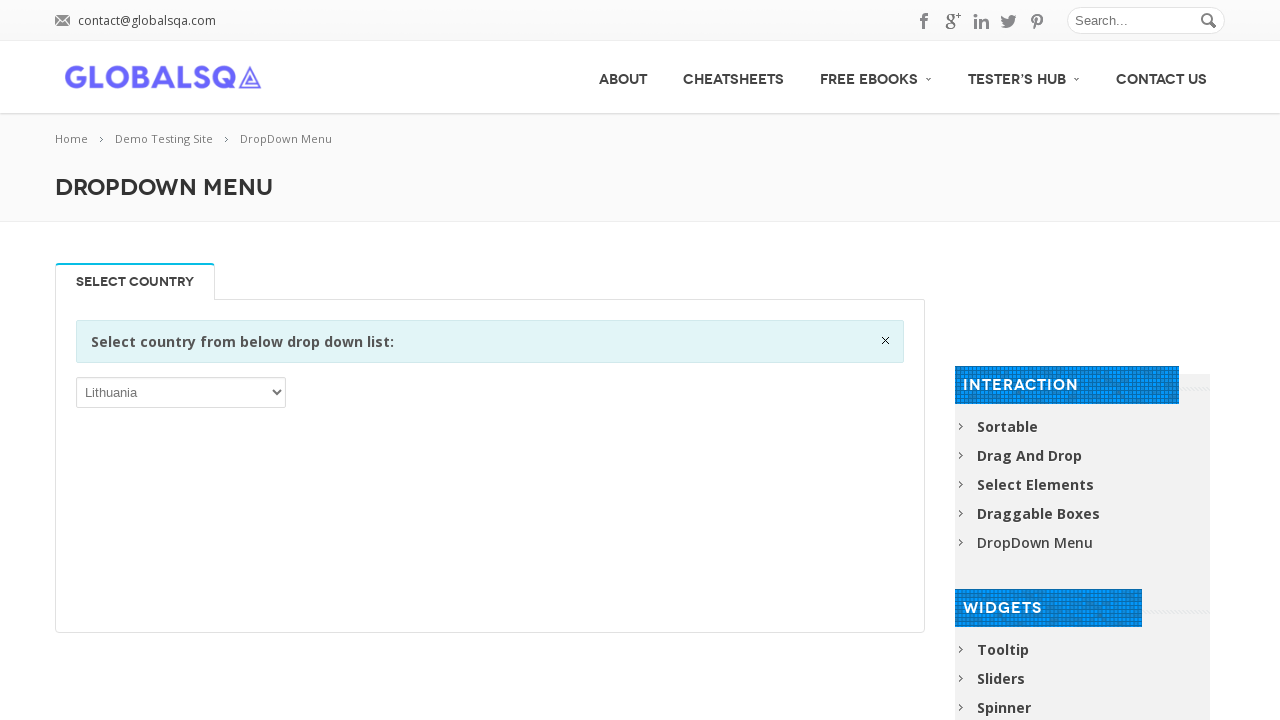

Selected dropdown option: Luxembourg on xpath=//div[@class='single_tab_div resp-tab-content resp-tab-content-active']//p
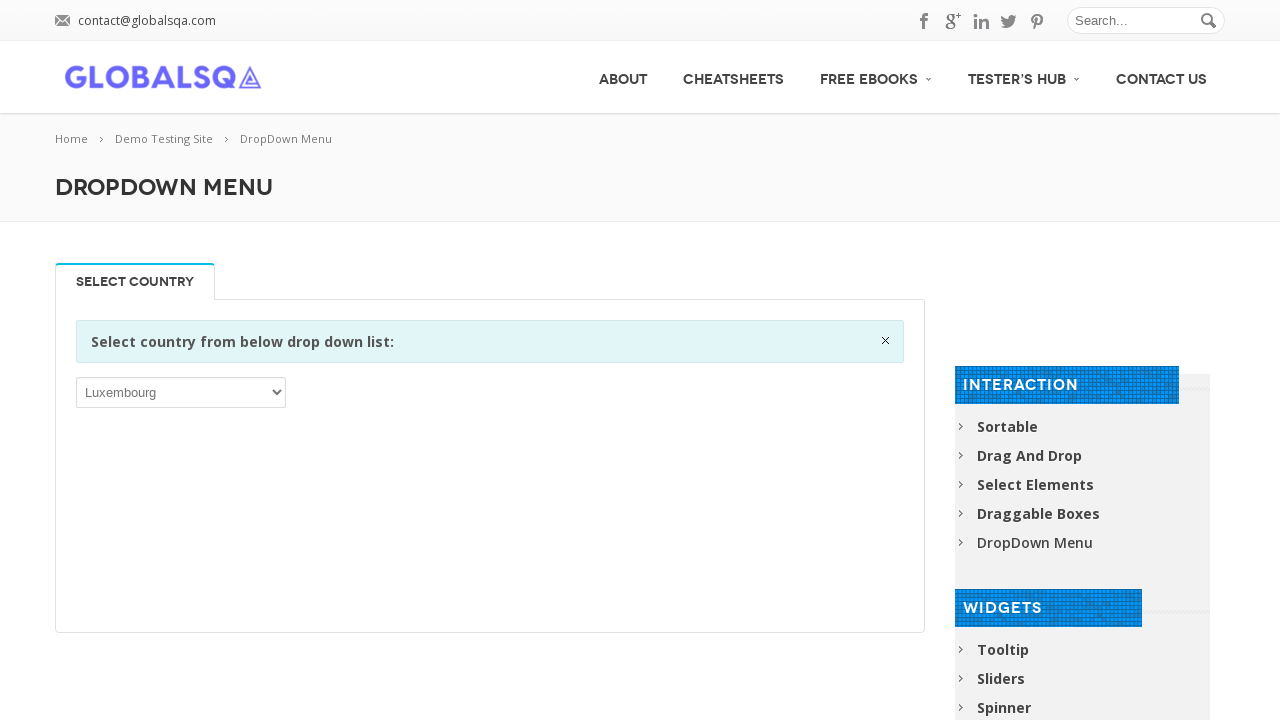

Selected dropdown option: Macao on xpath=//div[@class='single_tab_div resp-tab-content resp-tab-content-active']//p
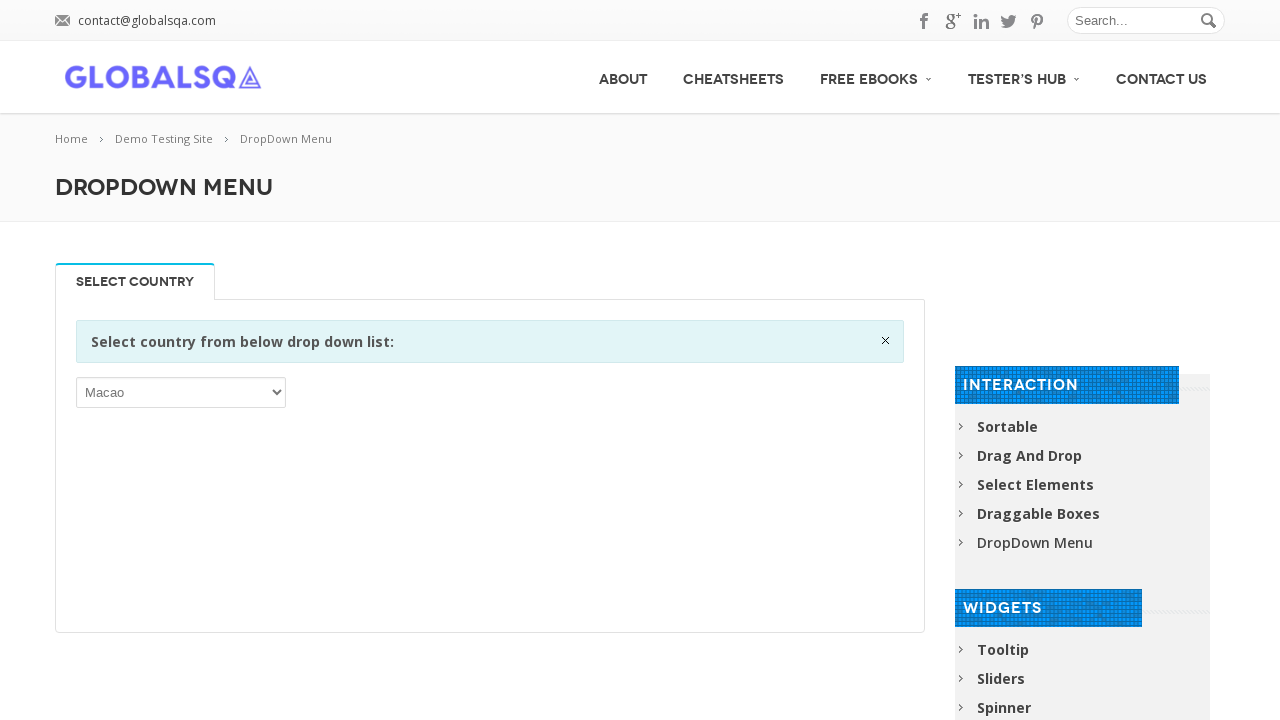

Selected dropdown option: Macedonia, the former Yugoslav Republic of on xpath=//div[@class='single_tab_div resp-tab-content resp-tab-content-active']//p
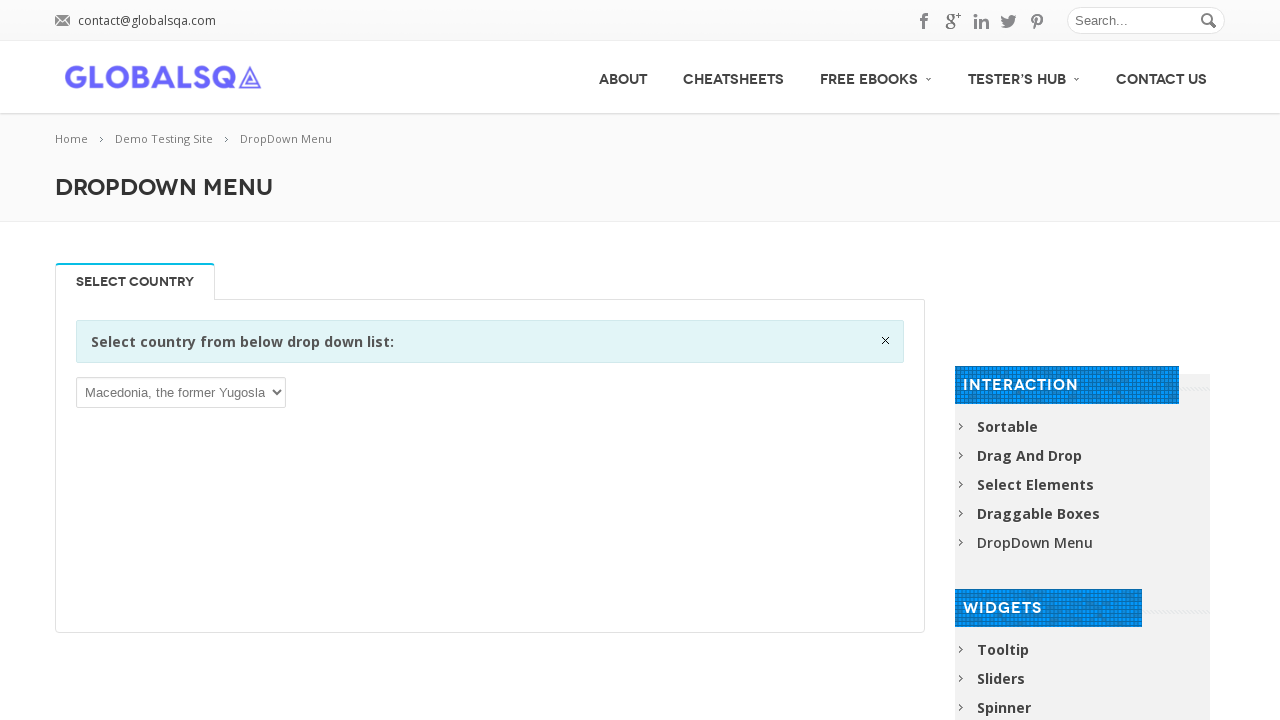

Selected dropdown option: Madagascar on xpath=//div[@class='single_tab_div resp-tab-content resp-tab-content-active']//p
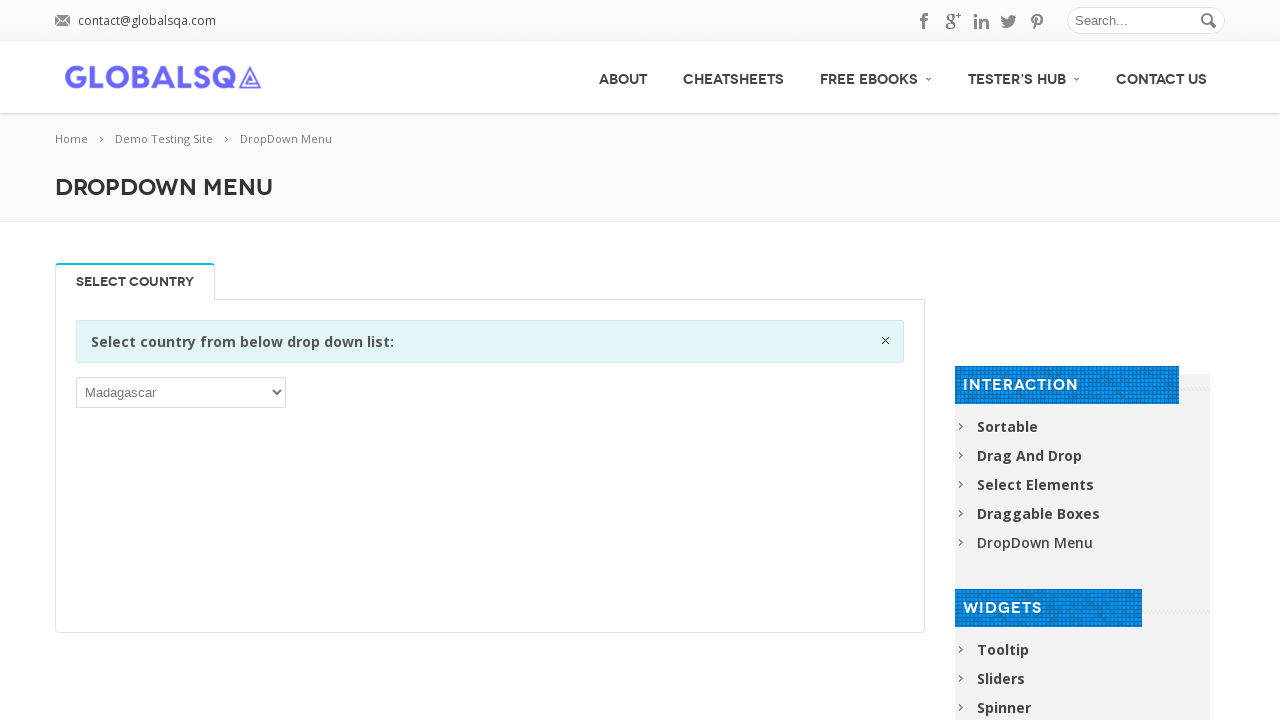

Selected dropdown option: Malawi on xpath=//div[@class='single_tab_div resp-tab-content resp-tab-content-active']//p
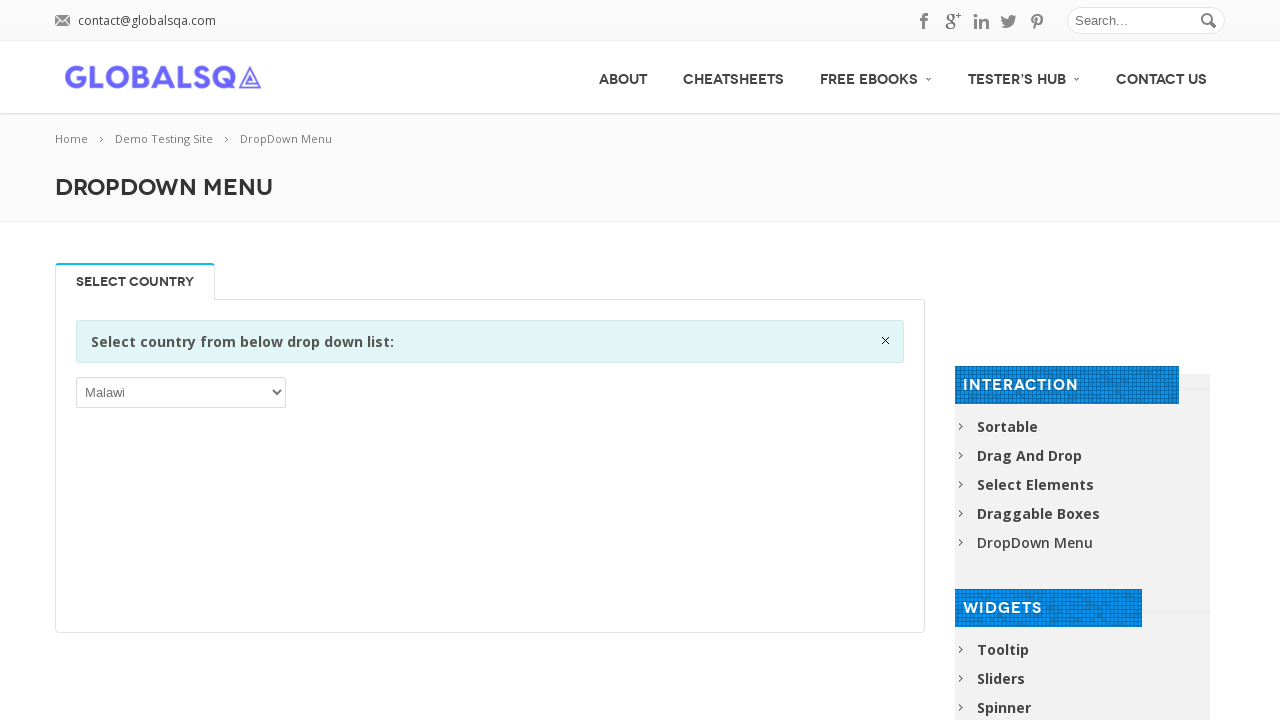

Selected dropdown option: Malaysia on xpath=//div[@class='single_tab_div resp-tab-content resp-tab-content-active']//p
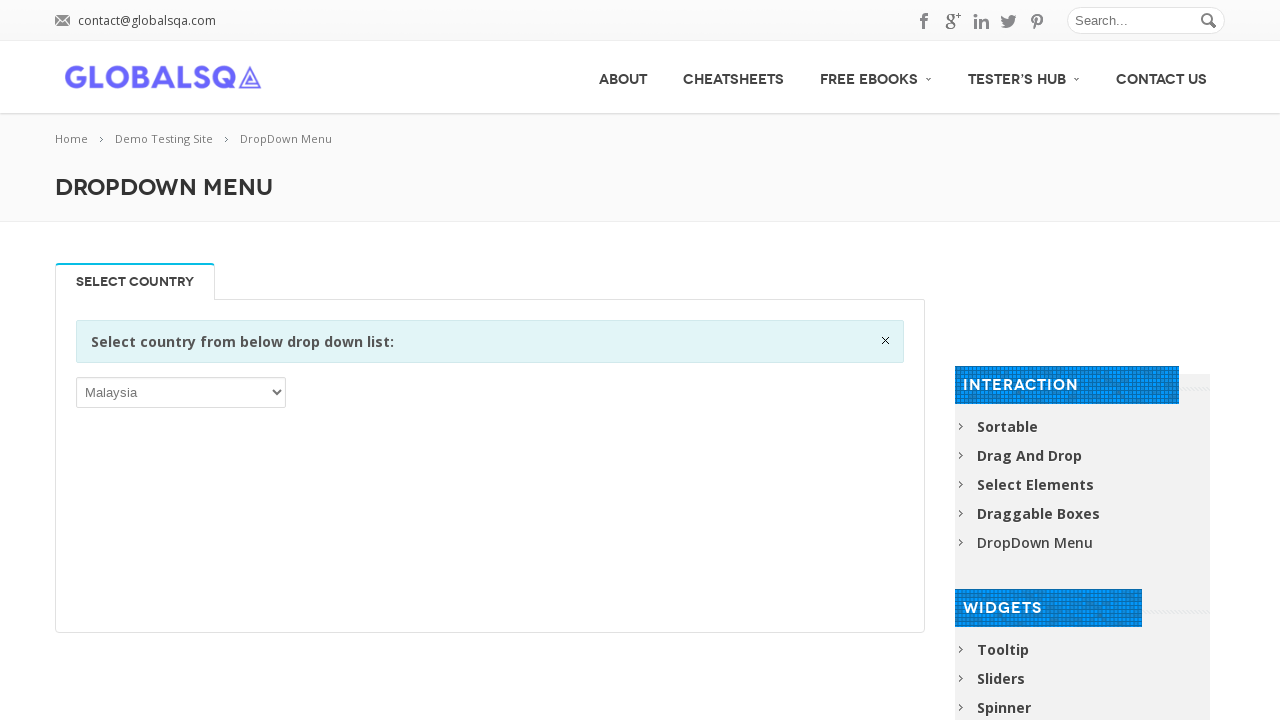

Selected dropdown option: Maldives on xpath=//div[@class='single_tab_div resp-tab-content resp-tab-content-active']//p
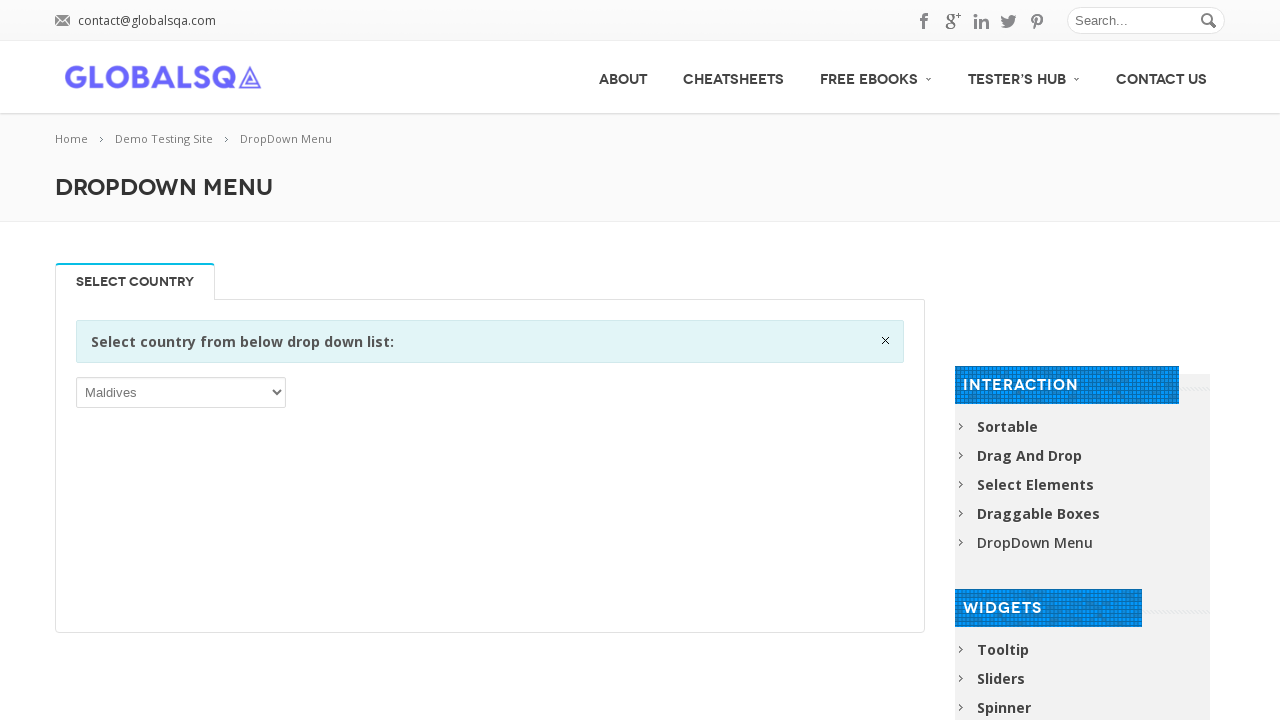

Selected dropdown option: Mali on xpath=//div[@class='single_tab_div resp-tab-content resp-tab-content-active']//p
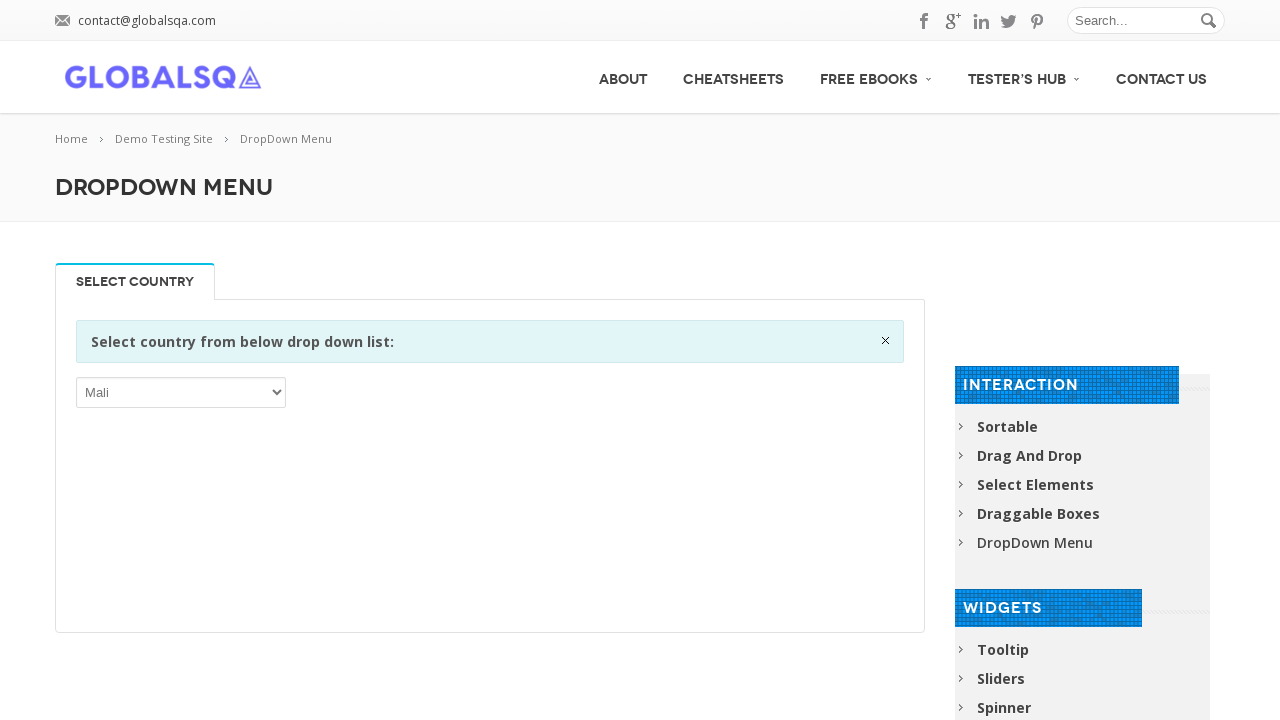

Selected dropdown option: Malta on xpath=//div[@class='single_tab_div resp-tab-content resp-tab-content-active']//p
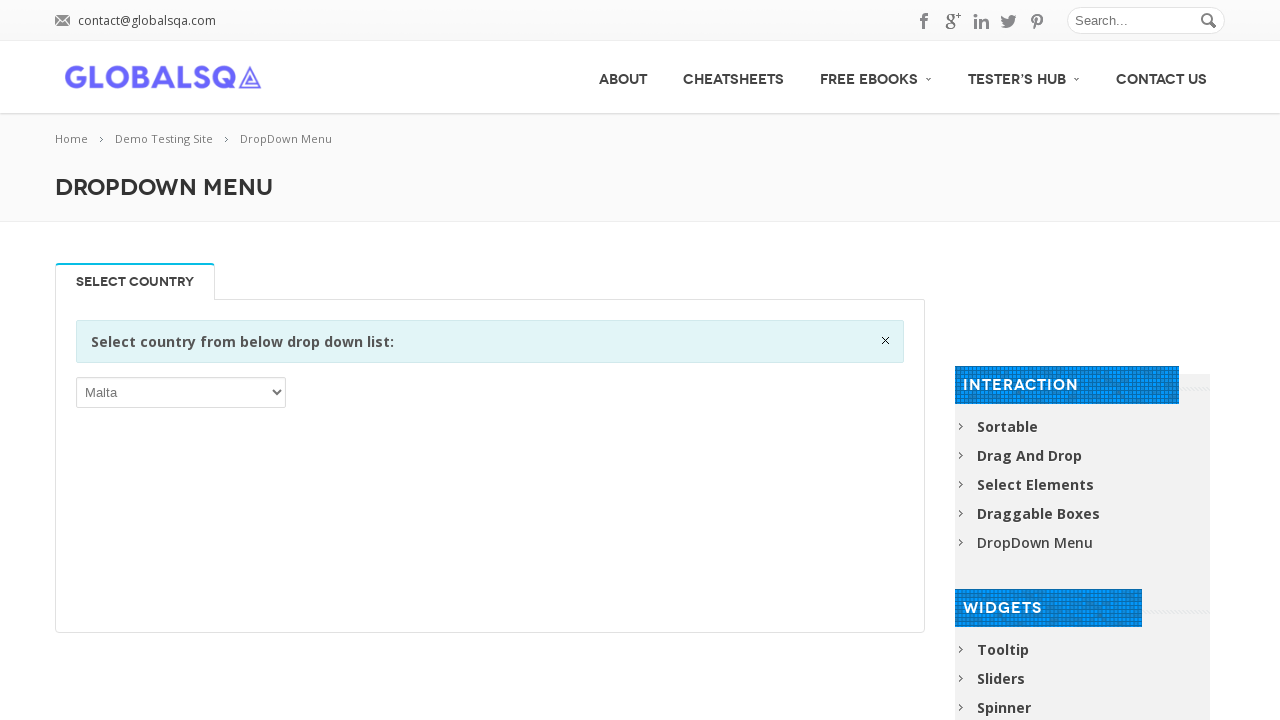

Selected dropdown option: Marshall Islands on xpath=//div[@class='single_tab_div resp-tab-content resp-tab-content-active']//p
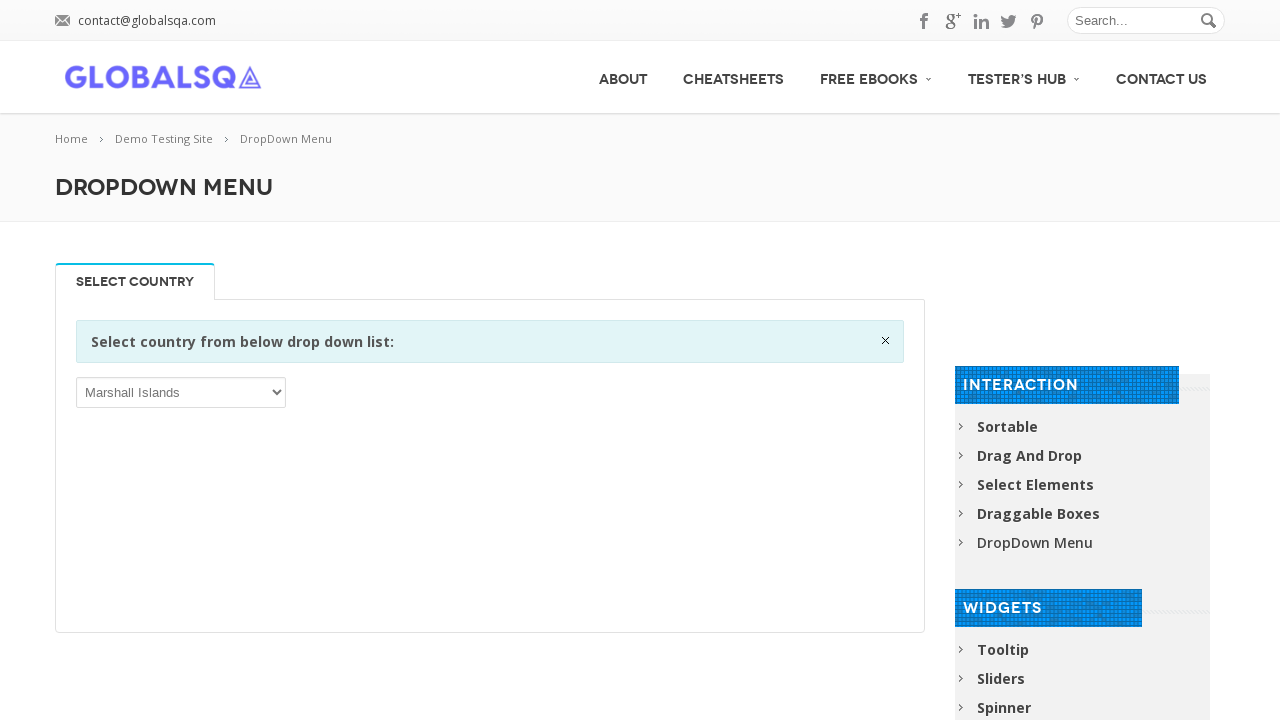

Selected dropdown option: Martinique on xpath=//div[@class='single_tab_div resp-tab-content resp-tab-content-active']//p
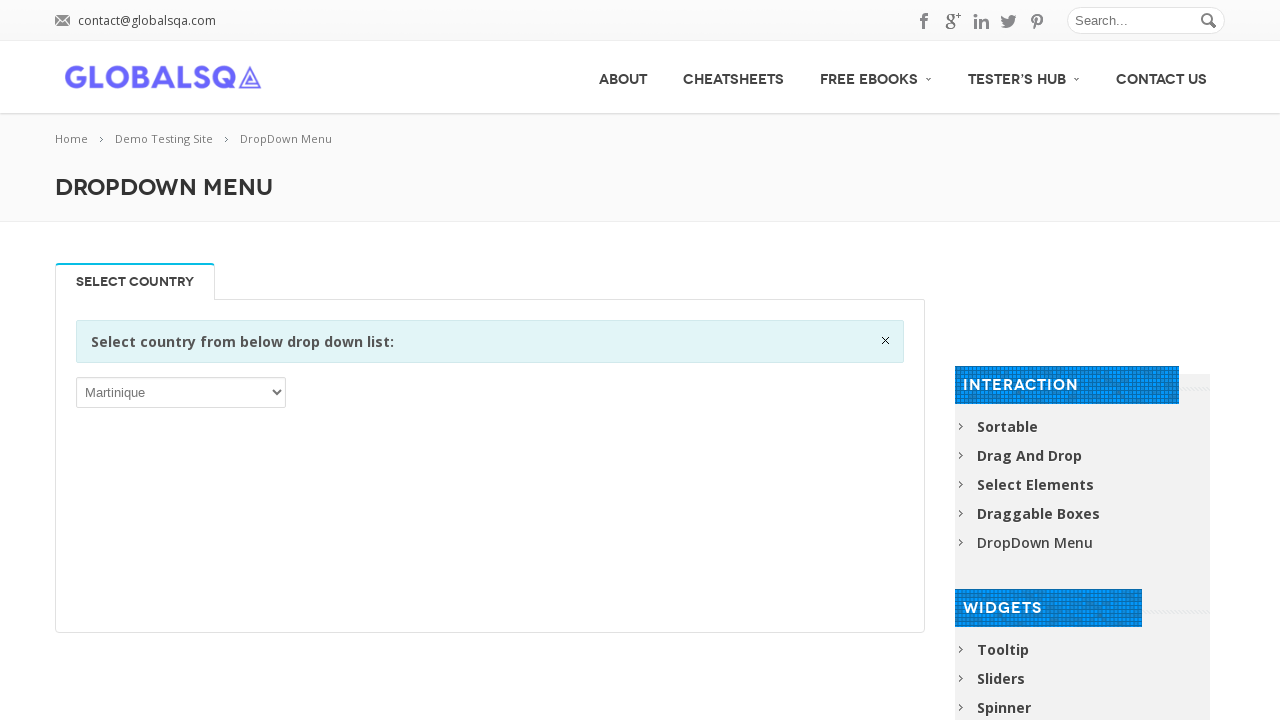

Selected dropdown option: Mauritania on xpath=//div[@class='single_tab_div resp-tab-content resp-tab-content-active']//p
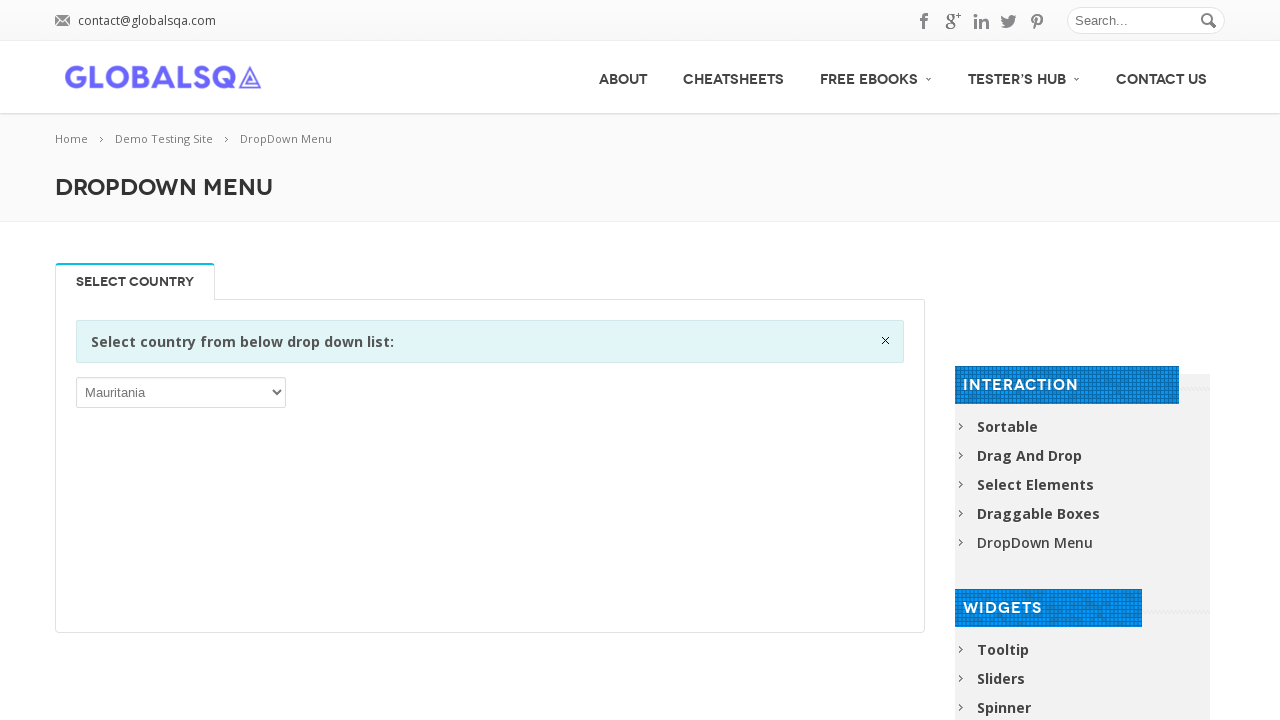

Selected dropdown option: Mauritius on xpath=//div[@class='single_tab_div resp-tab-content resp-tab-content-active']//p
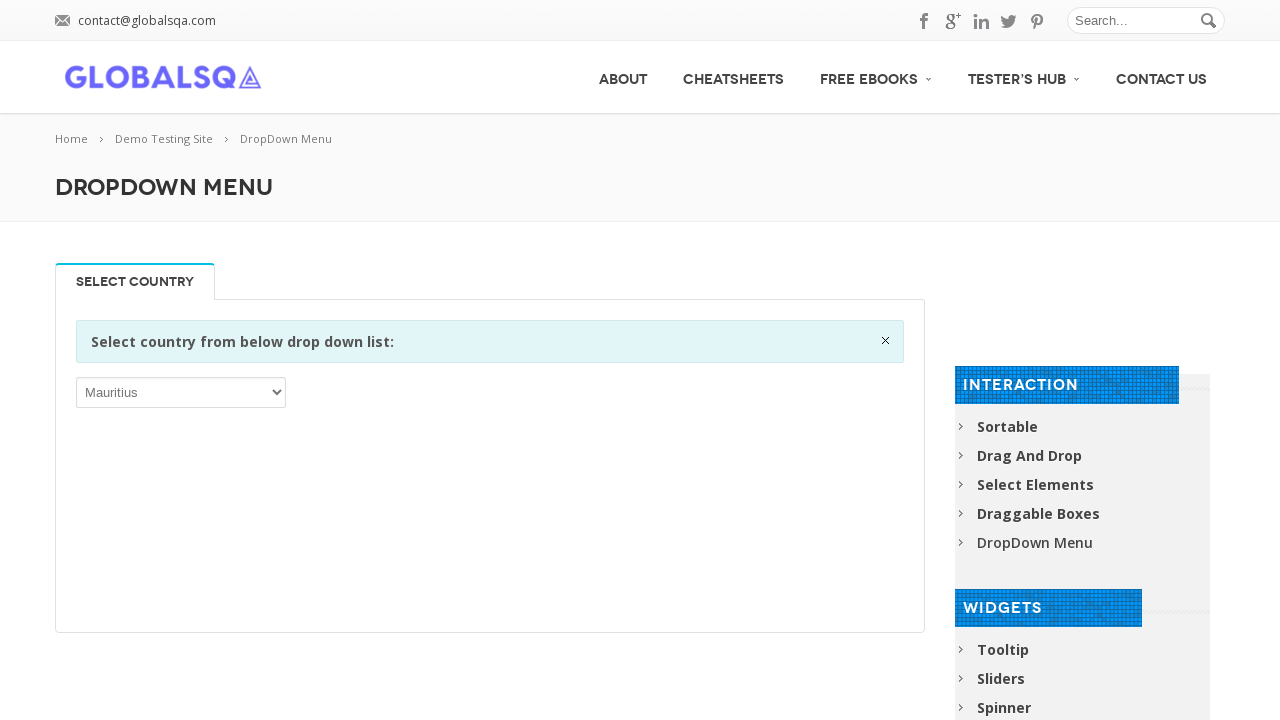

Selected dropdown option: Mayotte on xpath=//div[@class='single_tab_div resp-tab-content resp-tab-content-active']//p
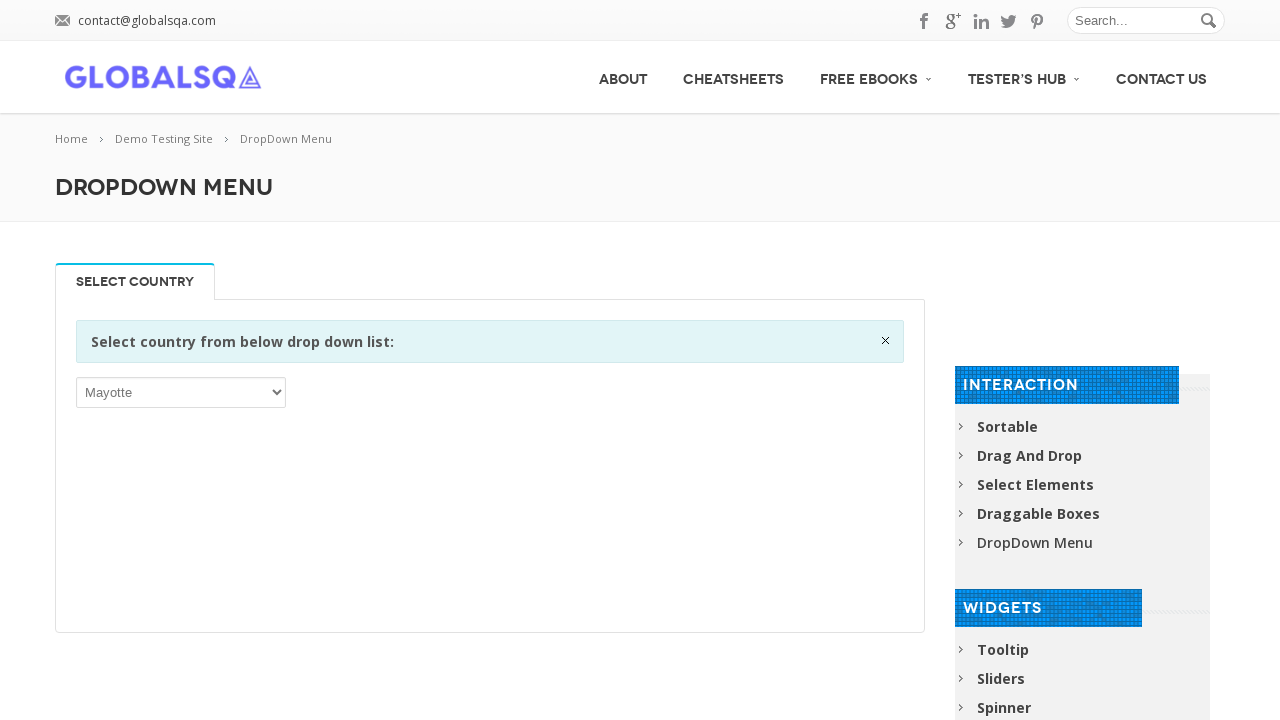

Selected dropdown option: Mexico on xpath=//div[@class='single_tab_div resp-tab-content resp-tab-content-active']//p
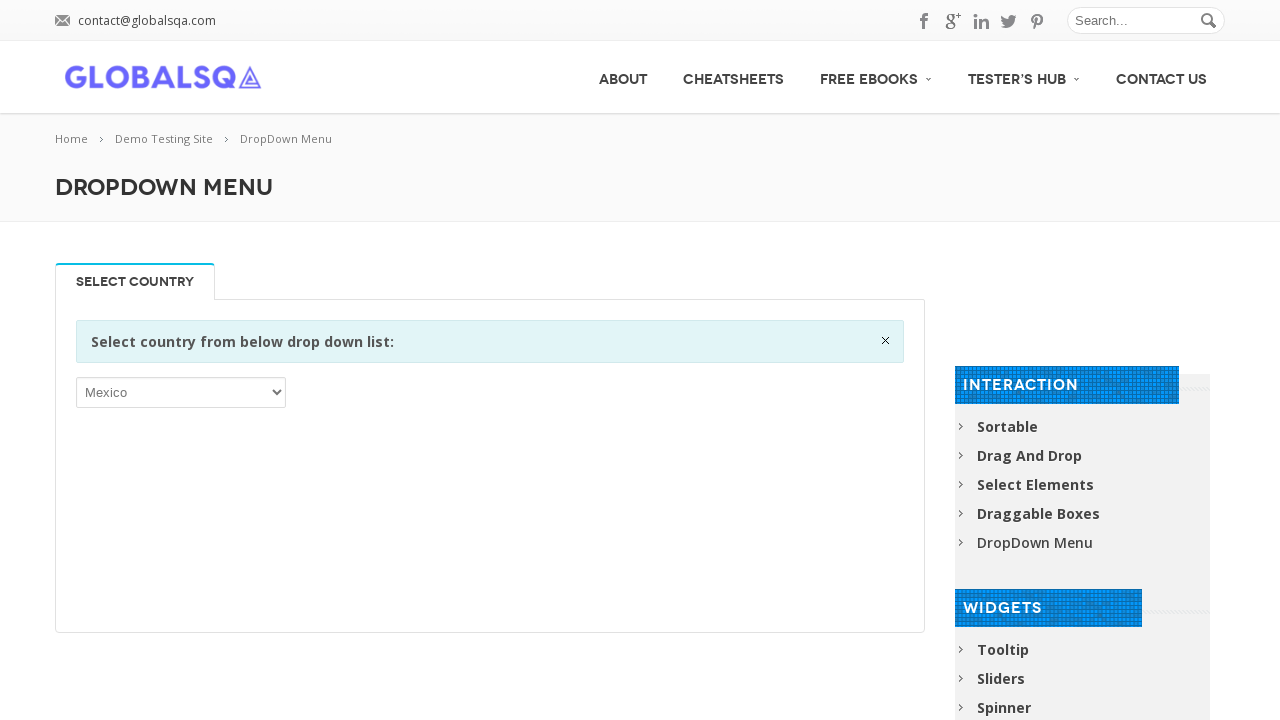

Selected dropdown option: Micronesia, Federated States of on xpath=//div[@class='single_tab_div resp-tab-content resp-tab-content-active']//p
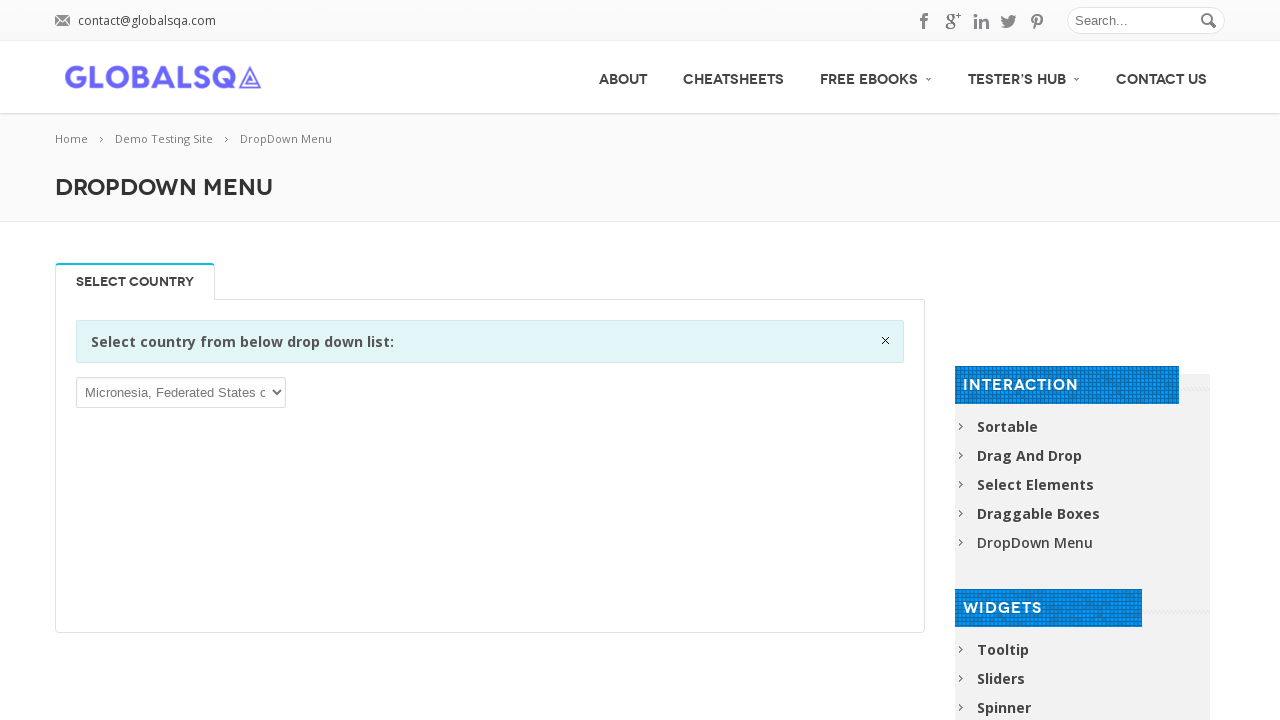

Selected dropdown option: Moldova, Republic of on xpath=//div[@class='single_tab_div resp-tab-content resp-tab-content-active']//p
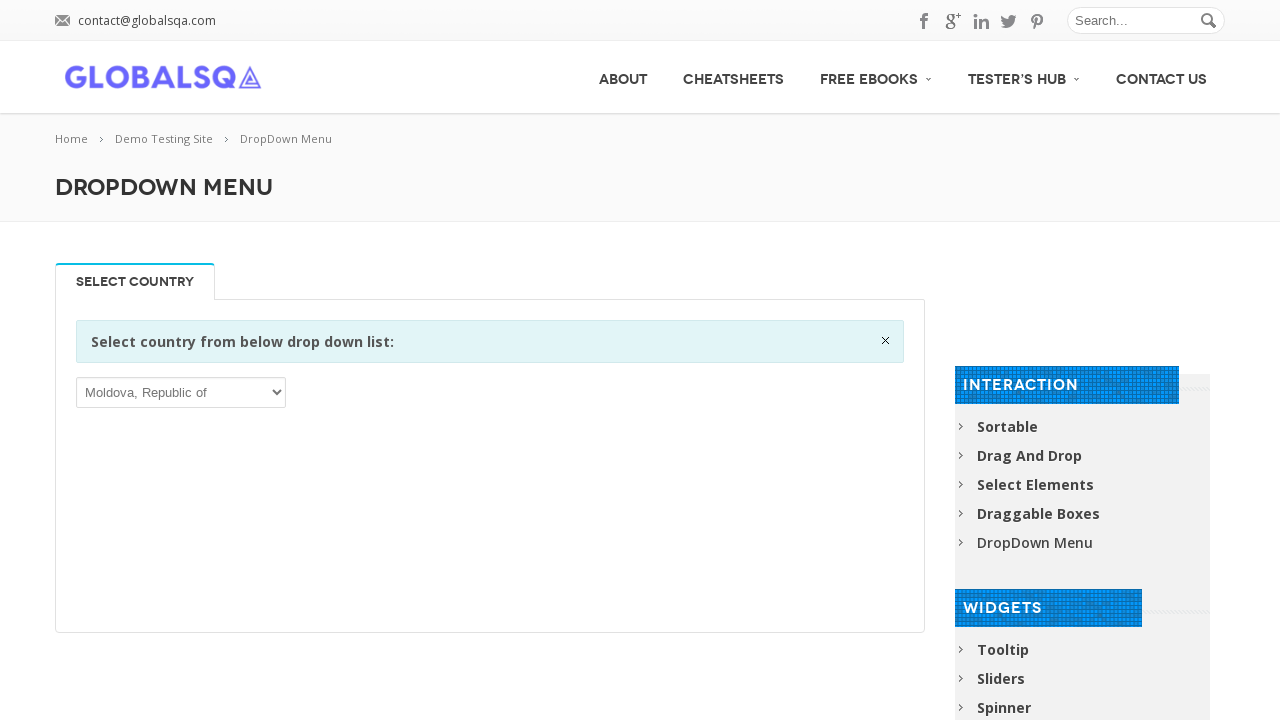

Selected dropdown option: Monaco on xpath=//div[@class='single_tab_div resp-tab-content resp-tab-content-active']//p
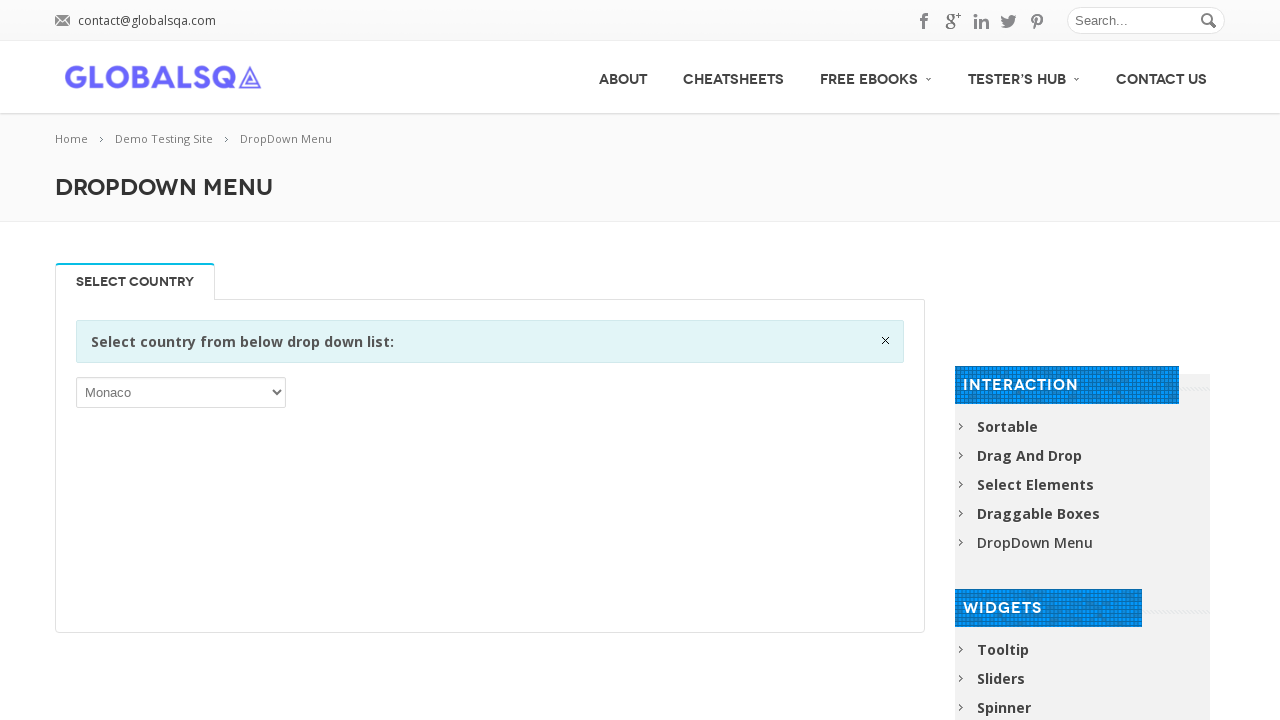

Selected dropdown option: Mongolia on xpath=//div[@class='single_tab_div resp-tab-content resp-tab-content-active']//p
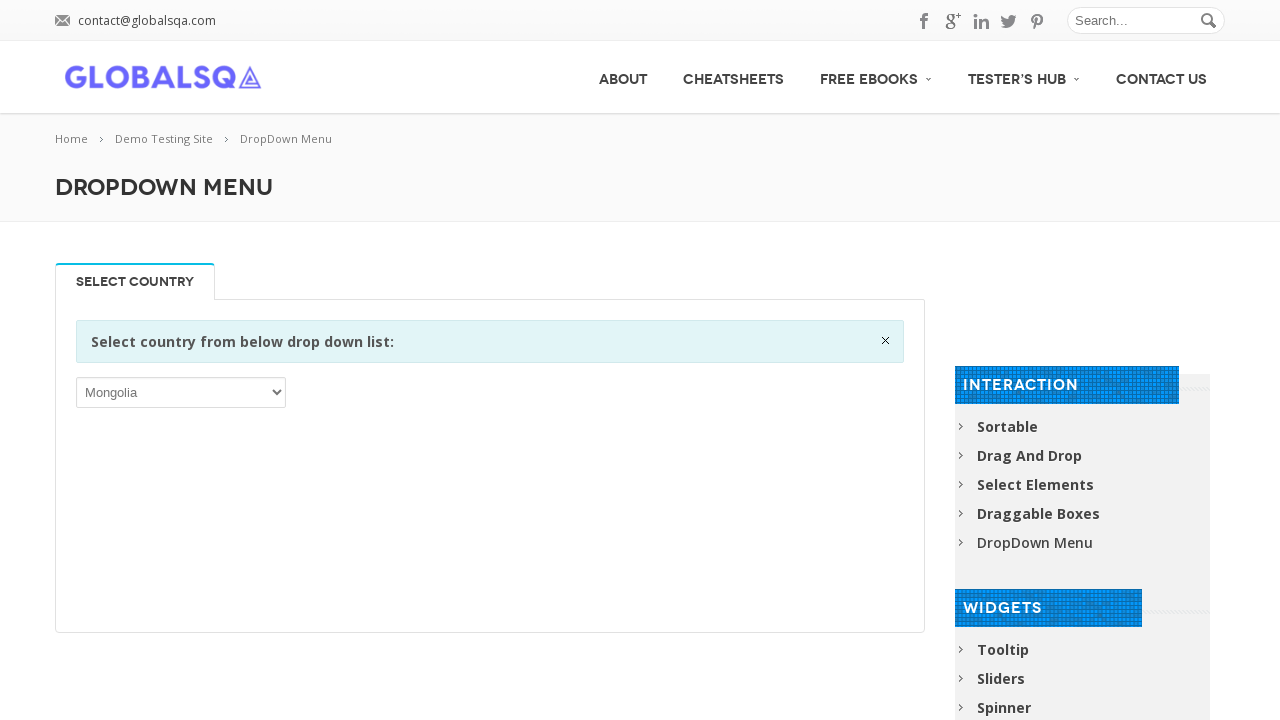

Selected dropdown option: Montenegro on xpath=//div[@class='single_tab_div resp-tab-content resp-tab-content-active']//p
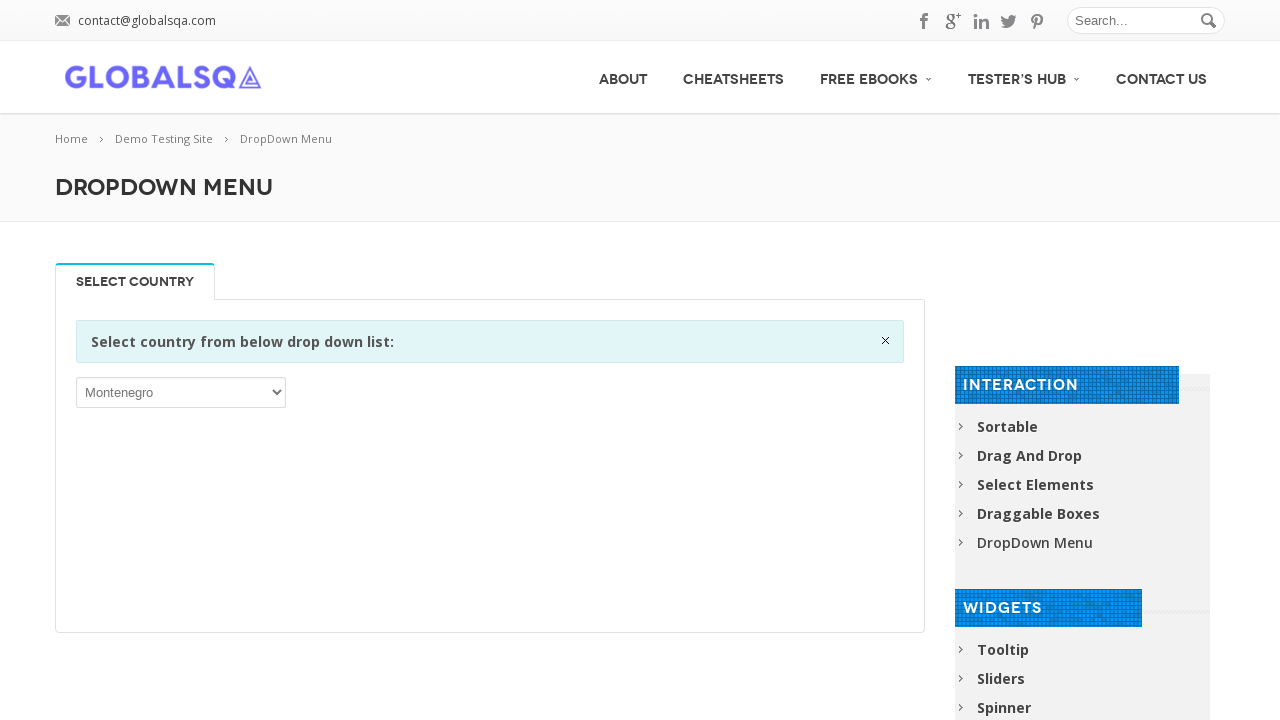

Selected dropdown option: Montserrat on xpath=//div[@class='single_tab_div resp-tab-content resp-tab-content-active']//p
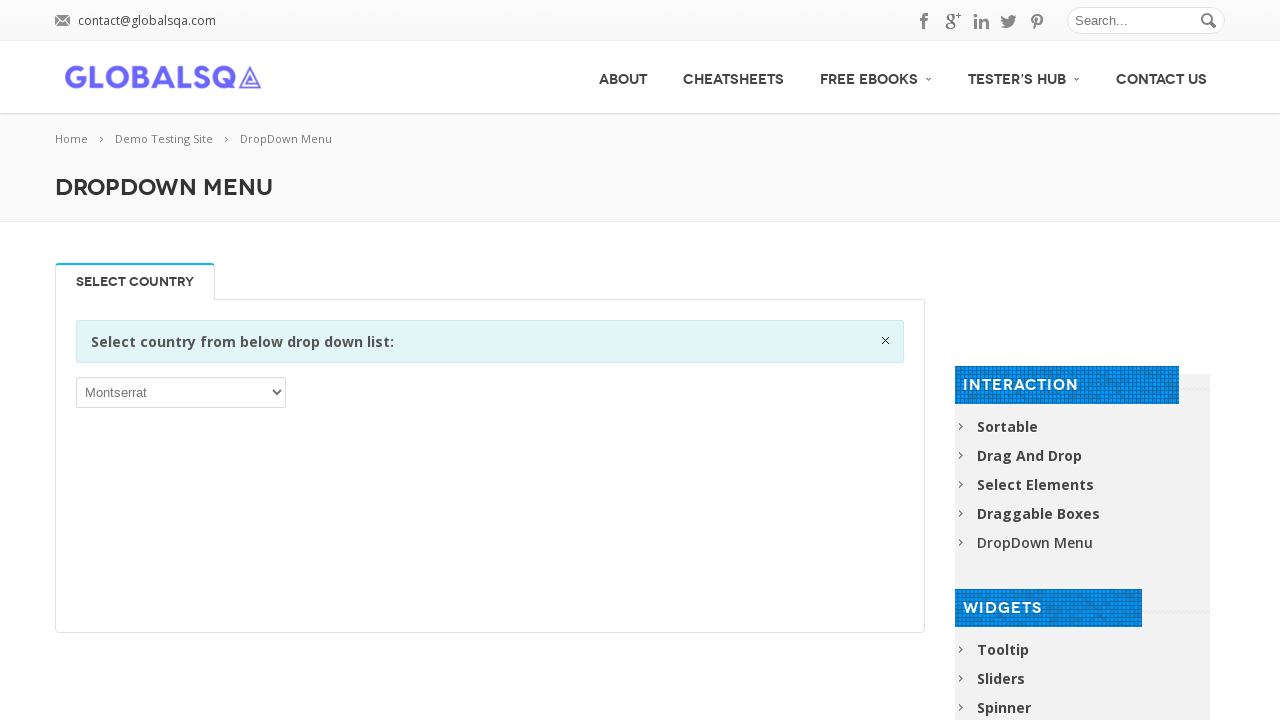

Selected dropdown option: Morocco on xpath=//div[@class='single_tab_div resp-tab-content resp-tab-content-active']//p
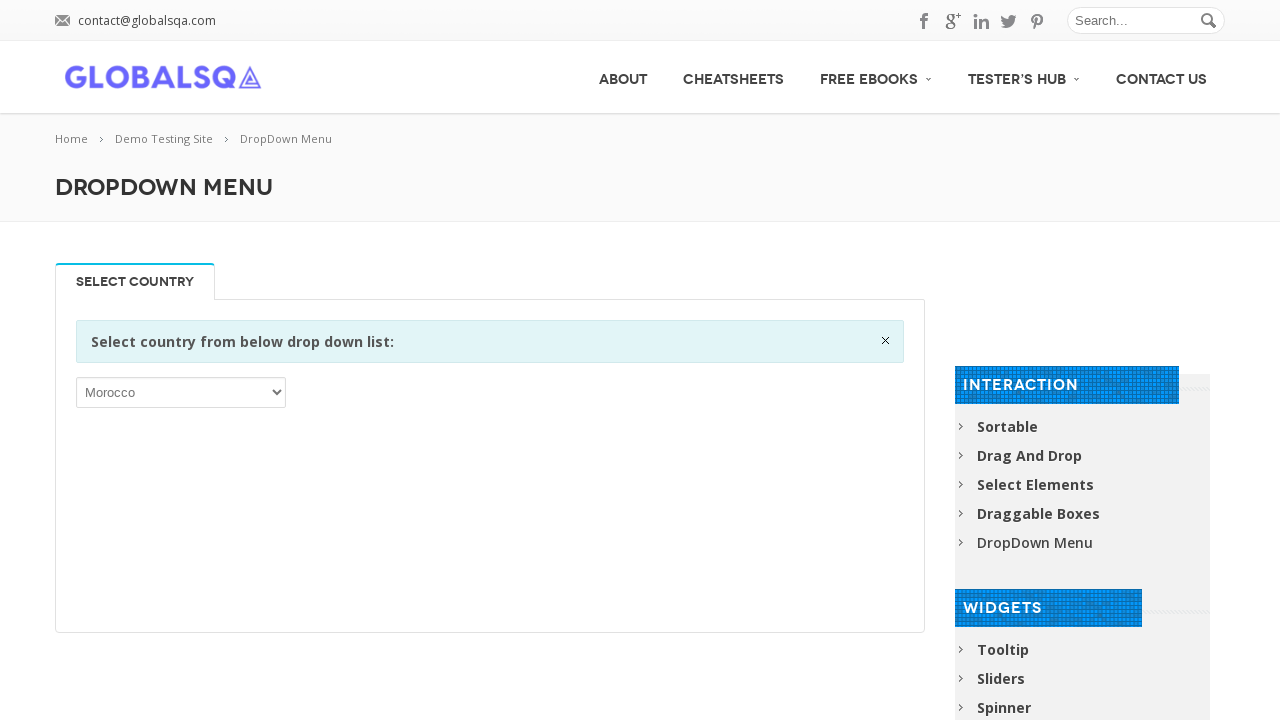

Selected dropdown option: Mozambique on xpath=//div[@class='single_tab_div resp-tab-content resp-tab-content-active']//p
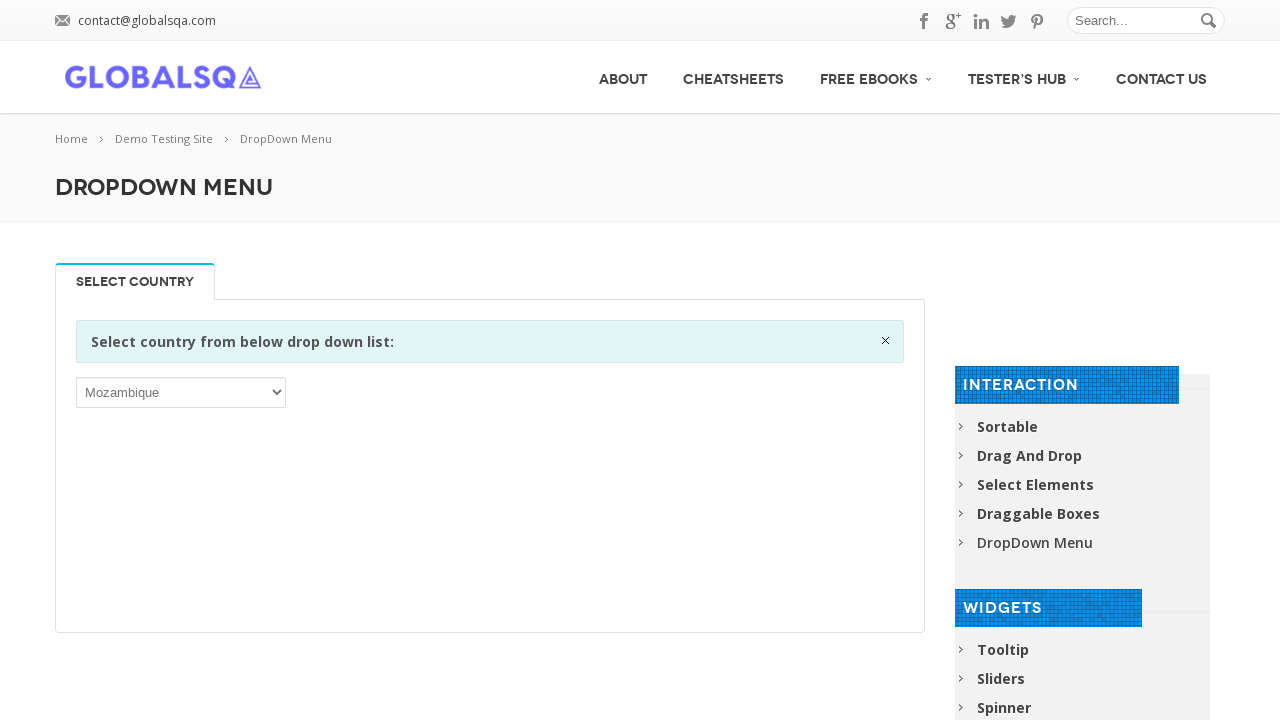

Selected dropdown option: Myanmar on xpath=//div[@class='single_tab_div resp-tab-content resp-tab-content-active']//p
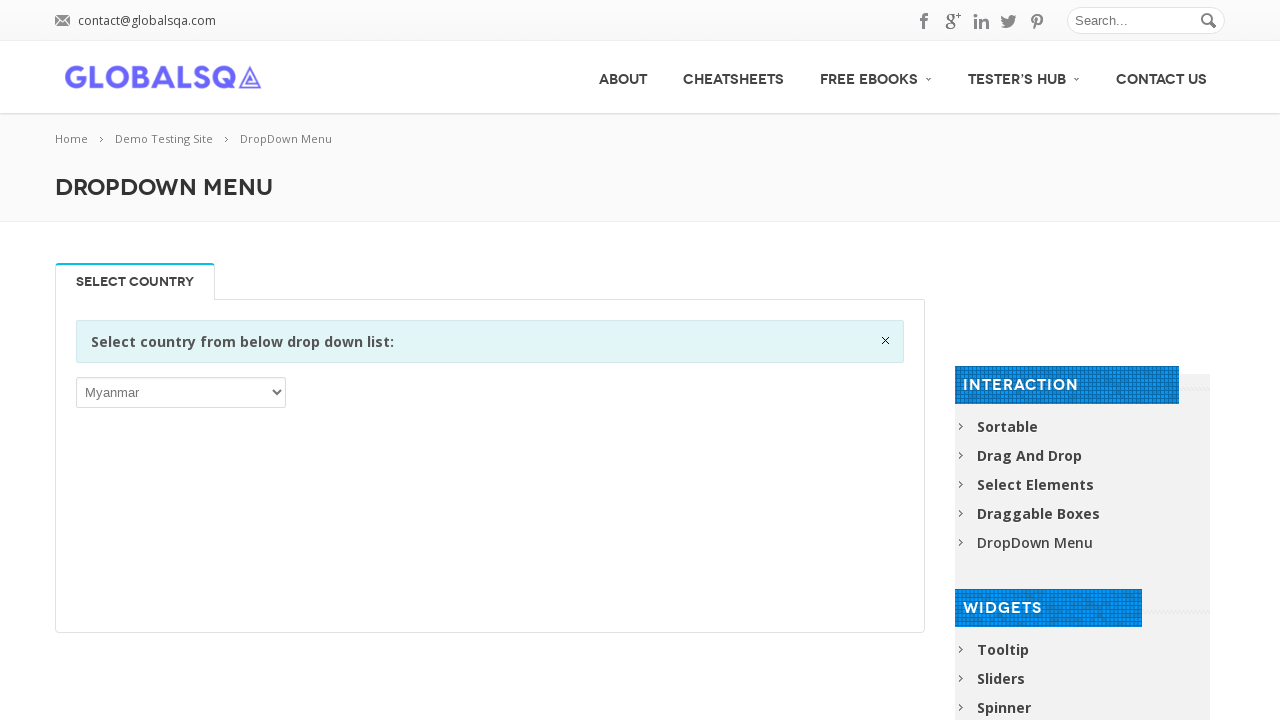

Selected dropdown option: Namibia on xpath=//div[@class='single_tab_div resp-tab-content resp-tab-content-active']//p
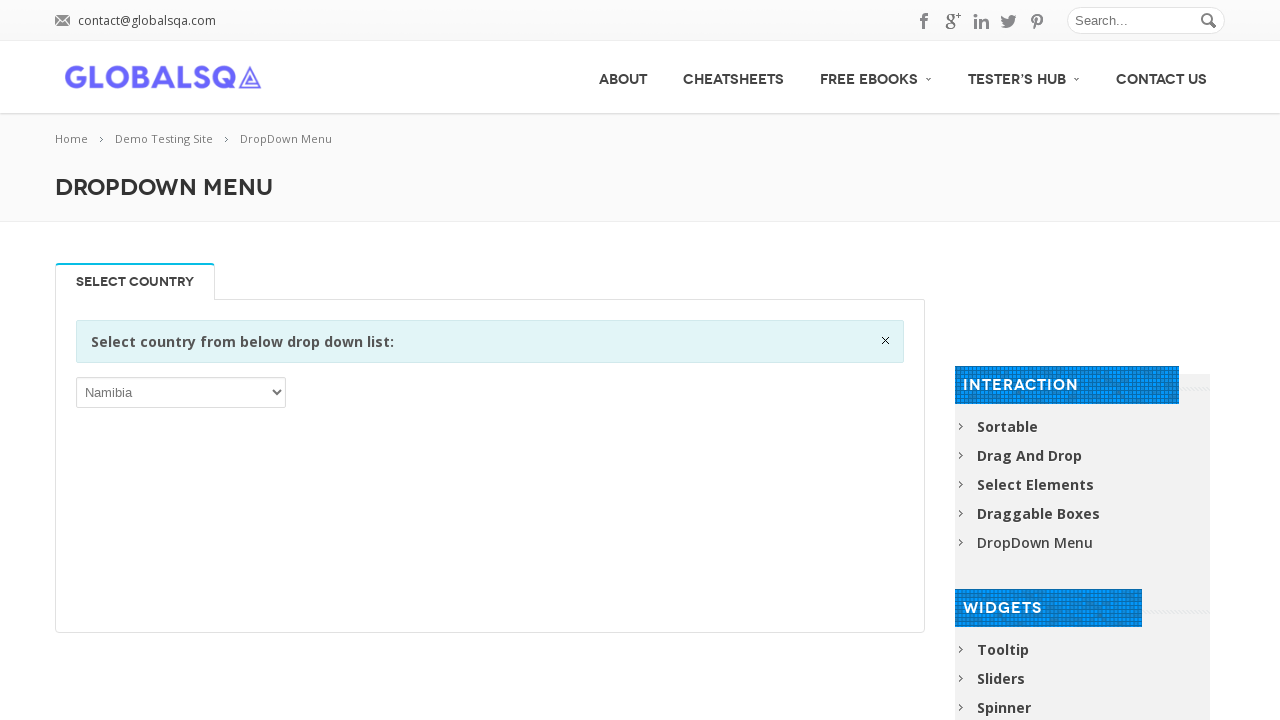

Selected dropdown option: Nauru on xpath=//div[@class='single_tab_div resp-tab-content resp-tab-content-active']//p
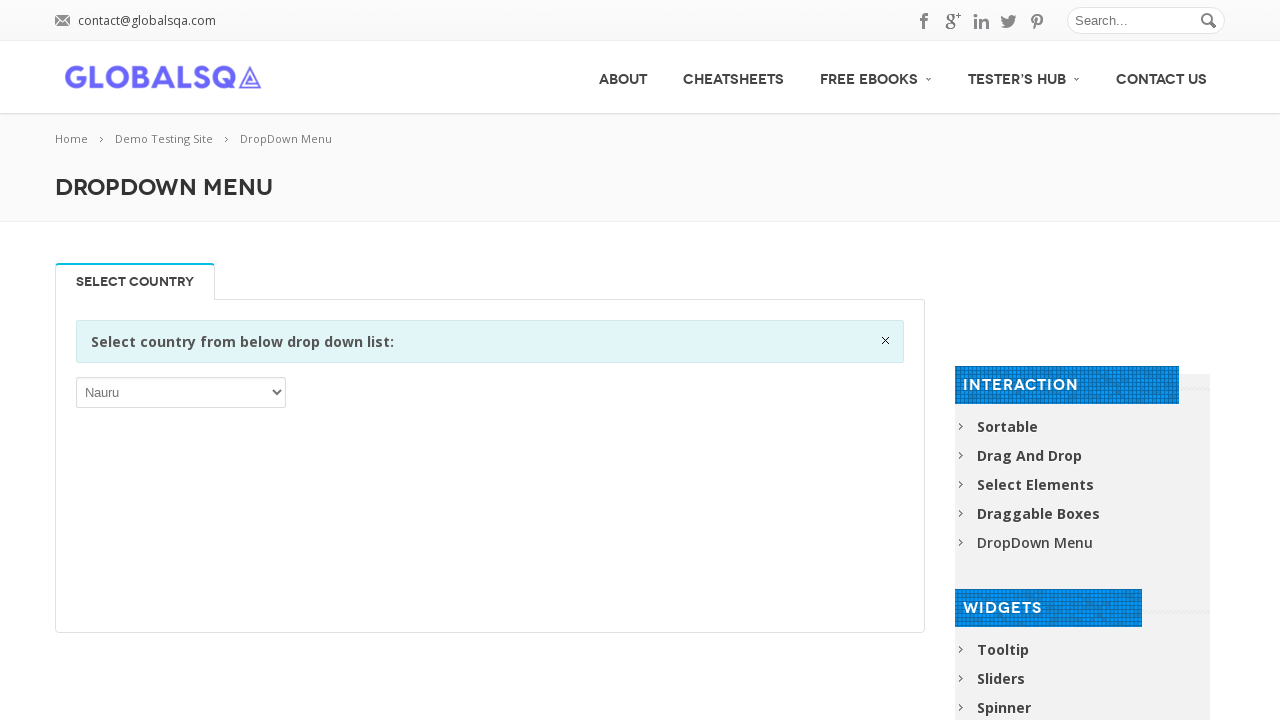

Selected dropdown option: Nepal on xpath=//div[@class='single_tab_div resp-tab-content resp-tab-content-active']//p
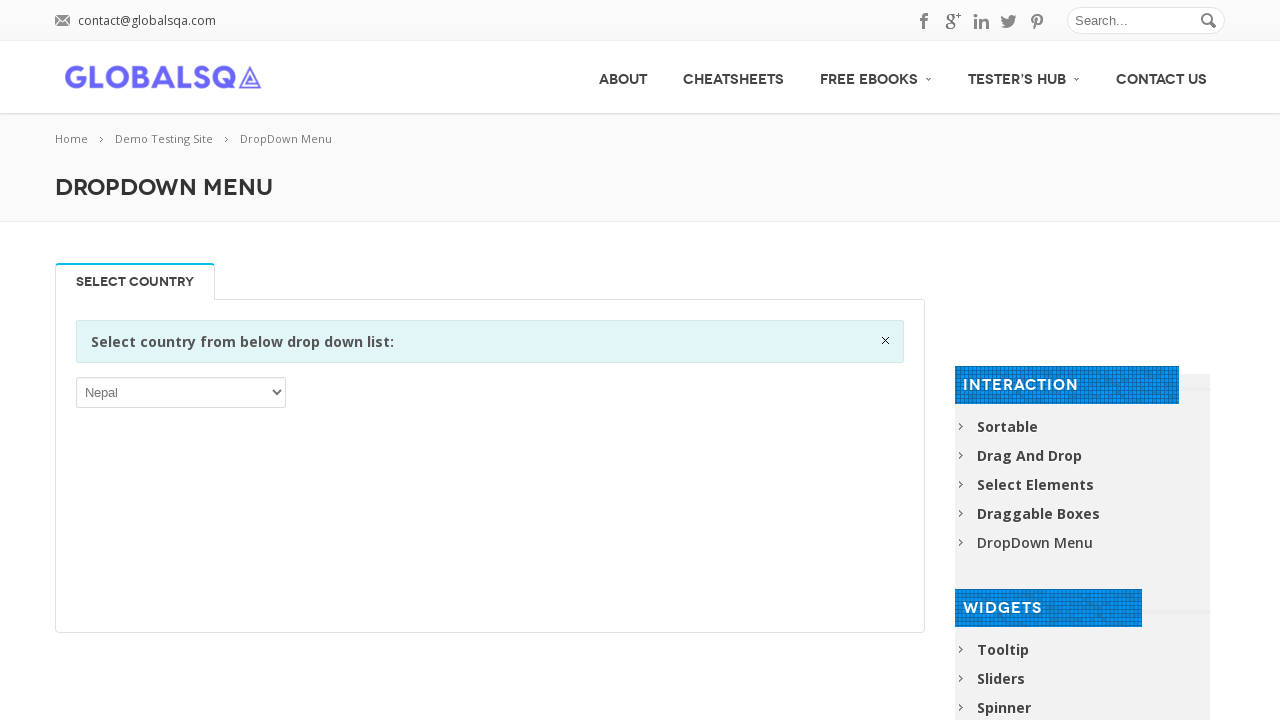

Selected dropdown option: Netherlands on xpath=//div[@class='single_tab_div resp-tab-content resp-tab-content-active']//p
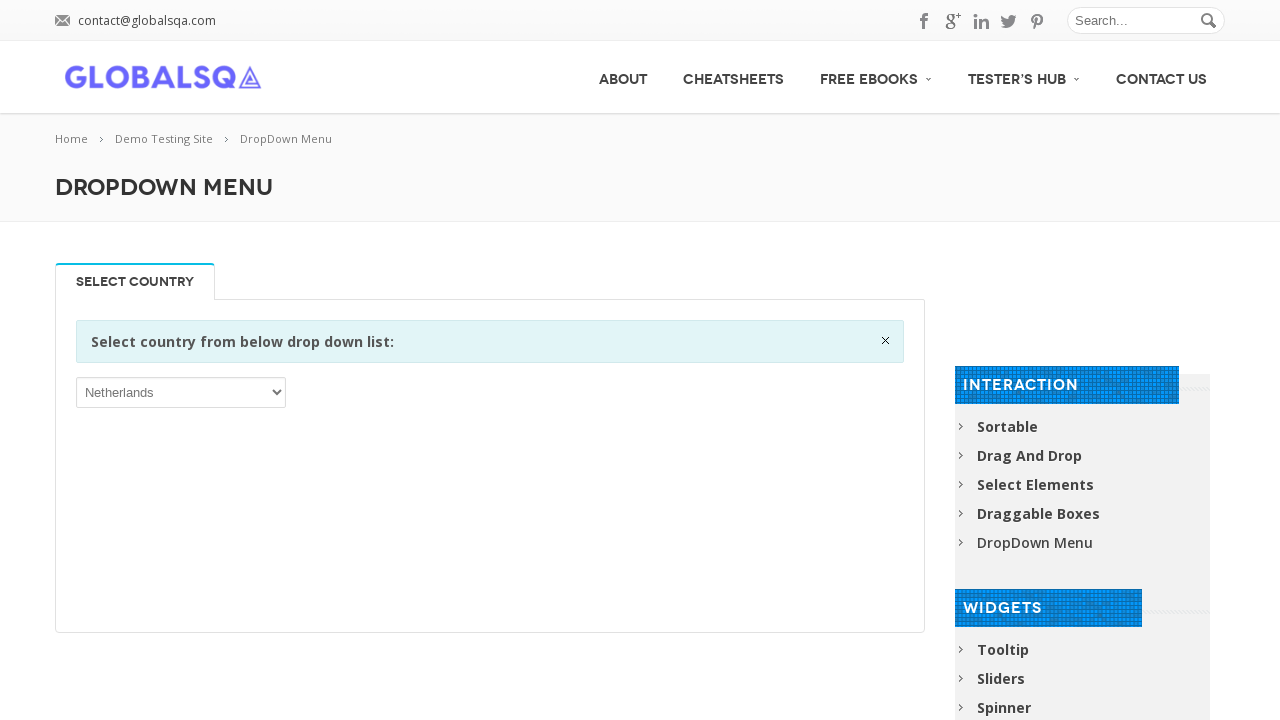

Selected dropdown option: New Caledonia on xpath=//div[@class='single_tab_div resp-tab-content resp-tab-content-active']//p
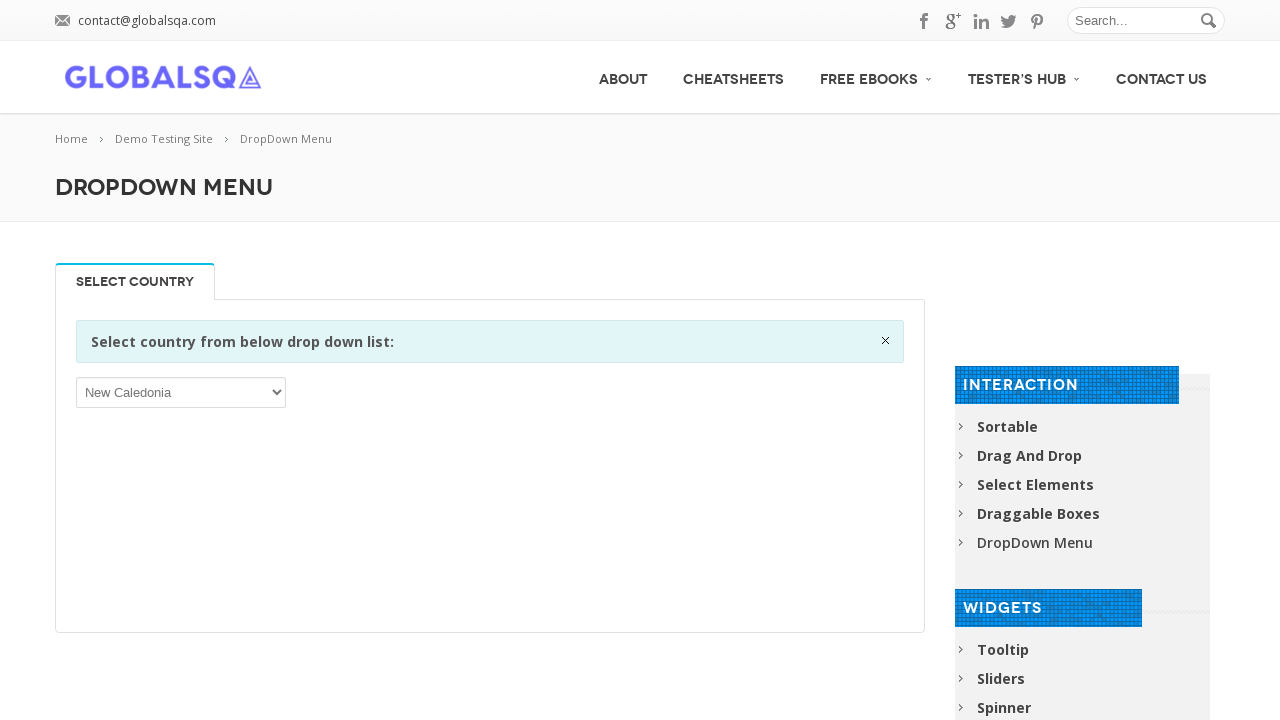

Selected dropdown option: New Zealand on xpath=//div[@class='single_tab_div resp-tab-content resp-tab-content-active']//p
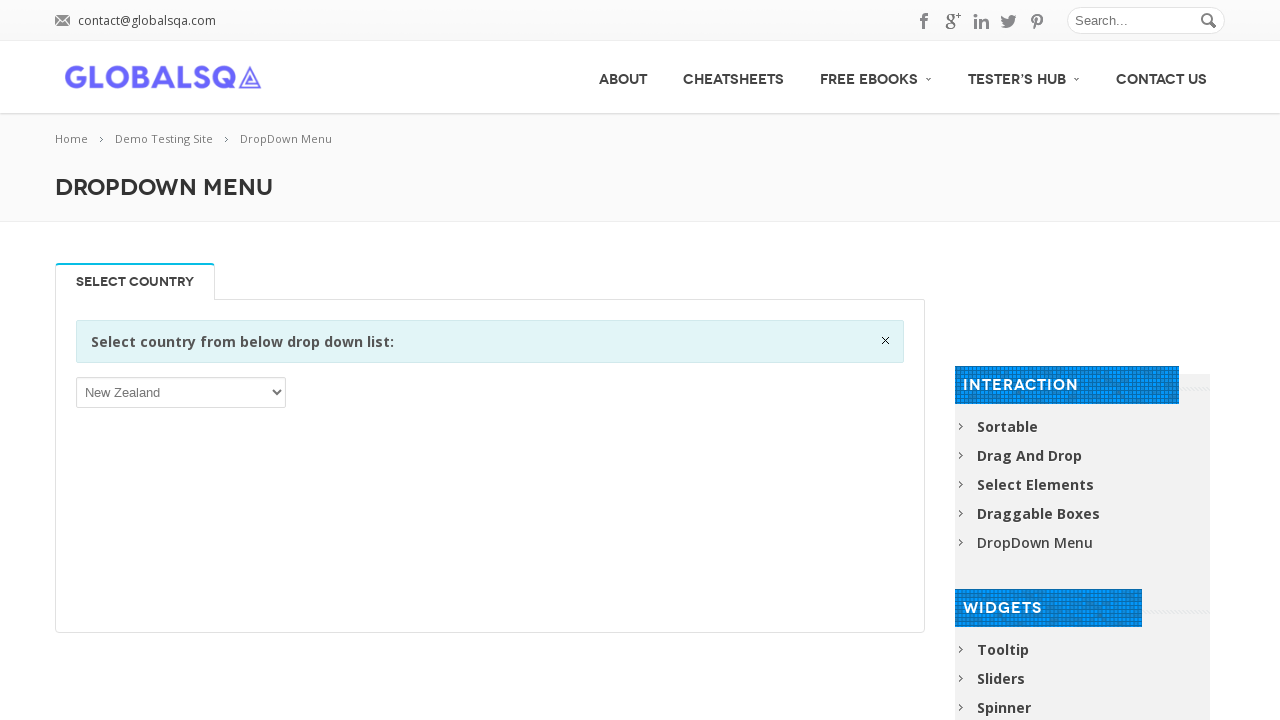

Selected dropdown option: Nicaragua on xpath=//div[@class='single_tab_div resp-tab-content resp-tab-content-active']//p
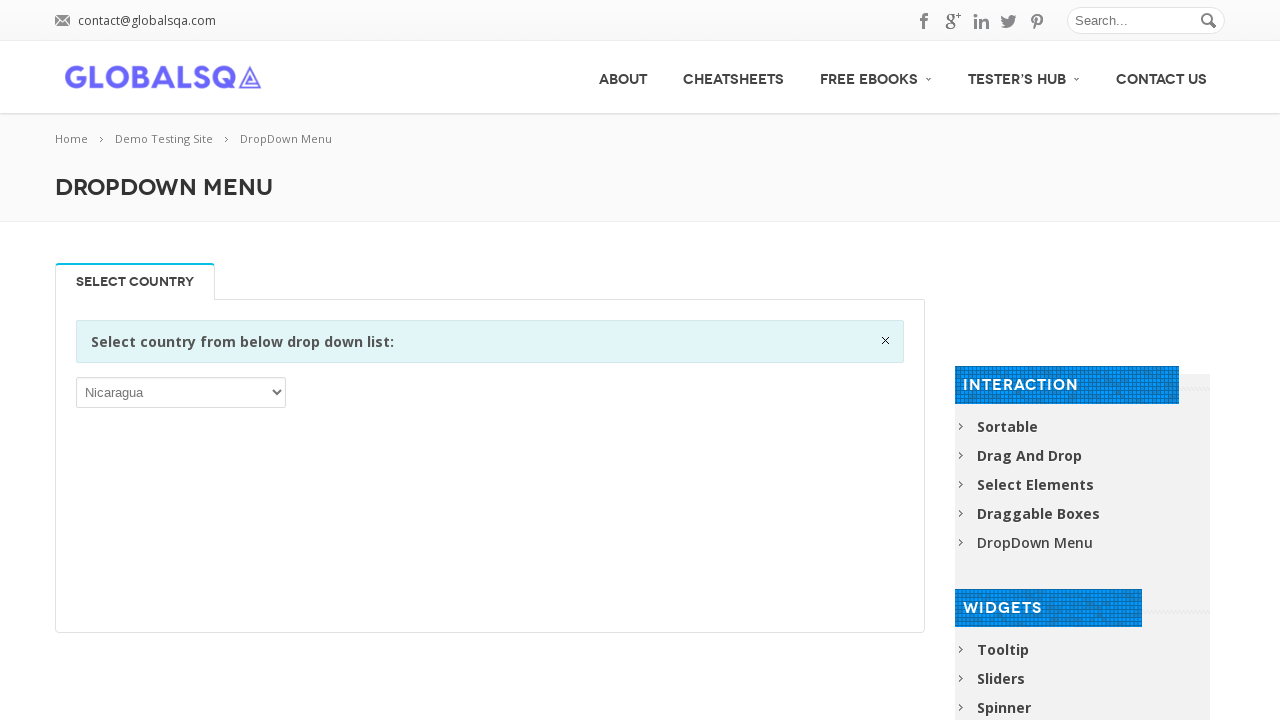

Selected dropdown option: Niger on xpath=//div[@class='single_tab_div resp-tab-content resp-tab-content-active']//p
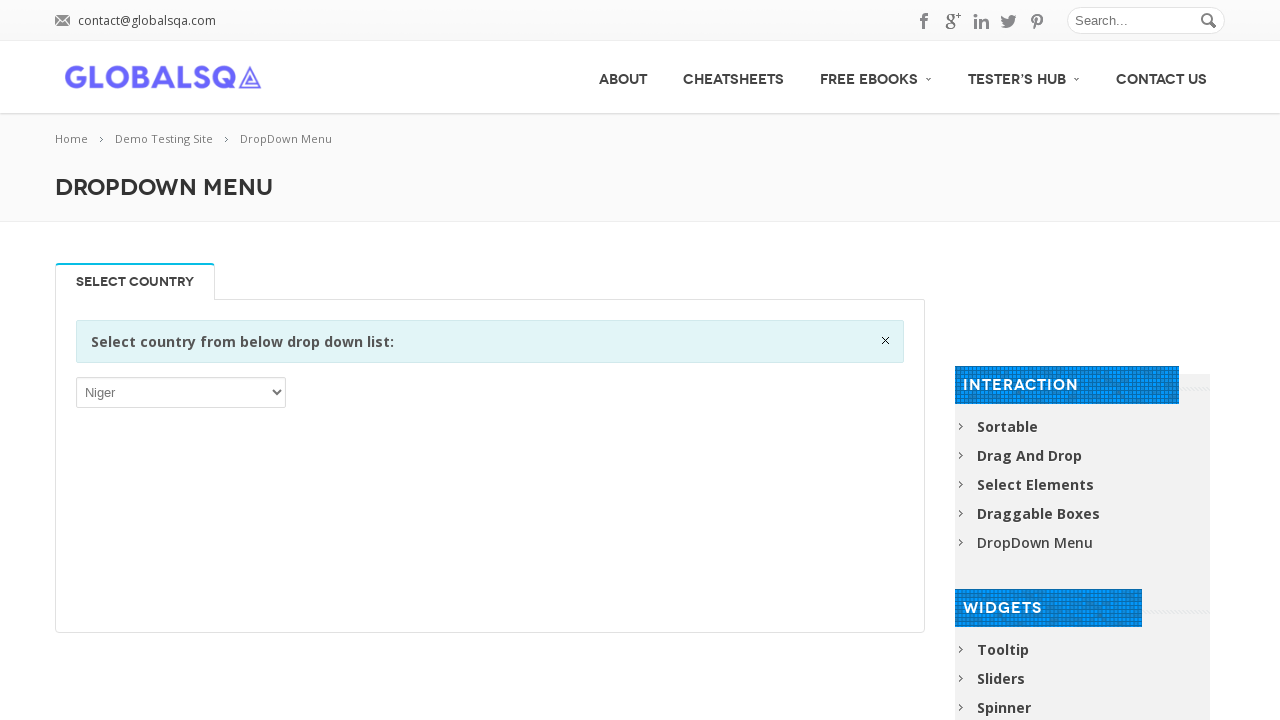

Selected dropdown option: Nigeria on xpath=//div[@class='single_tab_div resp-tab-content resp-tab-content-active']//p
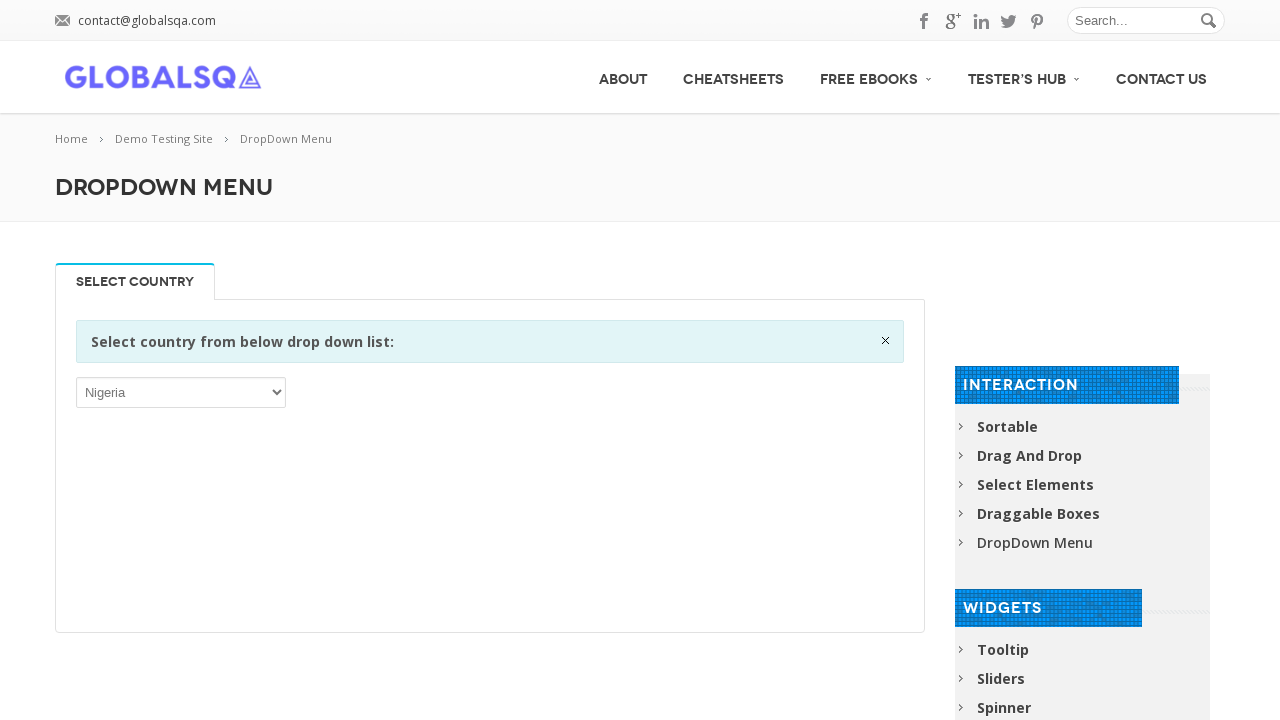

Selected dropdown option: Niue on xpath=//div[@class='single_tab_div resp-tab-content resp-tab-content-active']//p
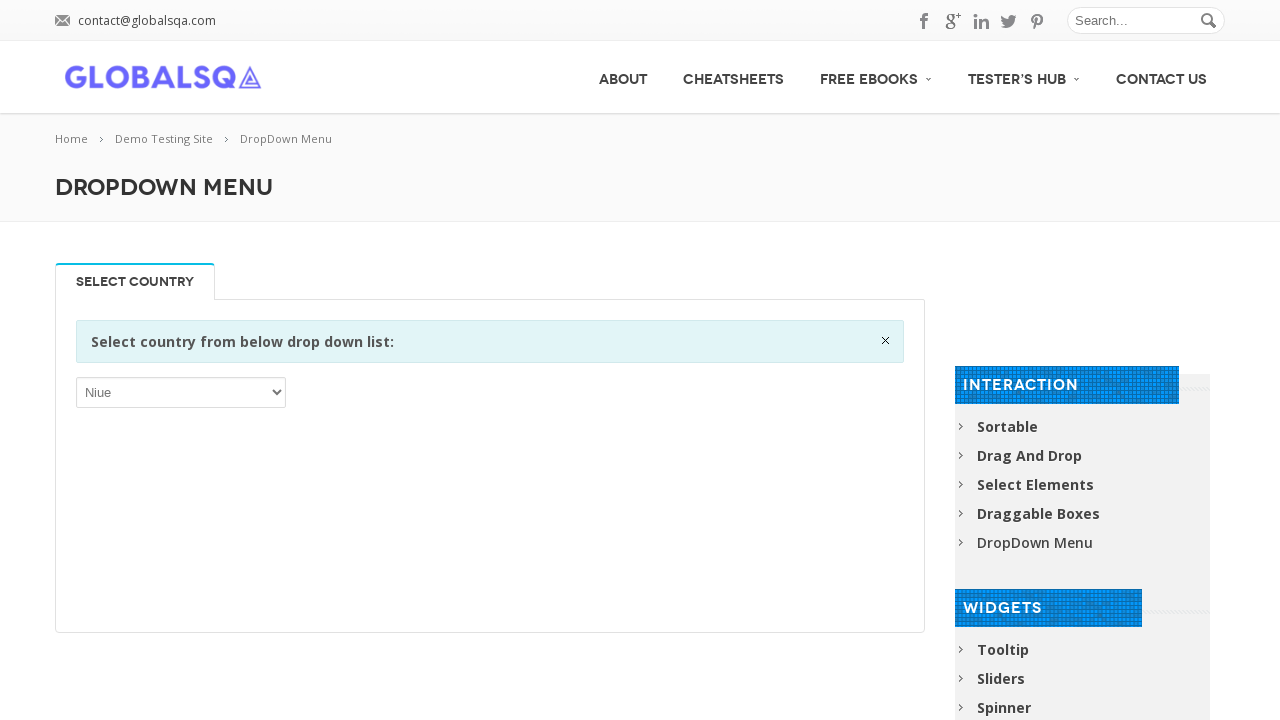

Selected dropdown option: Norfolk Island on xpath=//div[@class='single_tab_div resp-tab-content resp-tab-content-active']//p
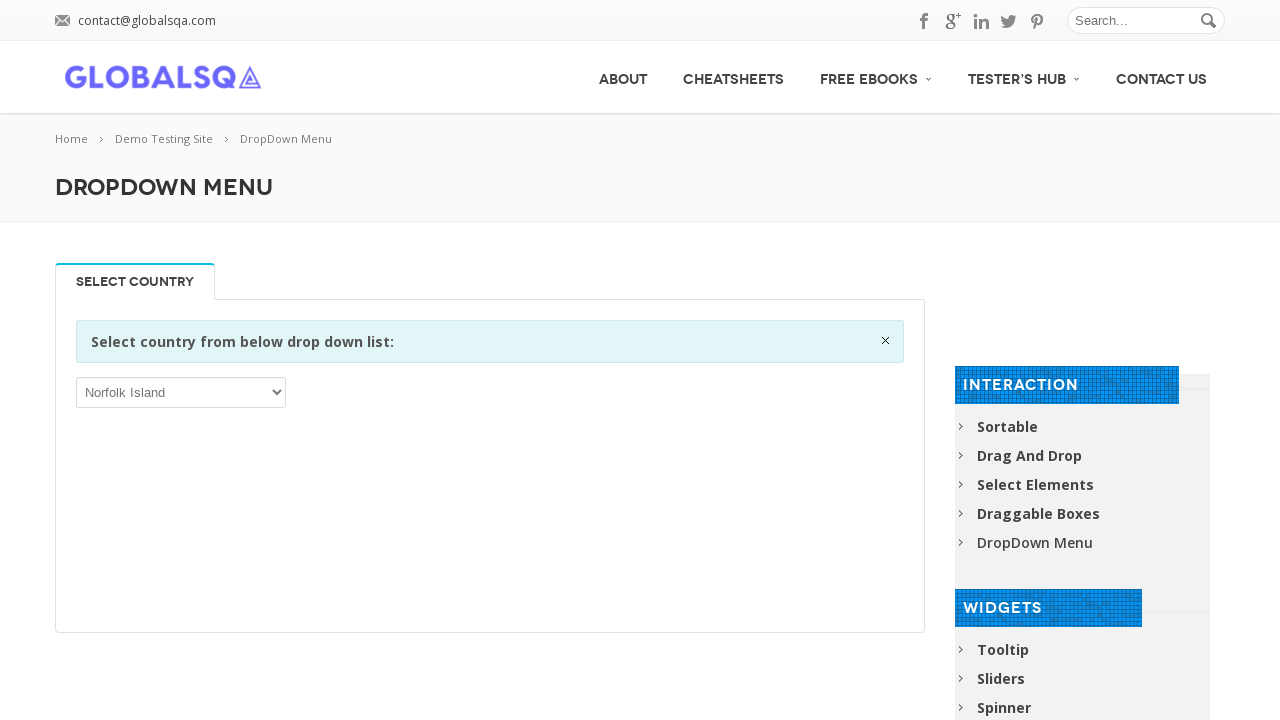

Selected dropdown option: Northern Mariana Islands on xpath=//div[@class='single_tab_div resp-tab-content resp-tab-content-active']//p
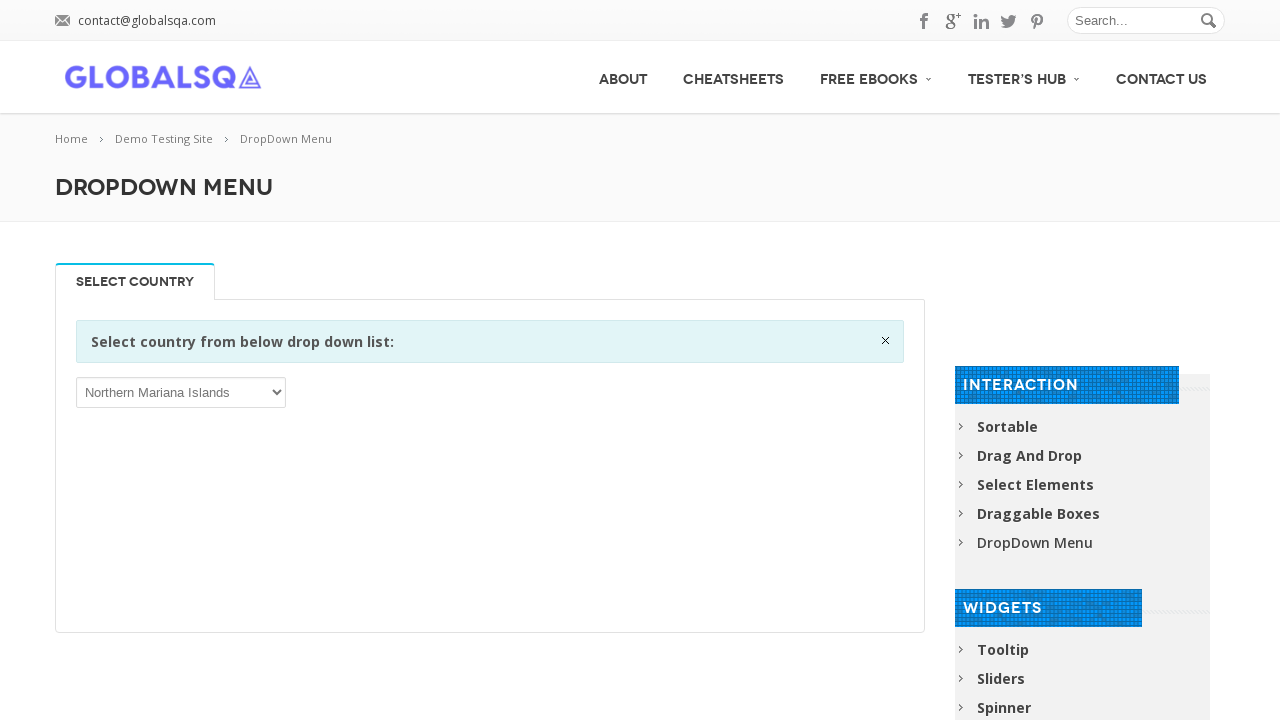

Selected dropdown option: Norway on xpath=//div[@class='single_tab_div resp-tab-content resp-tab-content-active']//p
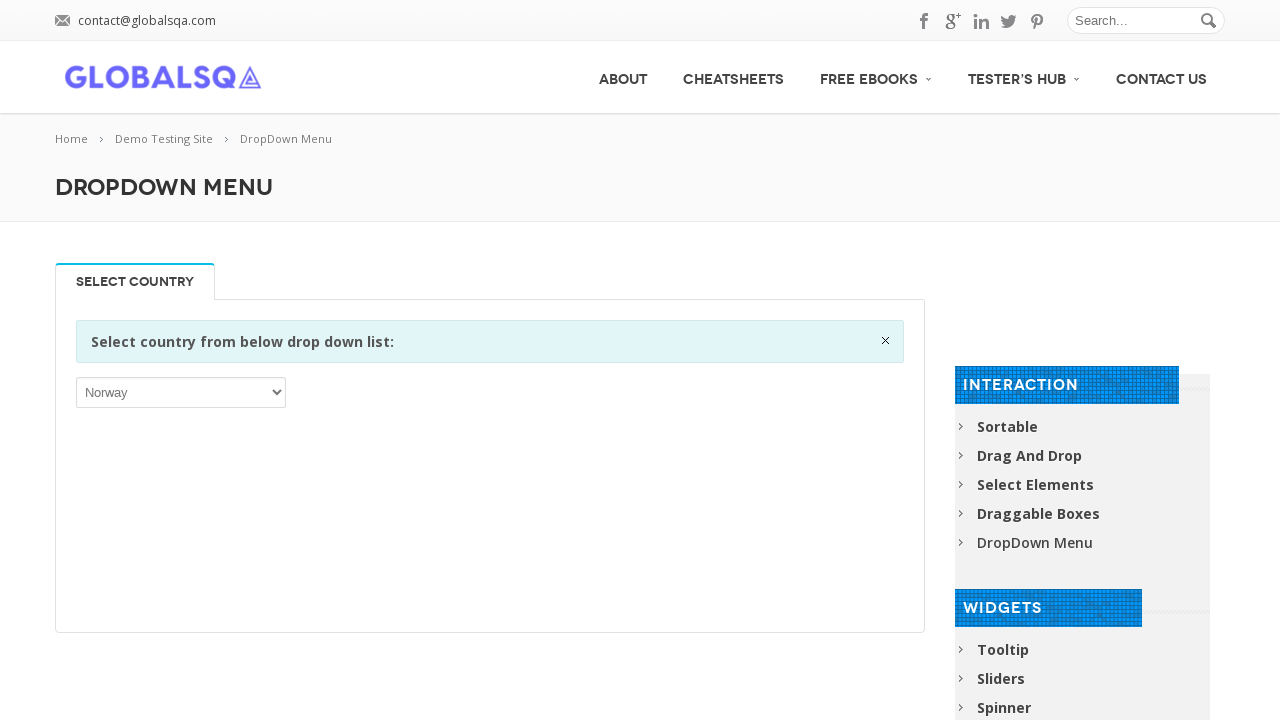

Selected dropdown option: Oman on xpath=//div[@class='single_tab_div resp-tab-content resp-tab-content-active']//p
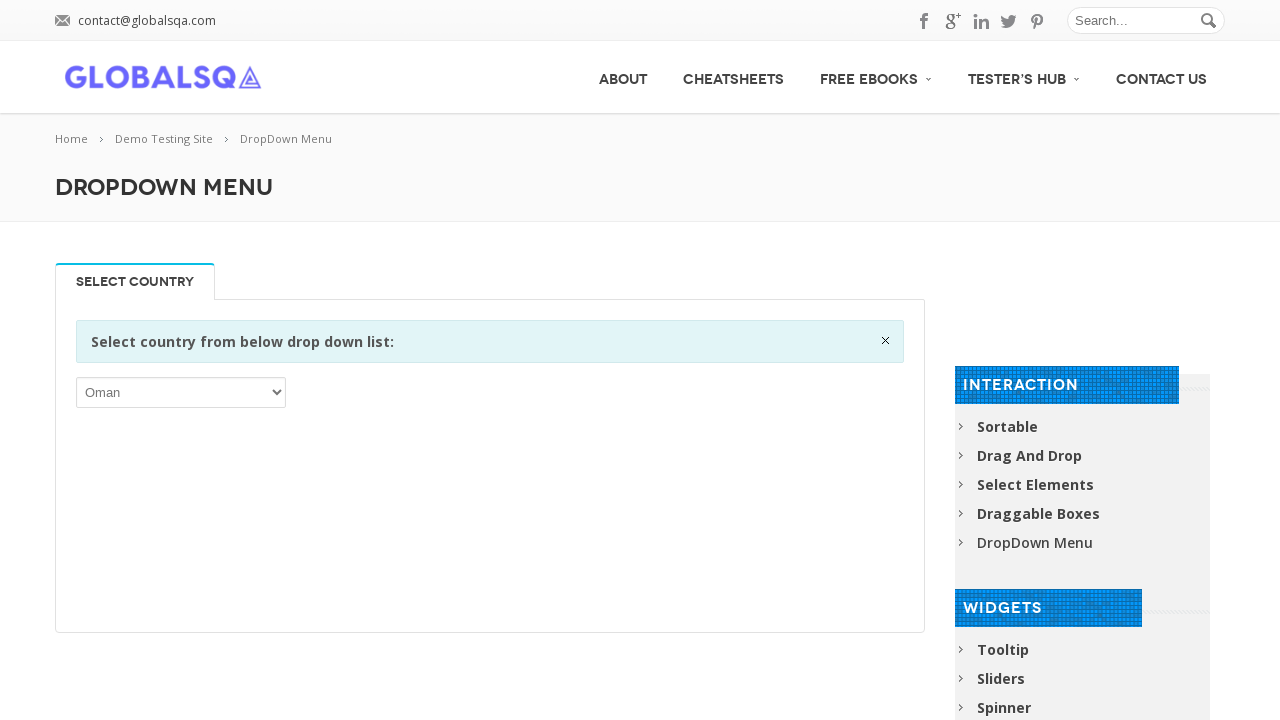

Selected dropdown option: Pakistan on xpath=//div[@class='single_tab_div resp-tab-content resp-tab-content-active']//p
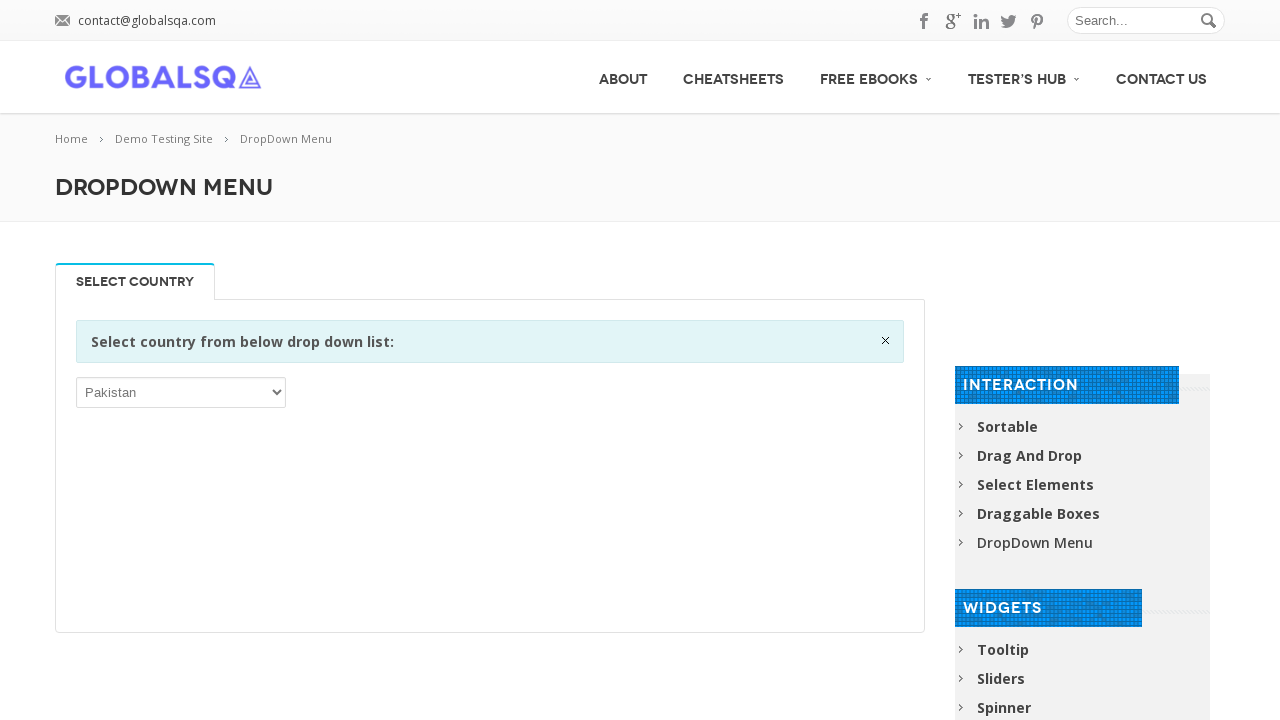

Selected dropdown option: Palau on xpath=//div[@class='single_tab_div resp-tab-content resp-tab-content-active']//p
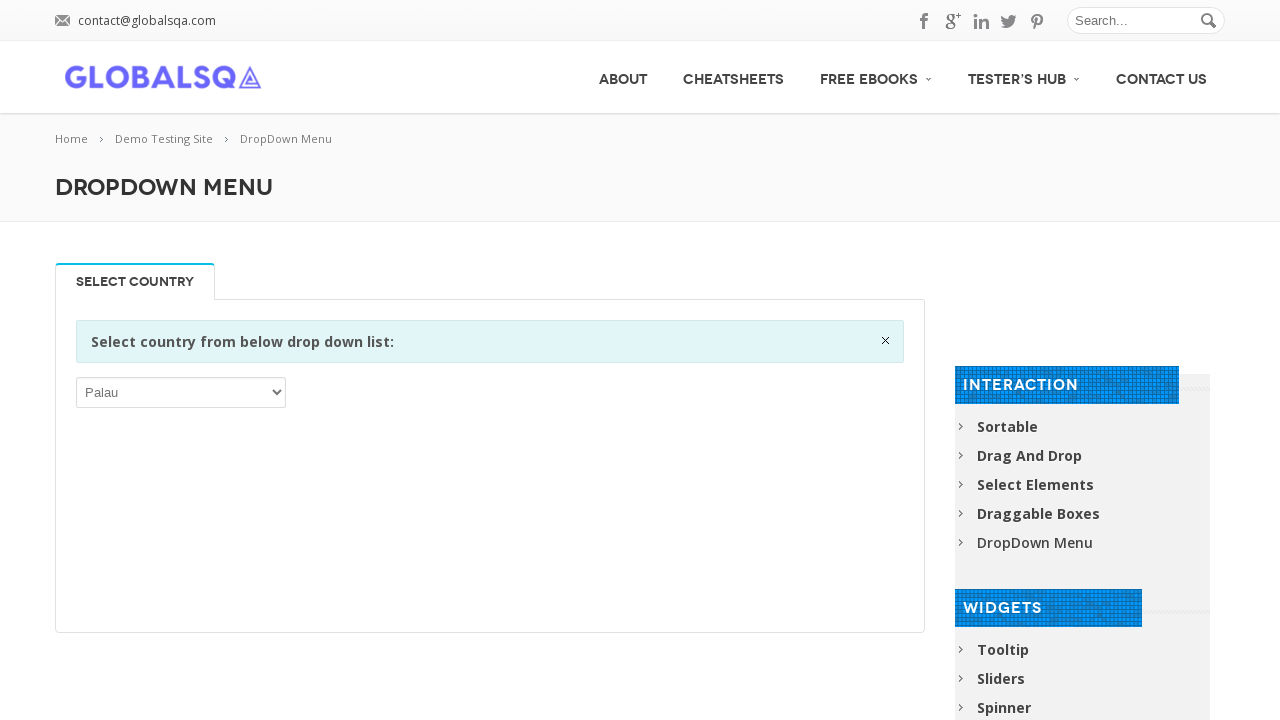

Selected dropdown option: Palestinian Territory, Occupied on xpath=//div[@class='single_tab_div resp-tab-content resp-tab-content-active']//p
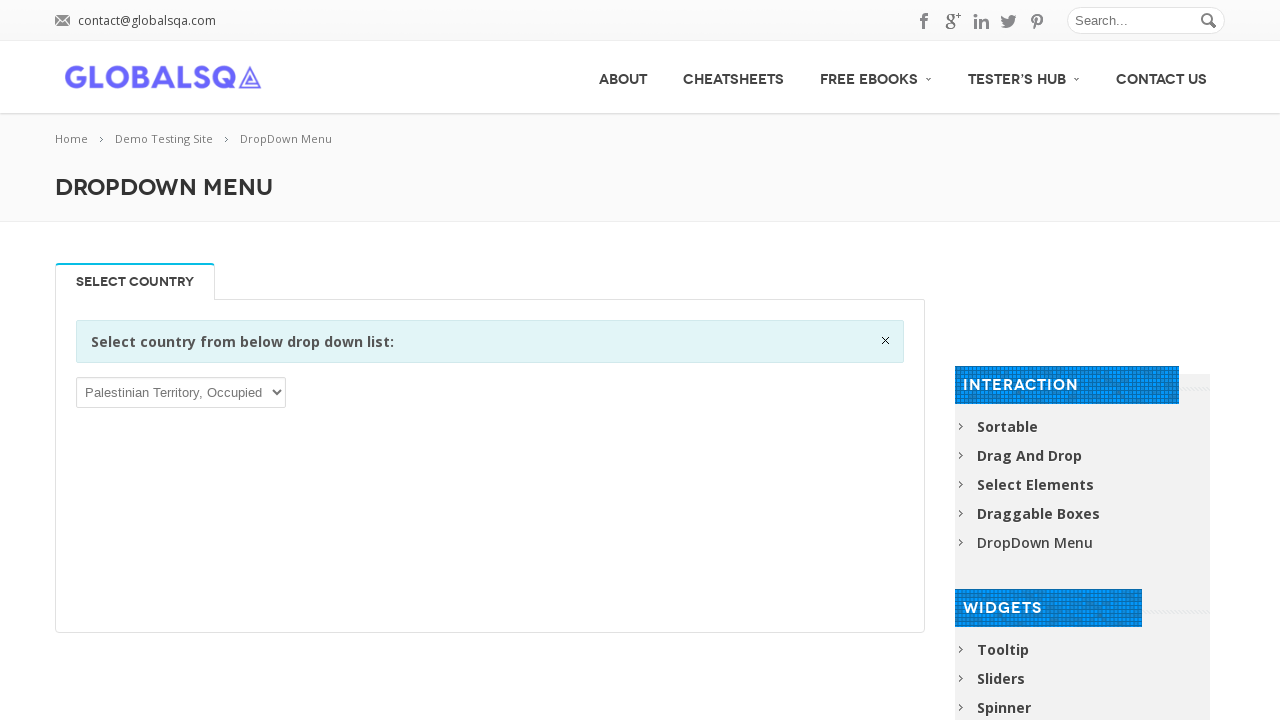

Selected dropdown option: Panama on xpath=//div[@class='single_tab_div resp-tab-content resp-tab-content-active']//p
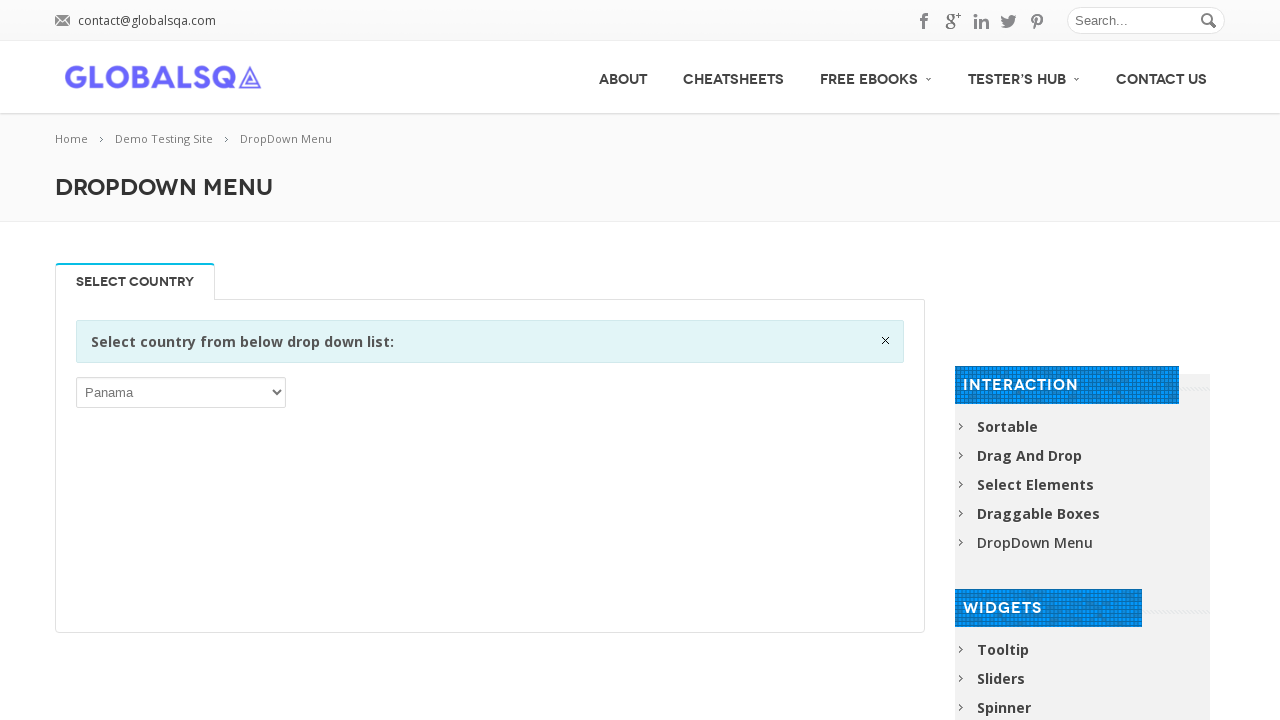

Selected dropdown option: Papua New Guinea on xpath=//div[@class='single_tab_div resp-tab-content resp-tab-content-active']//p
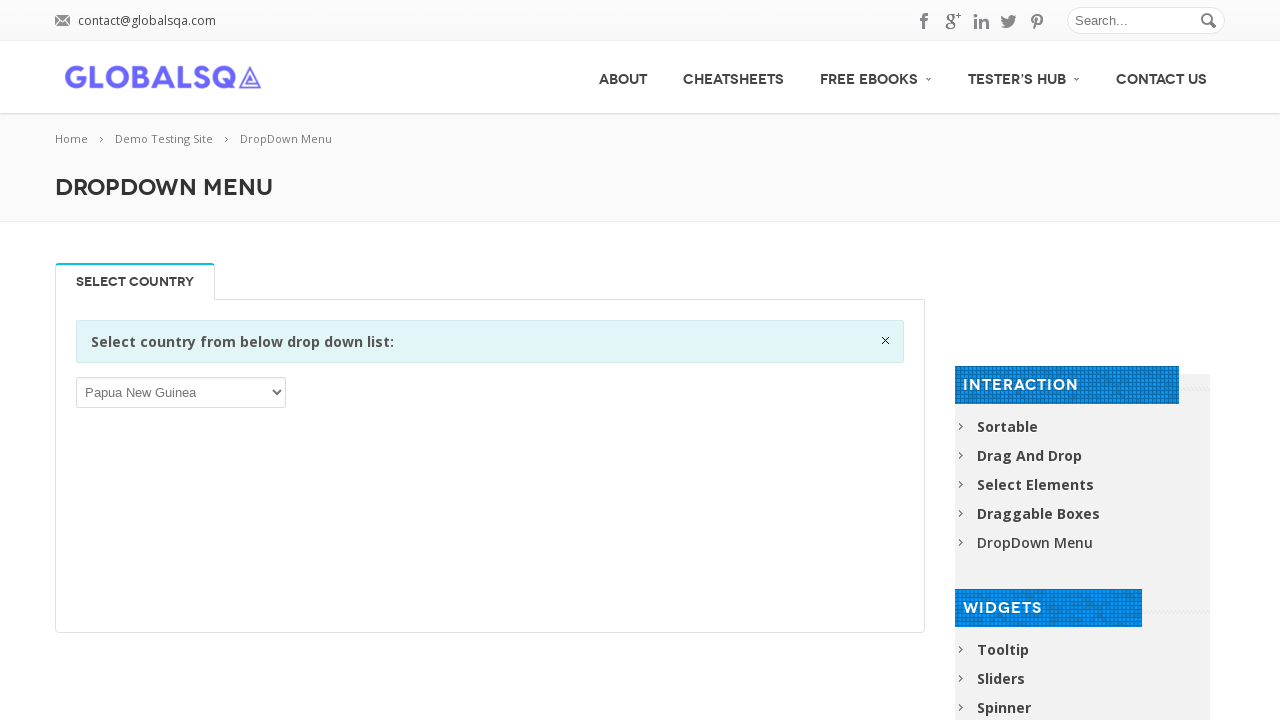

Selected dropdown option: Paraguay on xpath=//div[@class='single_tab_div resp-tab-content resp-tab-content-active']//p
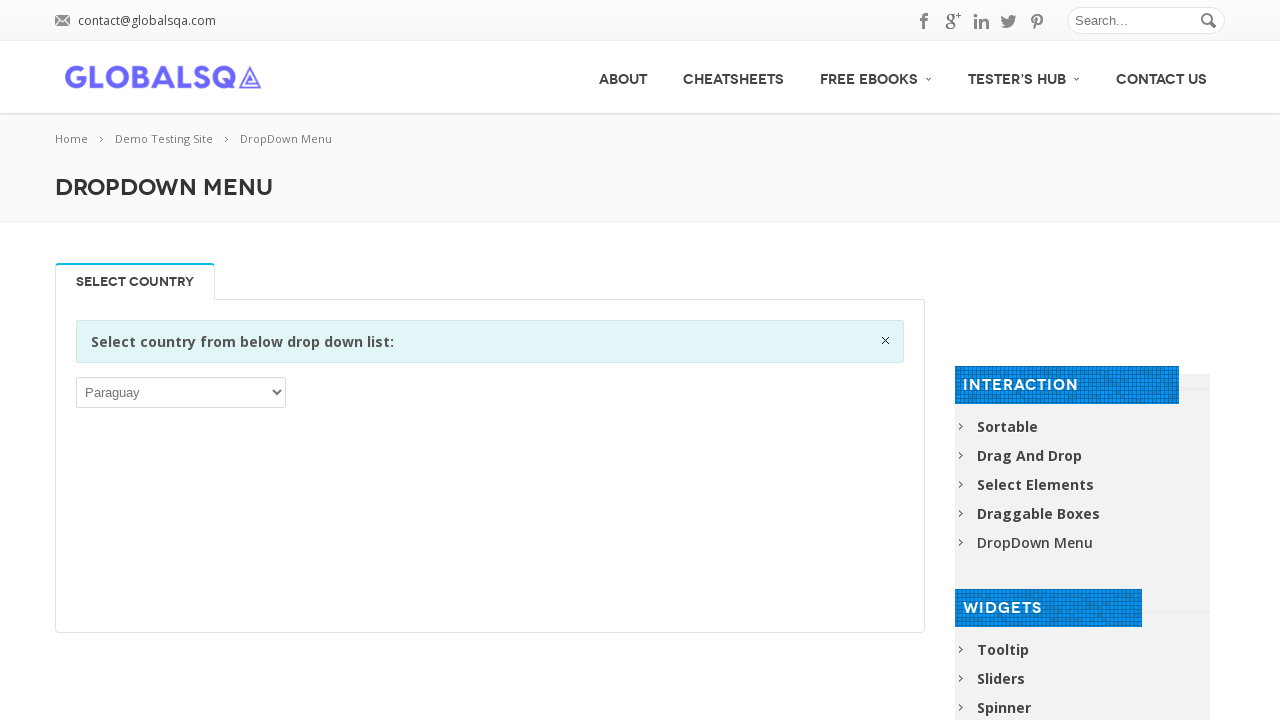

Selected dropdown option: Peru on xpath=//div[@class='single_tab_div resp-tab-content resp-tab-content-active']//p
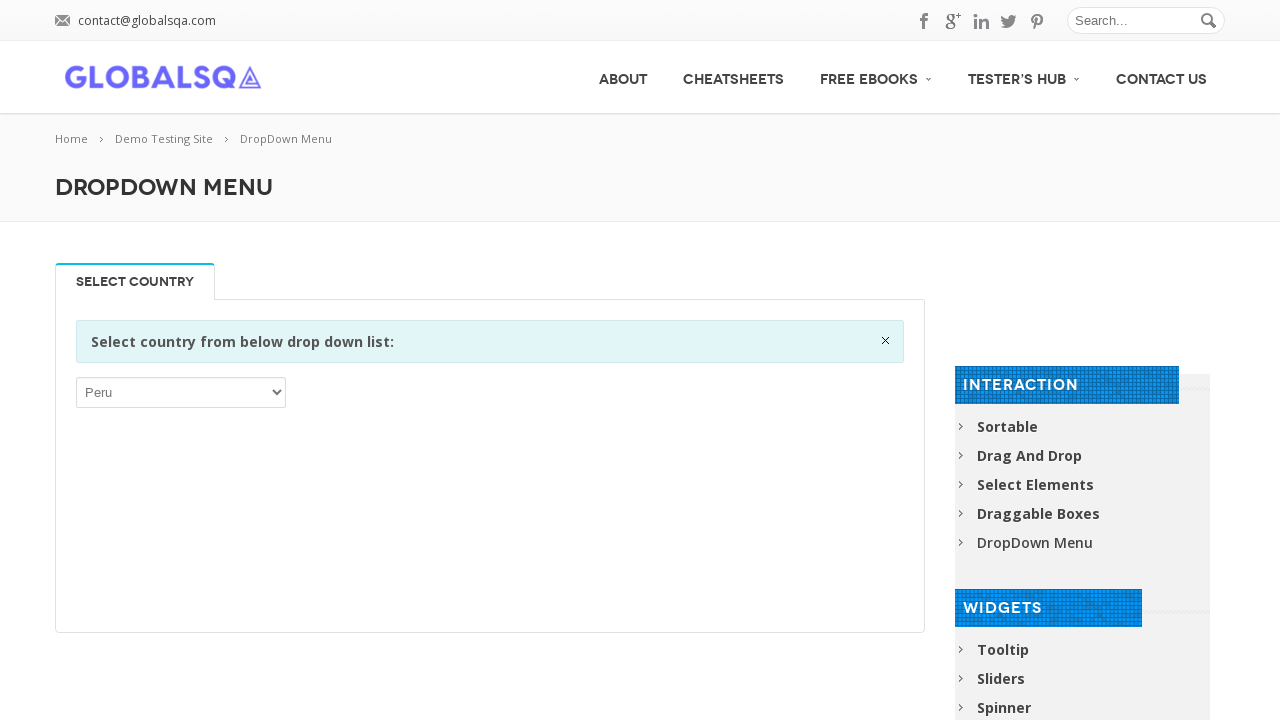

Selected dropdown option: Philippines on xpath=//div[@class='single_tab_div resp-tab-content resp-tab-content-active']//p
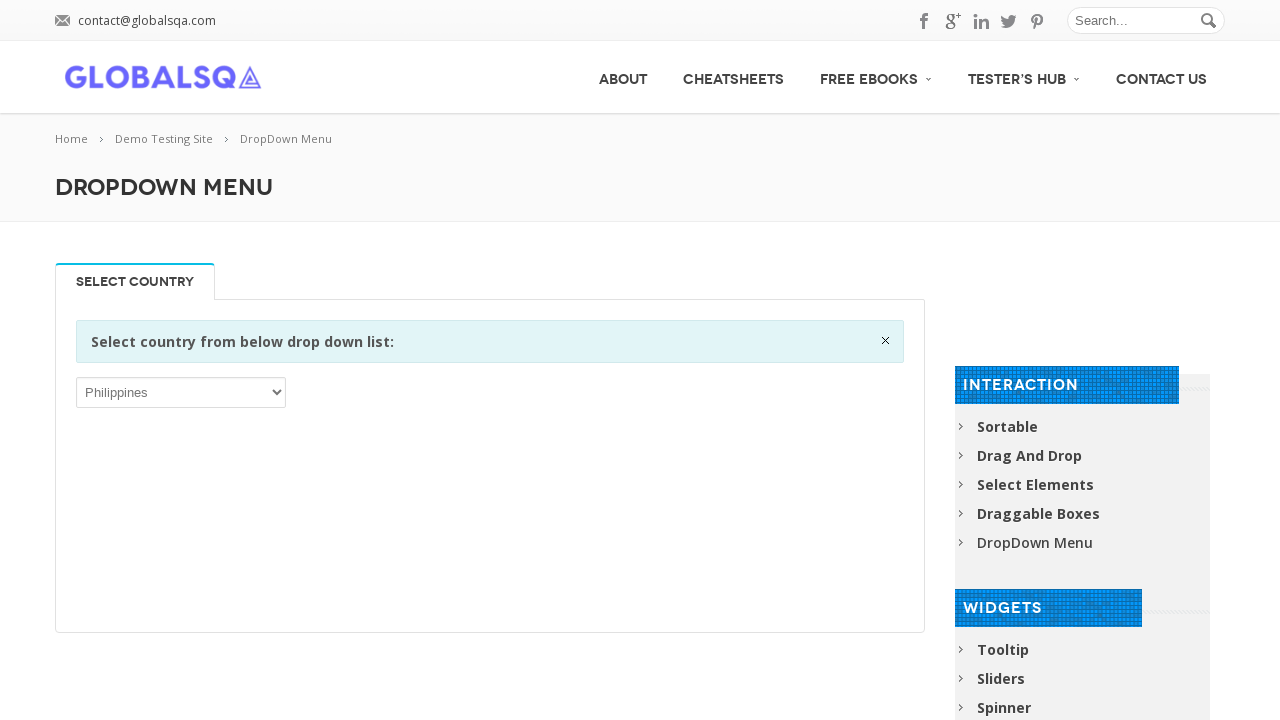

Selected dropdown option: Pitcairn on xpath=//div[@class='single_tab_div resp-tab-content resp-tab-content-active']//p
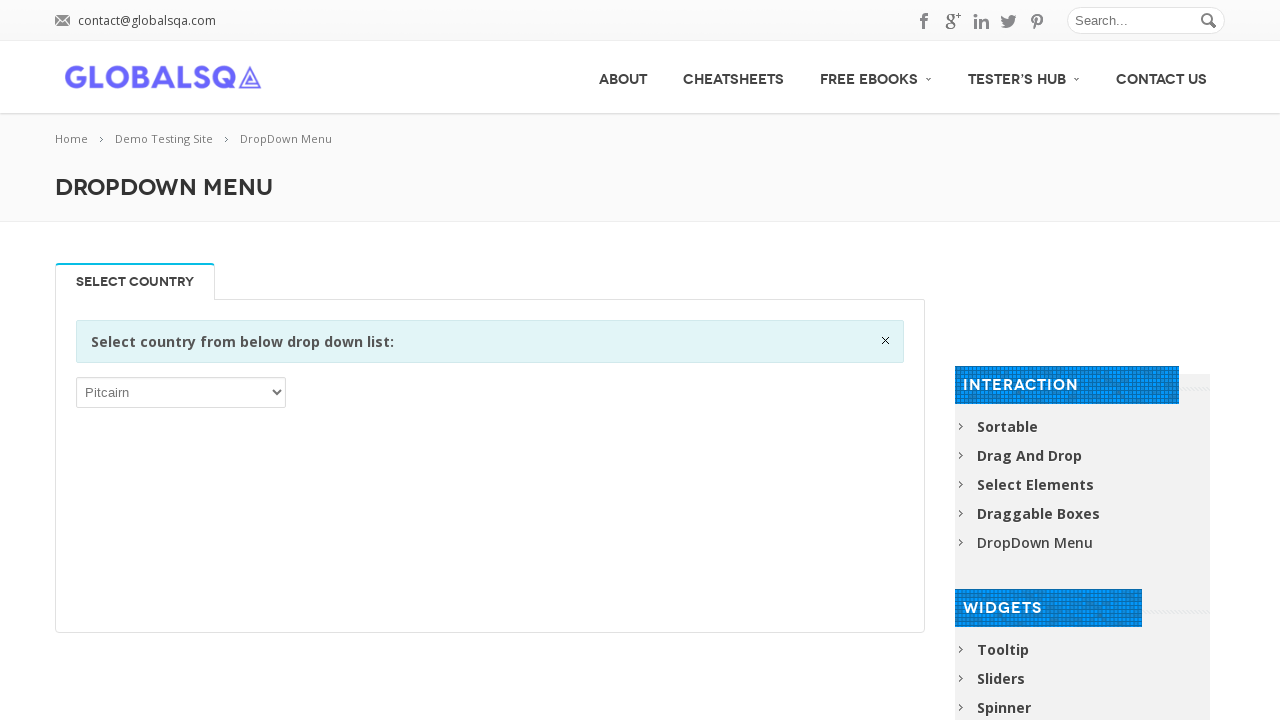

Selected dropdown option: Poland on xpath=//div[@class='single_tab_div resp-tab-content resp-tab-content-active']//p
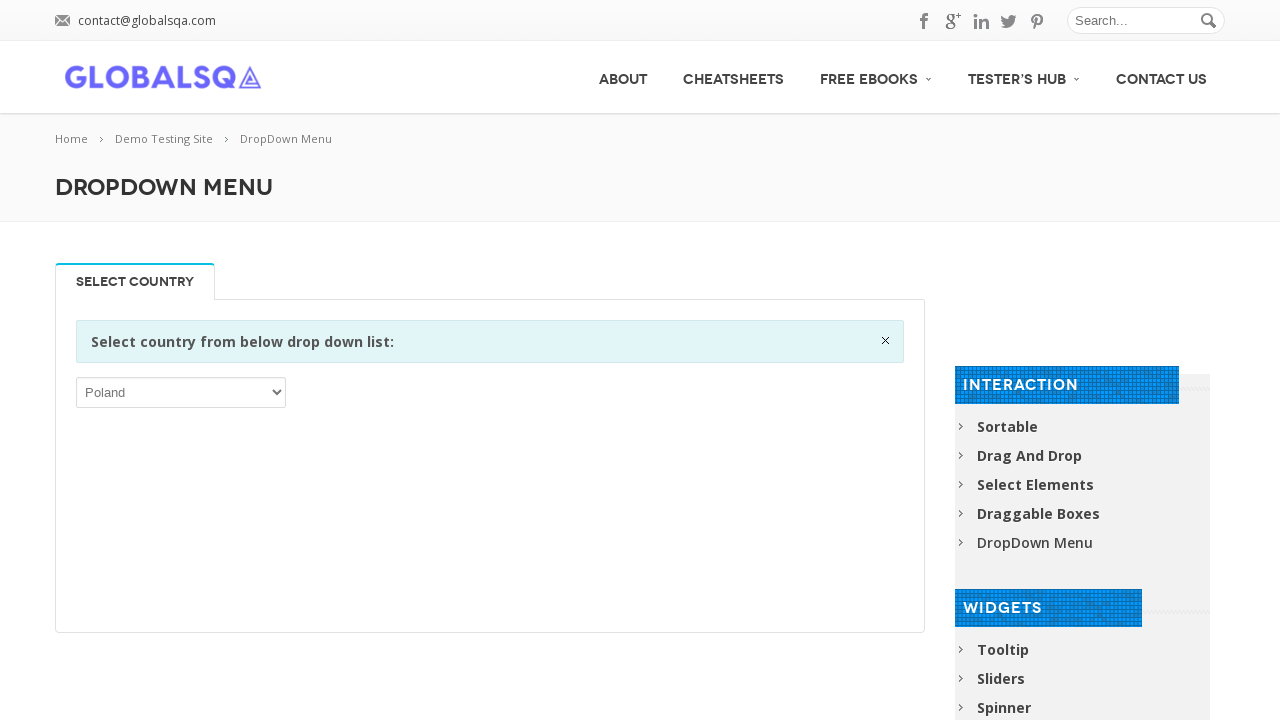

Selected dropdown option: Portugal on xpath=//div[@class='single_tab_div resp-tab-content resp-tab-content-active']//p
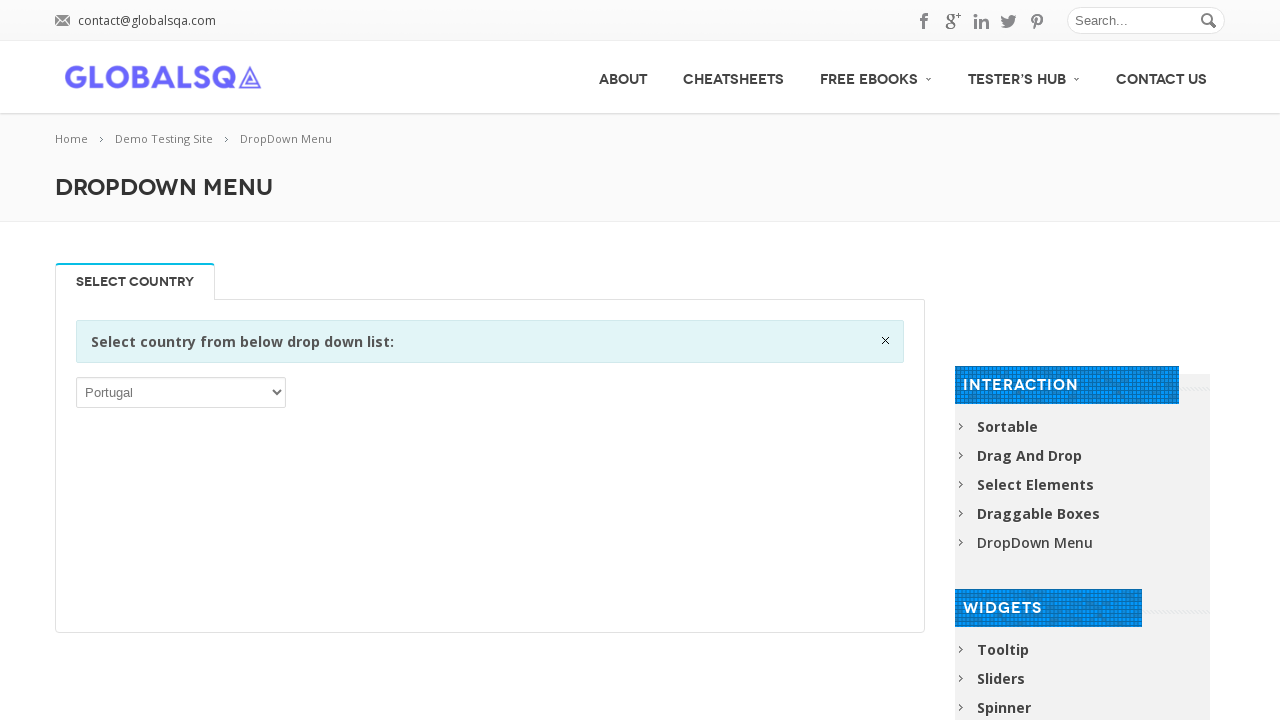

Selected dropdown option: Puerto Rico on xpath=//div[@class='single_tab_div resp-tab-content resp-tab-content-active']//p
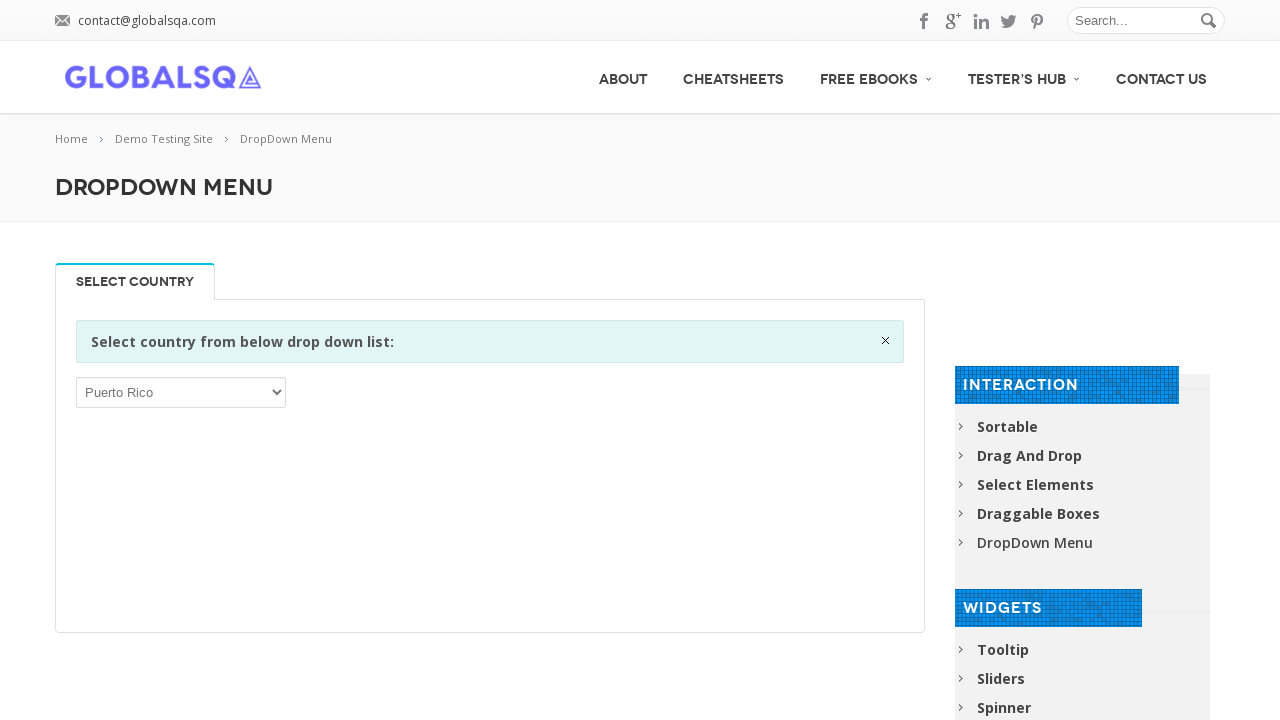

Selected dropdown option: Qatar on xpath=//div[@class='single_tab_div resp-tab-content resp-tab-content-active']//p
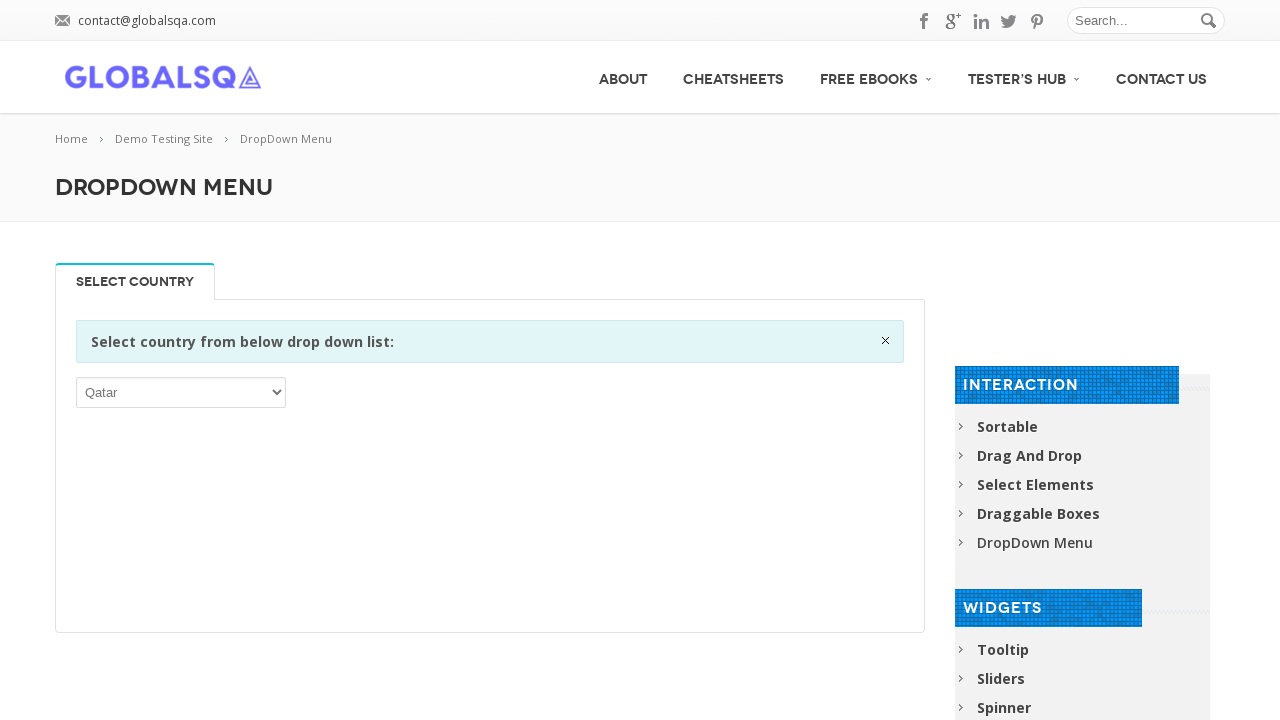

Selected dropdown option: Réunion on xpath=//div[@class='single_tab_div resp-tab-content resp-tab-content-active']//p
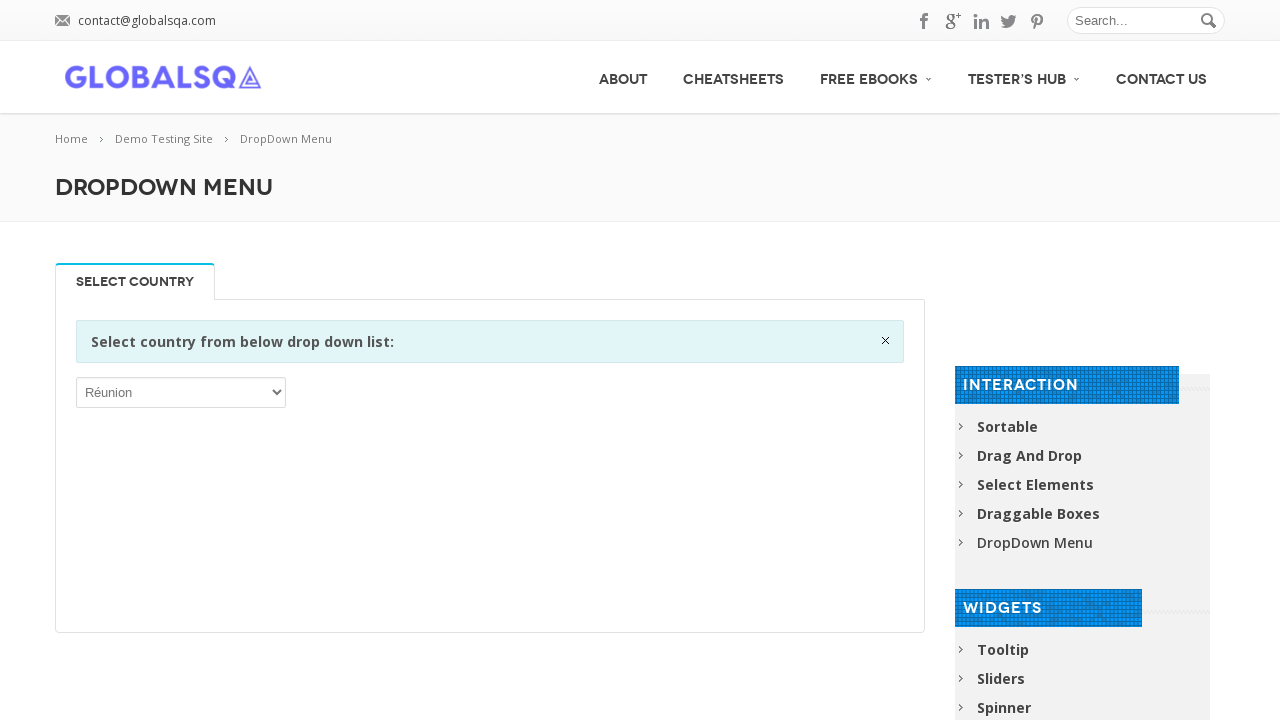

Selected dropdown option: Romania on xpath=//div[@class='single_tab_div resp-tab-content resp-tab-content-active']//p
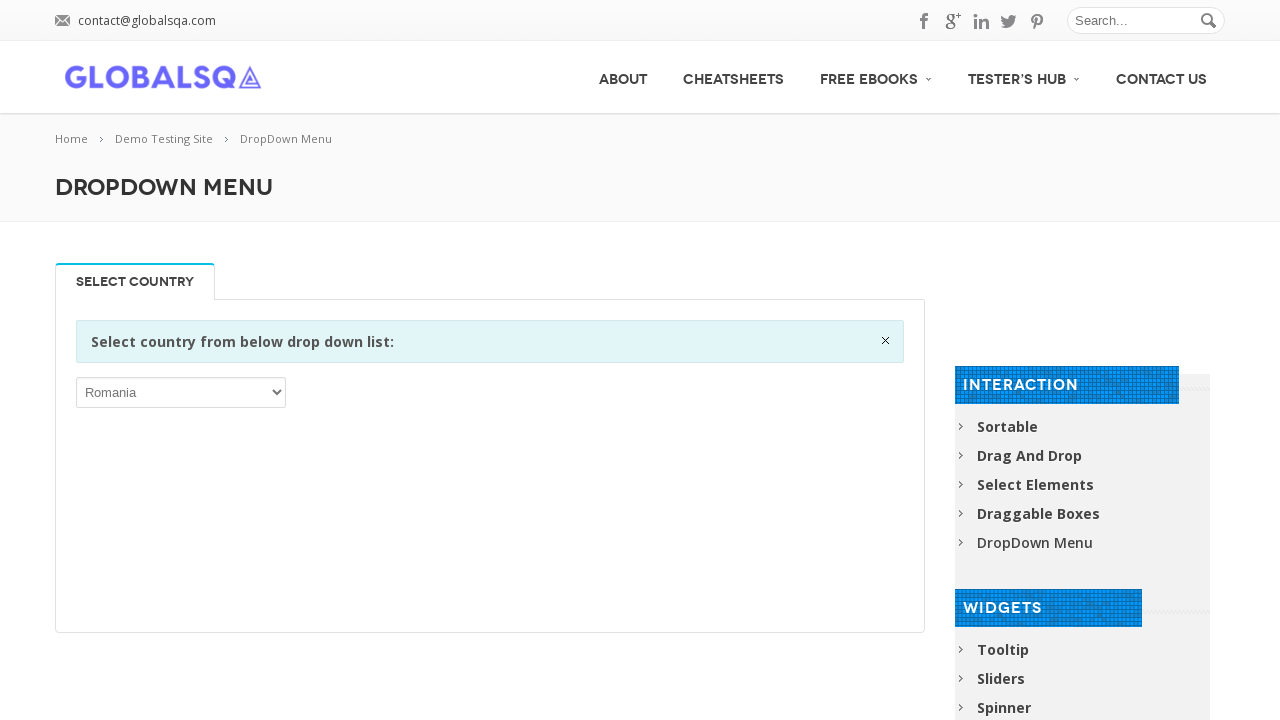

Selected dropdown option: Russian Federation on xpath=//div[@class='single_tab_div resp-tab-content resp-tab-content-active']//p
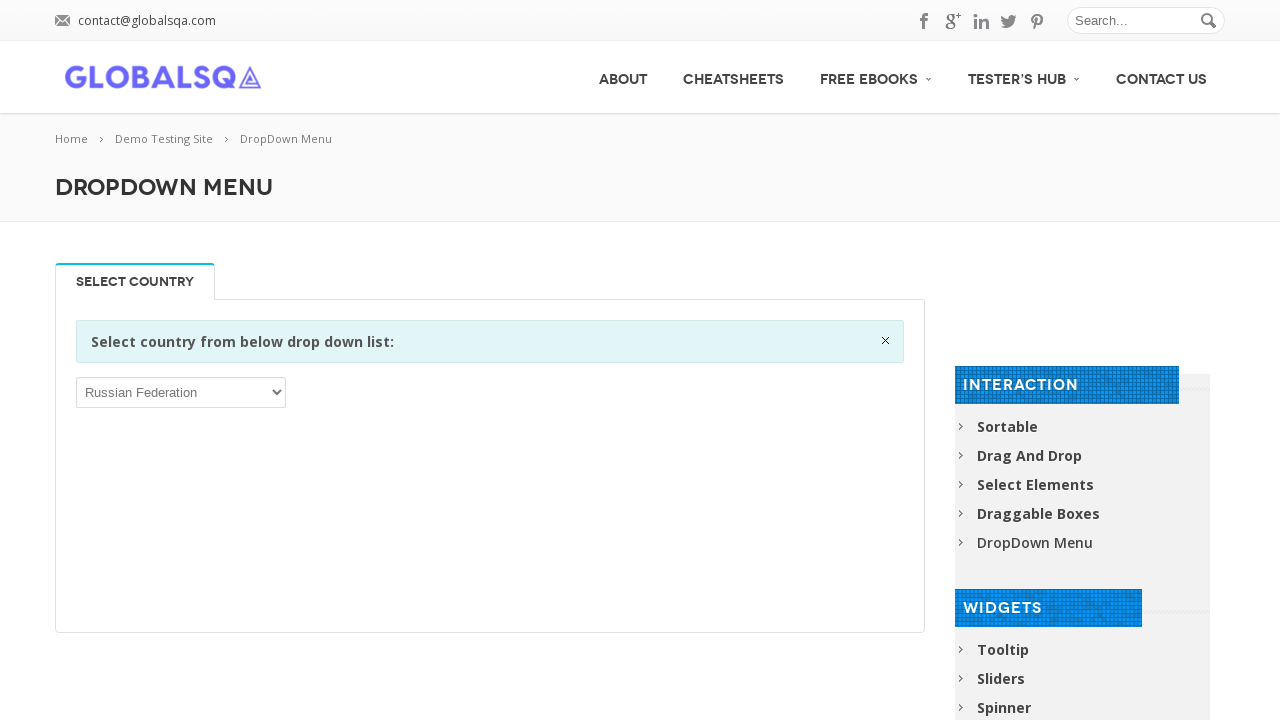

Selected dropdown option: Rwanda on xpath=//div[@class='single_tab_div resp-tab-content resp-tab-content-active']//p
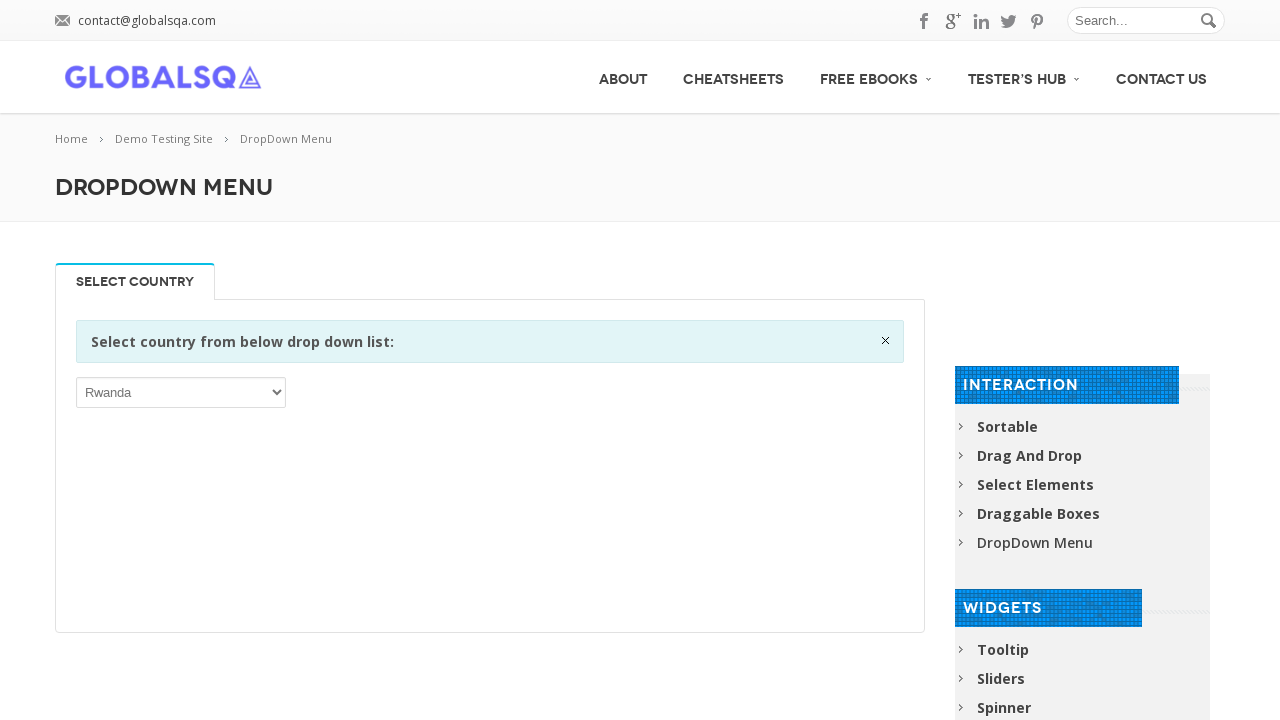

Selected dropdown option: Saint Barthélemy on xpath=//div[@class='single_tab_div resp-tab-content resp-tab-content-active']//p
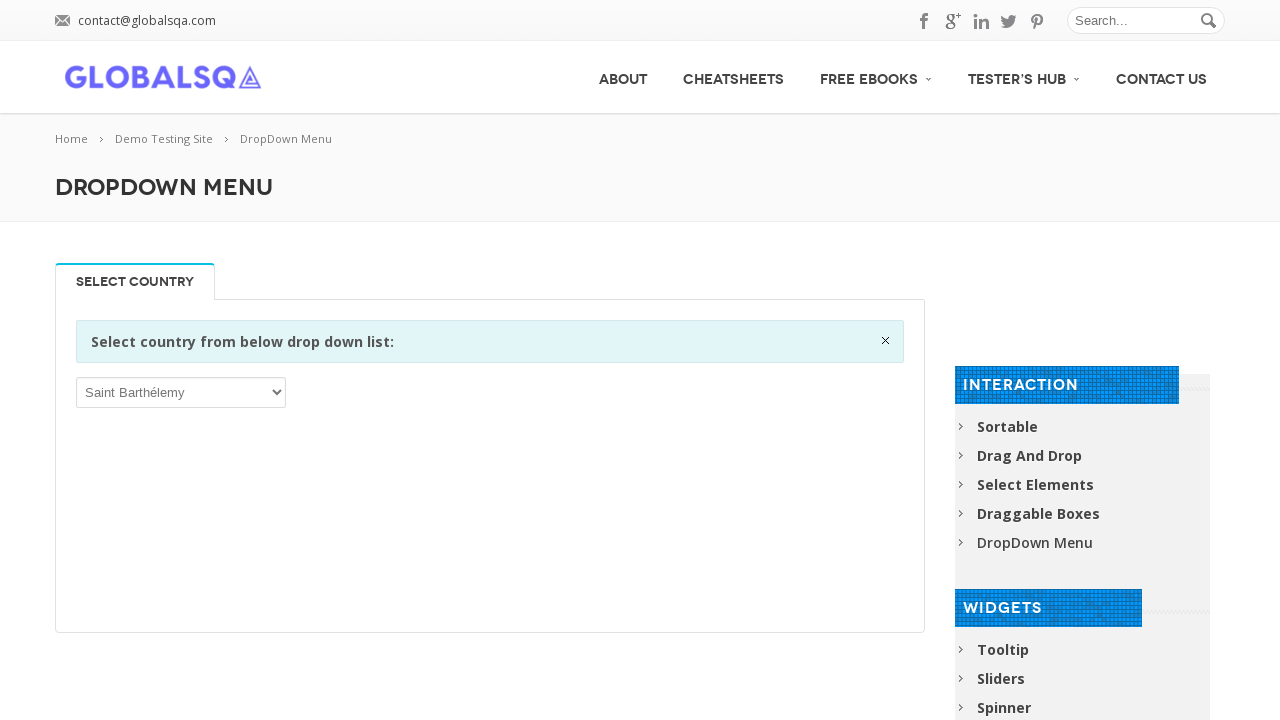

Selected dropdown option: Saint Helena, Ascension and Tristan da Cunha on xpath=//div[@class='single_tab_div resp-tab-content resp-tab-content-active']//p
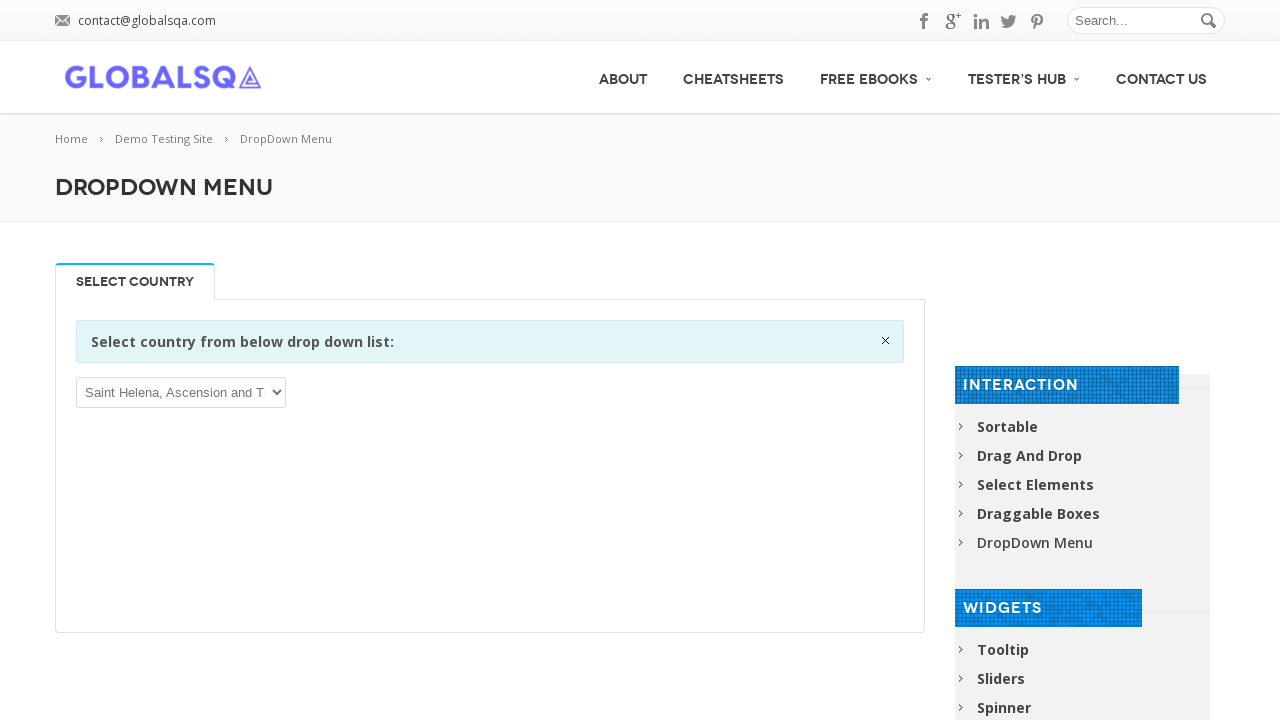

Selected dropdown option: Saint Kitts and Nevis on xpath=//div[@class='single_tab_div resp-tab-content resp-tab-content-active']//p
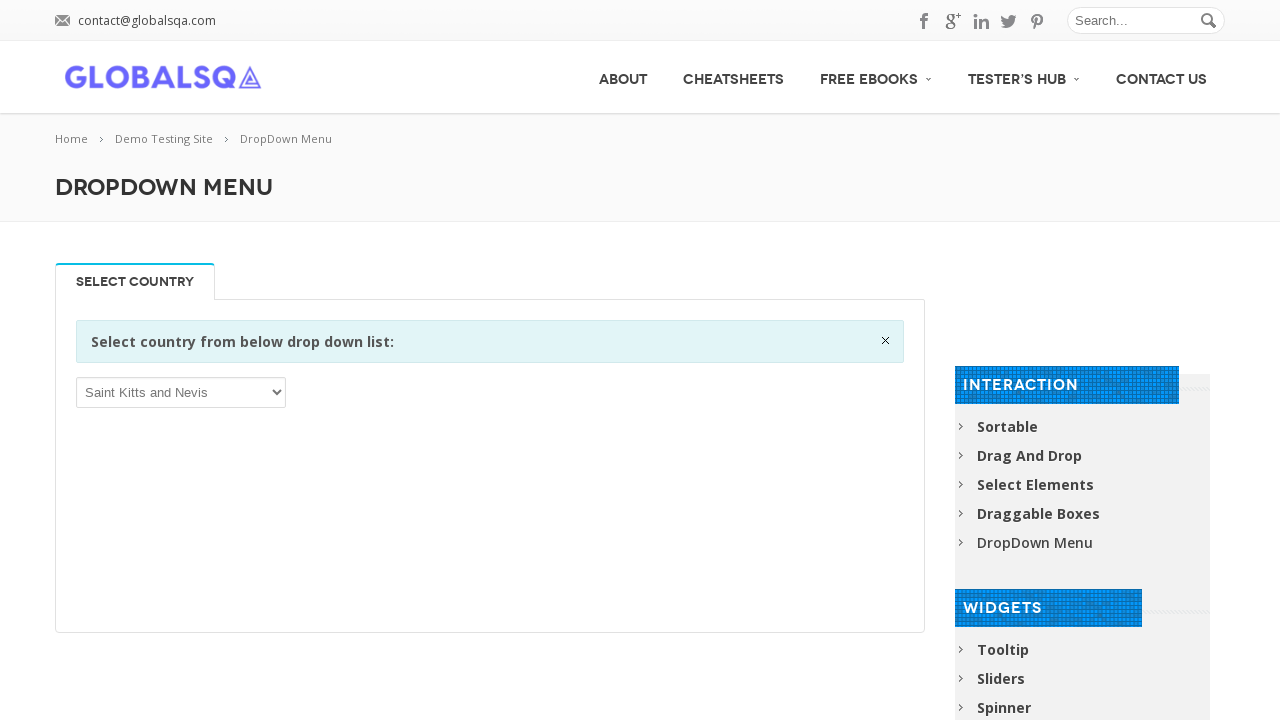

Selected dropdown option: Saint Lucia on xpath=//div[@class='single_tab_div resp-tab-content resp-tab-content-active']//p
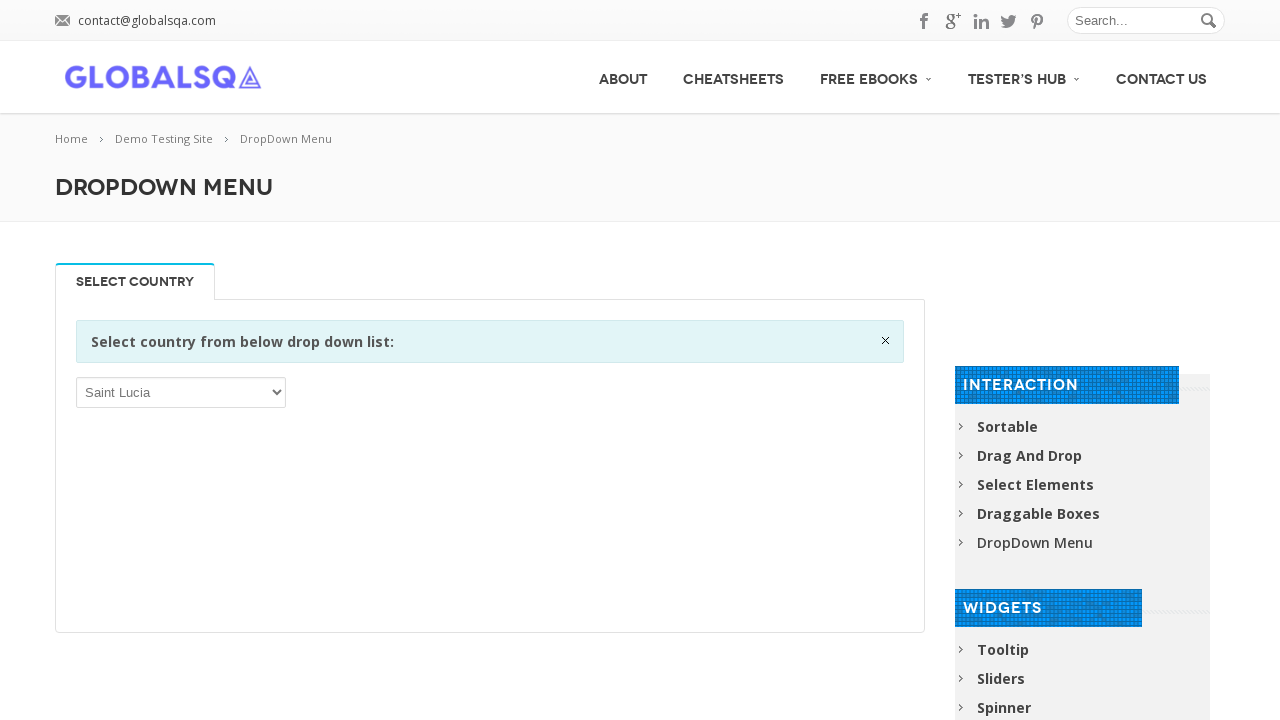

Selected dropdown option: Saint Martin (French part) on xpath=//div[@class='single_tab_div resp-tab-content resp-tab-content-active']//p
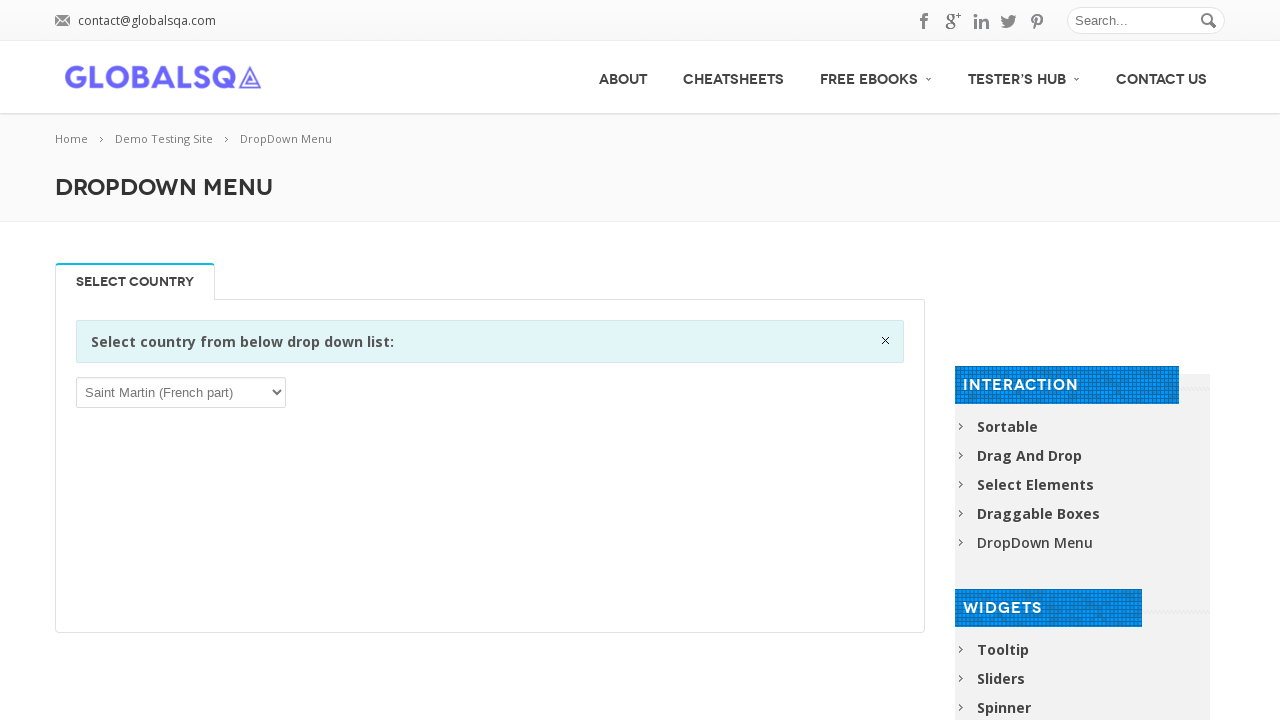

Selected dropdown option: Saint Pierre and Miquelon on xpath=//div[@class='single_tab_div resp-tab-content resp-tab-content-active']//p
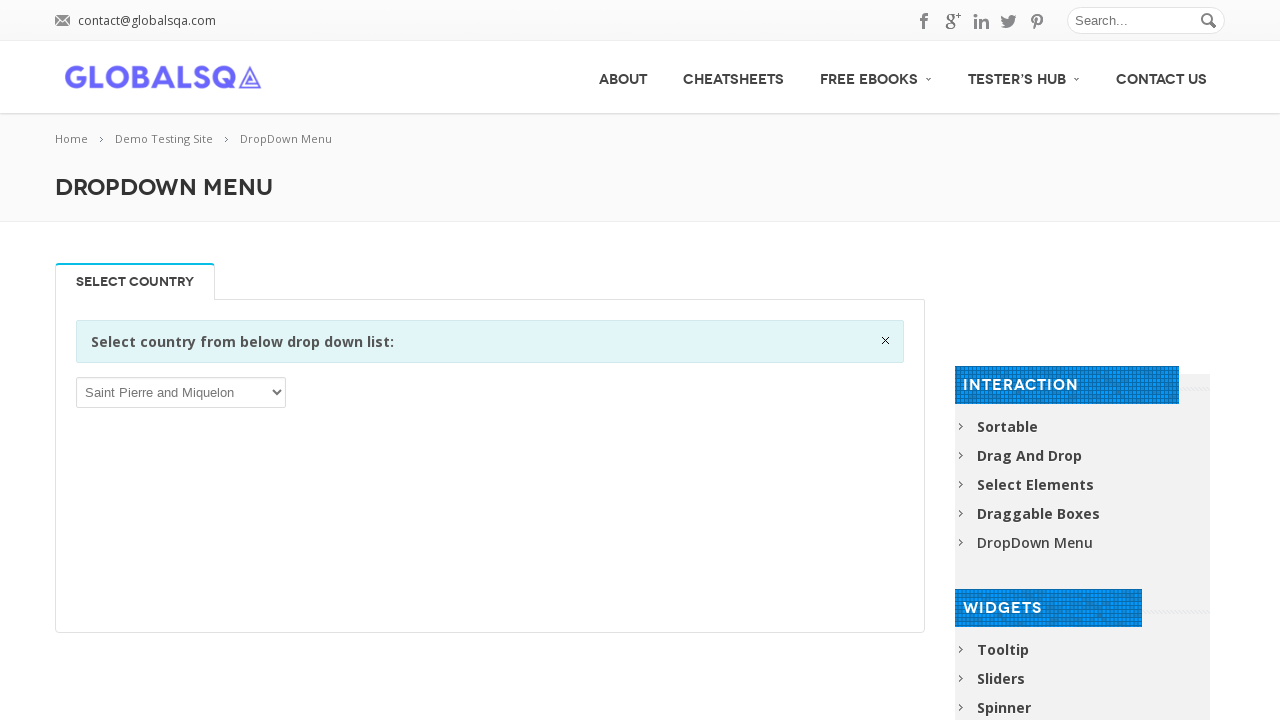

Selected dropdown option: Saint Vincent and the Grenadines on xpath=//div[@class='single_tab_div resp-tab-content resp-tab-content-active']//p
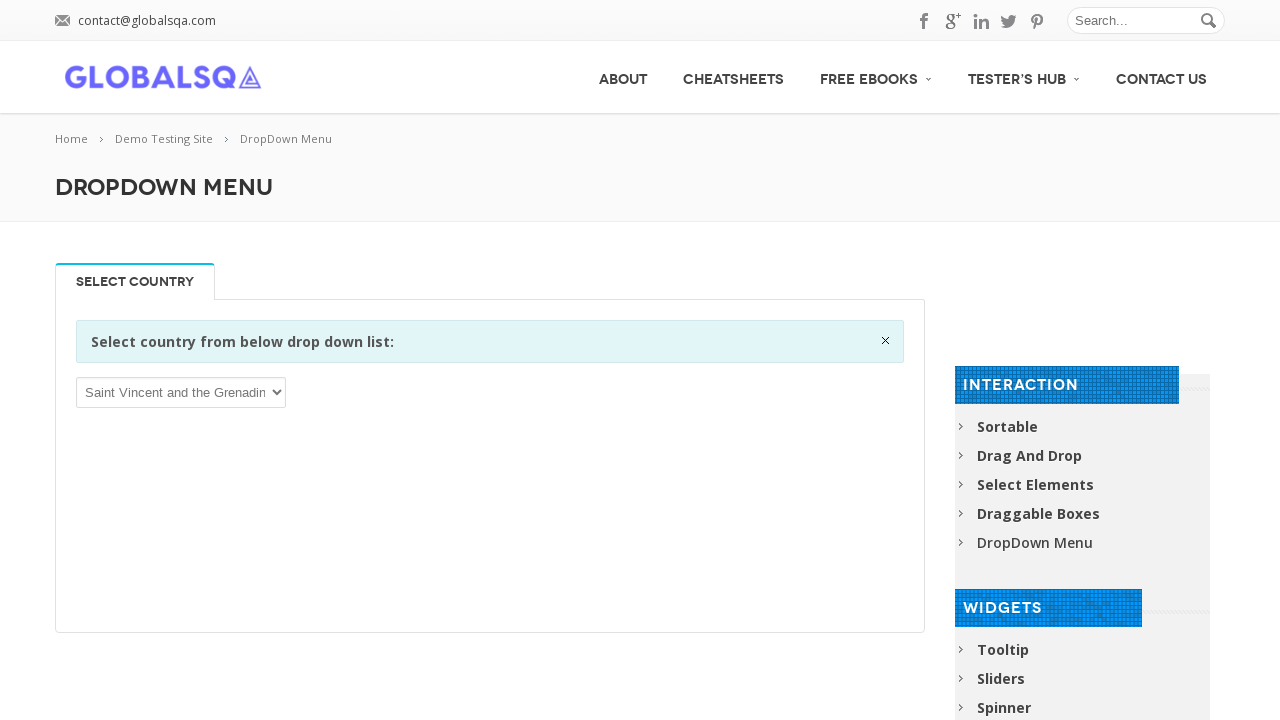

Selected dropdown option: Samoa on xpath=//div[@class='single_tab_div resp-tab-content resp-tab-content-active']//p
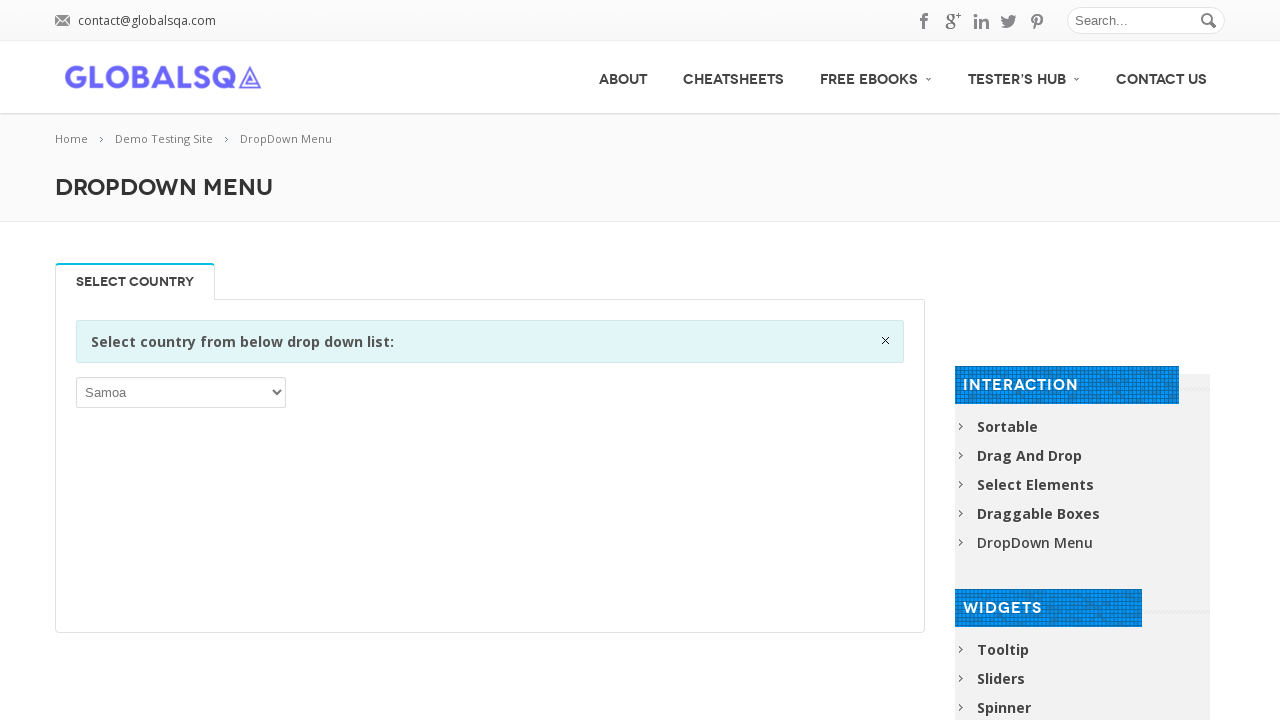

Selected dropdown option: San Marino on xpath=//div[@class='single_tab_div resp-tab-content resp-tab-content-active']//p
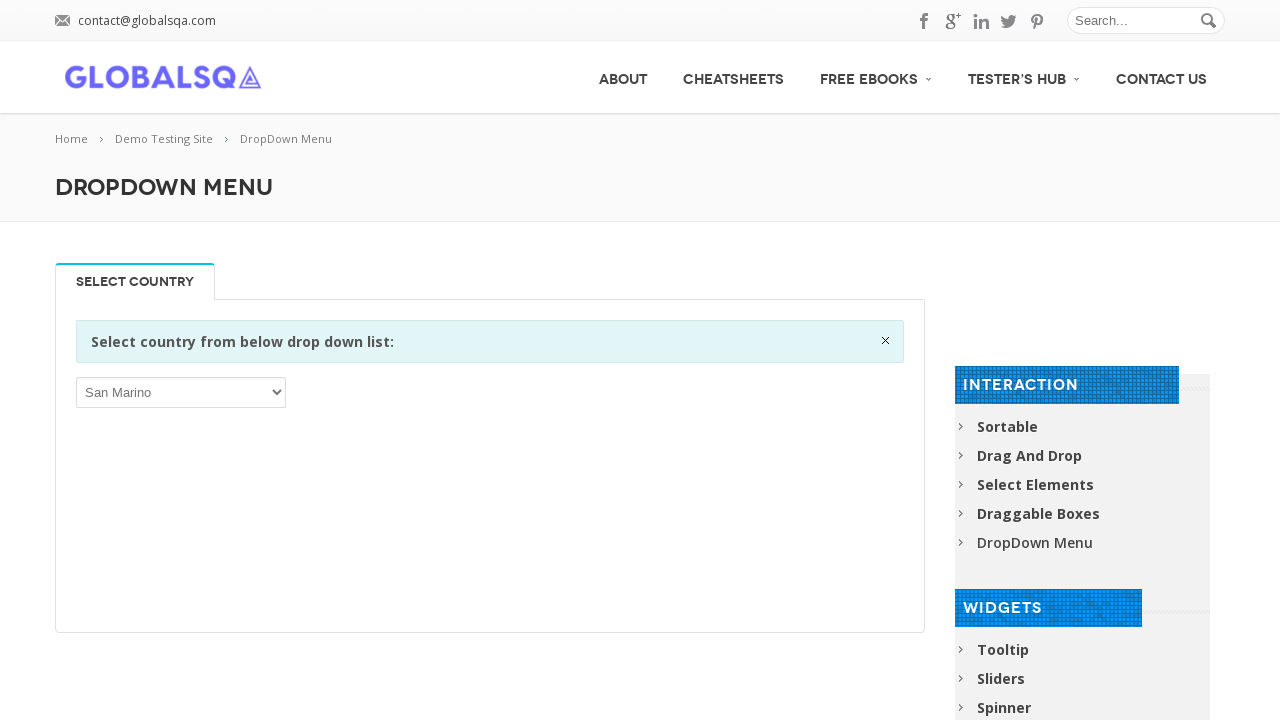

Selected dropdown option: Sao Tome and Principe on xpath=//div[@class='single_tab_div resp-tab-content resp-tab-content-active']//p
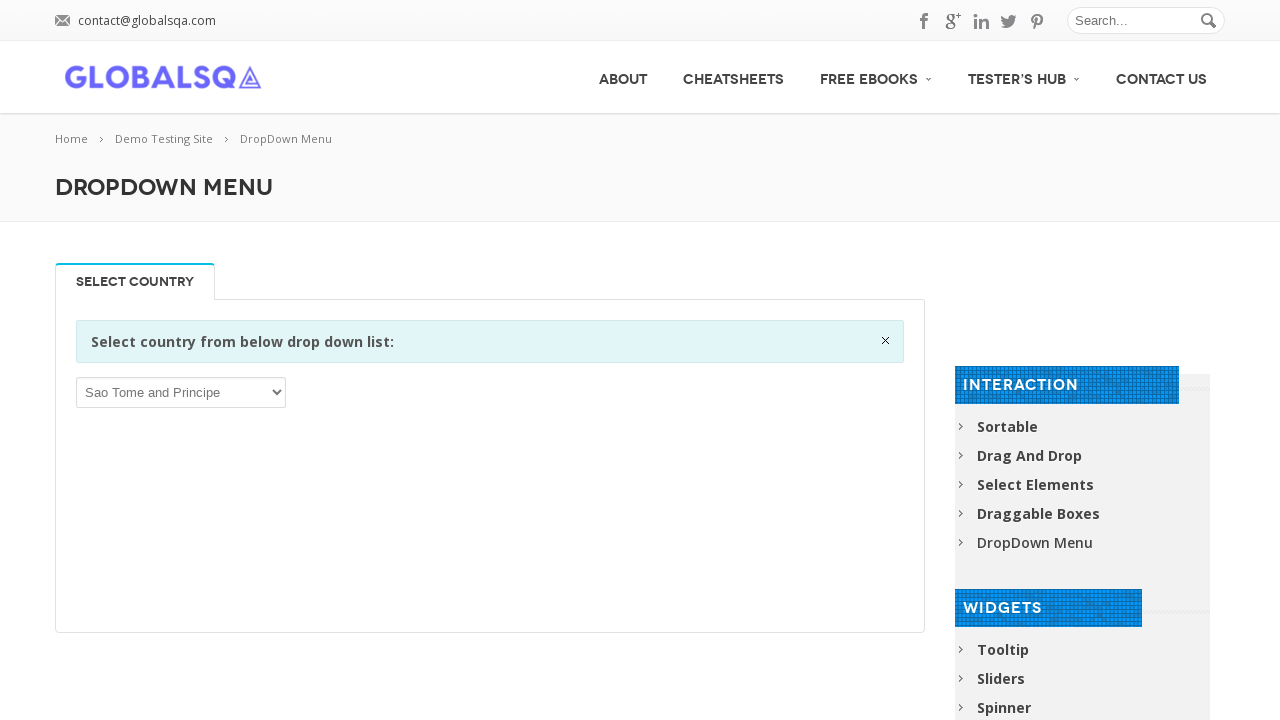

Selected dropdown option: Saudi Arabia on xpath=//div[@class='single_tab_div resp-tab-content resp-tab-content-active']//p
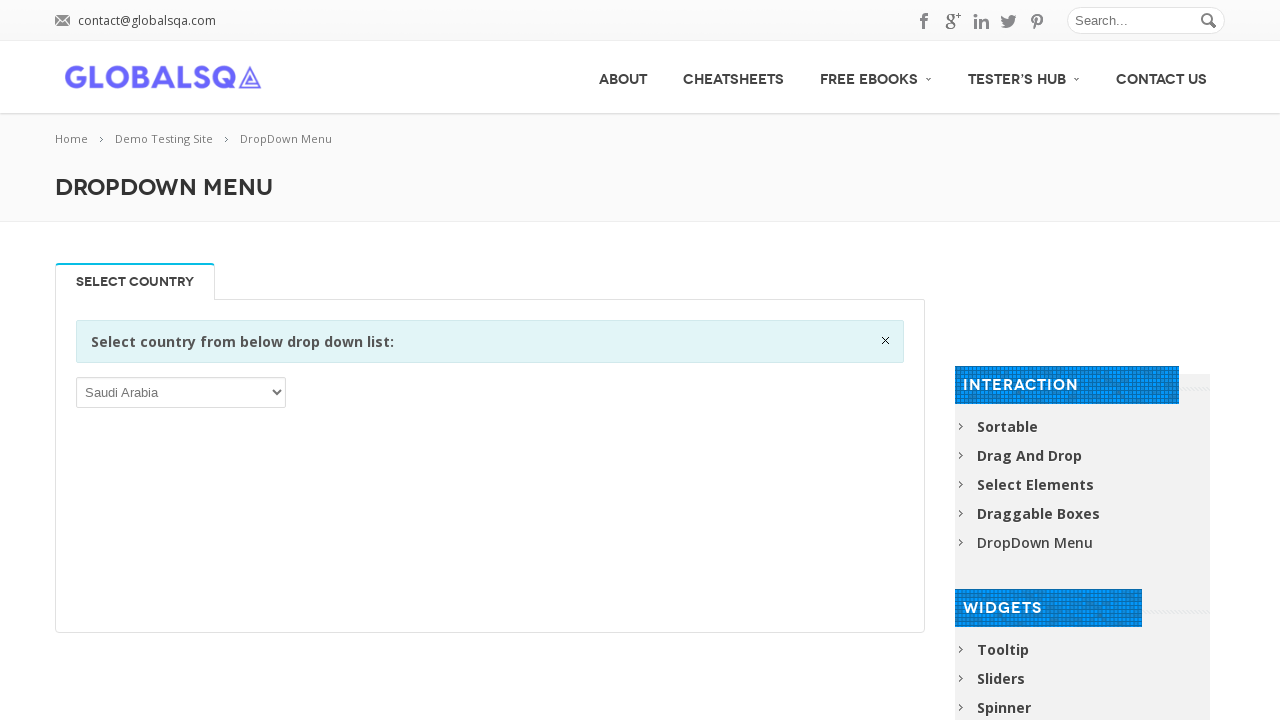

Selected dropdown option: Senegal on xpath=//div[@class='single_tab_div resp-tab-content resp-tab-content-active']//p
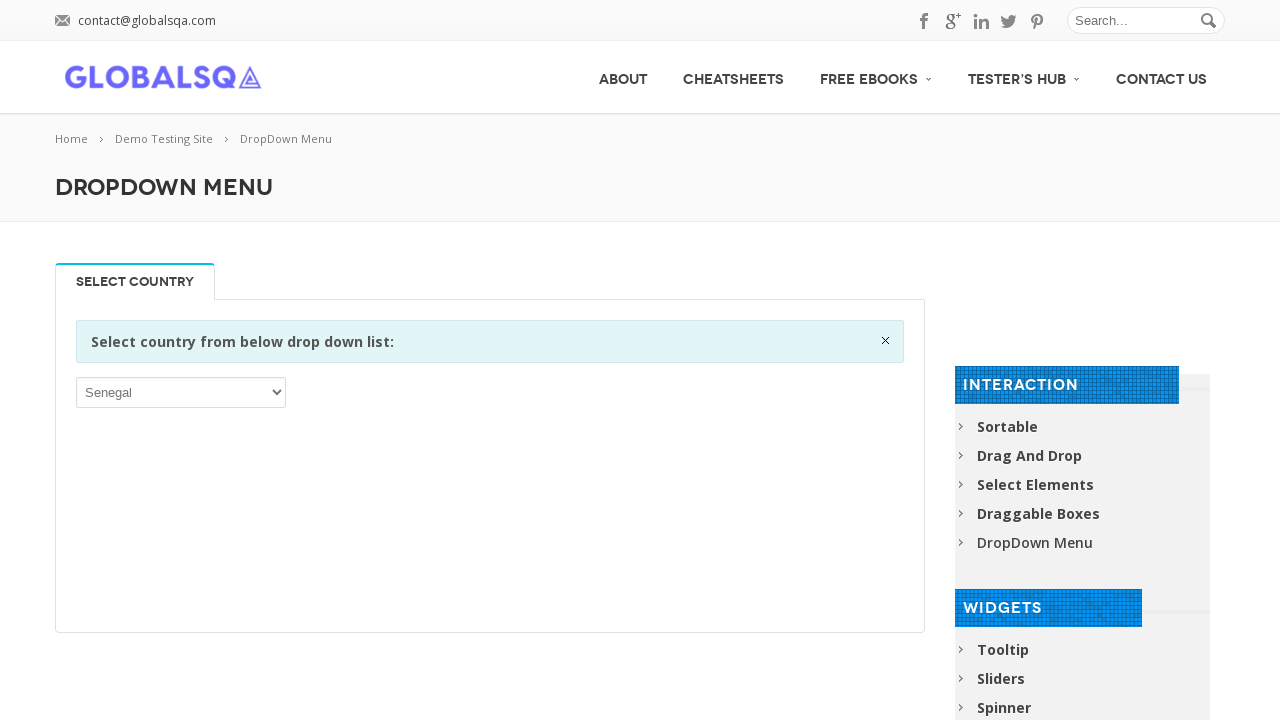

Selected dropdown option: Serbia on xpath=//div[@class='single_tab_div resp-tab-content resp-tab-content-active']//p
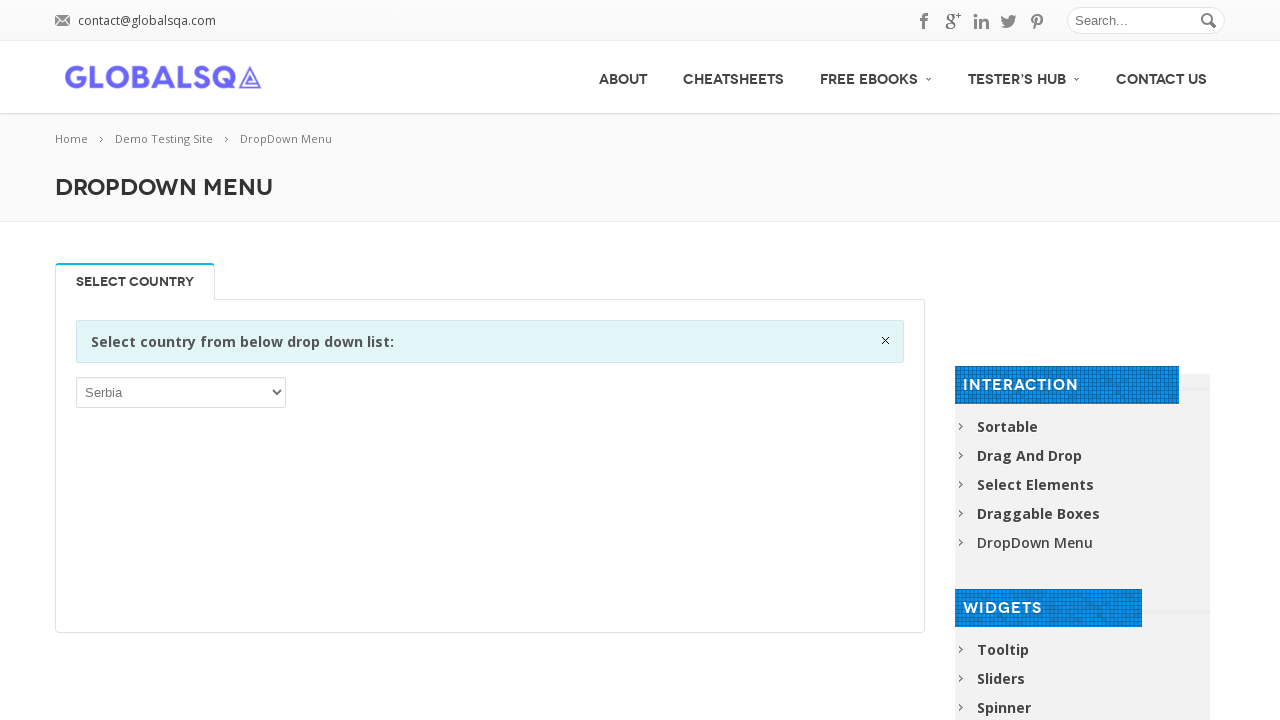

Selected dropdown option: Seychelles on xpath=//div[@class='single_tab_div resp-tab-content resp-tab-content-active']//p
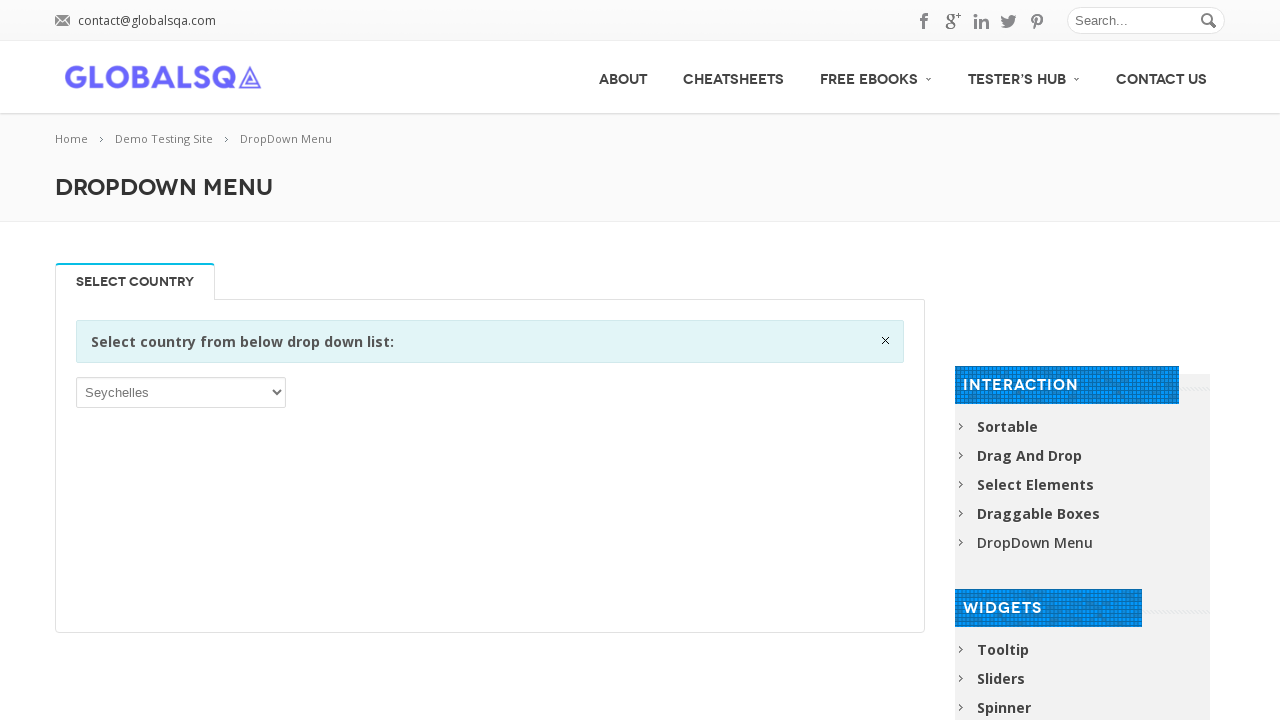

Selected dropdown option: Sierra Leone on xpath=//div[@class='single_tab_div resp-tab-content resp-tab-content-active']//p
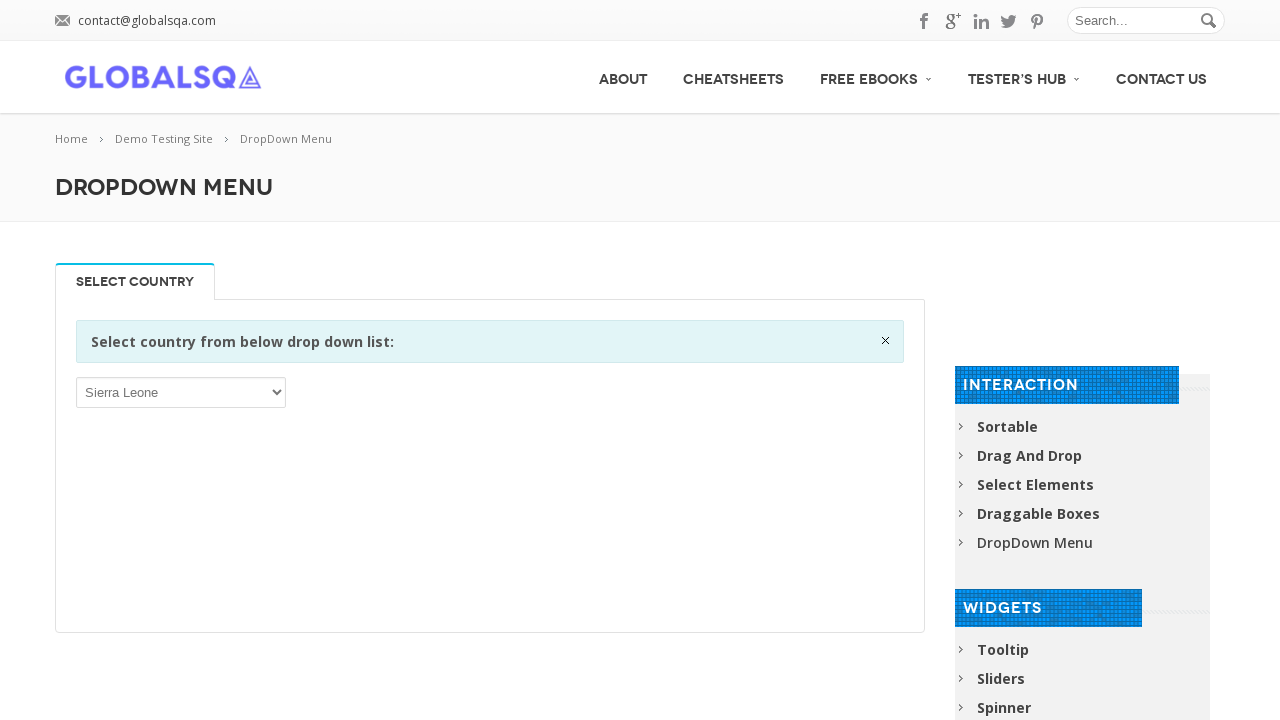

Selected dropdown option: Singapore on xpath=//div[@class='single_tab_div resp-tab-content resp-tab-content-active']//p
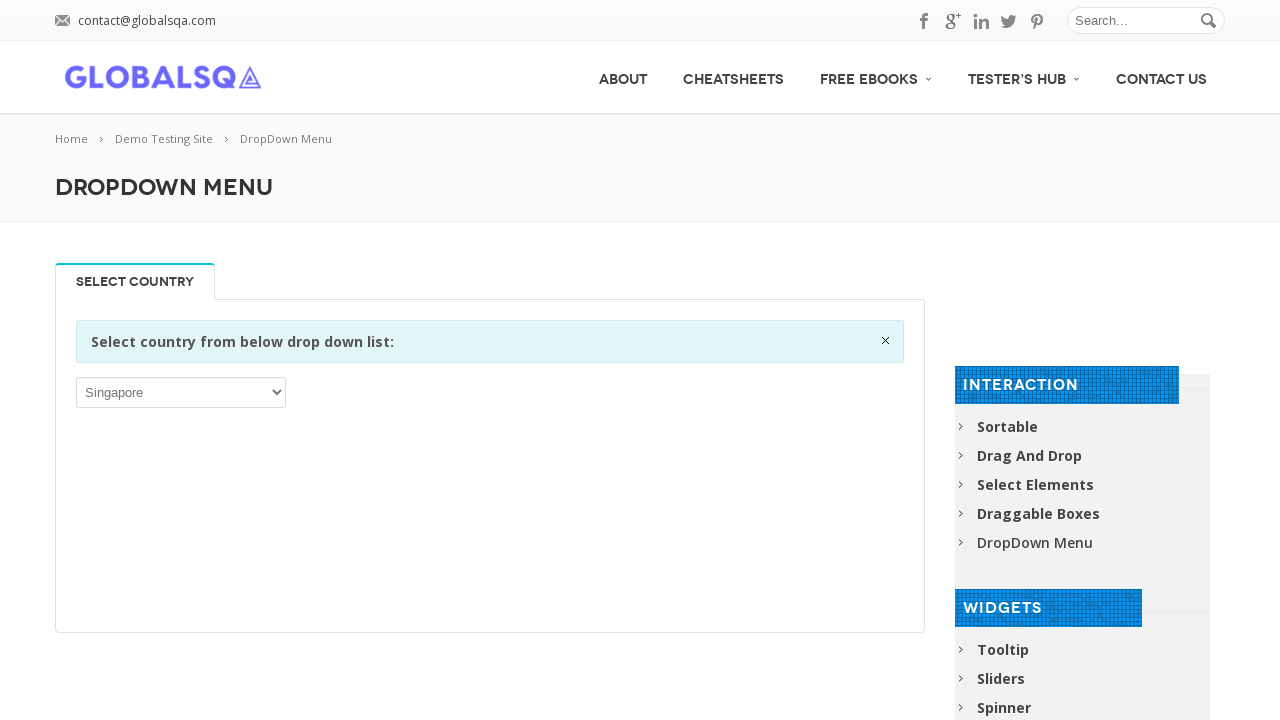

Selected dropdown option: Sint Maarten (Dutch part) on xpath=//div[@class='single_tab_div resp-tab-content resp-tab-content-active']//p
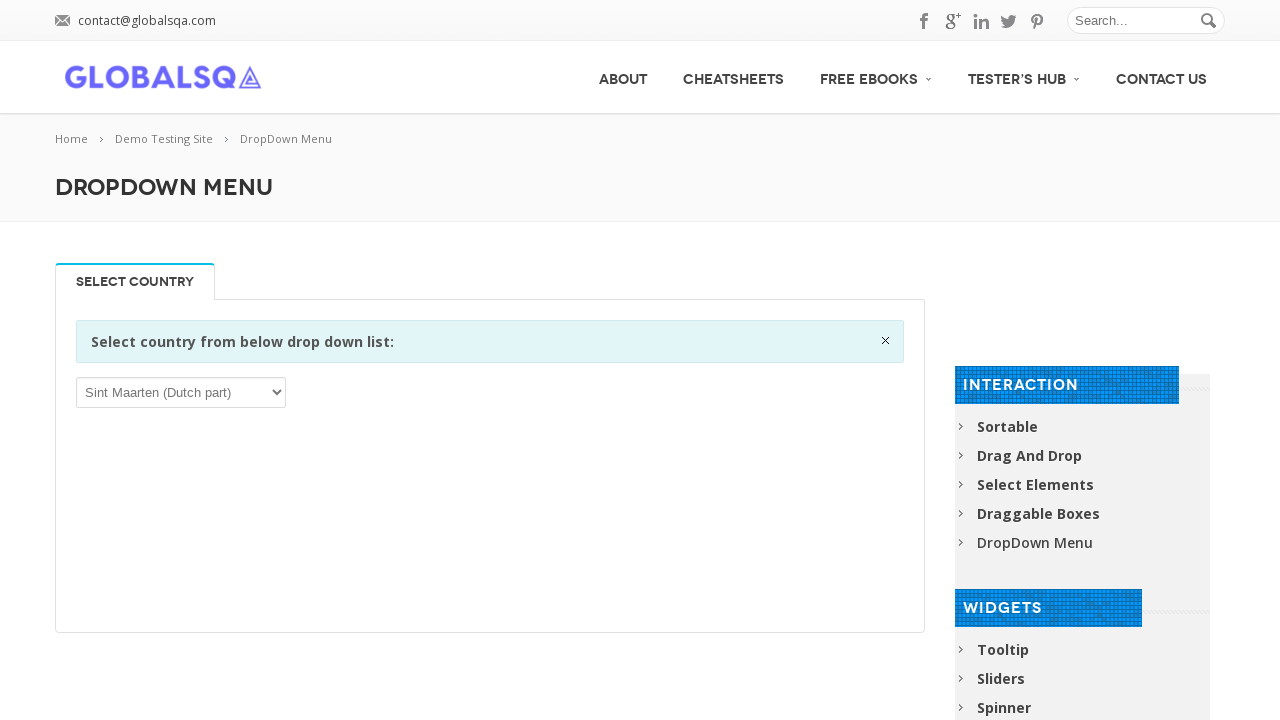

Selected dropdown option: Slovakia on xpath=//div[@class='single_tab_div resp-tab-content resp-tab-content-active']//p
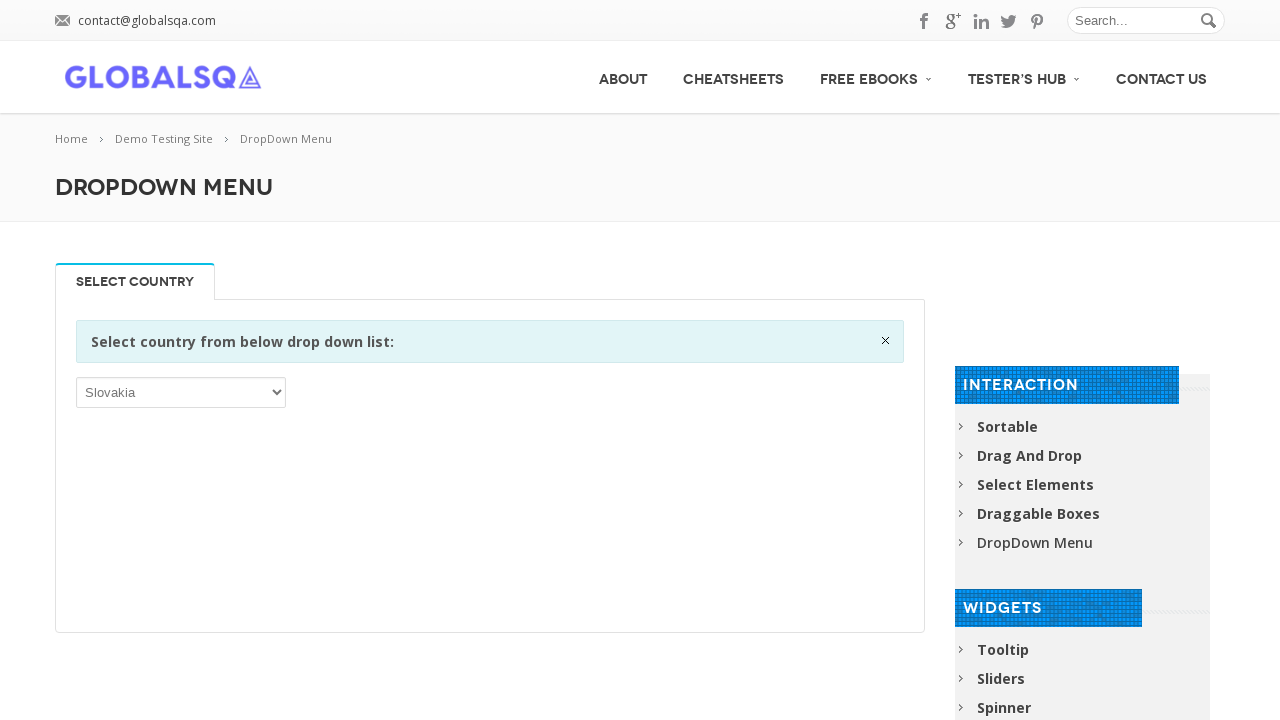

Selected dropdown option: Slovenia on xpath=//div[@class='single_tab_div resp-tab-content resp-tab-content-active']//p
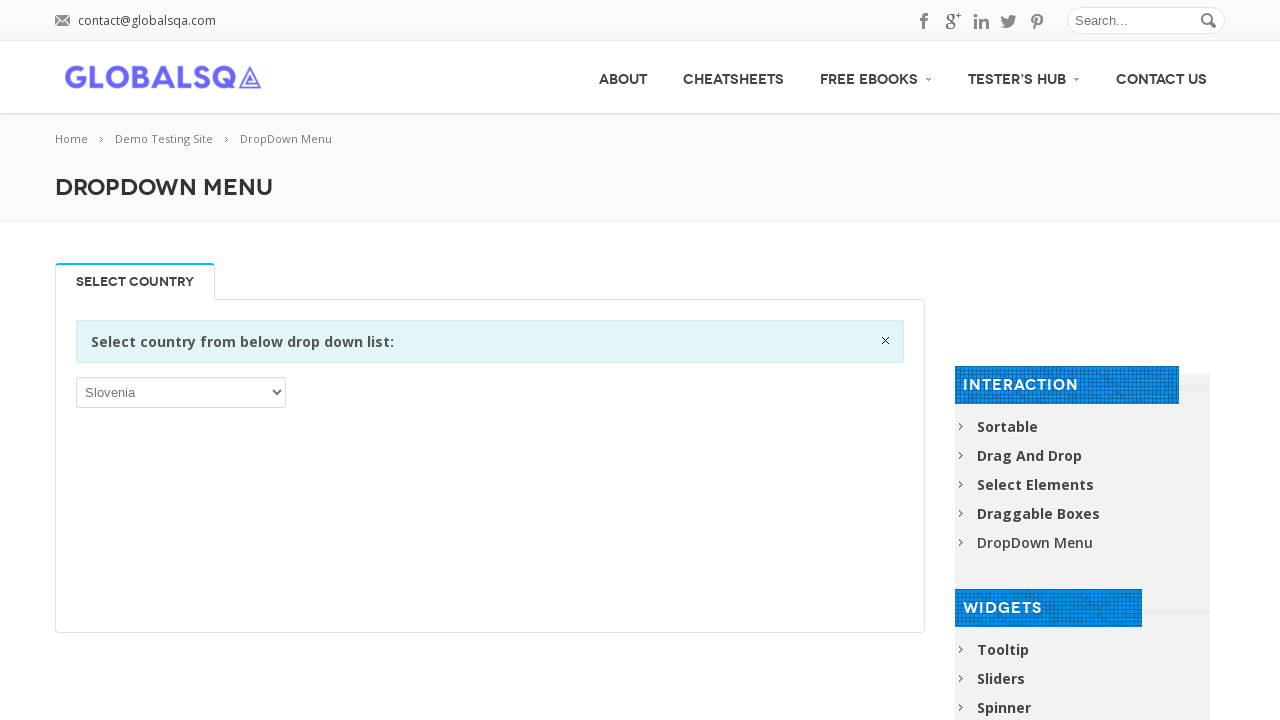

Selected dropdown option: Solomon Islands on xpath=//div[@class='single_tab_div resp-tab-content resp-tab-content-active']//p
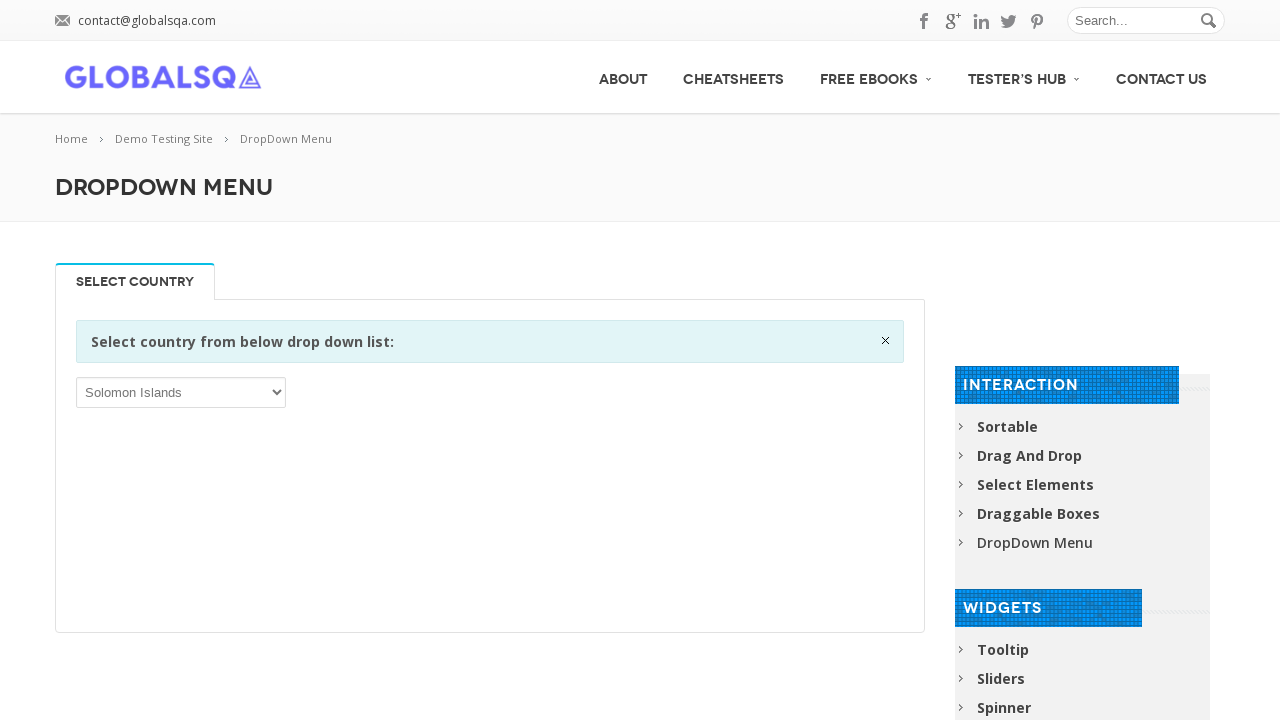

Selected dropdown option: Somalia on xpath=//div[@class='single_tab_div resp-tab-content resp-tab-content-active']//p
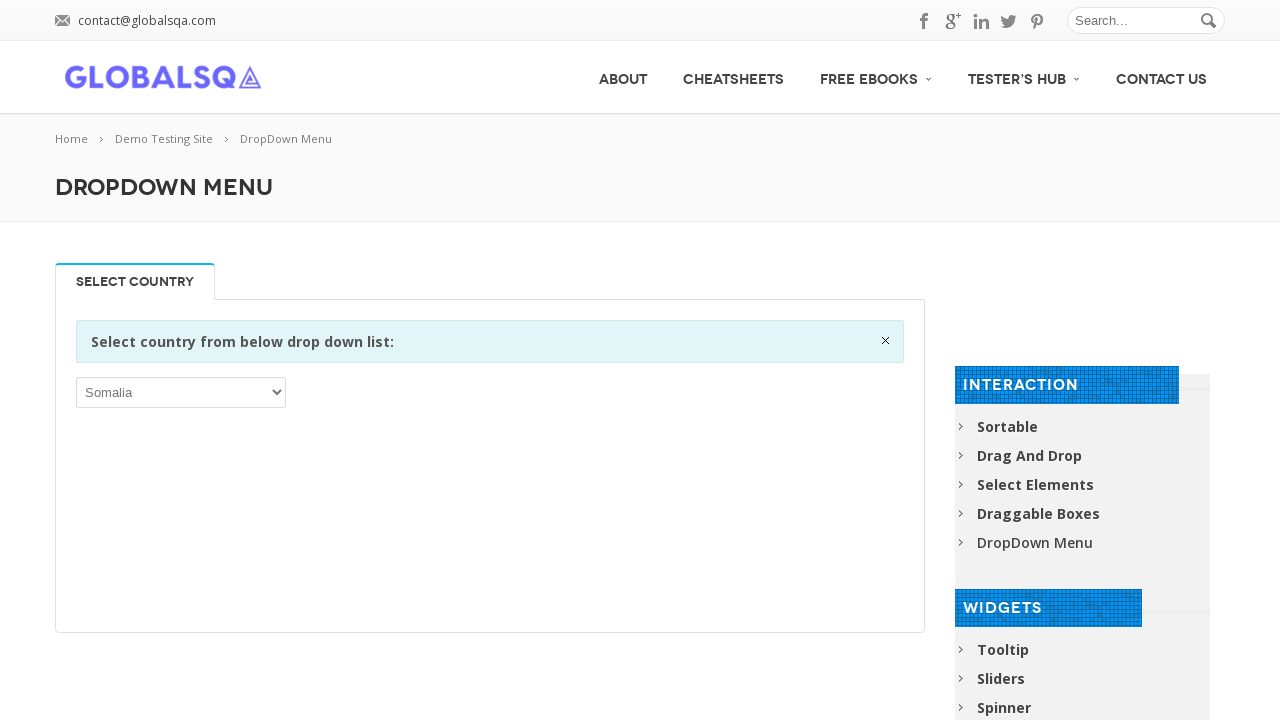

Selected dropdown option: South Africa on xpath=//div[@class='single_tab_div resp-tab-content resp-tab-content-active']//p
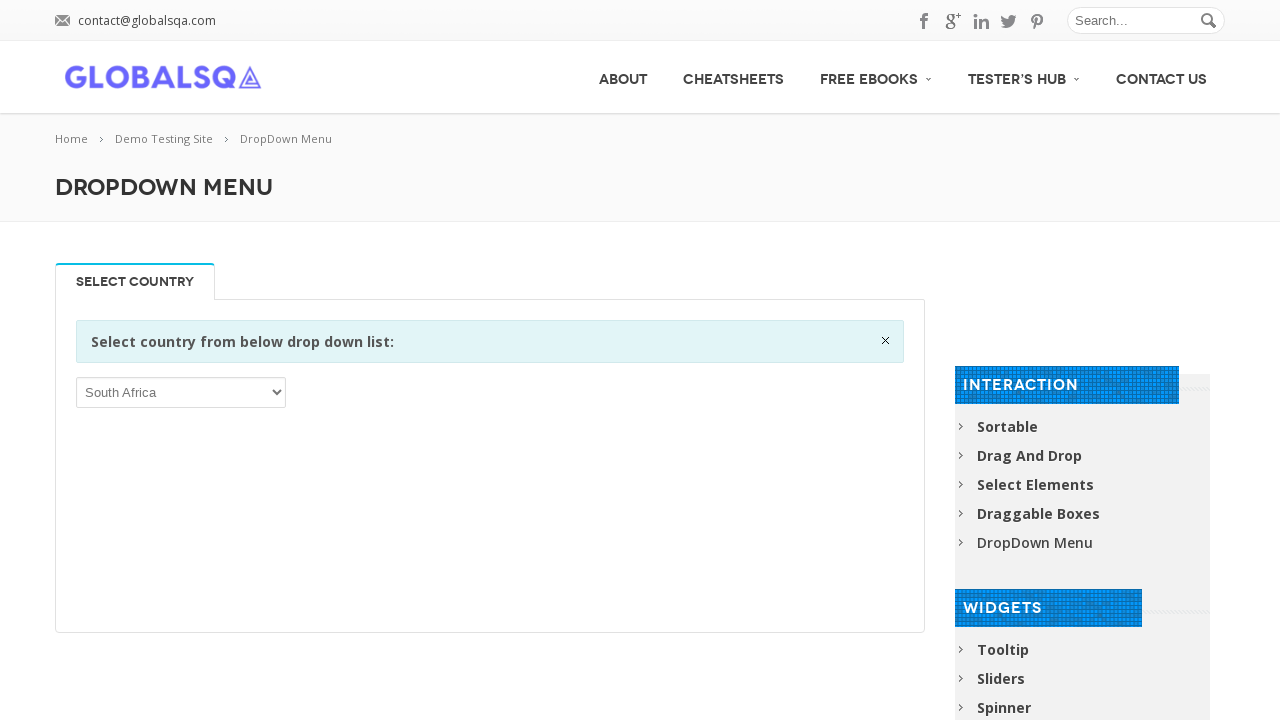

Selected dropdown option: South Georgia and the South Sandwich Islands on xpath=//div[@class='single_tab_div resp-tab-content resp-tab-content-active']//p
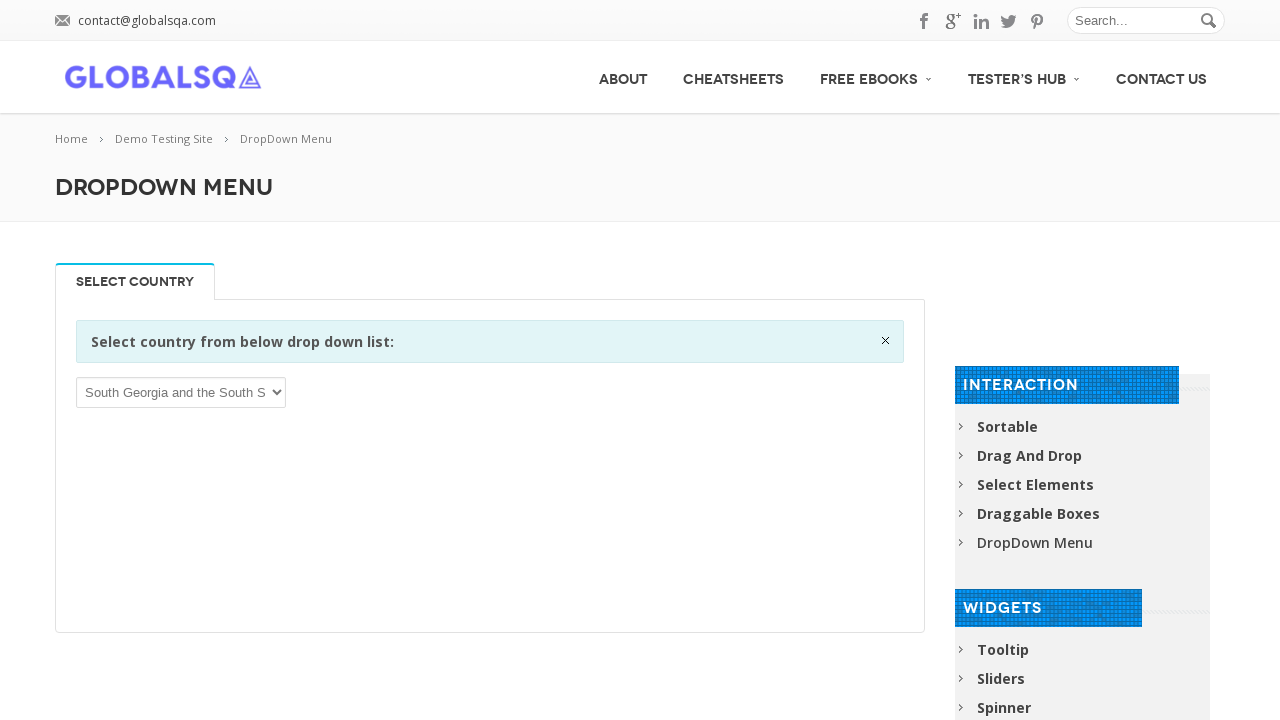

Selected dropdown option: South Sudan on xpath=//div[@class='single_tab_div resp-tab-content resp-tab-content-active']//p
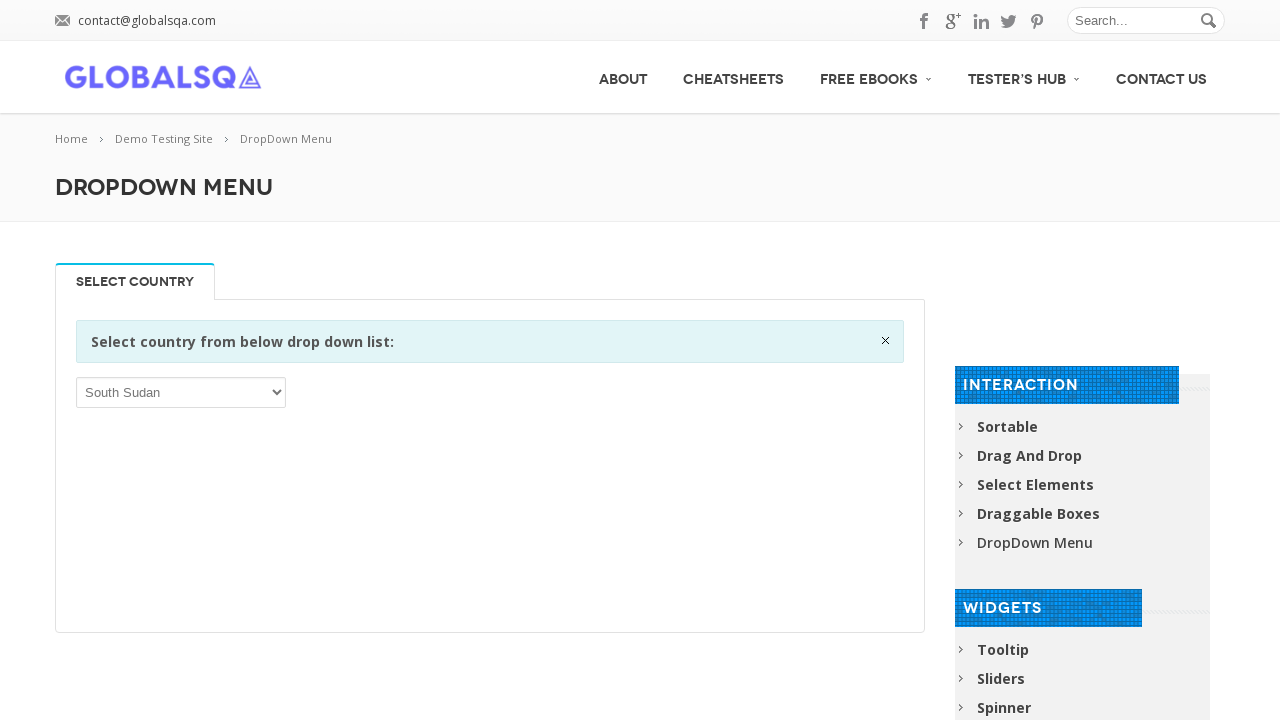

Selected dropdown option: Spain on xpath=//div[@class='single_tab_div resp-tab-content resp-tab-content-active']//p
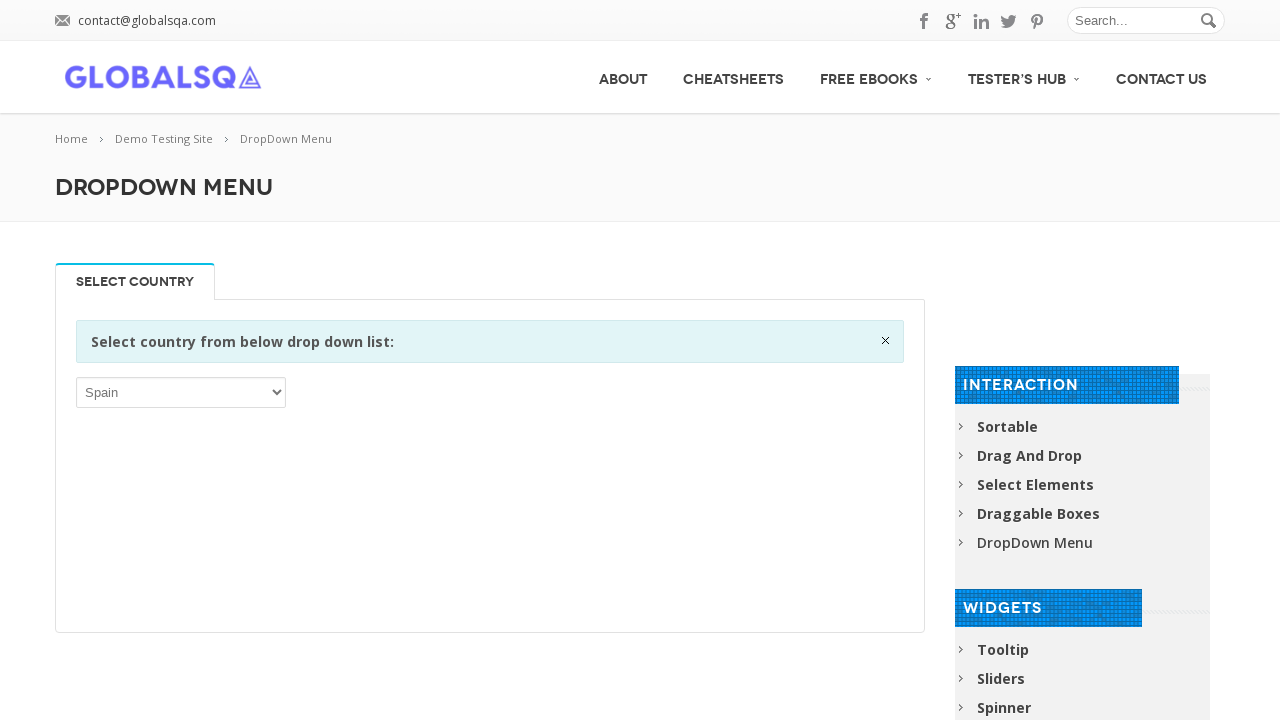

Selected dropdown option: Sri Lanka on xpath=//div[@class='single_tab_div resp-tab-content resp-tab-content-active']//p
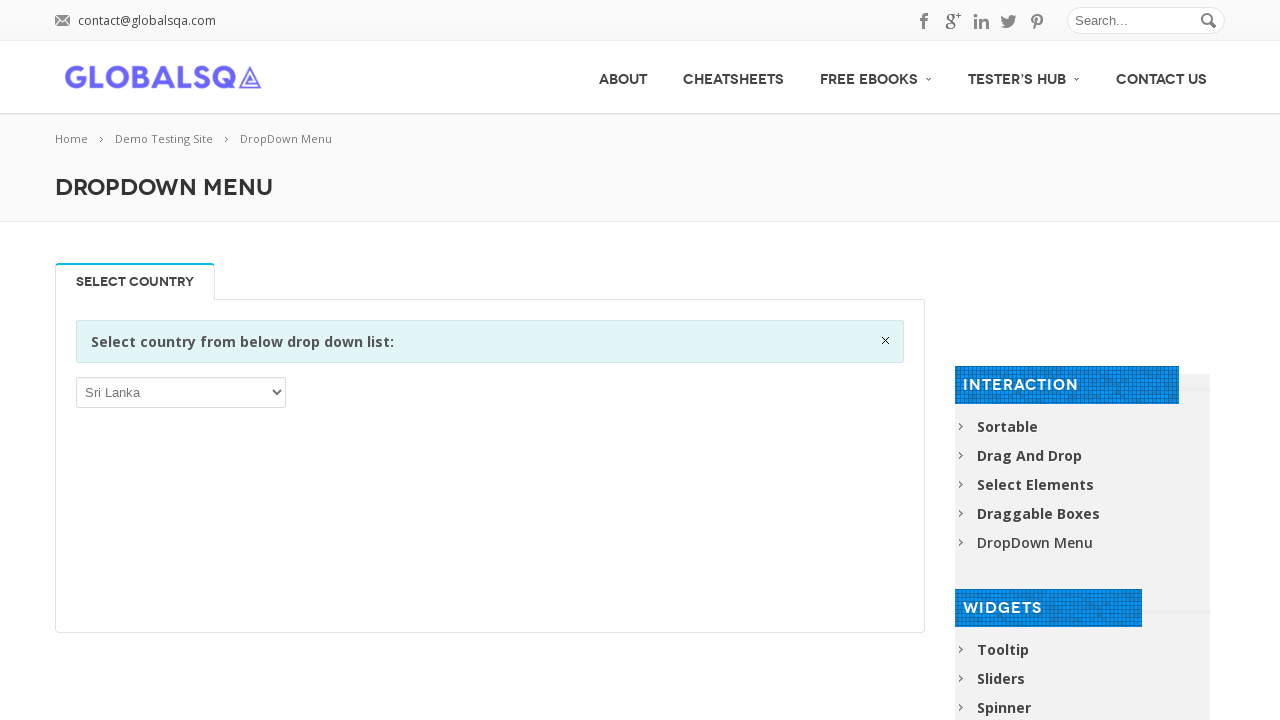

Selected dropdown option: Sudan on xpath=//div[@class='single_tab_div resp-tab-content resp-tab-content-active']//p
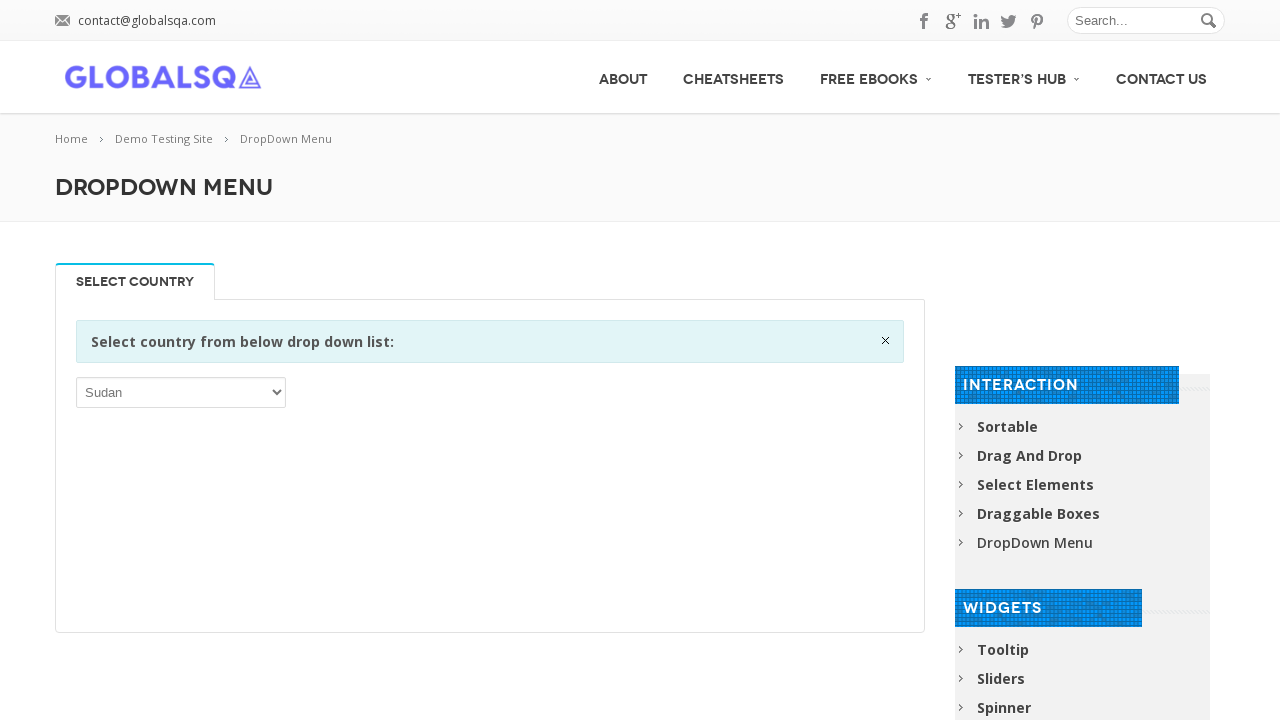

Selected dropdown option: Suriname on xpath=//div[@class='single_tab_div resp-tab-content resp-tab-content-active']//p
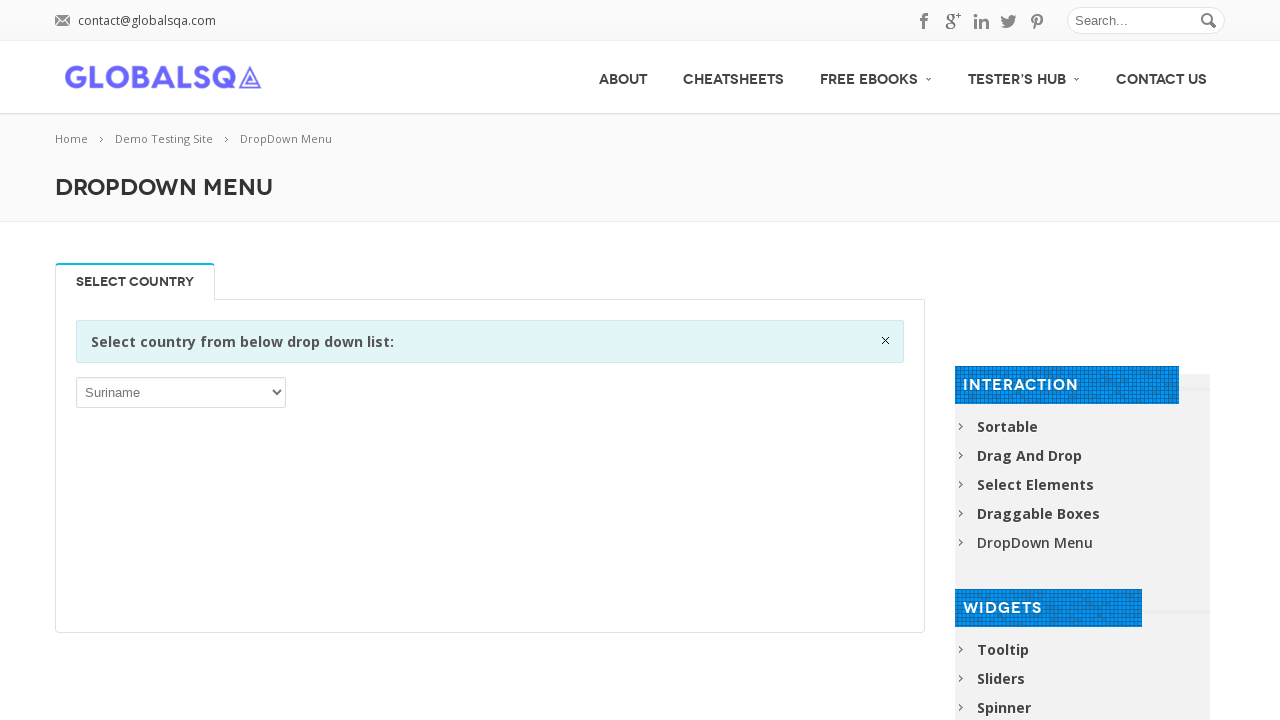

Selected dropdown option: Svalbard and Jan Mayen on xpath=//div[@class='single_tab_div resp-tab-content resp-tab-content-active']//p
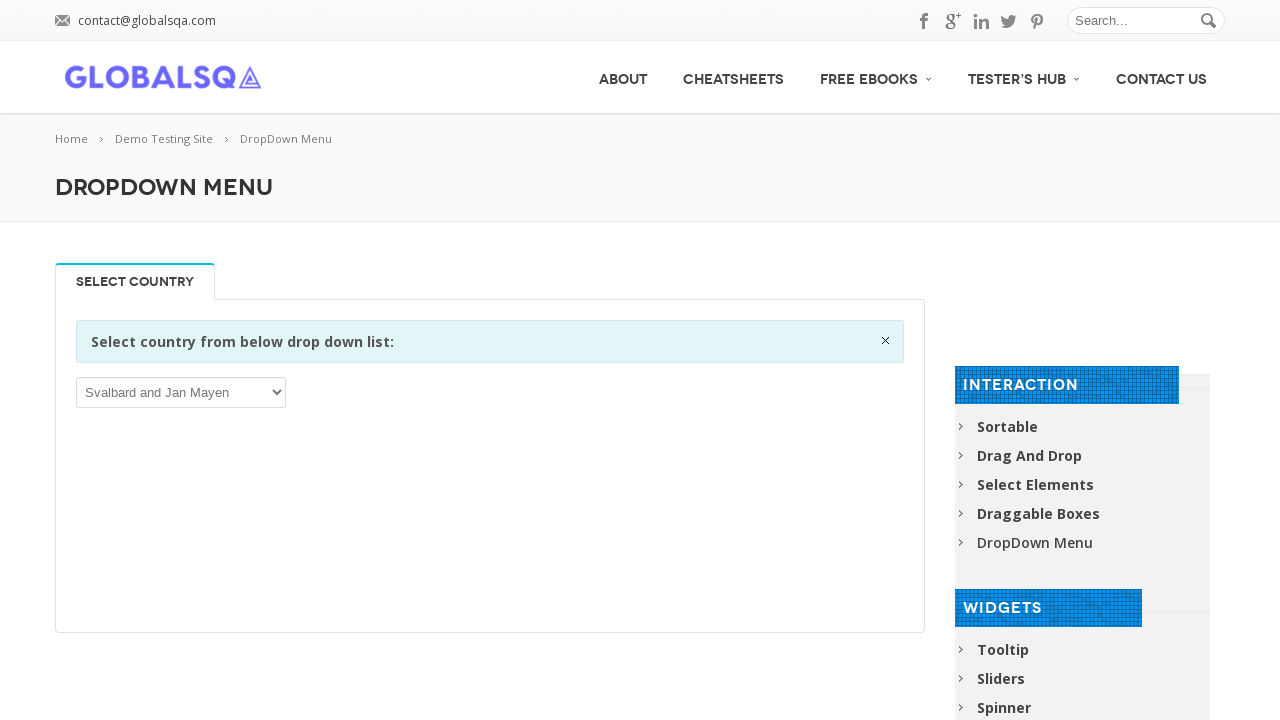

Selected dropdown option: Swaziland on xpath=//div[@class='single_tab_div resp-tab-content resp-tab-content-active']//p
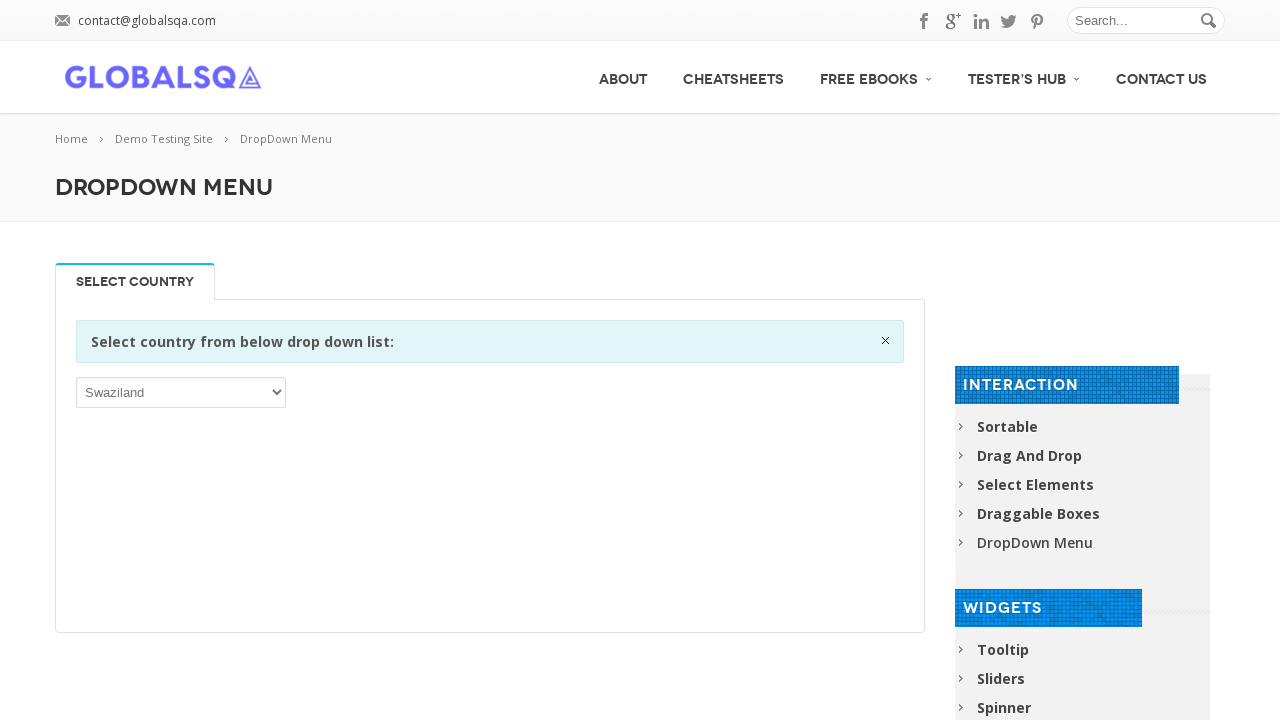

Selected dropdown option: Sweden on xpath=//div[@class='single_tab_div resp-tab-content resp-tab-content-active']//p
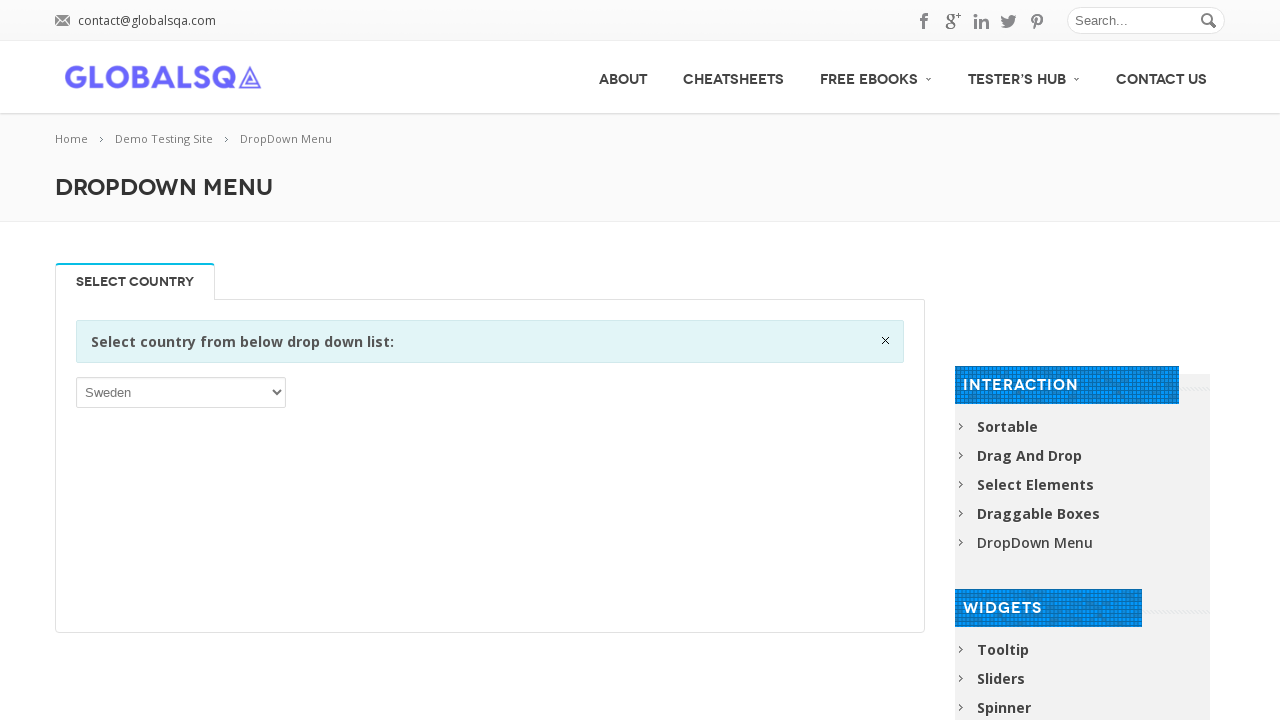

Selected dropdown option: Switzerland on xpath=//div[@class='single_tab_div resp-tab-content resp-tab-content-active']//p
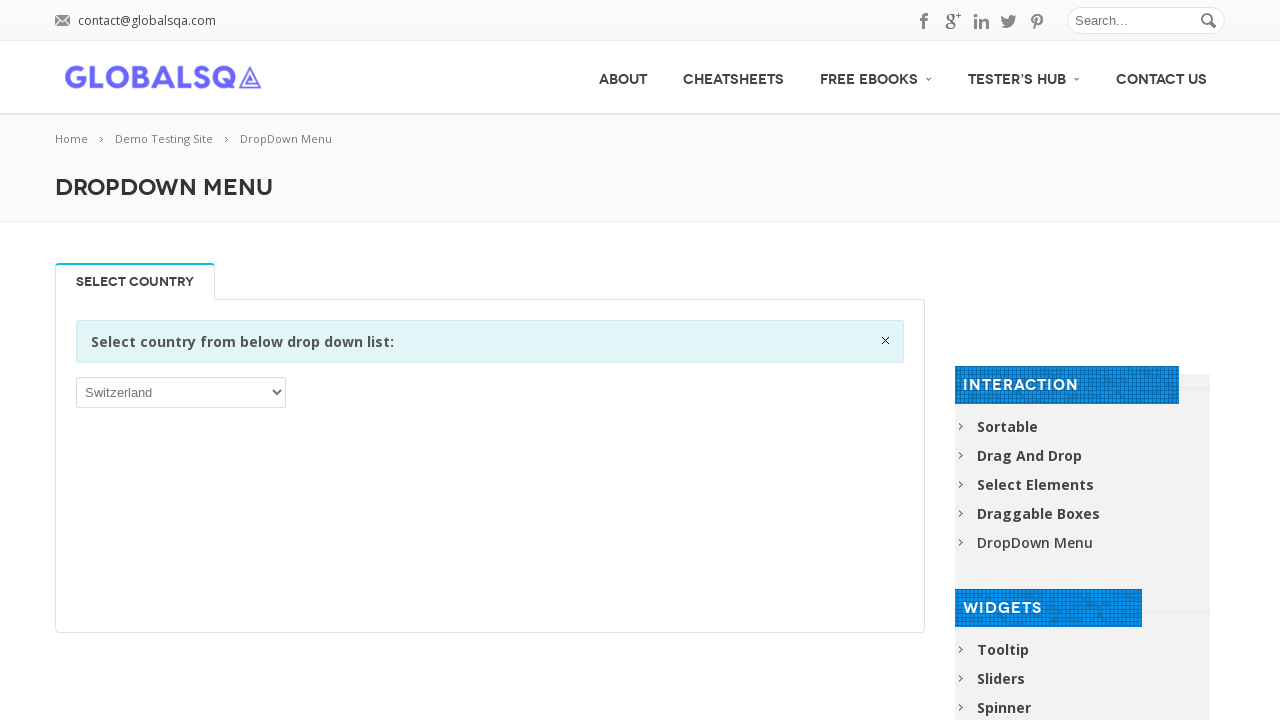

Selected dropdown option: Syrian Arab Republic on xpath=//div[@class='single_tab_div resp-tab-content resp-tab-content-active']//p
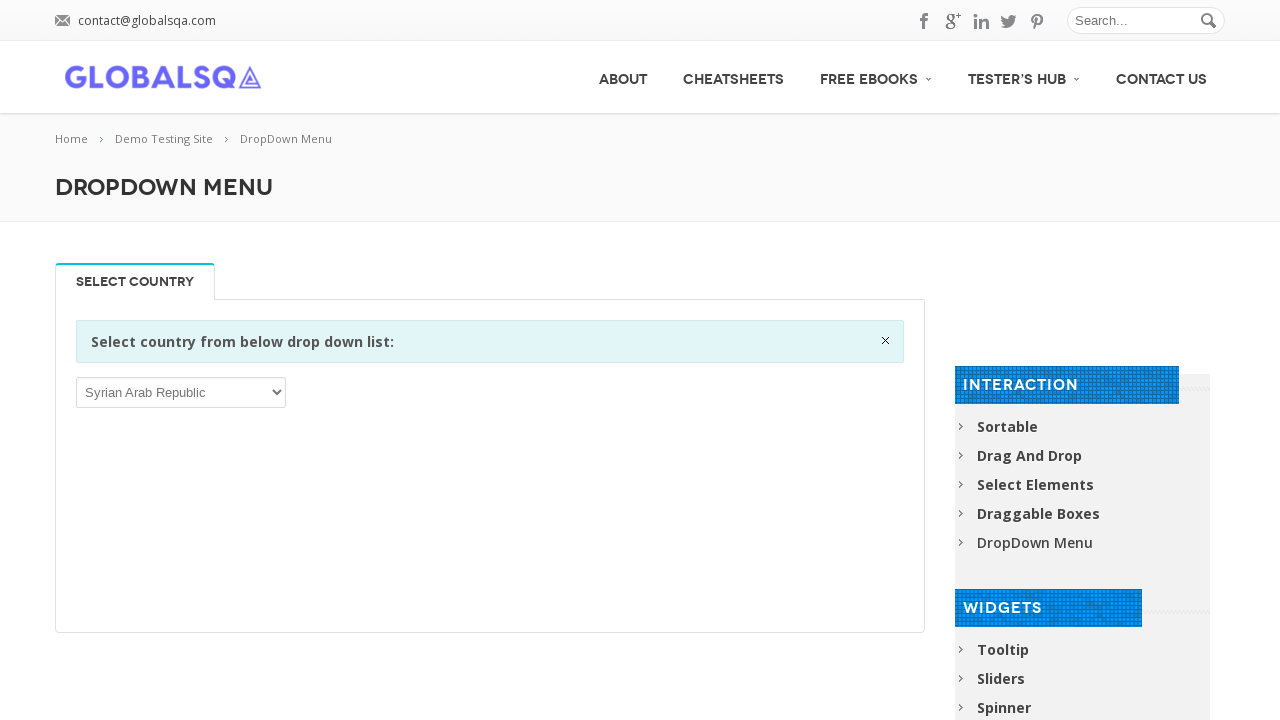

Selected dropdown option: Taiwan, Province of China on xpath=//div[@class='single_tab_div resp-tab-content resp-tab-content-active']//p
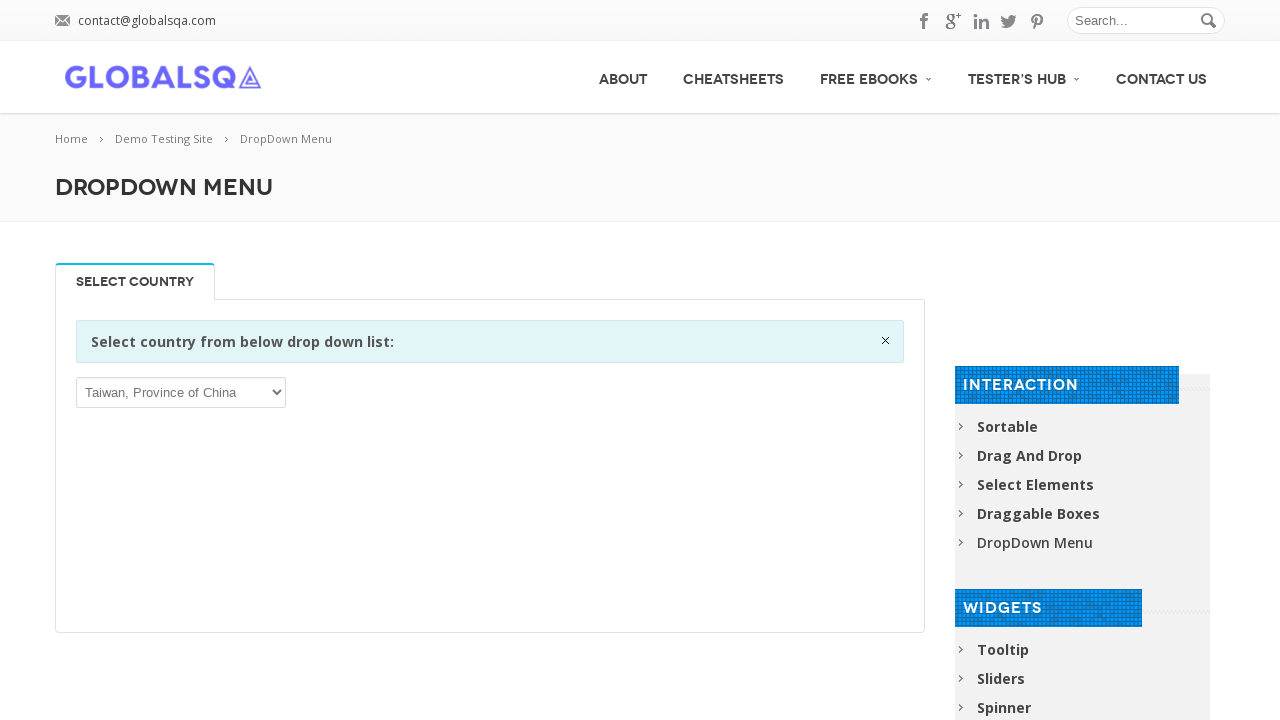

Selected dropdown option: Tajikistan on xpath=//div[@class='single_tab_div resp-tab-content resp-tab-content-active']//p
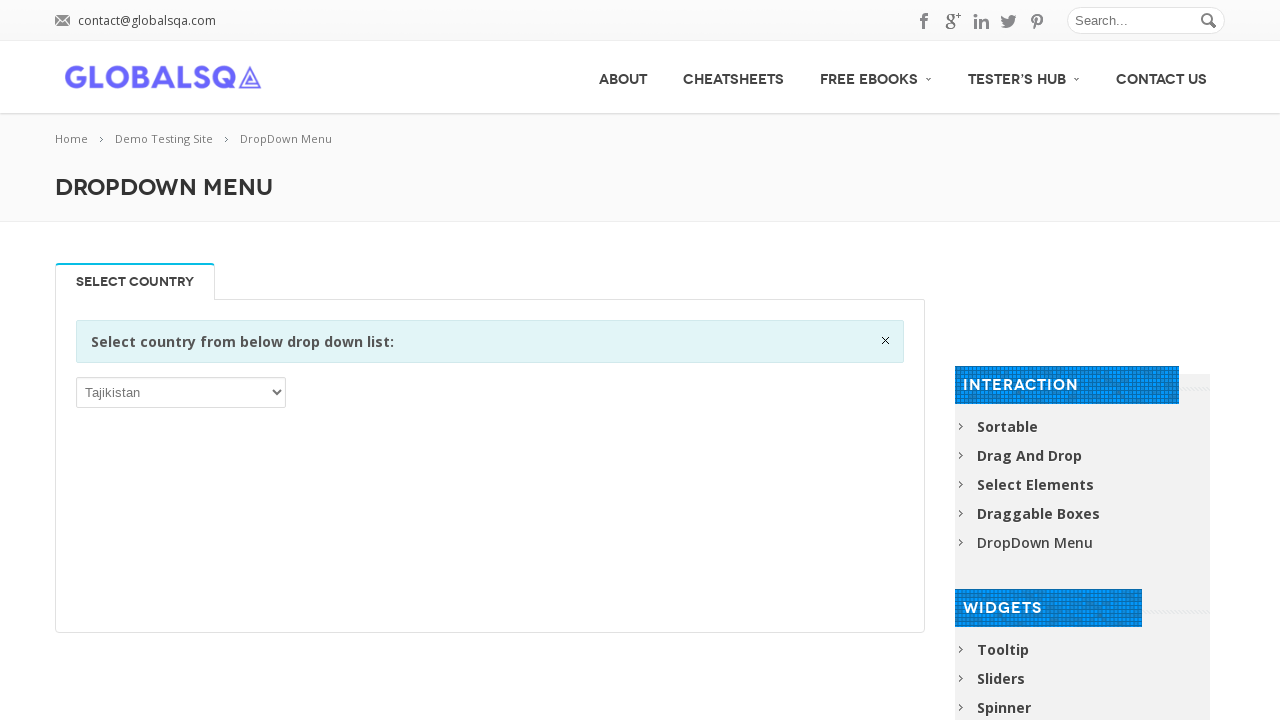

Selected dropdown option: Tanzania, United Republic of on xpath=//div[@class='single_tab_div resp-tab-content resp-tab-content-active']//p
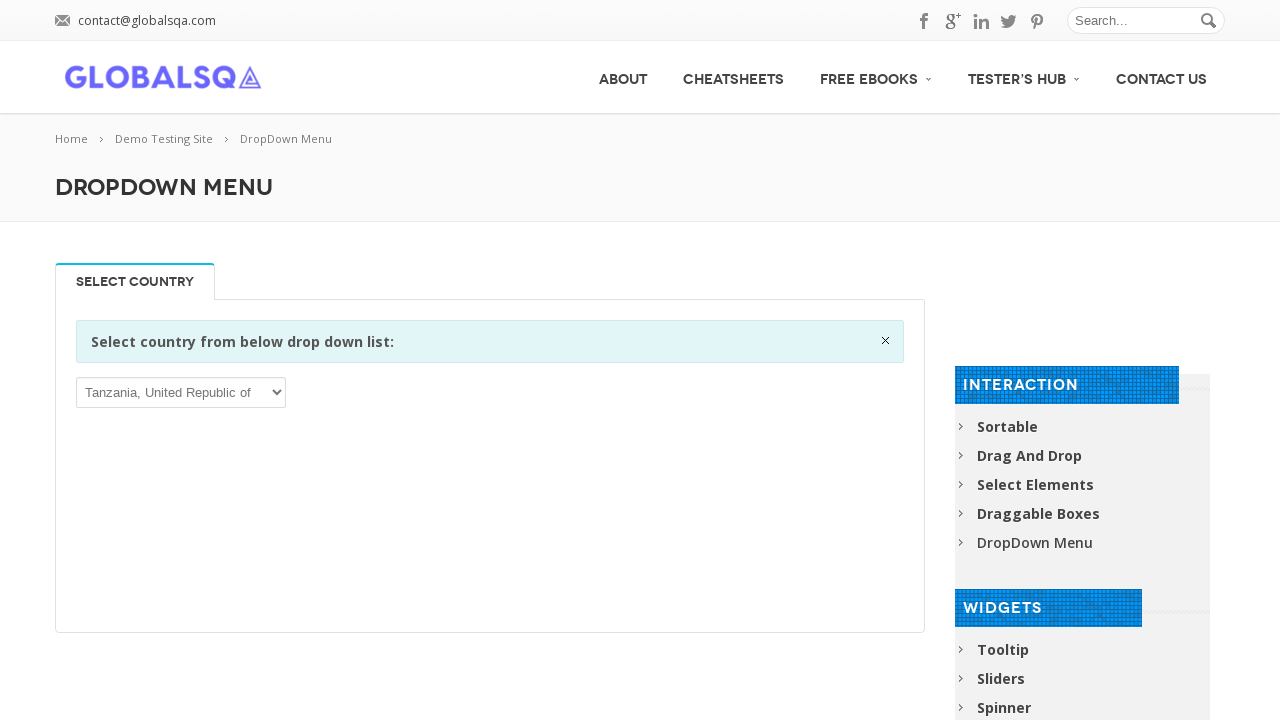

Selected dropdown option: Thailand on xpath=//div[@class='single_tab_div resp-tab-content resp-tab-content-active']//p
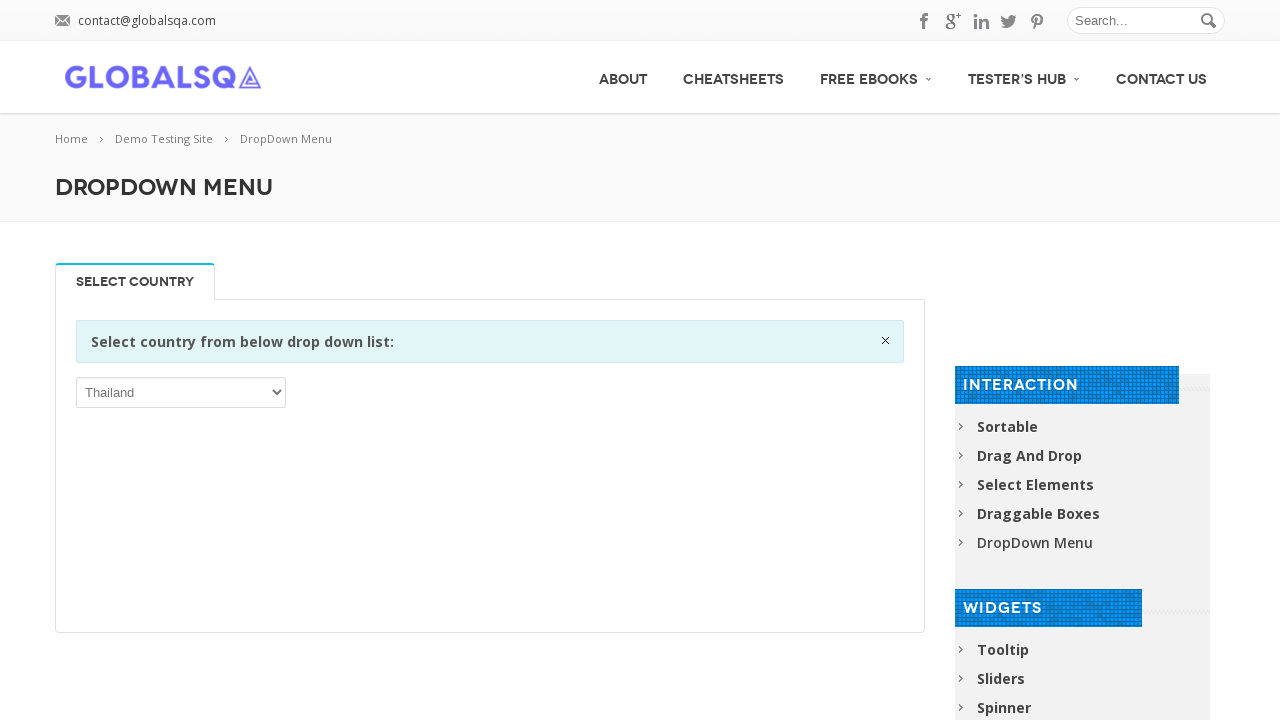

Selected dropdown option: Timor-Leste on xpath=//div[@class='single_tab_div resp-tab-content resp-tab-content-active']//p
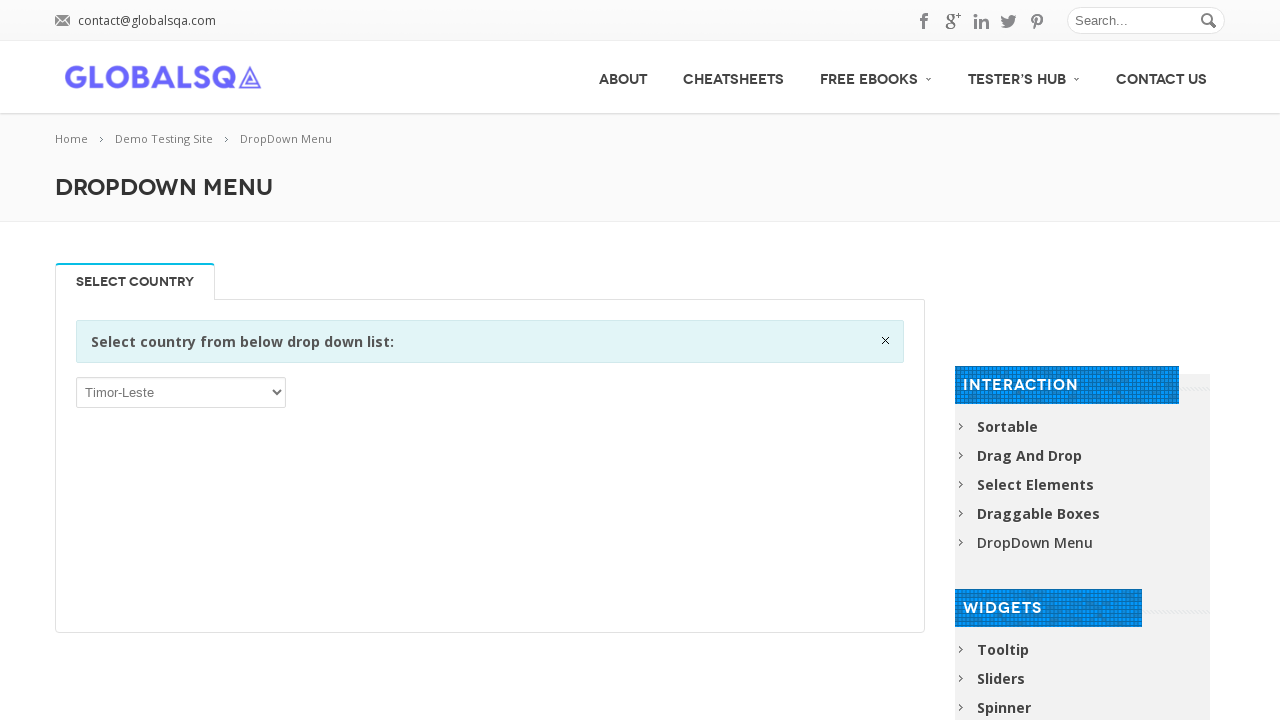

Selected dropdown option: Togo on xpath=//div[@class='single_tab_div resp-tab-content resp-tab-content-active']//p
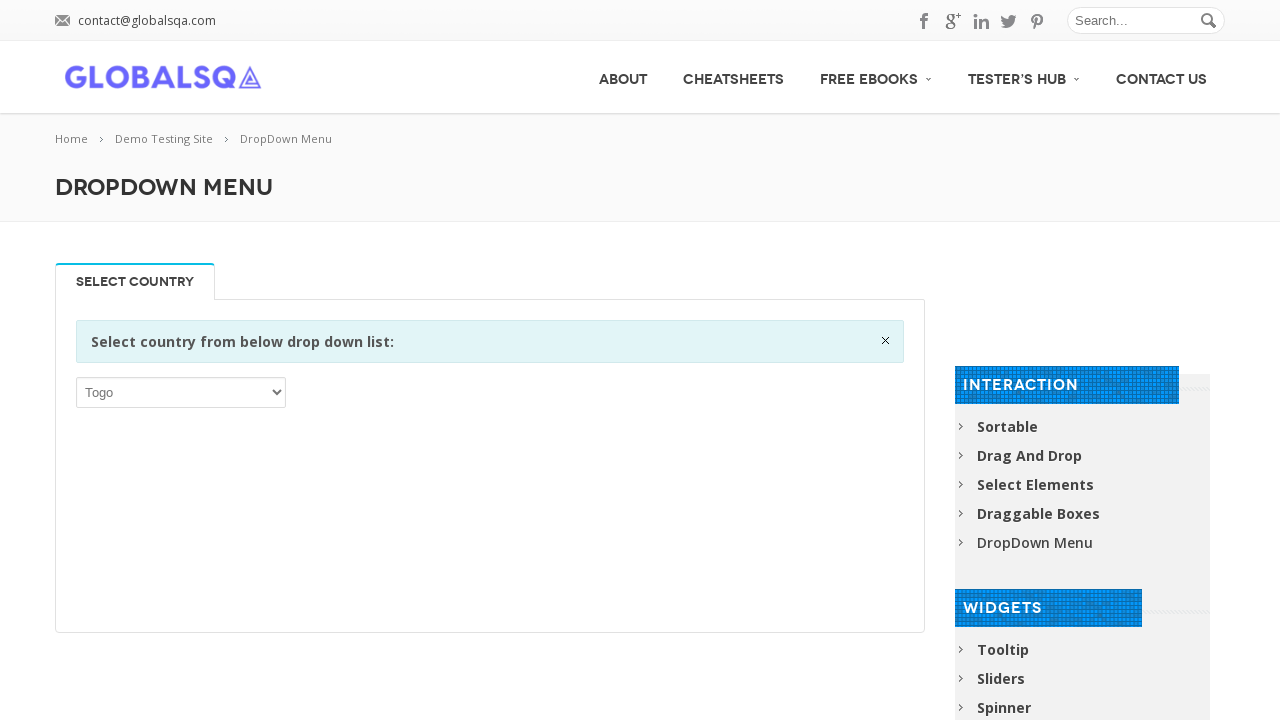

Selected dropdown option: Tokelau on xpath=//div[@class='single_tab_div resp-tab-content resp-tab-content-active']//p
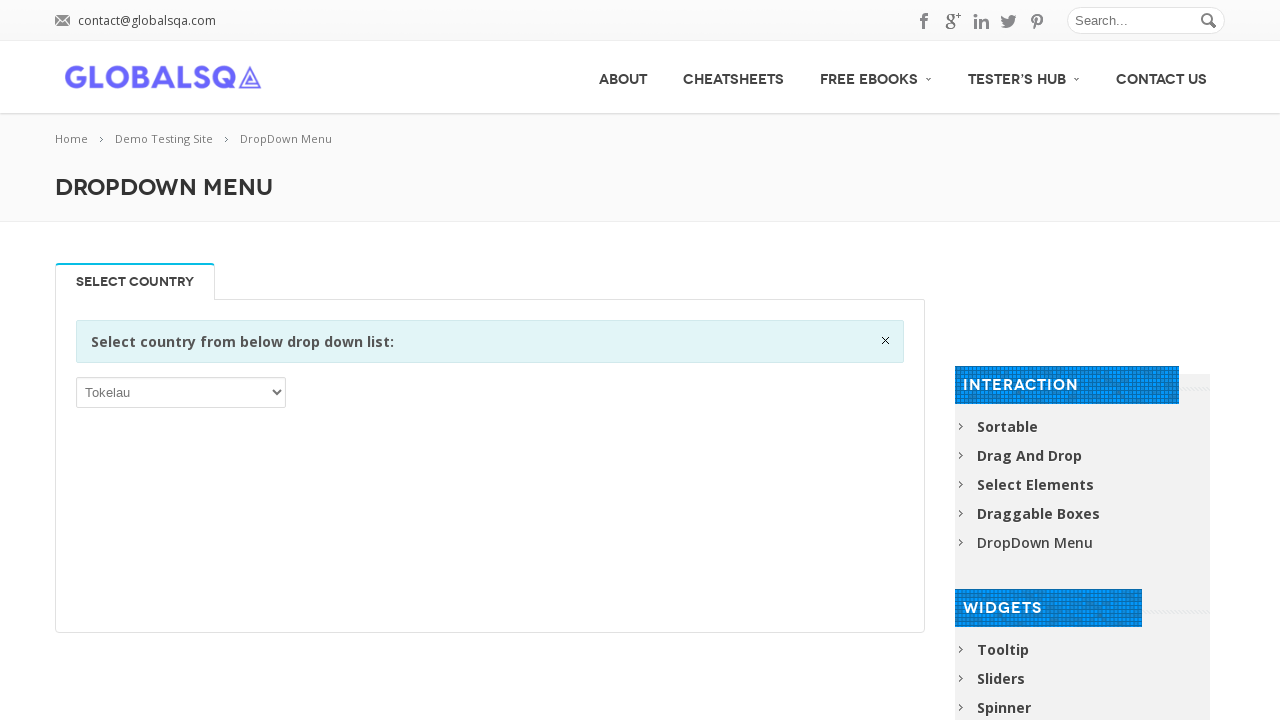

Selected dropdown option: Tonga on xpath=//div[@class='single_tab_div resp-tab-content resp-tab-content-active']//p
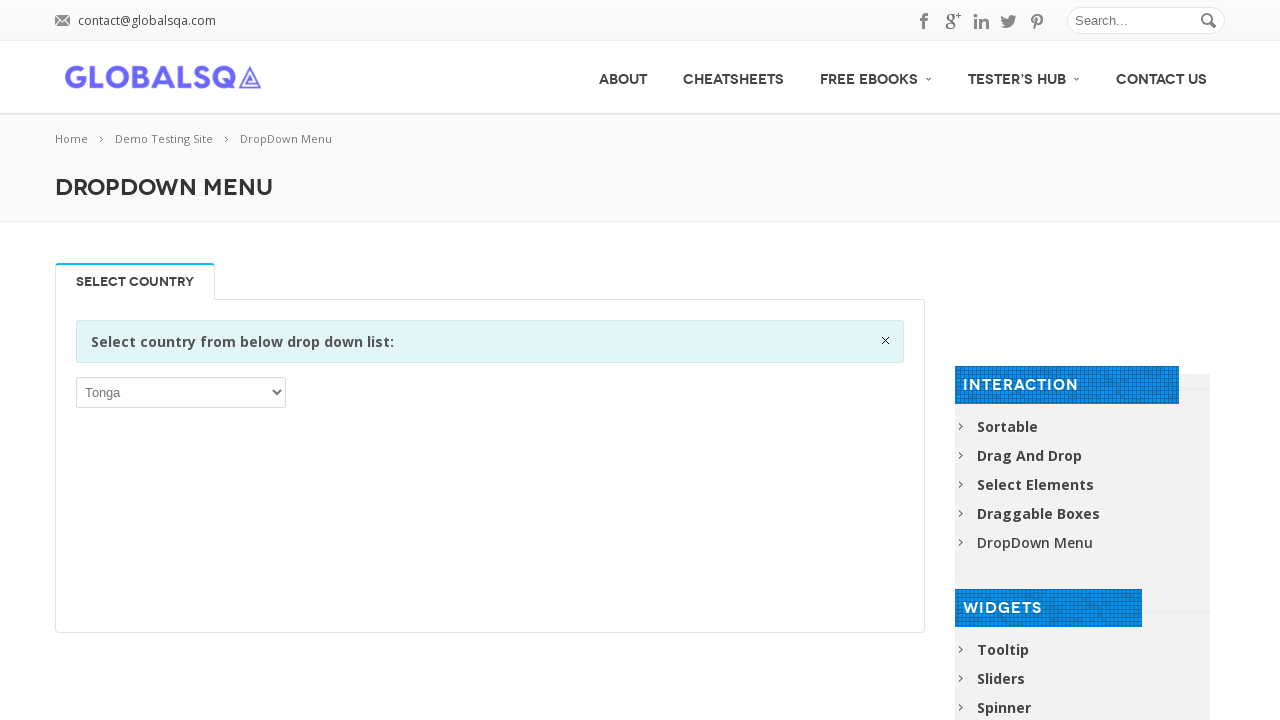

Selected dropdown option: Trinidad and Tobago on xpath=//div[@class='single_tab_div resp-tab-content resp-tab-content-active']//p
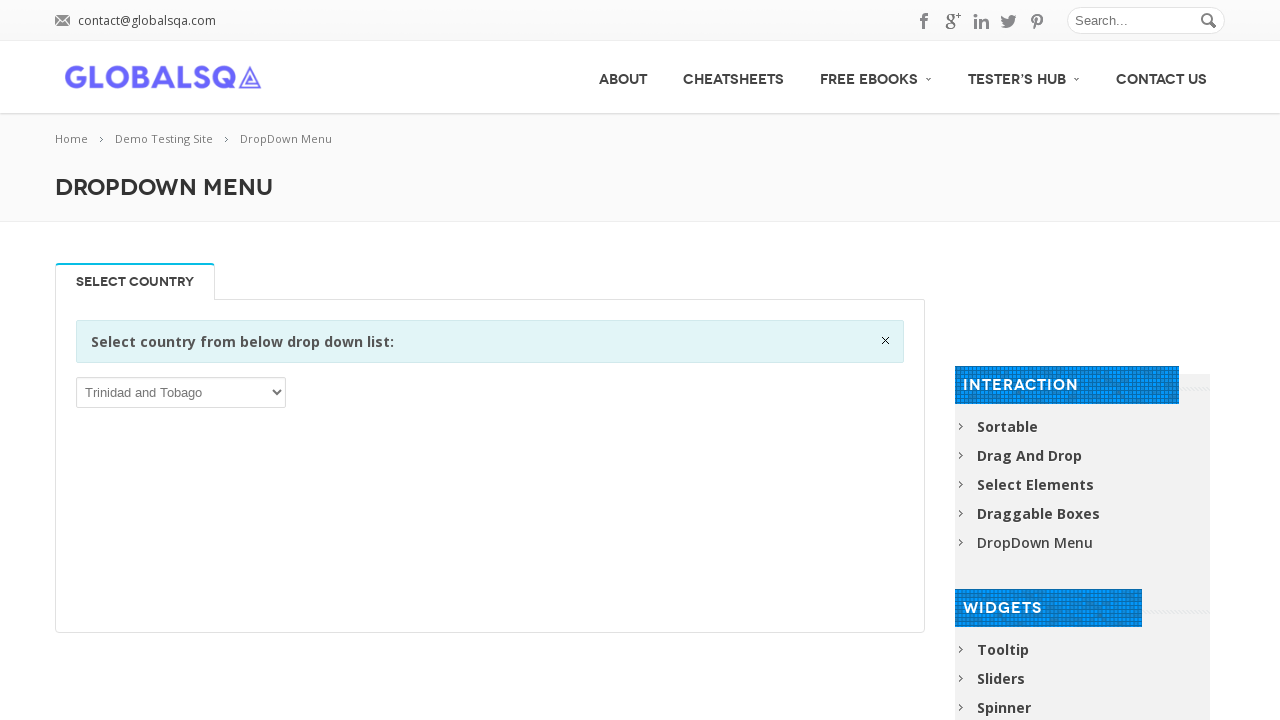

Selected dropdown option: Tunisia on xpath=//div[@class='single_tab_div resp-tab-content resp-tab-content-active']//p
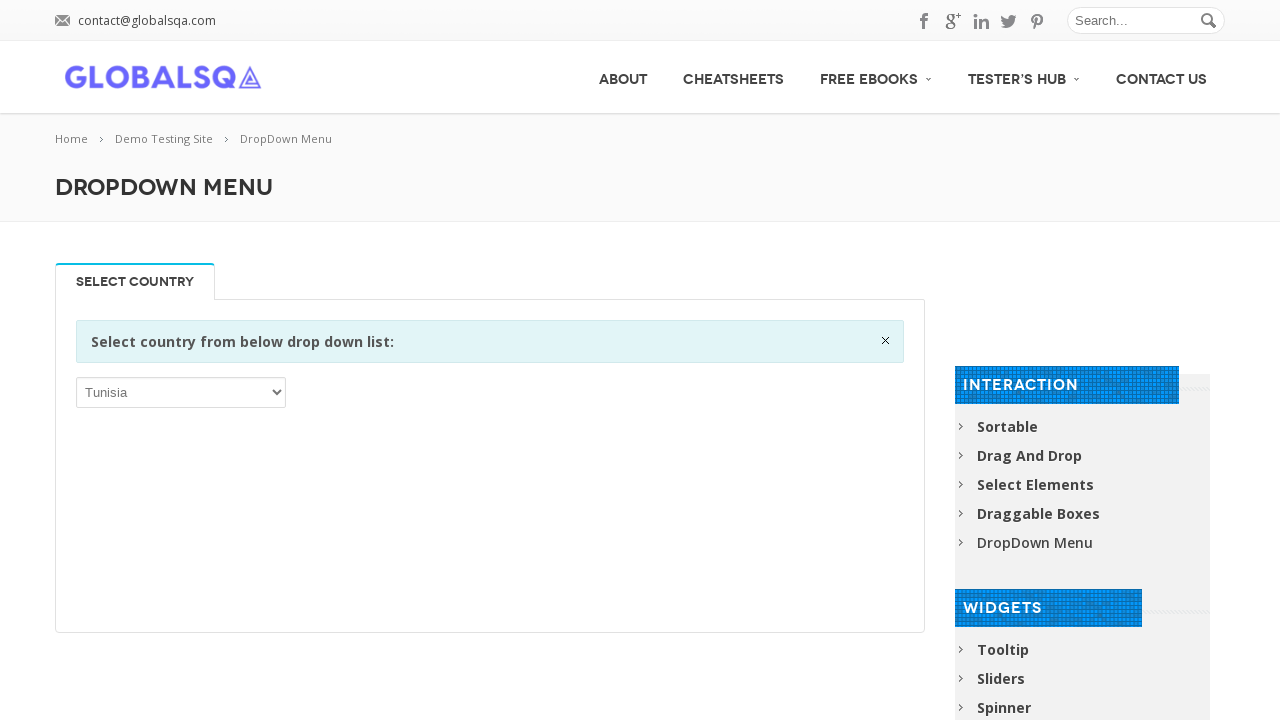

Selected dropdown option: Turkey on xpath=//div[@class='single_tab_div resp-tab-content resp-tab-content-active']//p
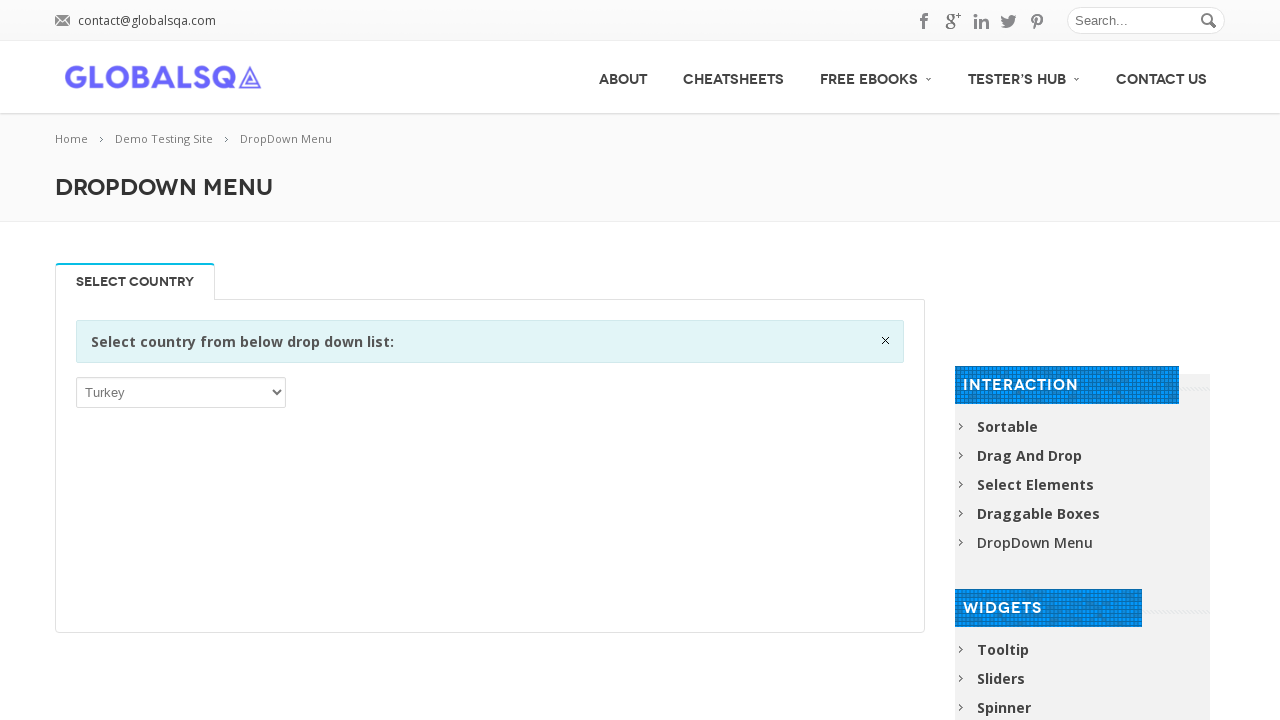

Selected dropdown option: Turkmenistan on xpath=//div[@class='single_tab_div resp-tab-content resp-tab-content-active']//p
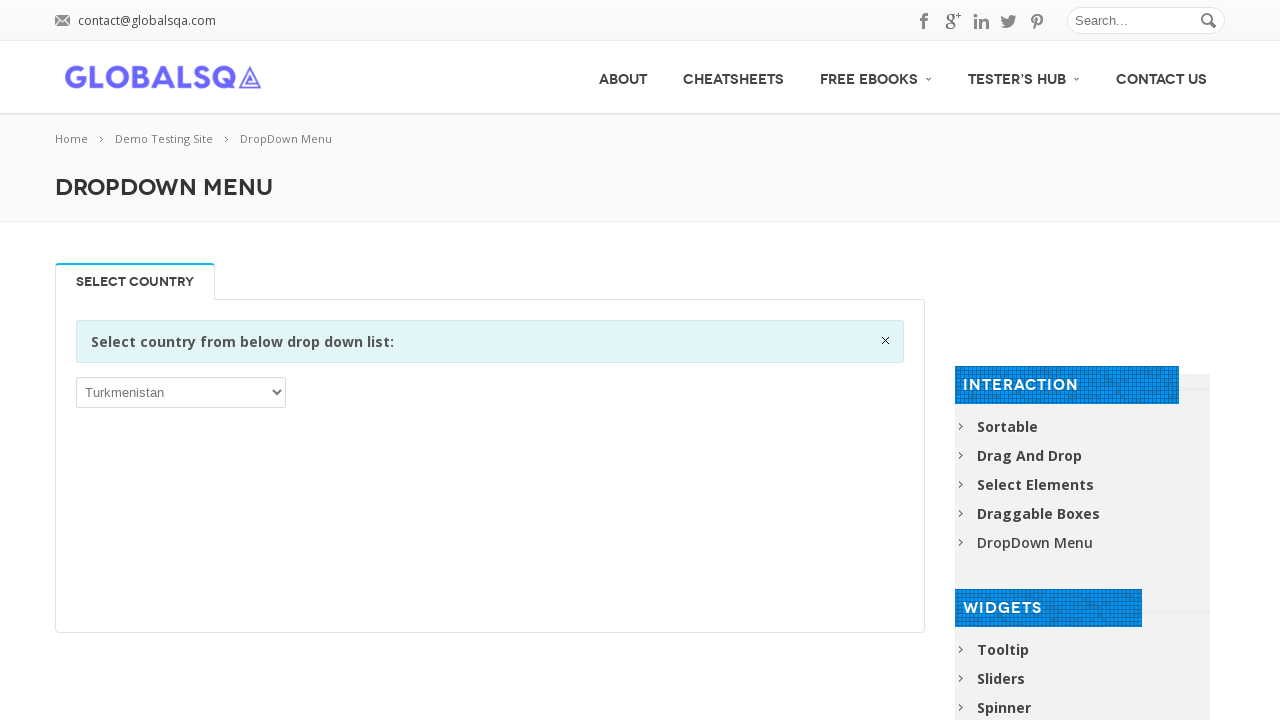

Selected dropdown option: Turks and Caicos Islands on xpath=//div[@class='single_tab_div resp-tab-content resp-tab-content-active']//p
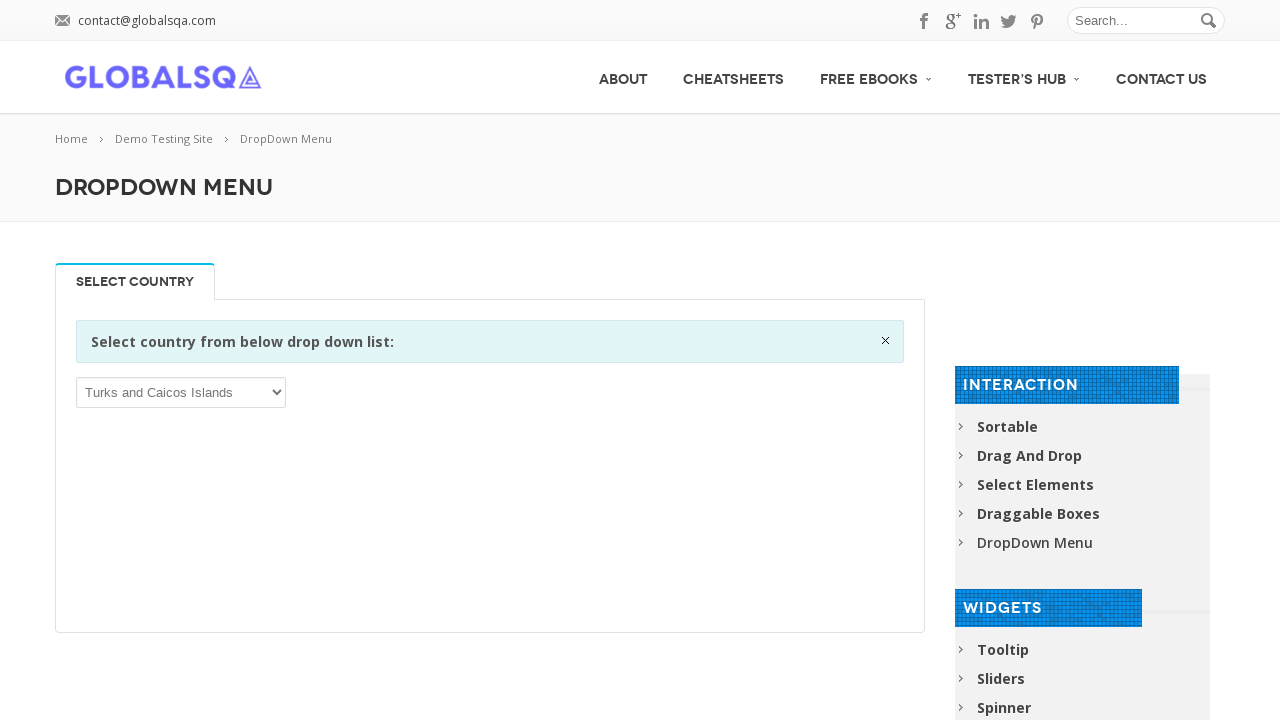

Selected dropdown option: Tuvalu on xpath=//div[@class='single_tab_div resp-tab-content resp-tab-content-active']//p
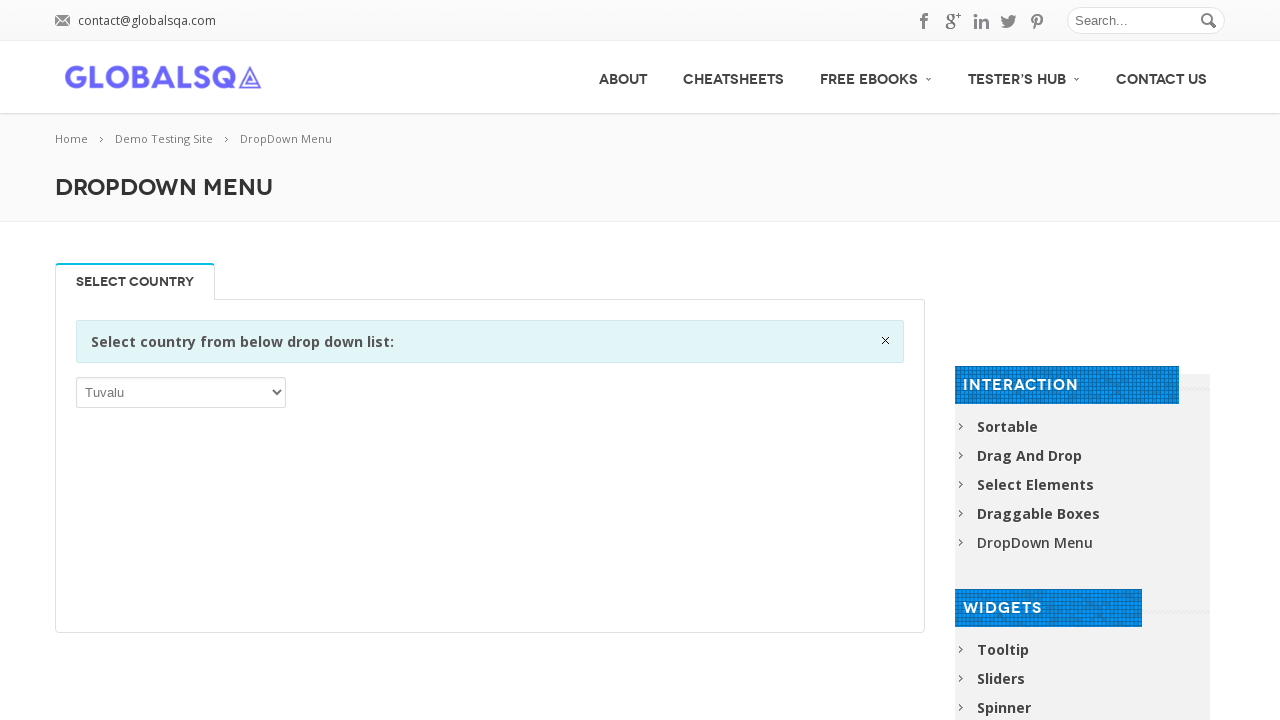

Selected dropdown option: Uganda on xpath=//div[@class='single_tab_div resp-tab-content resp-tab-content-active']//p
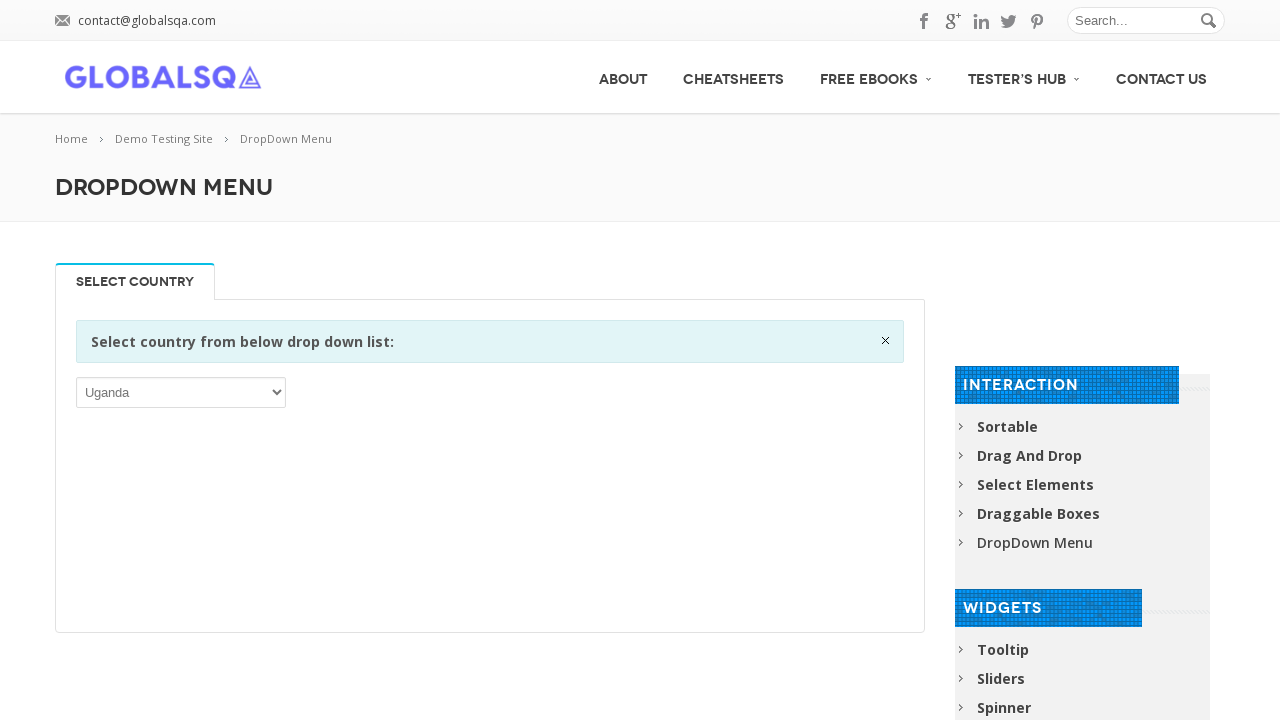

Selected dropdown option: Ukraine on xpath=//div[@class='single_tab_div resp-tab-content resp-tab-content-active']//p
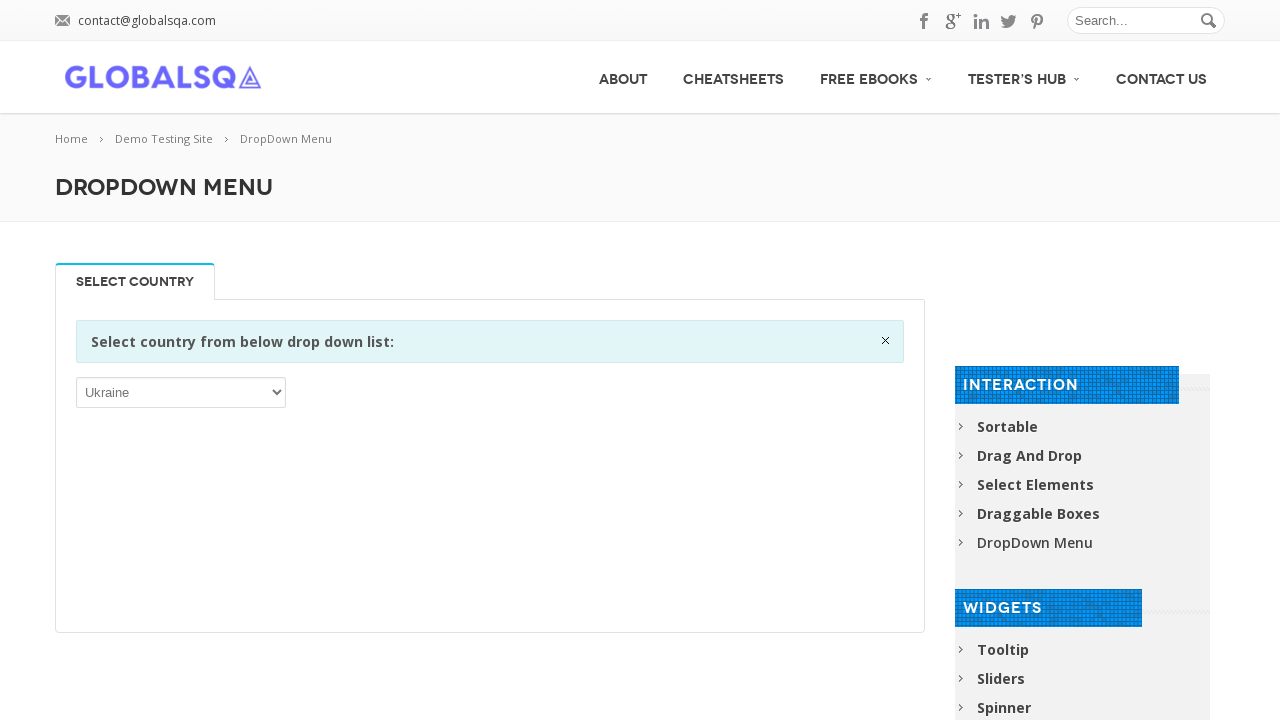

Selected dropdown option: United Arab Emirates on xpath=//div[@class='single_tab_div resp-tab-content resp-tab-content-active']//p
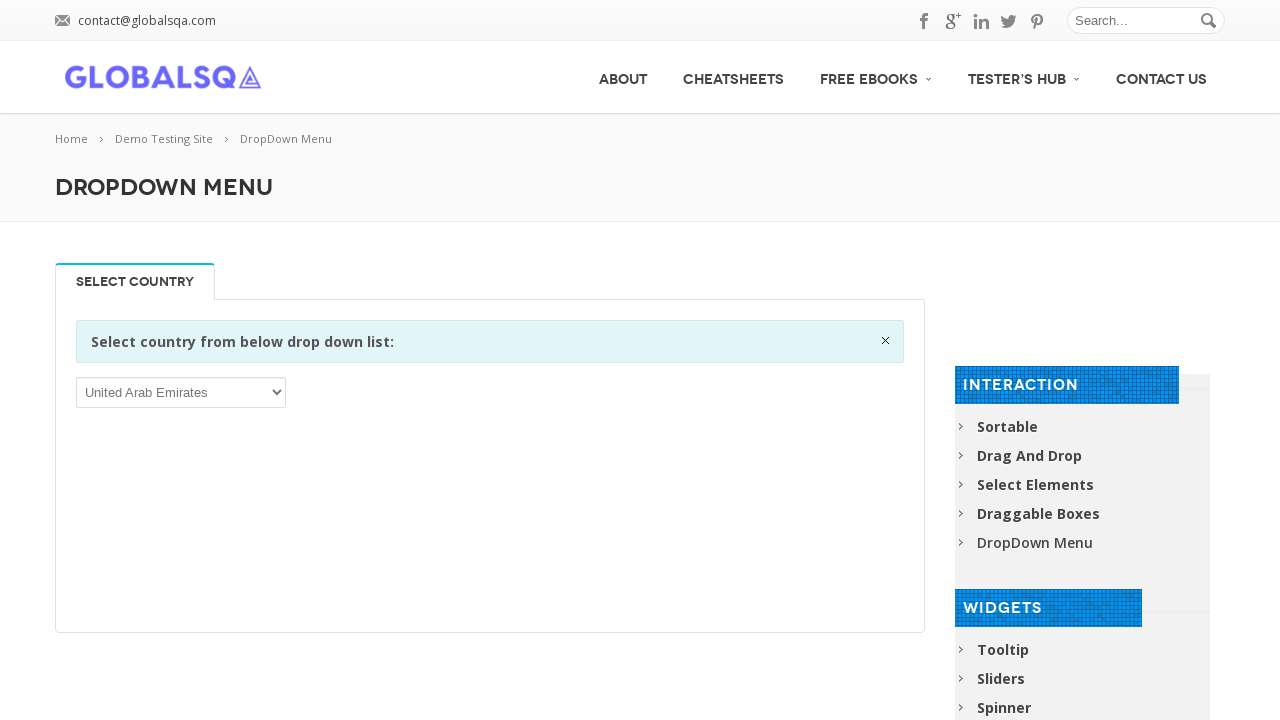

Selected dropdown option: United Kingdom on xpath=//div[@class='single_tab_div resp-tab-content resp-tab-content-active']//p
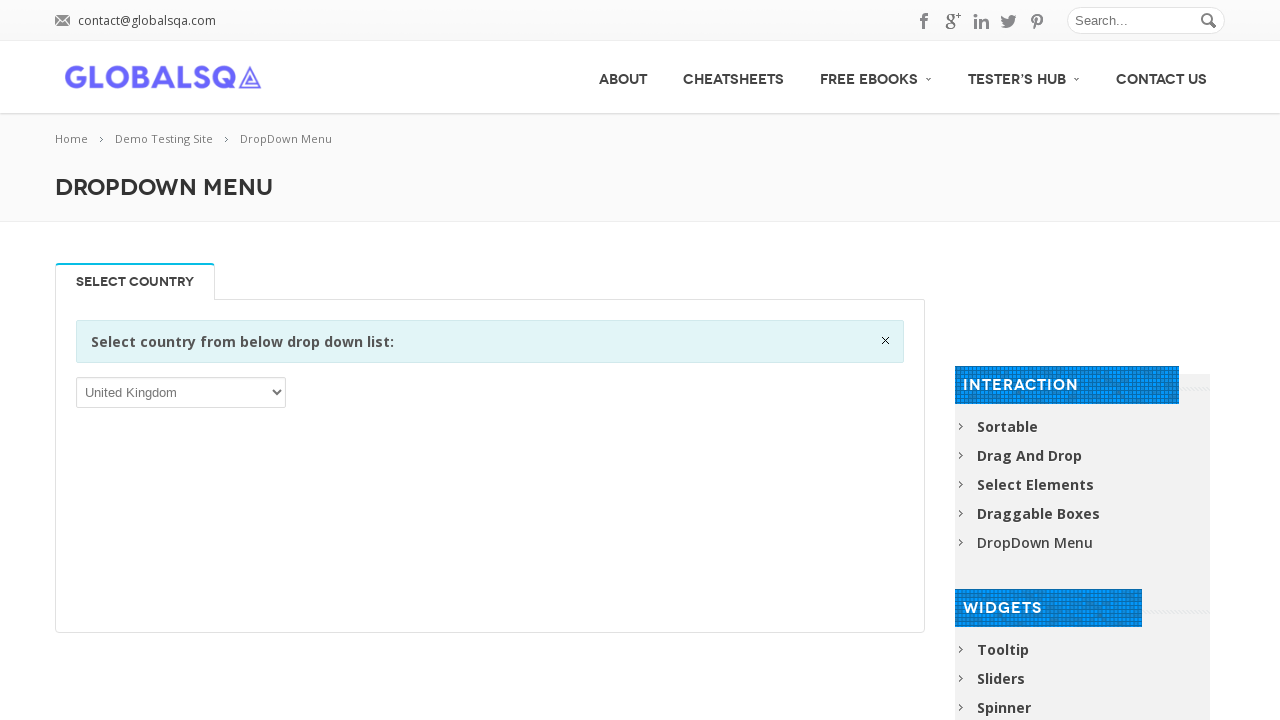

Selected dropdown option: United States on xpath=//div[@class='single_tab_div resp-tab-content resp-tab-content-active']//p
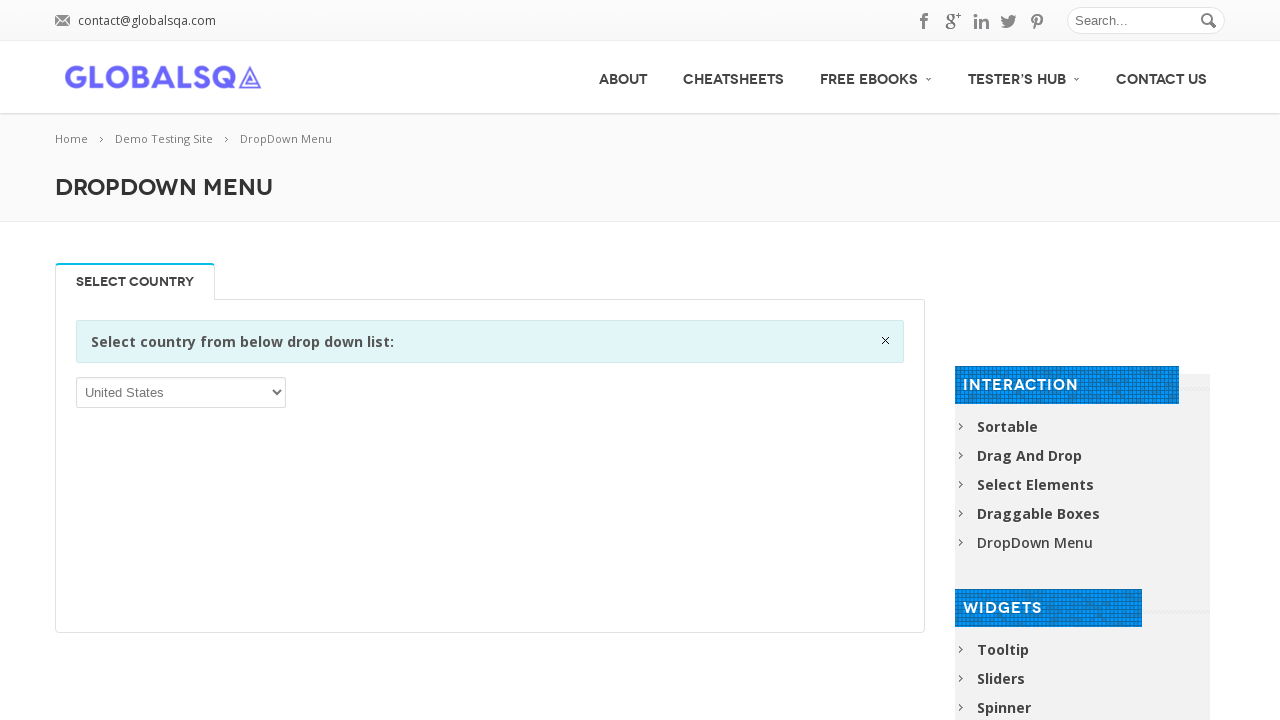

Selected dropdown option: United States Minor Outlying Islands on xpath=//div[@class='single_tab_div resp-tab-content resp-tab-content-active']//p
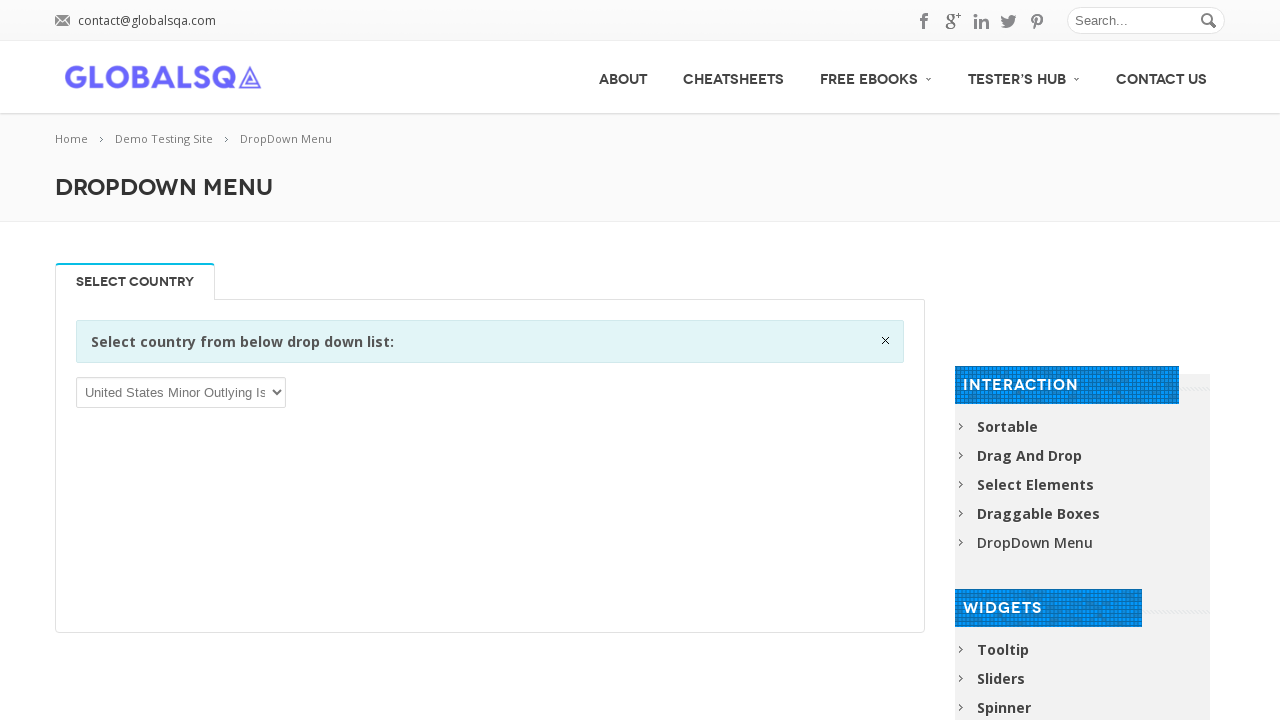

Selected dropdown option: Uruguay on xpath=//div[@class='single_tab_div resp-tab-content resp-tab-content-active']//p
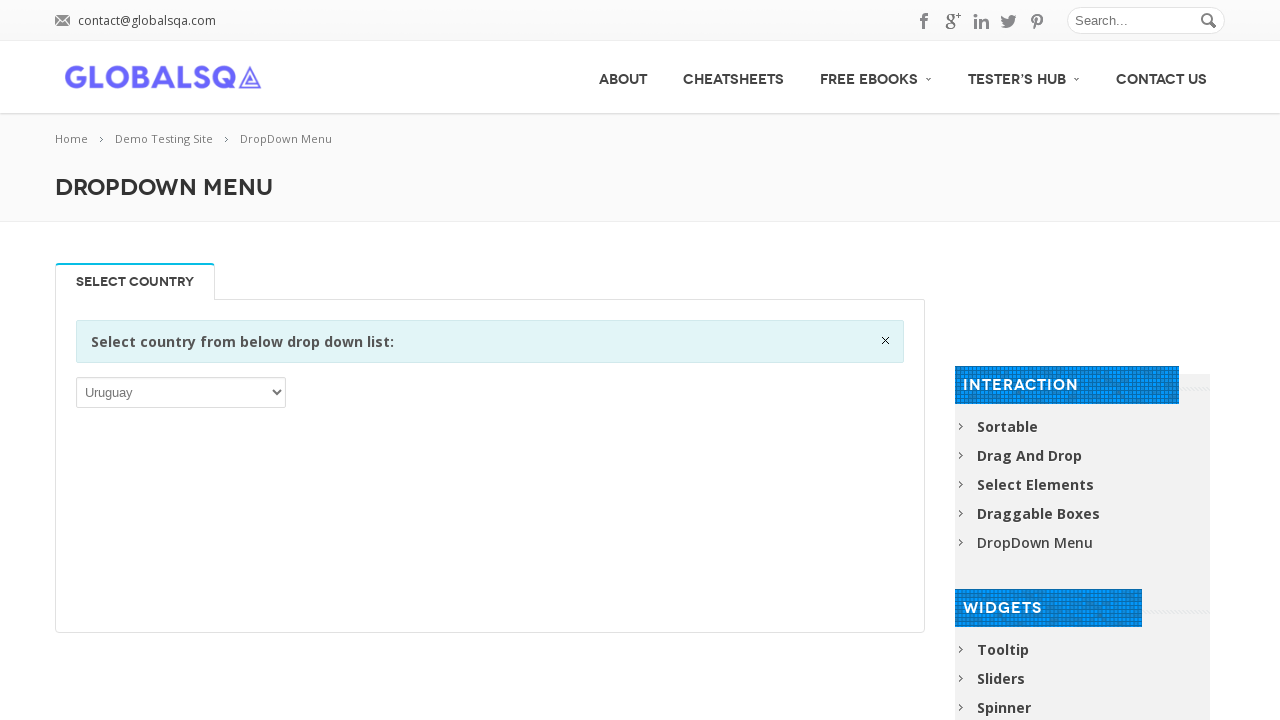

Selected dropdown option: Uzbekistan on xpath=//div[@class='single_tab_div resp-tab-content resp-tab-content-active']//p
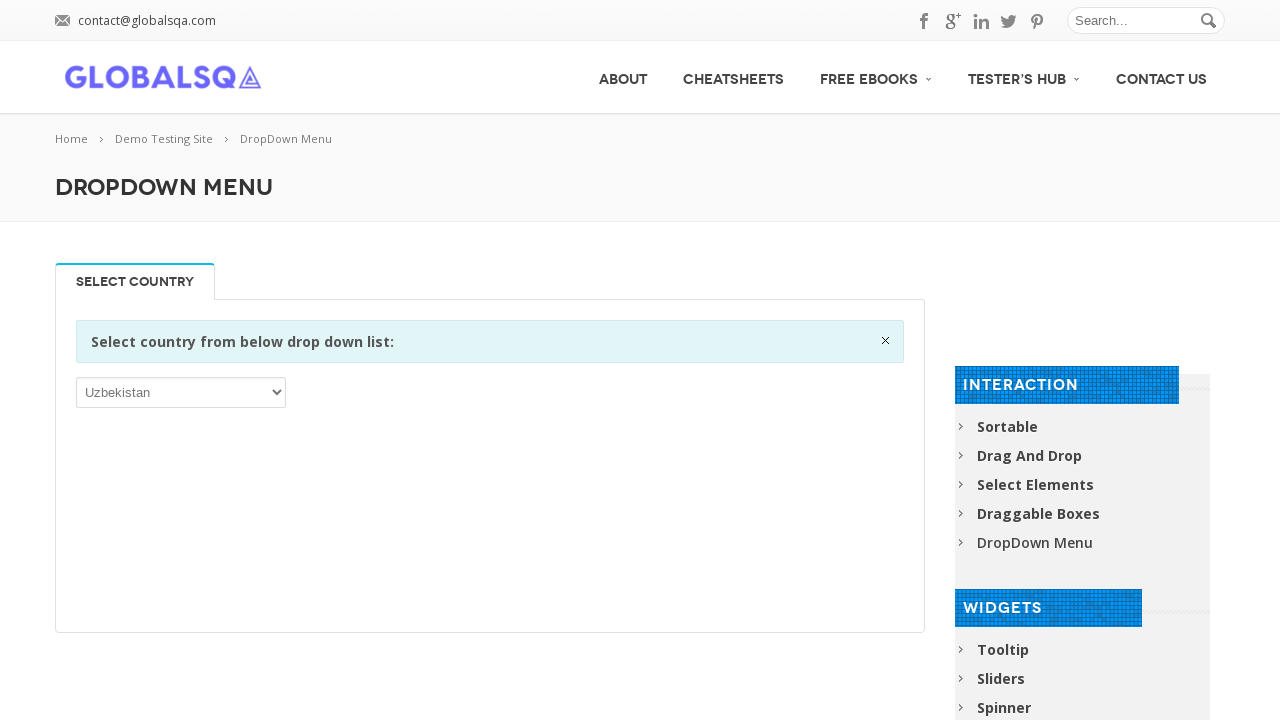

Selected dropdown option: Vanuatu on xpath=//div[@class='single_tab_div resp-tab-content resp-tab-content-active']//p
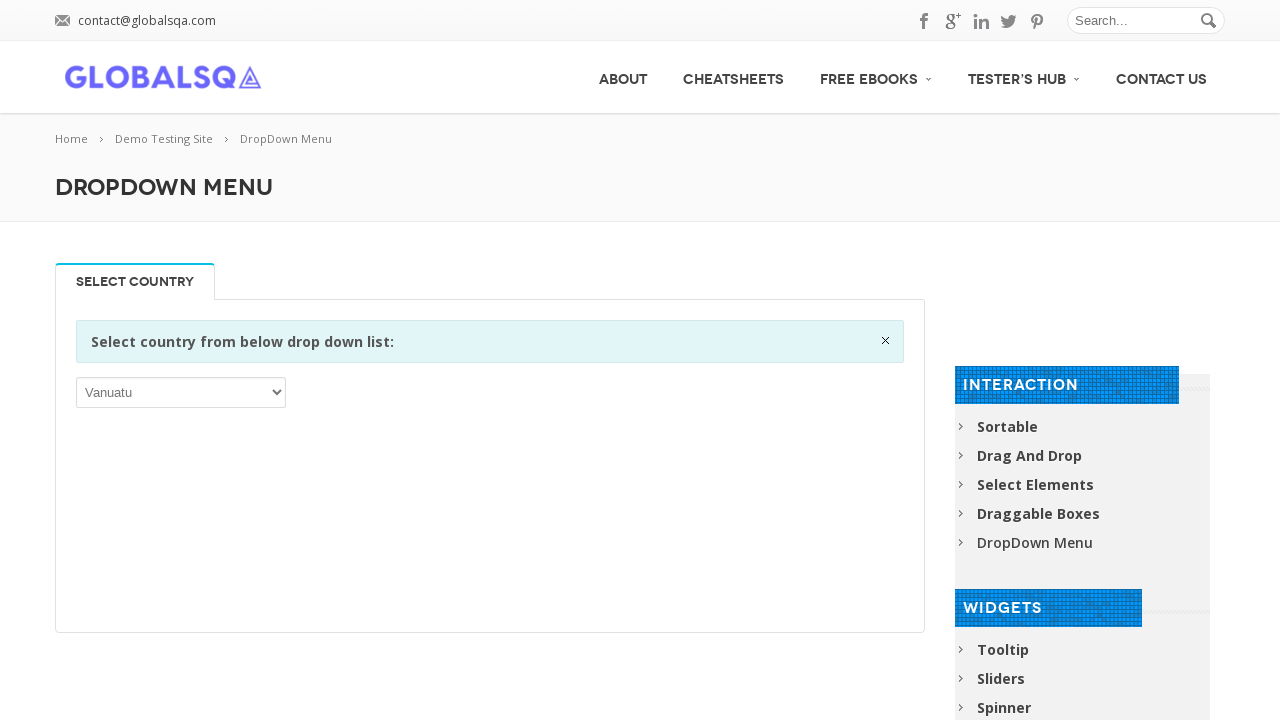

Selected dropdown option: Venezuela, Bolivarian Republic of on xpath=//div[@class='single_tab_div resp-tab-content resp-tab-content-active']//p
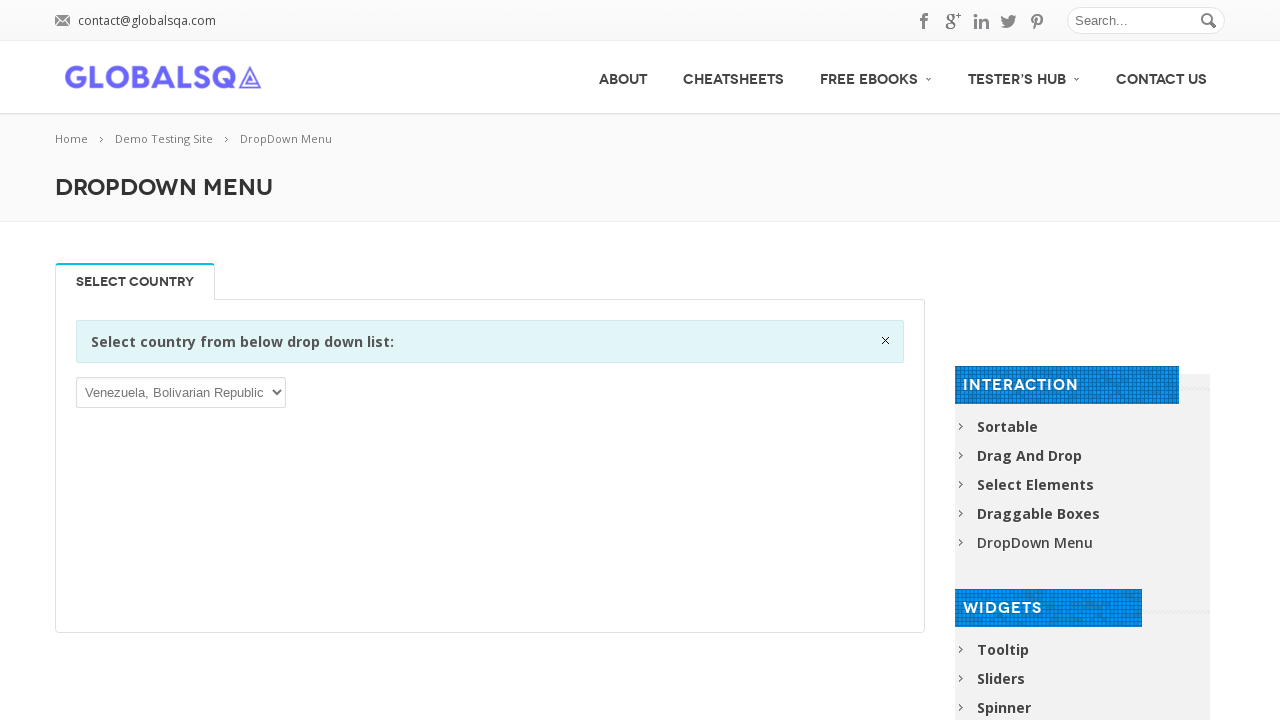

Selected dropdown option: Viet Nam on xpath=//div[@class='single_tab_div resp-tab-content resp-tab-content-active']//p
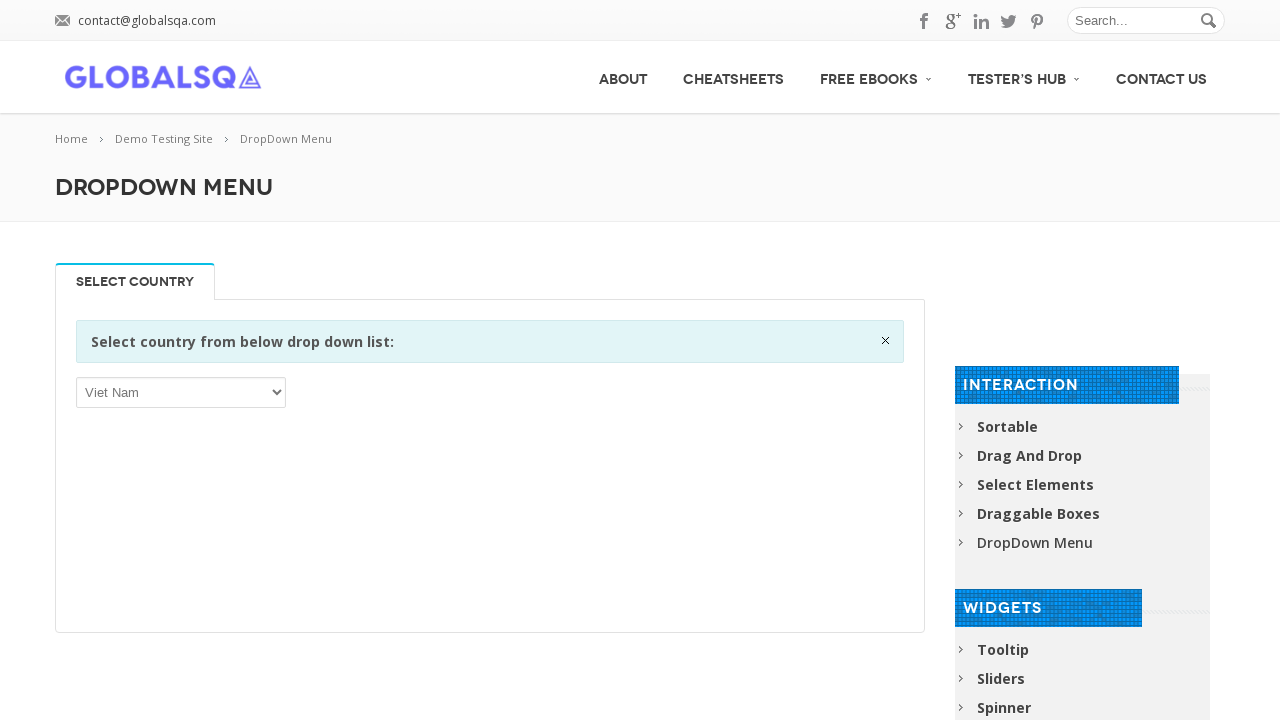

Selected dropdown option: Virgin Islands, British on xpath=//div[@class='single_tab_div resp-tab-content resp-tab-content-active']//p
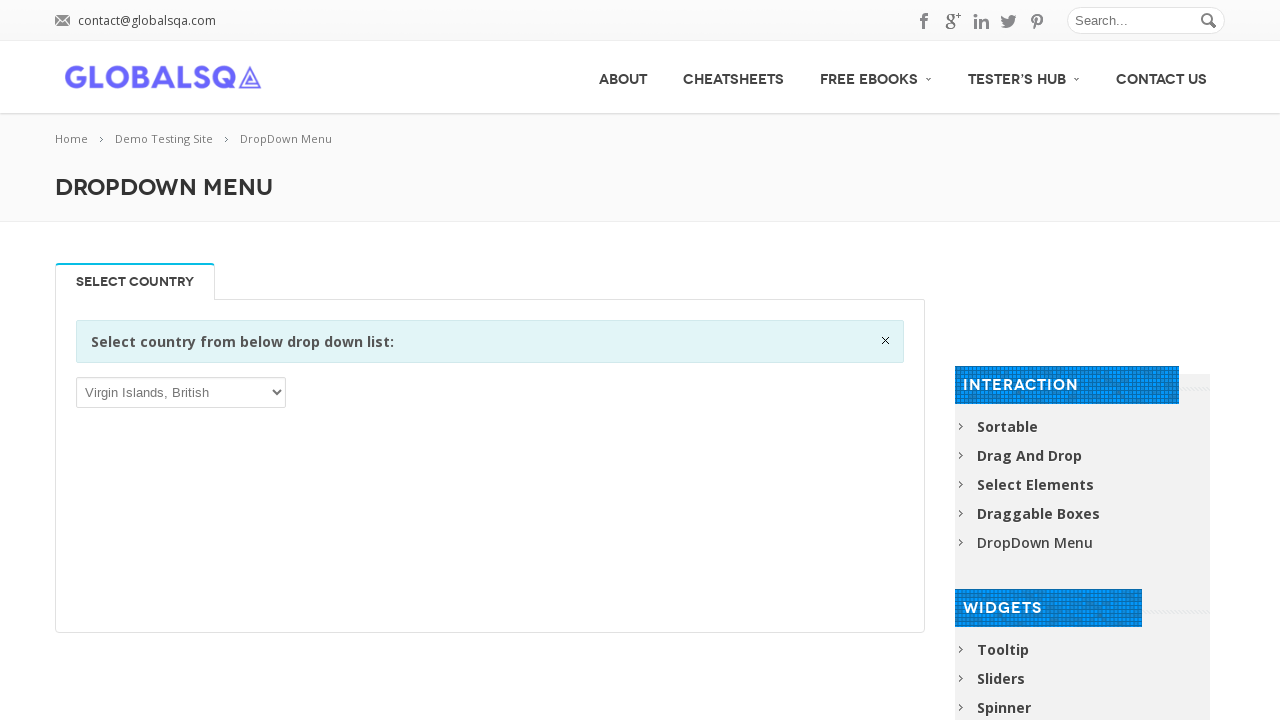

Selected dropdown option: Virgin Islands, U.S. on xpath=//div[@class='single_tab_div resp-tab-content resp-tab-content-active']//p
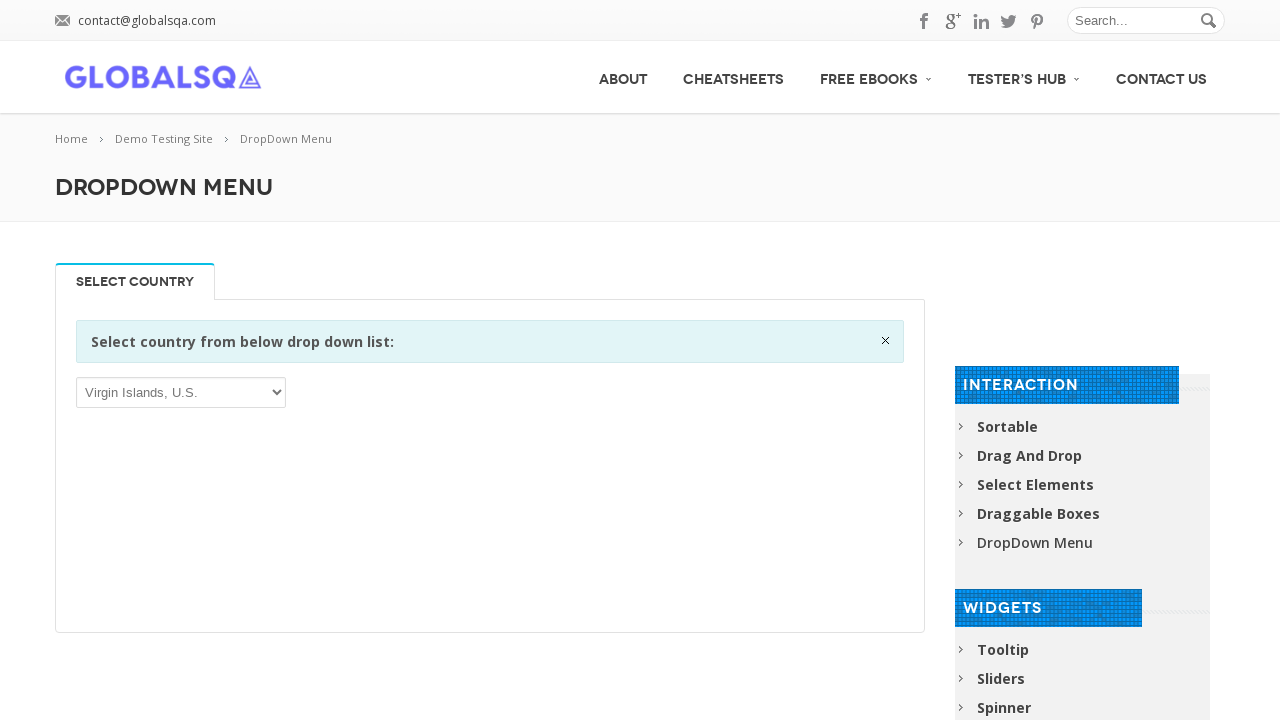

Selected dropdown option: Wallis and Futuna on xpath=//div[@class='single_tab_div resp-tab-content resp-tab-content-active']//p
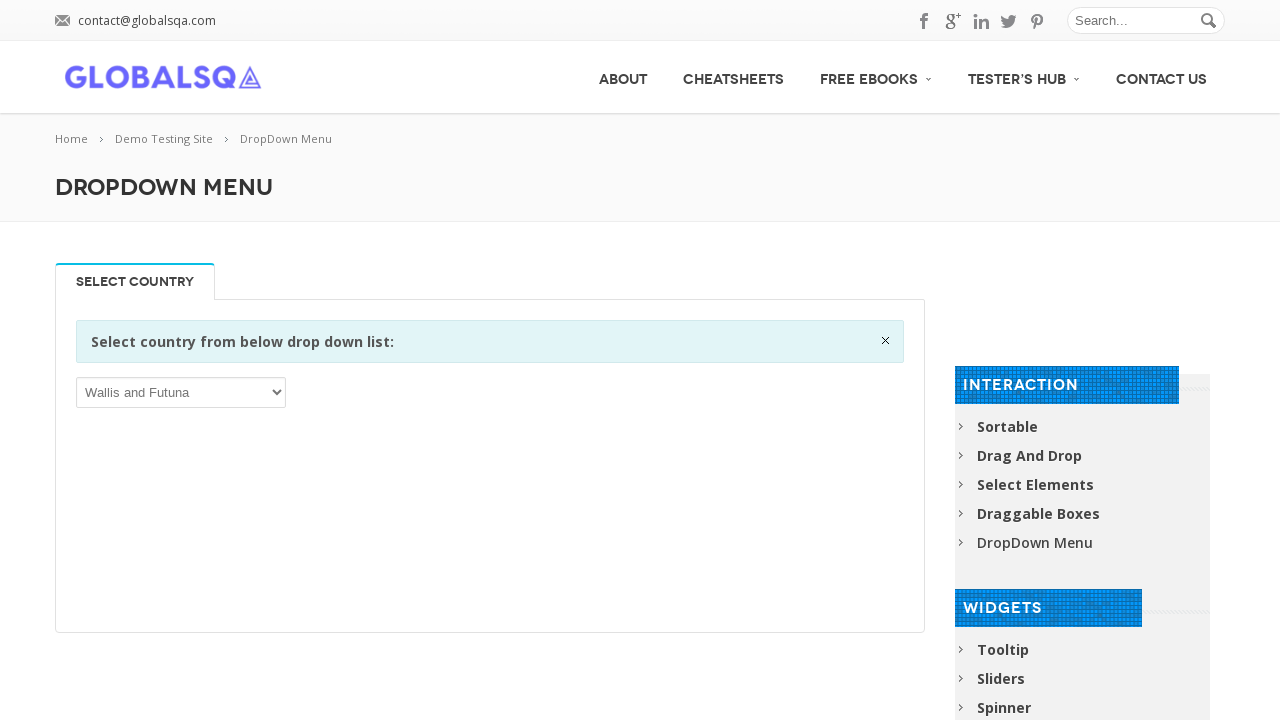

Selected dropdown option: Western Sahara on xpath=//div[@class='single_tab_div resp-tab-content resp-tab-content-active']//p
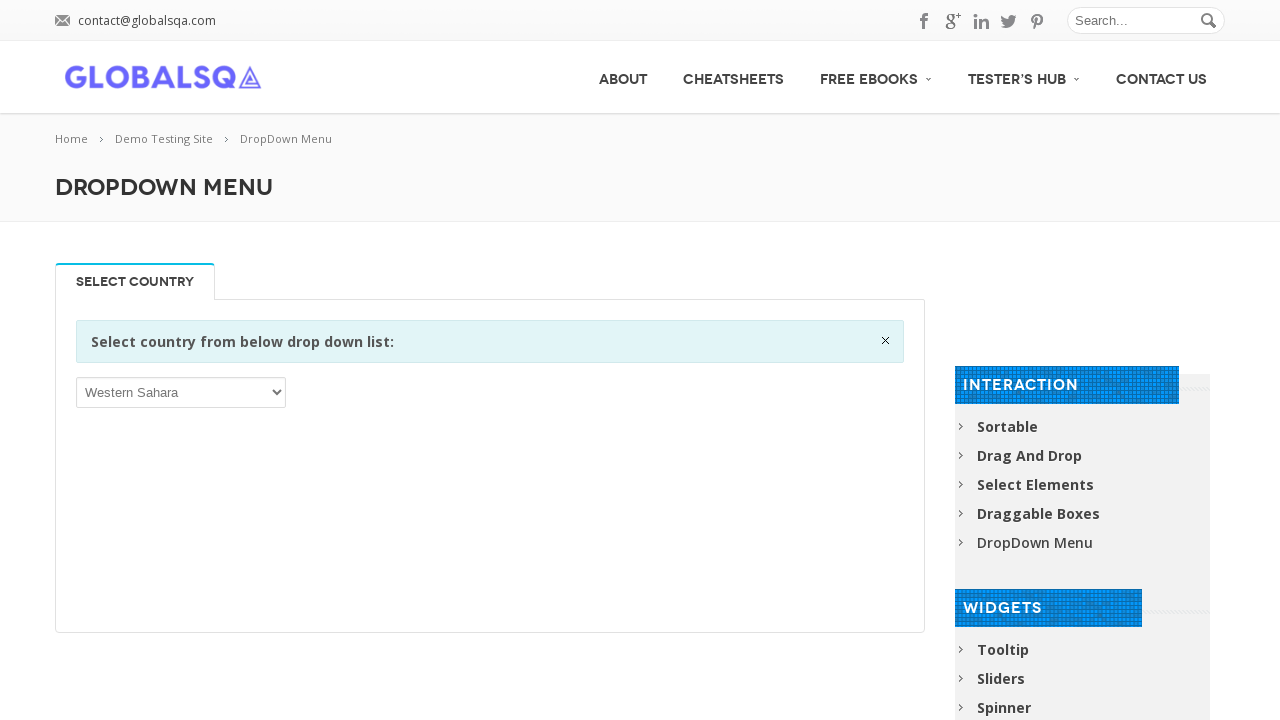

Selected dropdown option: Yemen on xpath=//div[@class='single_tab_div resp-tab-content resp-tab-content-active']//p
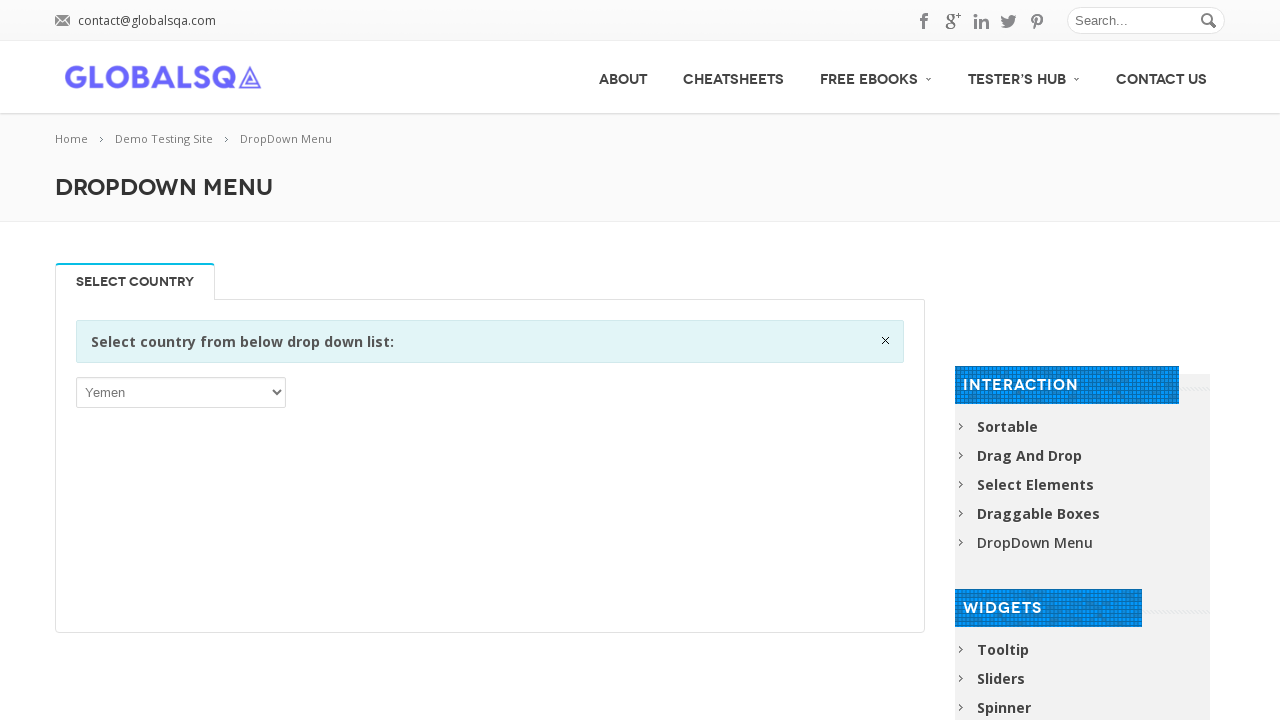

Selected dropdown option: Zambia on xpath=//div[@class='single_tab_div resp-tab-content resp-tab-content-active']//p
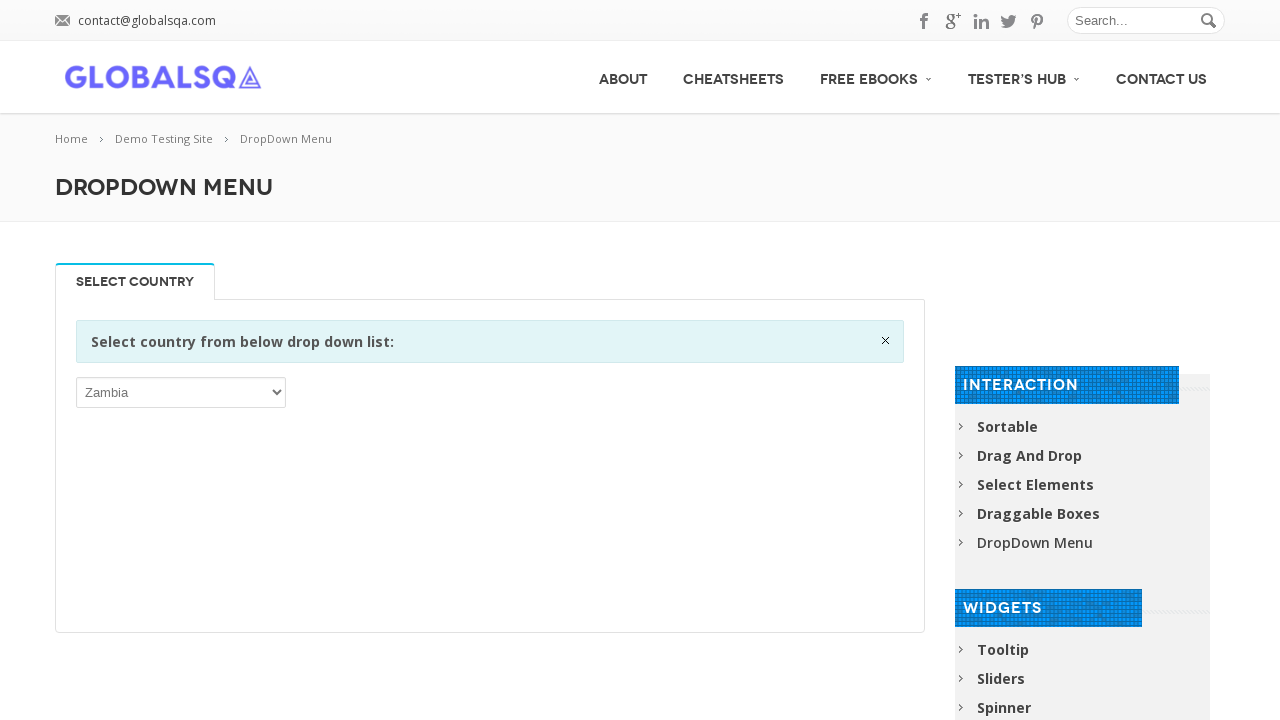

Selected dropdown option: Zimbabwe on xpath=//div[@class='single_tab_div resp-tab-content resp-tab-content-active']//p
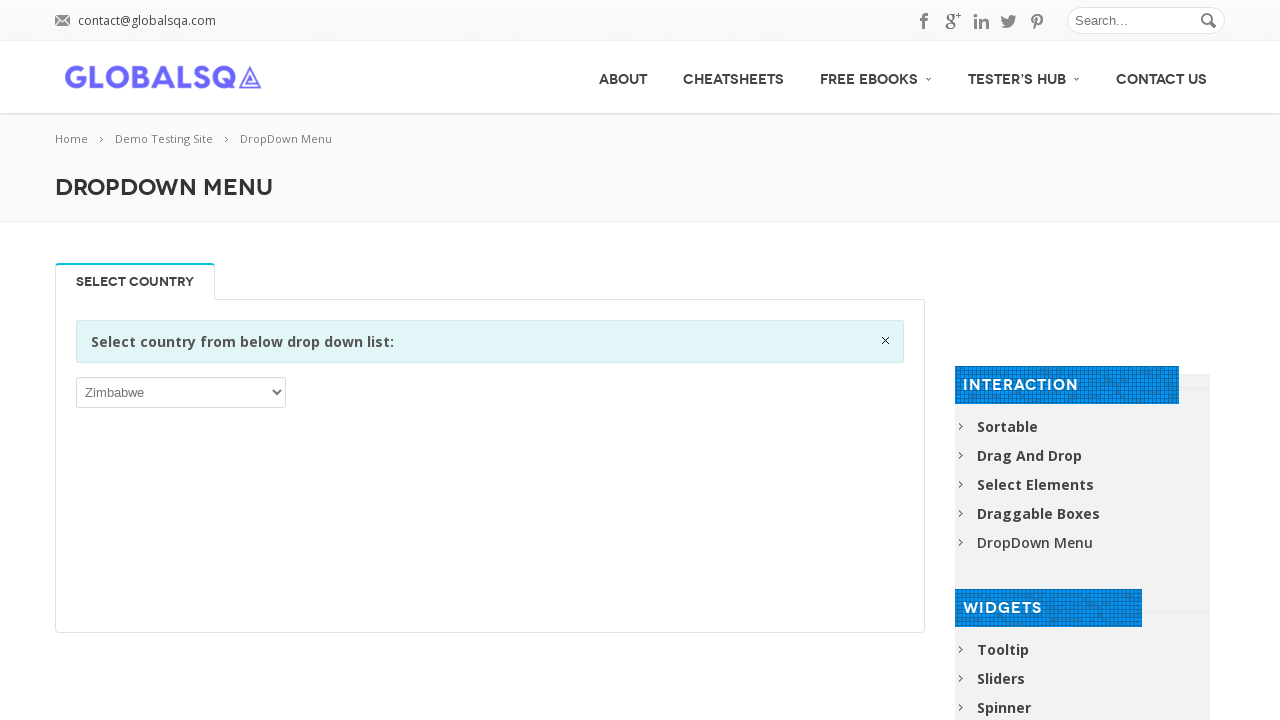

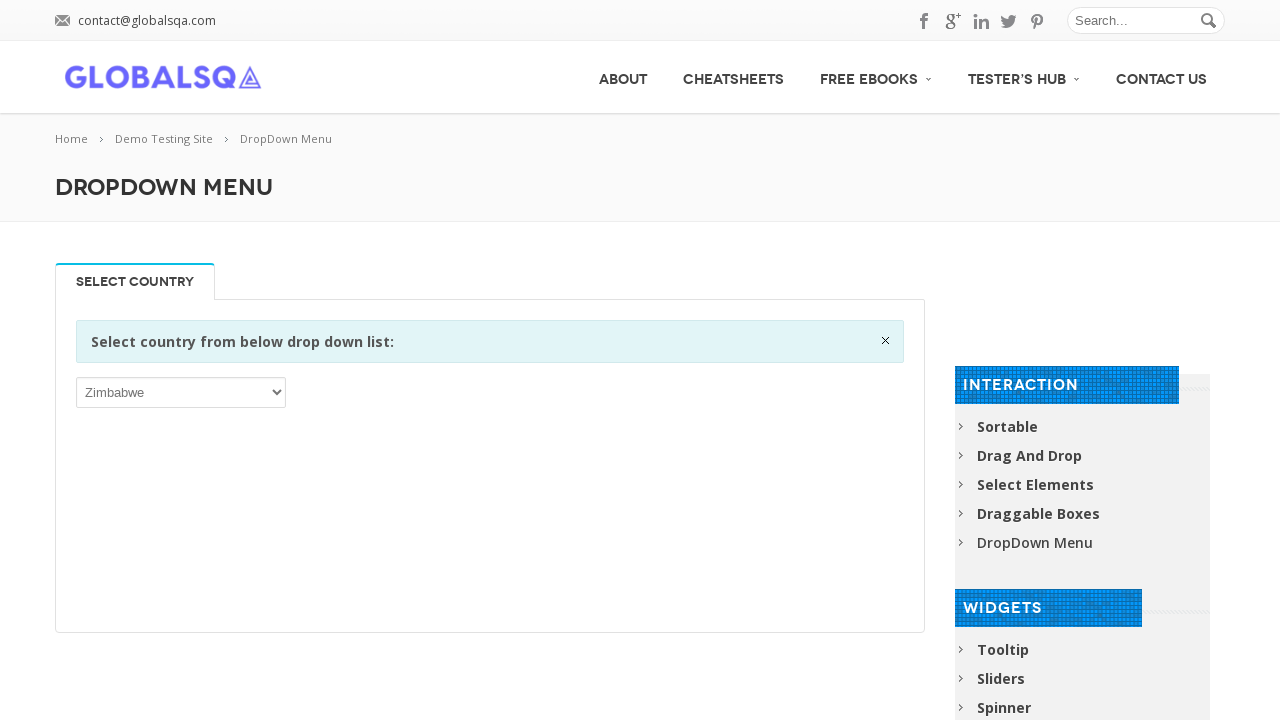